Tests the add/remove elements functionality by clicking the Add Element button 100 times to create 100 delete buttons, then clicking delete 90 times to verify proper element management.

Starting URL: https://the-internet.herokuapp.com/add_remove_elements/

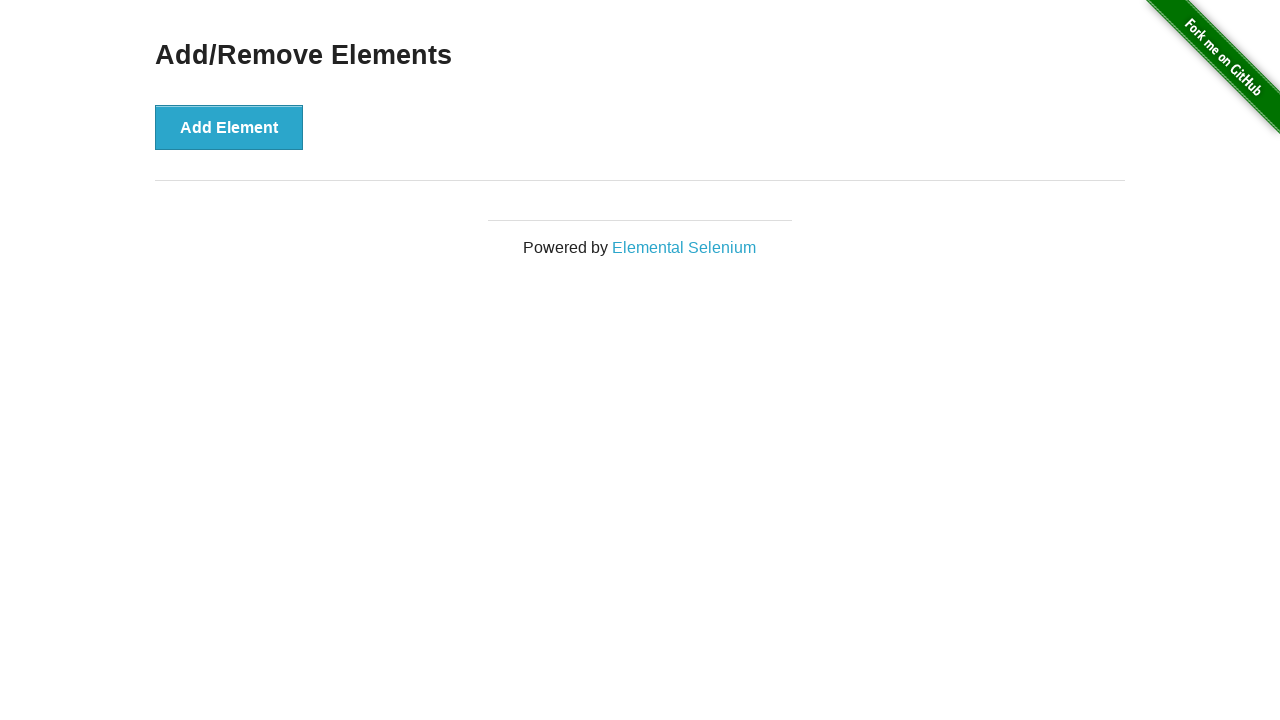

Navigated to add/remove elements page
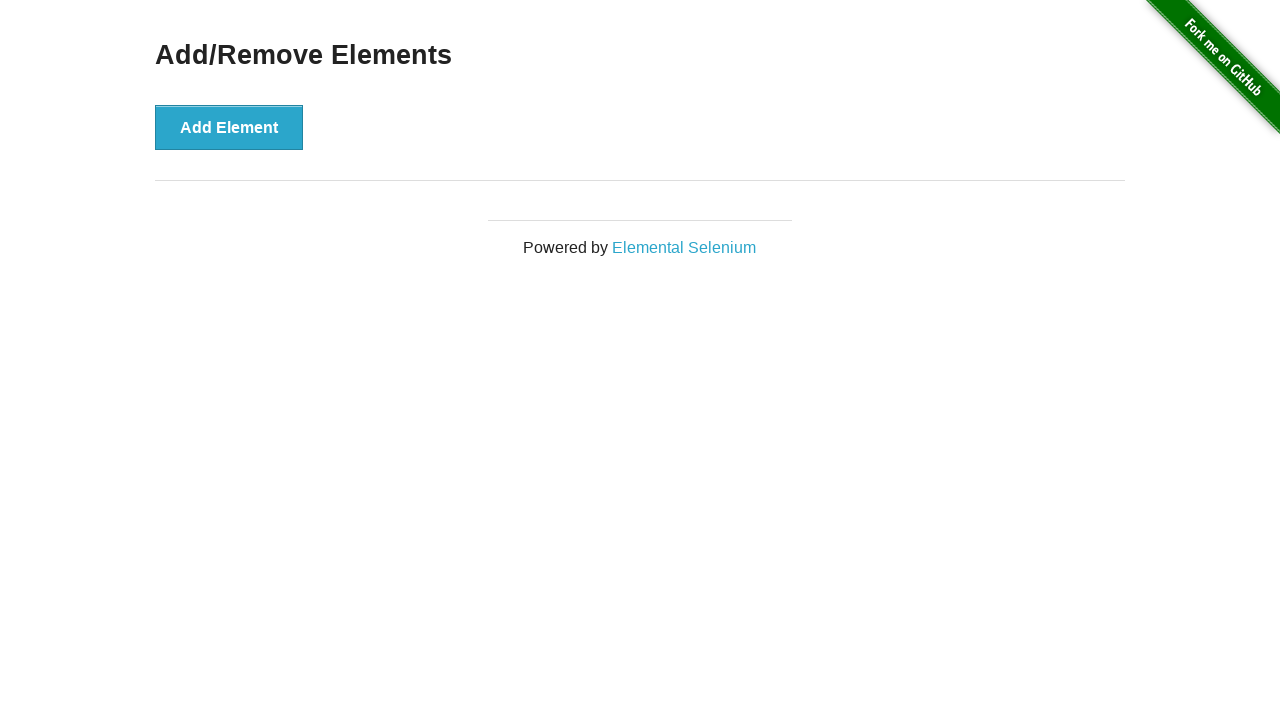

Clicked Add Element button (iteration 1/100) at (229, 127) on xpath=//*[@onclick='addElement()']
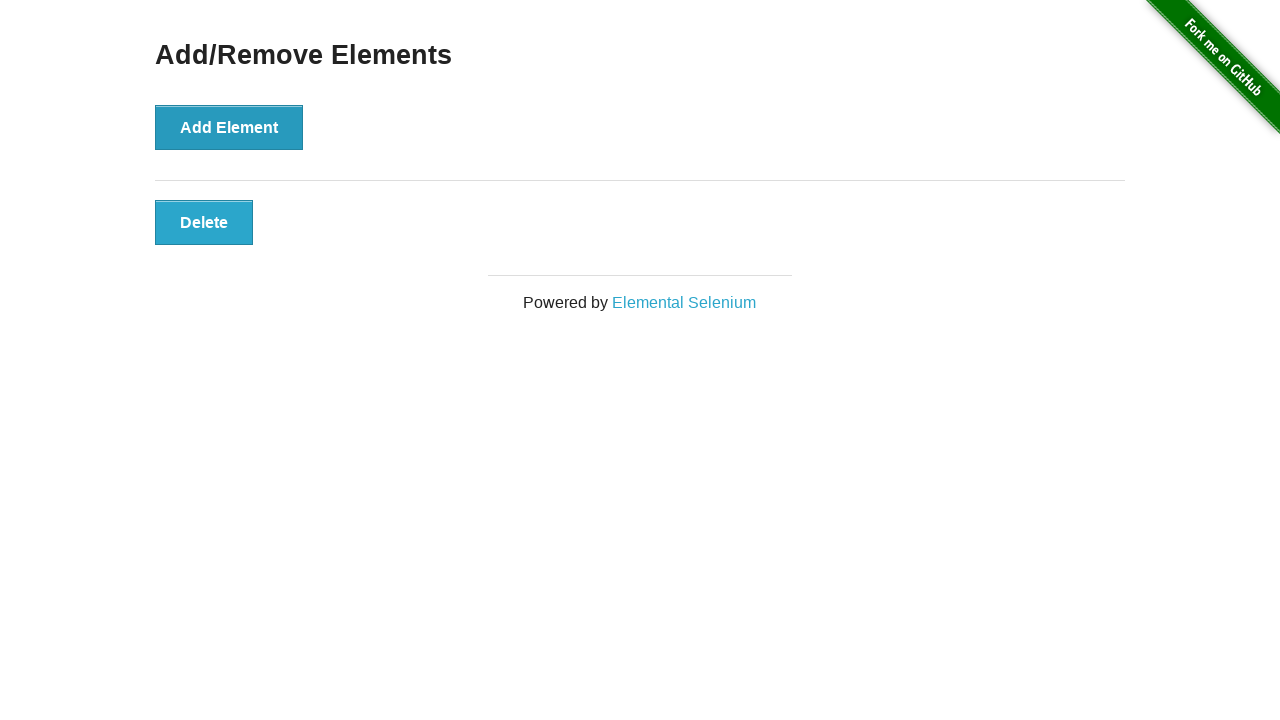

Clicked Add Element button (iteration 2/100) at (229, 127) on xpath=//*[@onclick='addElement()']
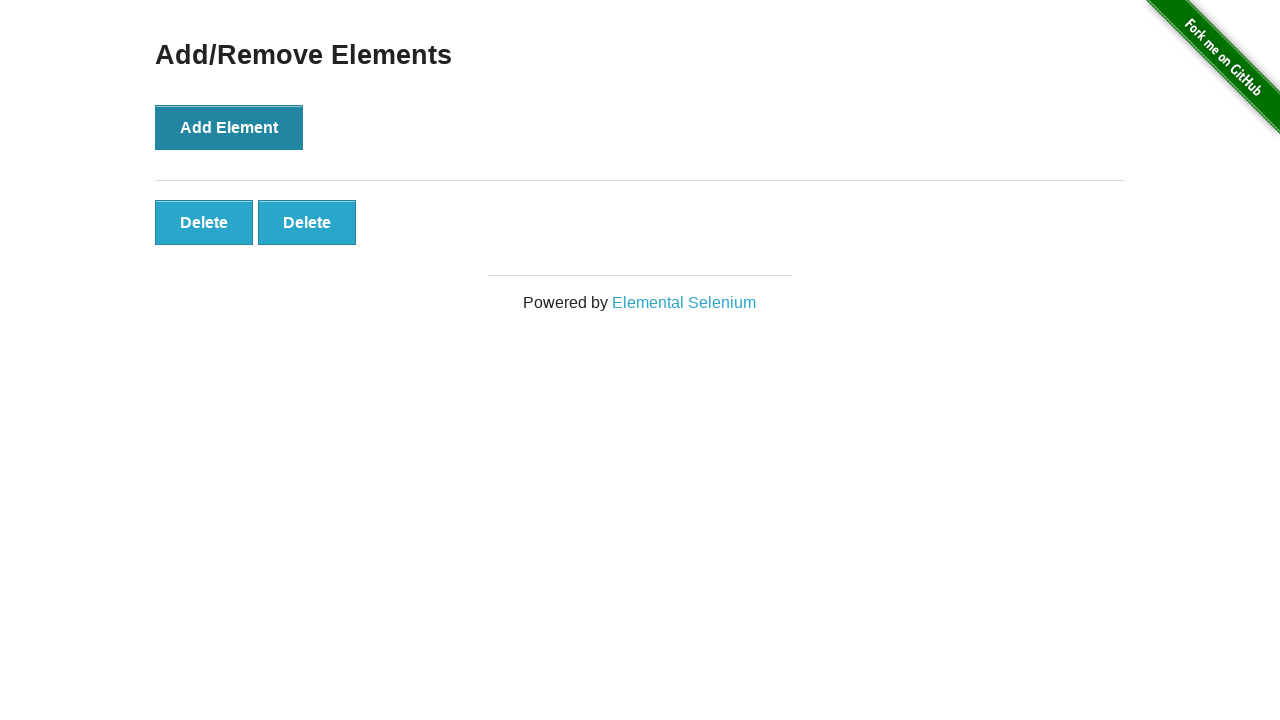

Clicked Add Element button (iteration 3/100) at (229, 127) on xpath=//*[@onclick='addElement()']
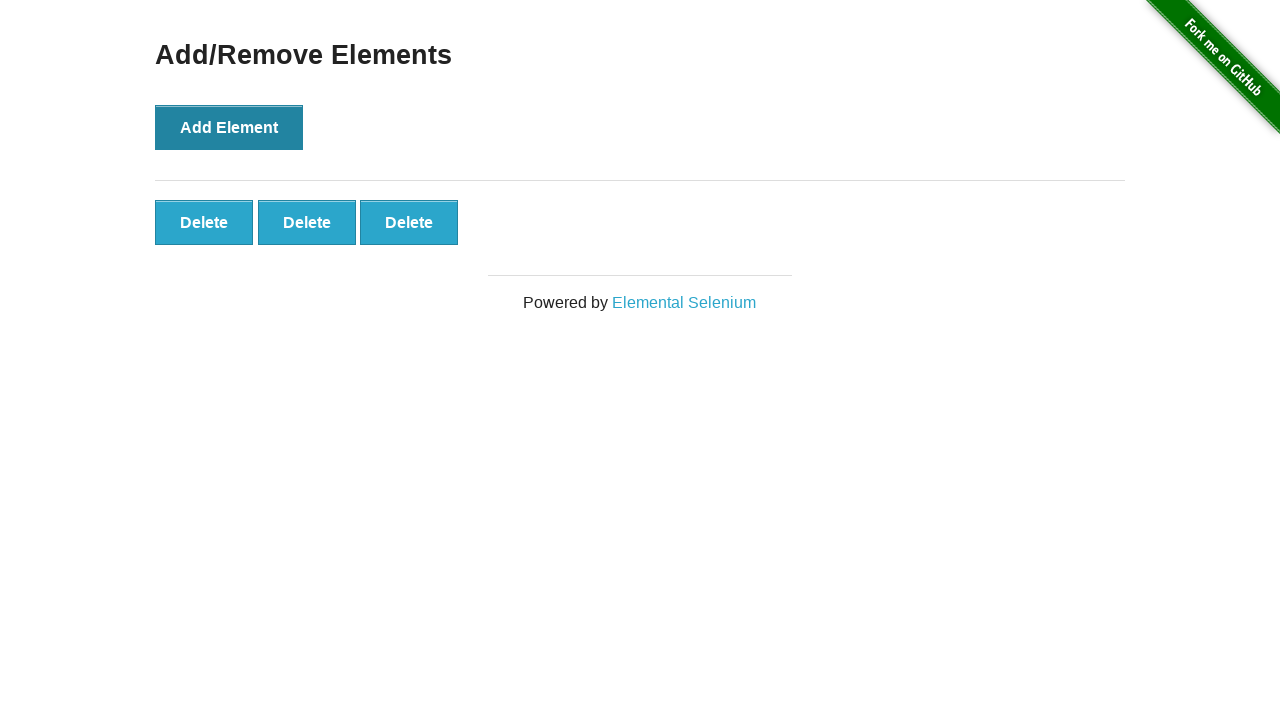

Clicked Add Element button (iteration 4/100) at (229, 127) on xpath=//*[@onclick='addElement()']
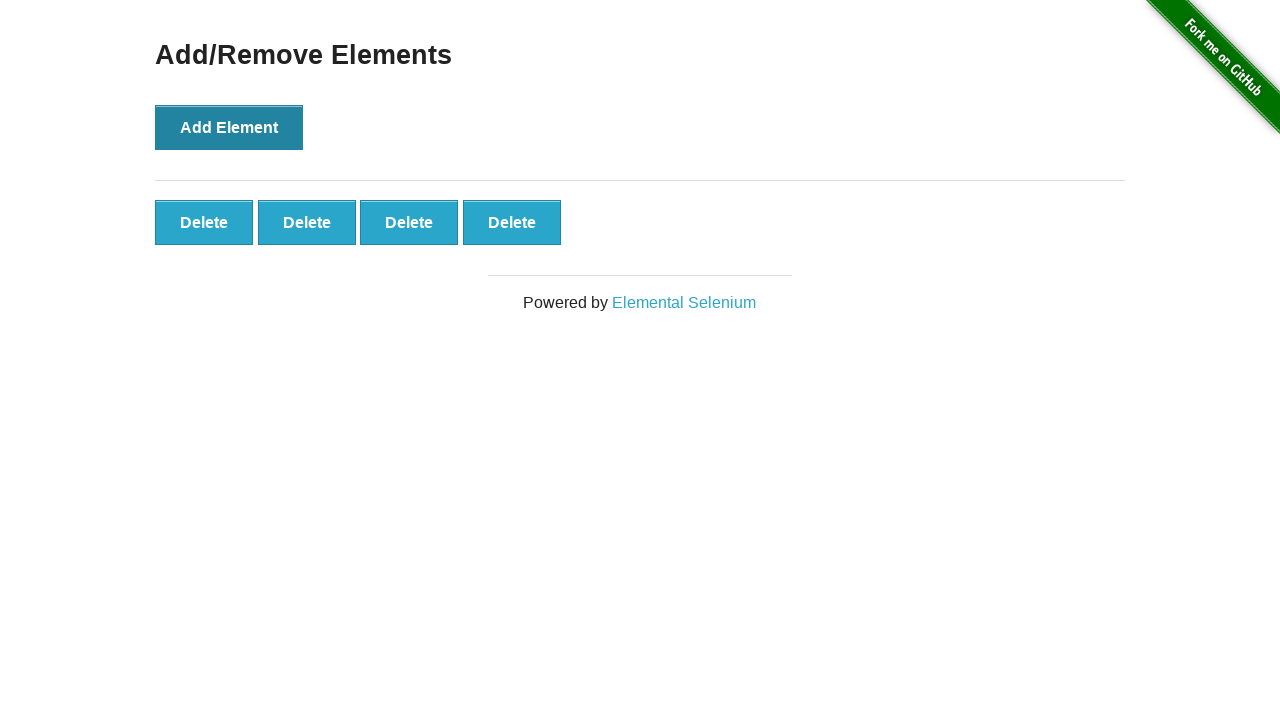

Clicked Add Element button (iteration 5/100) at (229, 127) on xpath=//*[@onclick='addElement()']
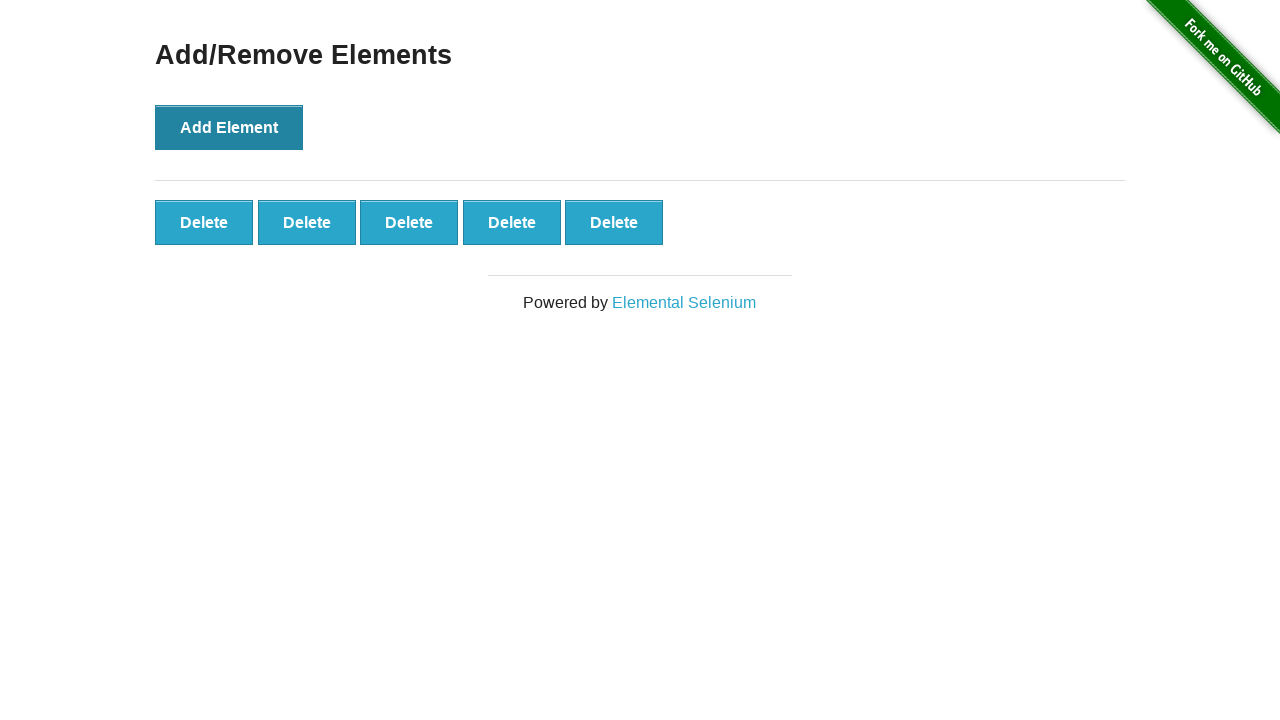

Clicked Add Element button (iteration 6/100) at (229, 127) on xpath=//*[@onclick='addElement()']
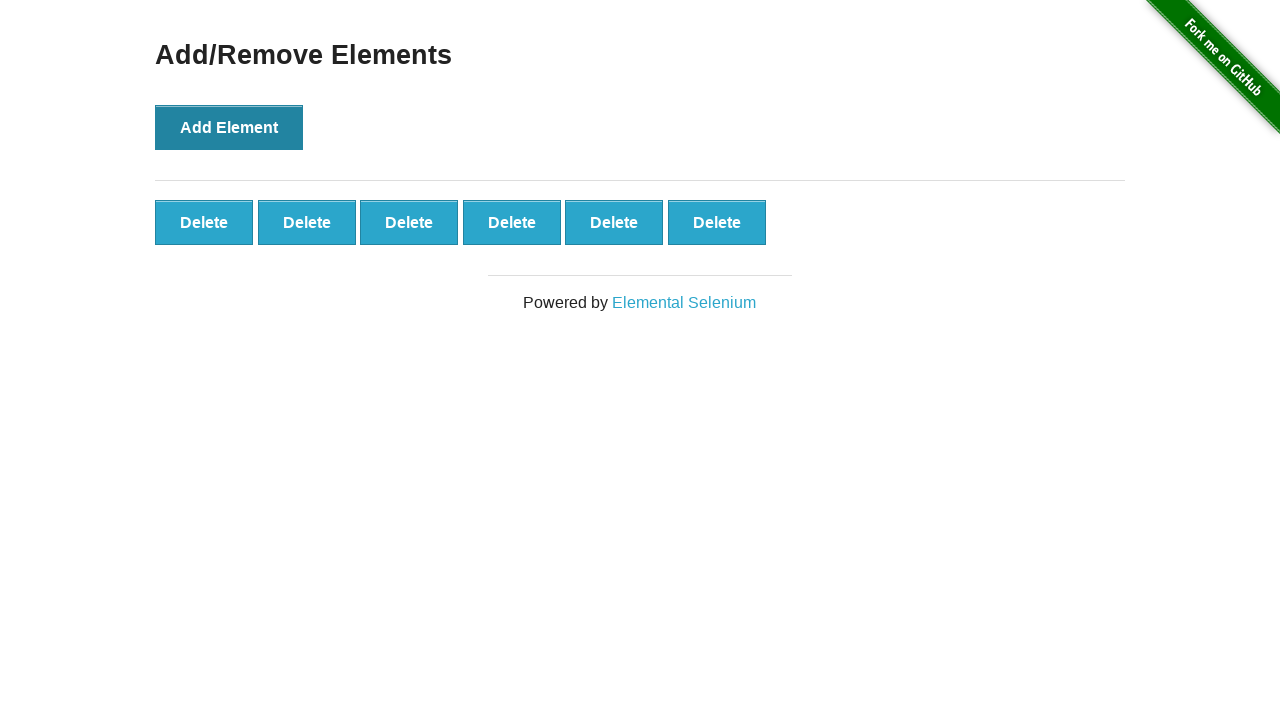

Clicked Add Element button (iteration 7/100) at (229, 127) on xpath=//*[@onclick='addElement()']
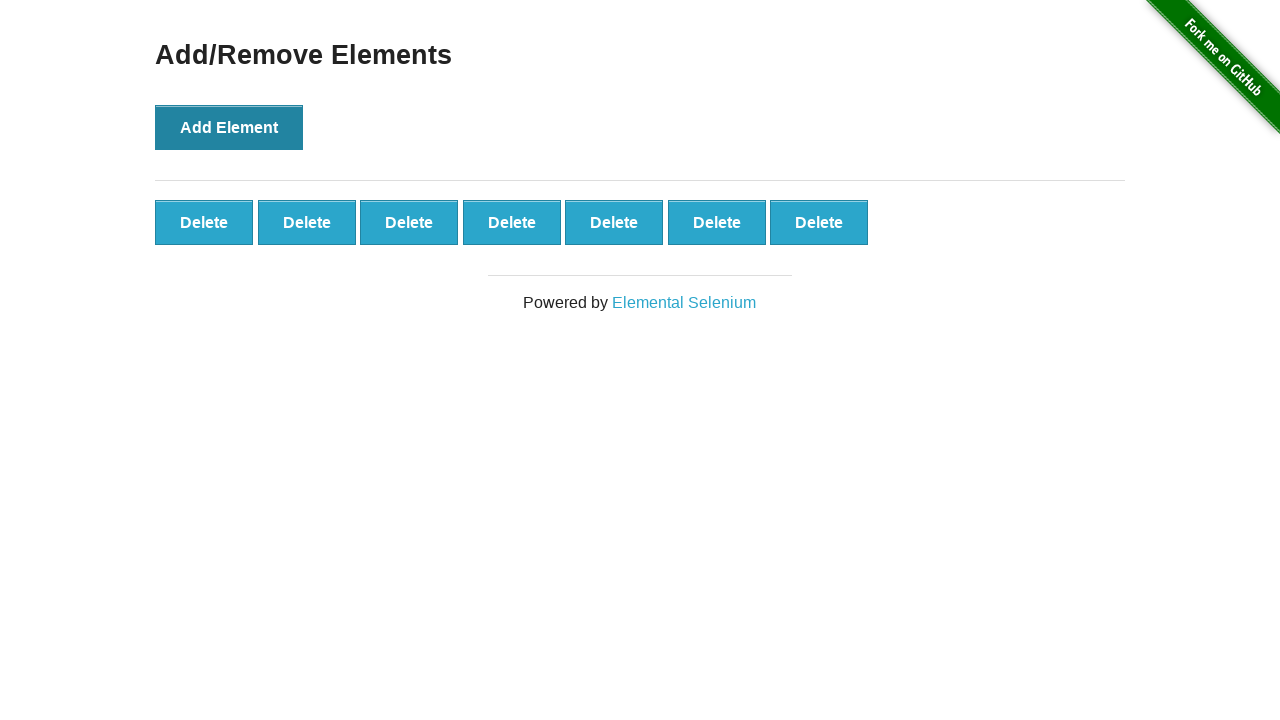

Clicked Add Element button (iteration 8/100) at (229, 127) on xpath=//*[@onclick='addElement()']
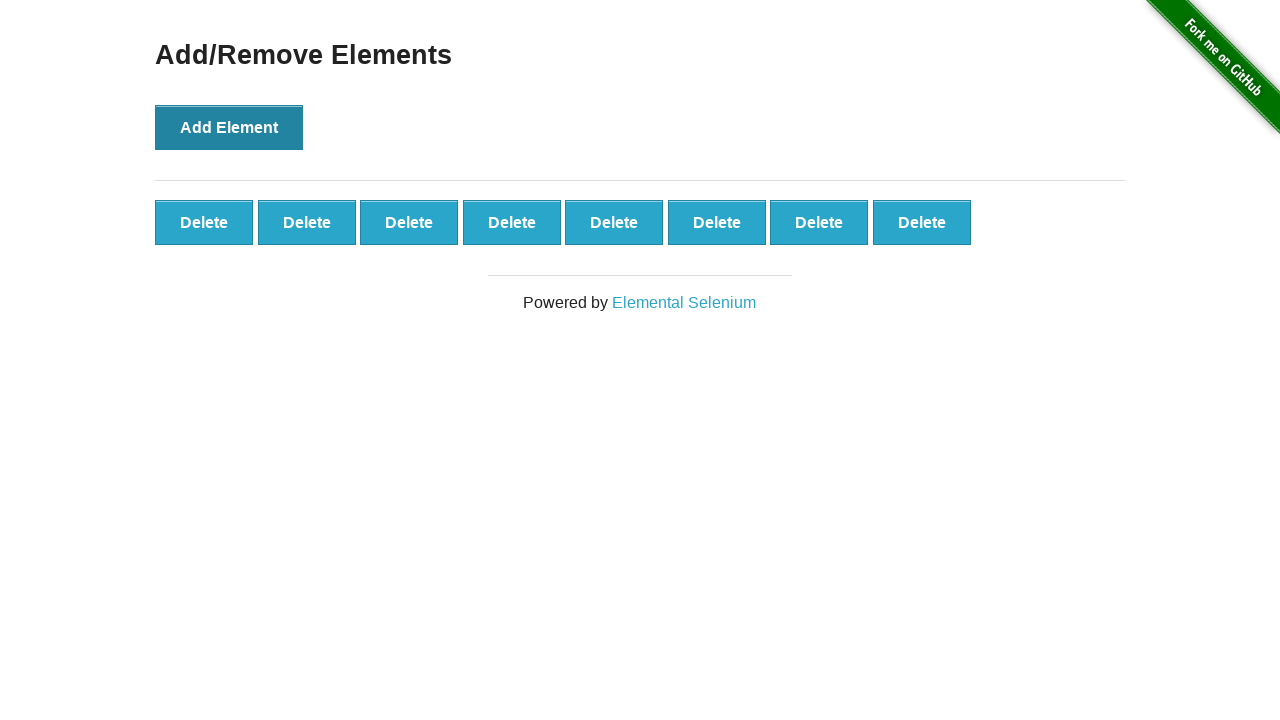

Clicked Add Element button (iteration 9/100) at (229, 127) on xpath=//*[@onclick='addElement()']
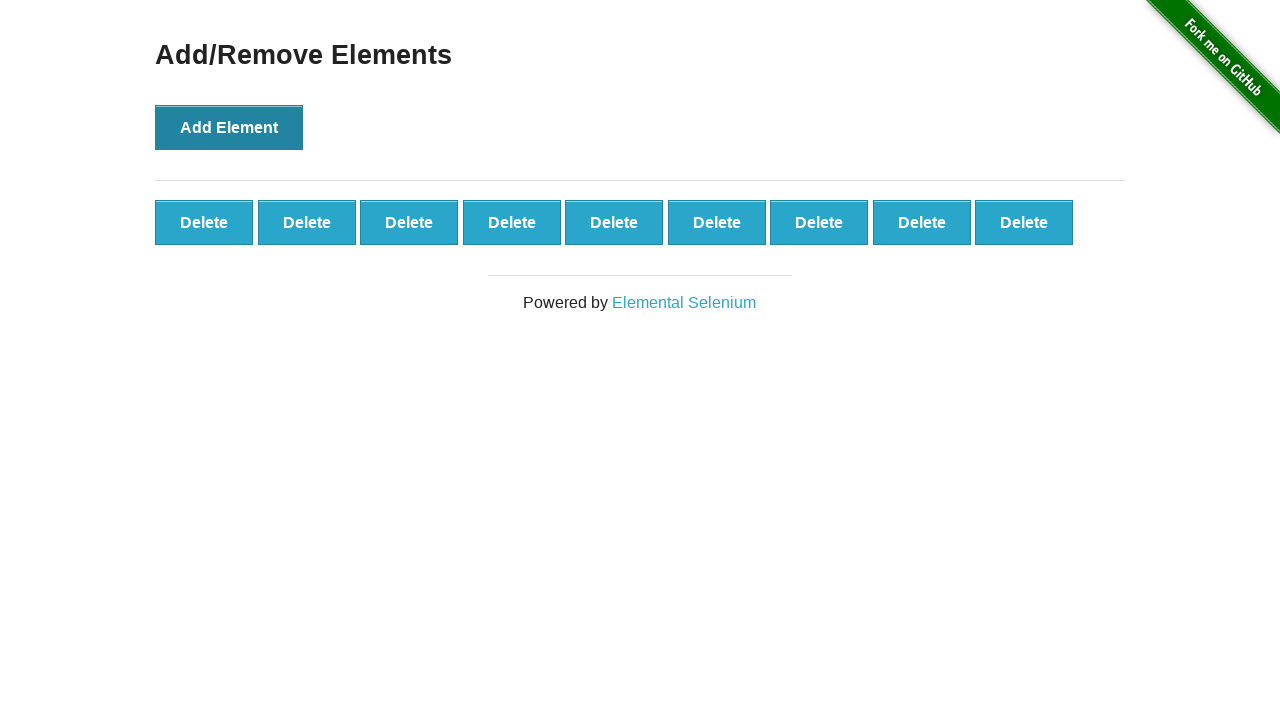

Clicked Add Element button (iteration 10/100) at (229, 127) on xpath=//*[@onclick='addElement()']
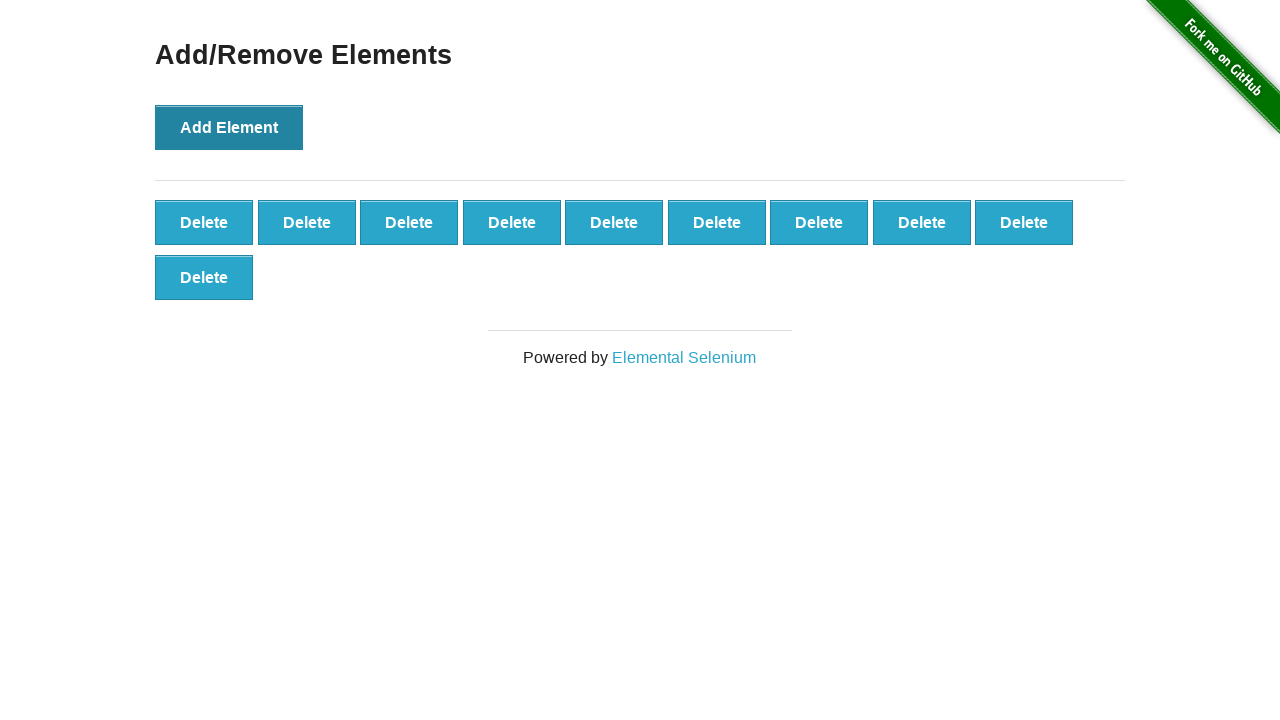

Clicked Add Element button (iteration 11/100) at (229, 127) on xpath=//*[@onclick='addElement()']
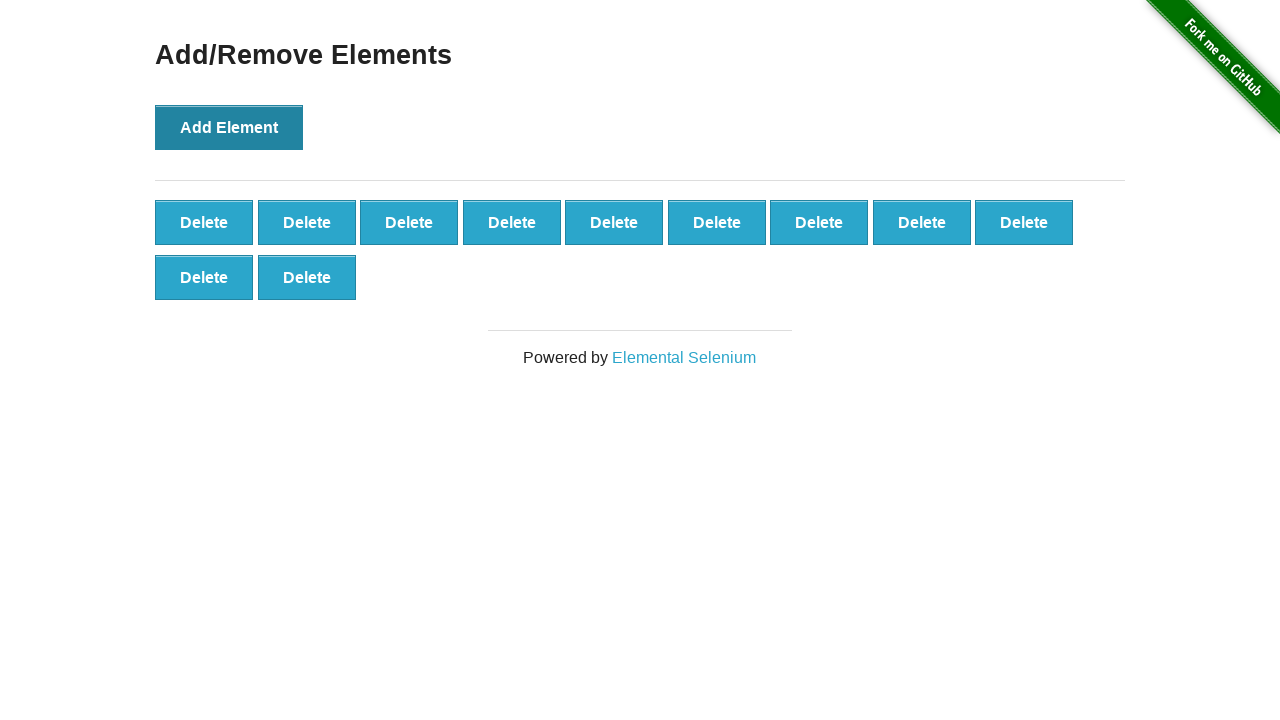

Clicked Add Element button (iteration 12/100) at (229, 127) on xpath=//*[@onclick='addElement()']
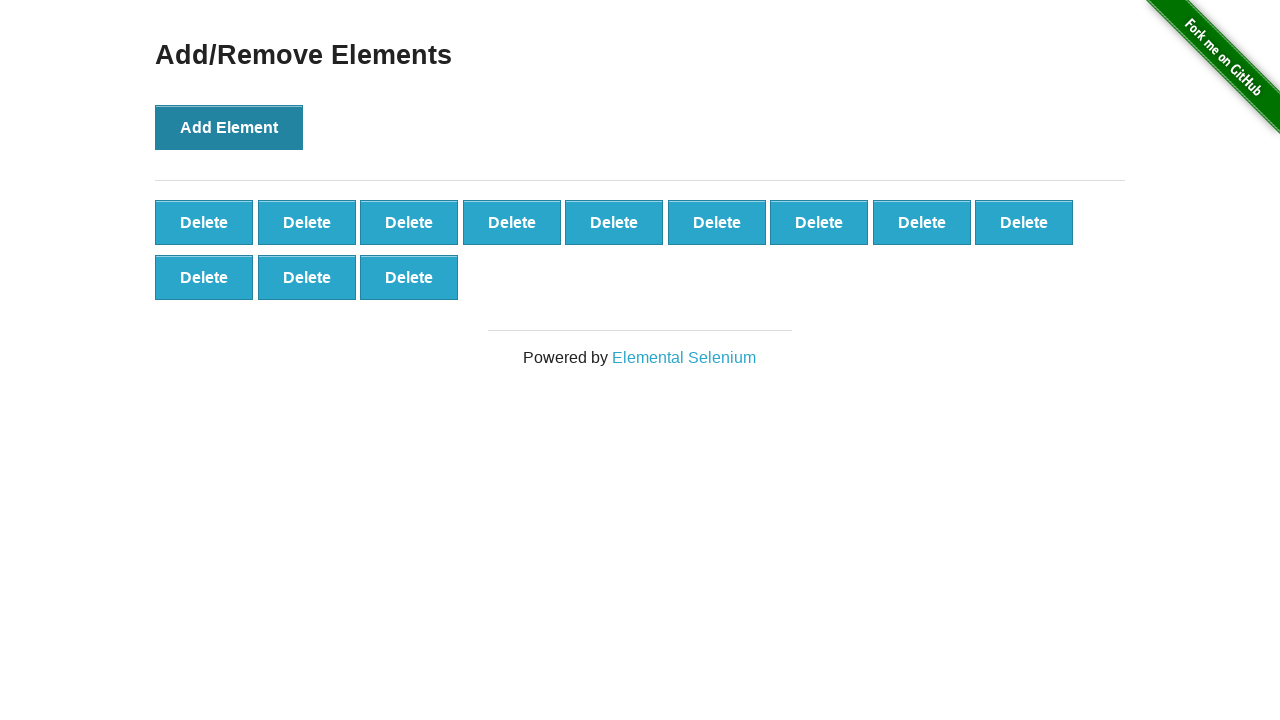

Clicked Add Element button (iteration 13/100) at (229, 127) on xpath=//*[@onclick='addElement()']
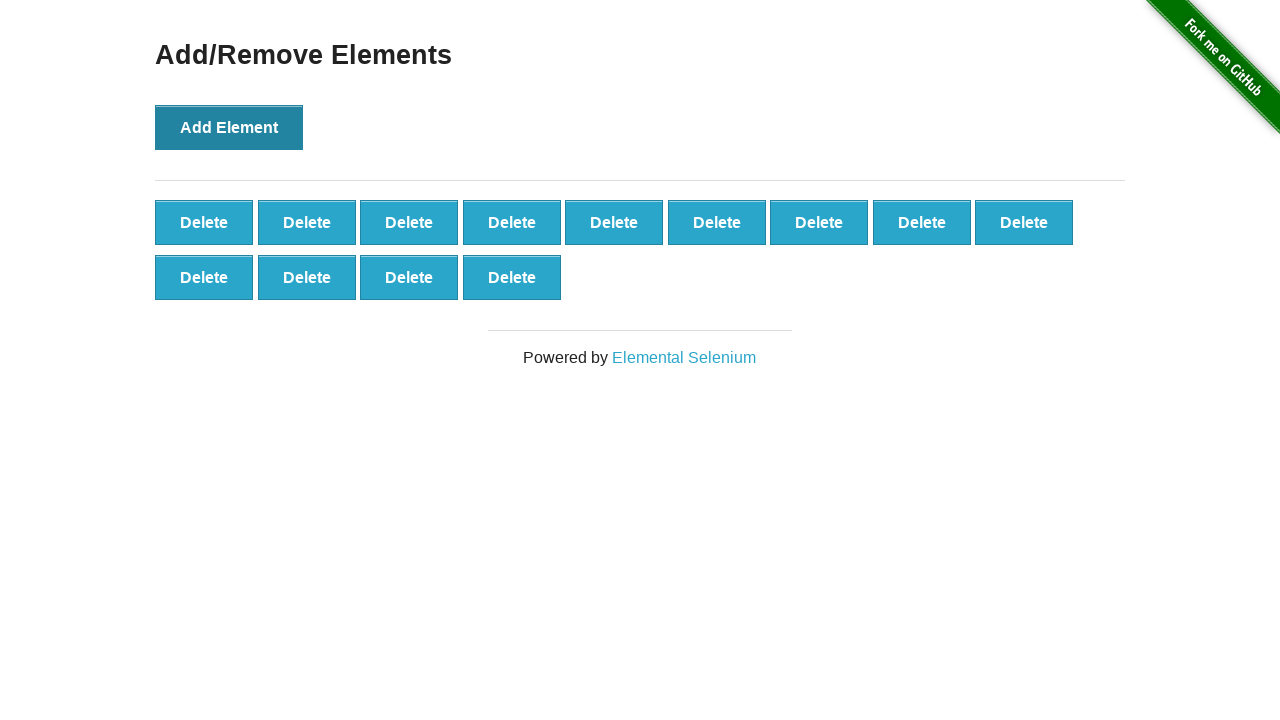

Clicked Add Element button (iteration 14/100) at (229, 127) on xpath=//*[@onclick='addElement()']
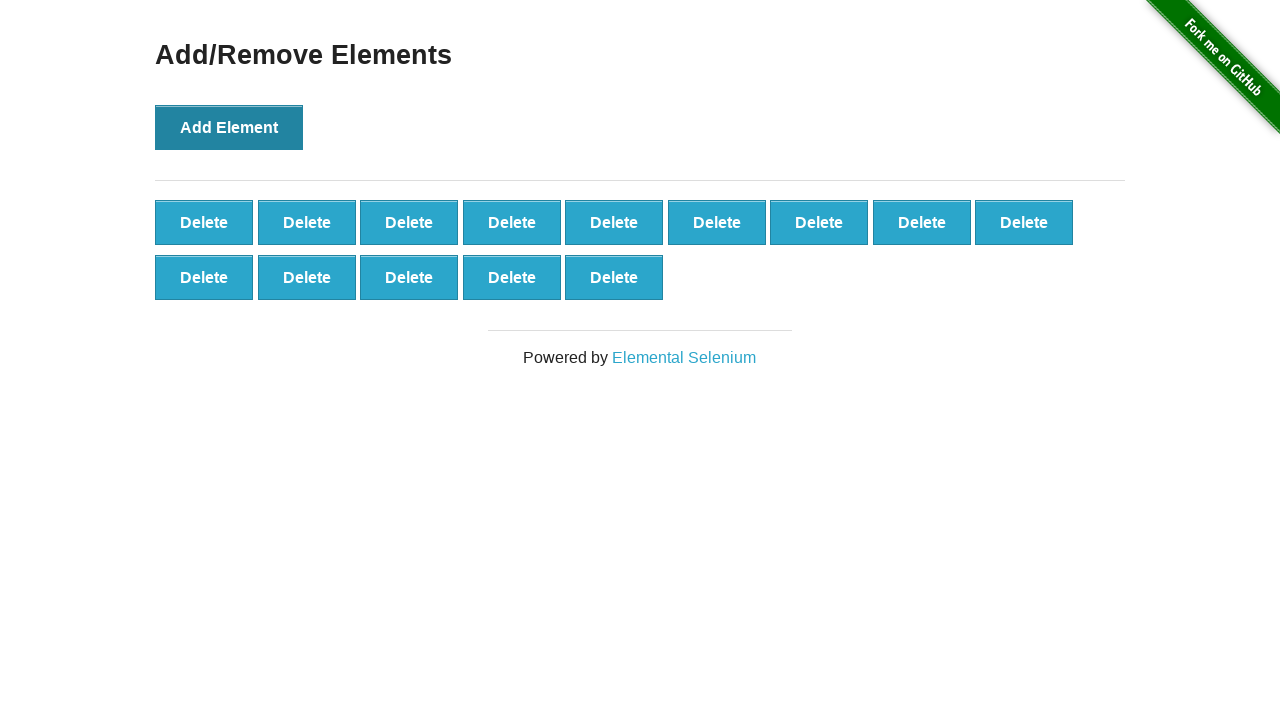

Clicked Add Element button (iteration 15/100) at (229, 127) on xpath=//*[@onclick='addElement()']
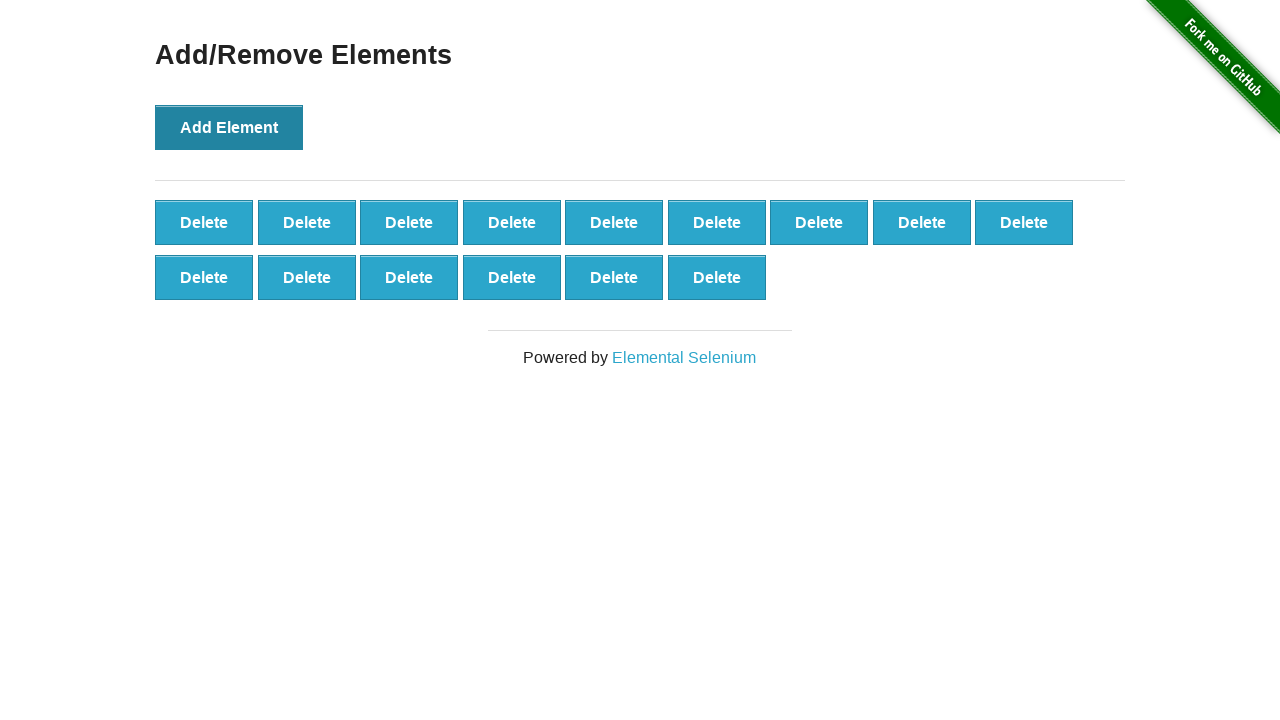

Clicked Add Element button (iteration 16/100) at (229, 127) on xpath=//*[@onclick='addElement()']
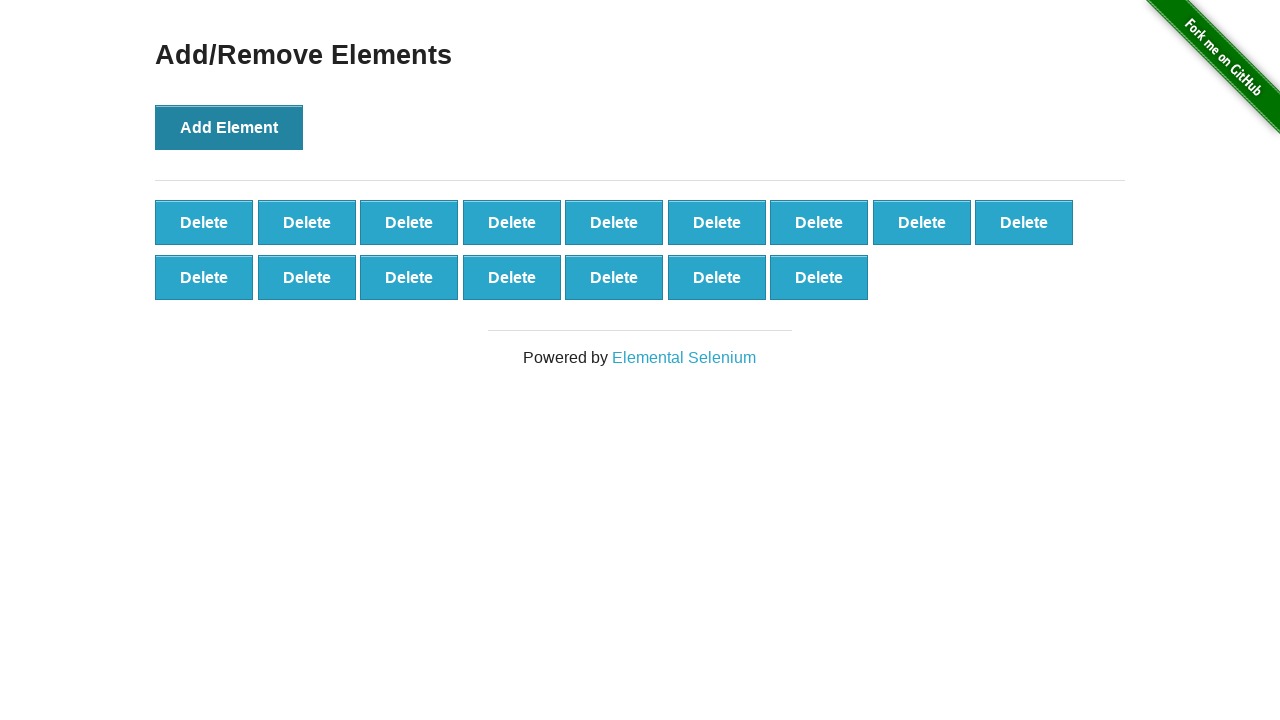

Clicked Add Element button (iteration 17/100) at (229, 127) on xpath=//*[@onclick='addElement()']
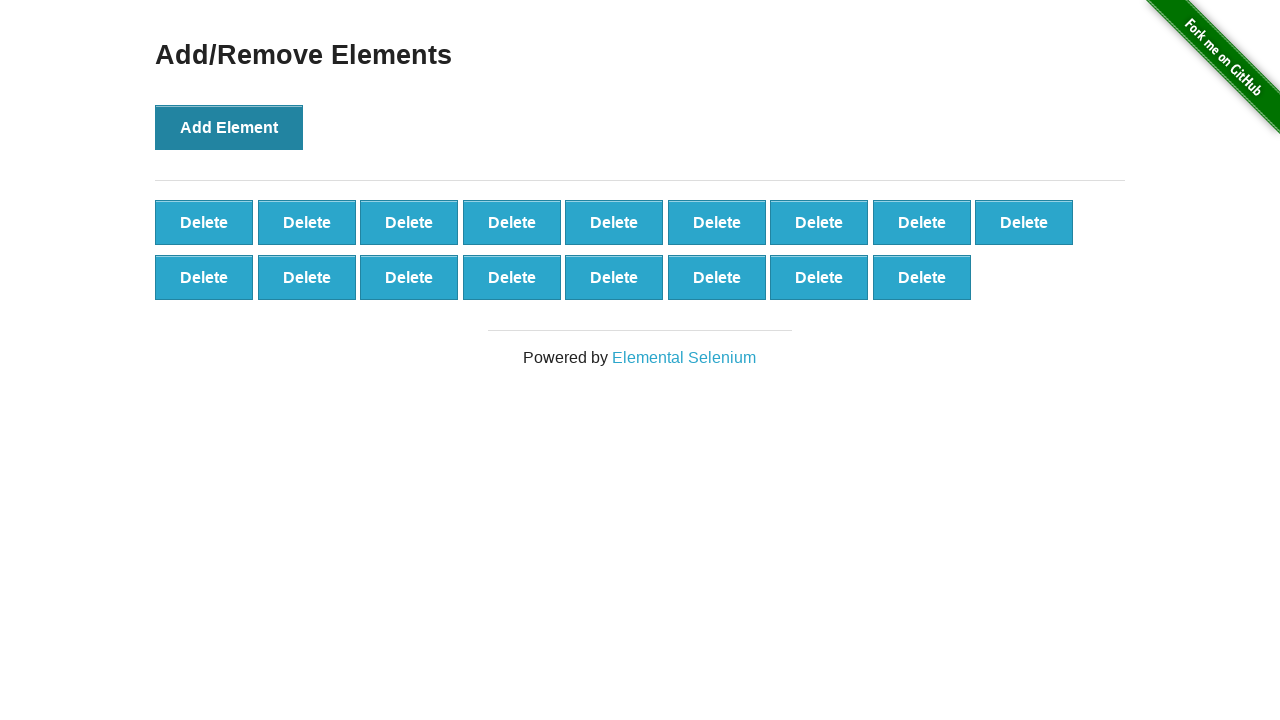

Clicked Add Element button (iteration 18/100) at (229, 127) on xpath=//*[@onclick='addElement()']
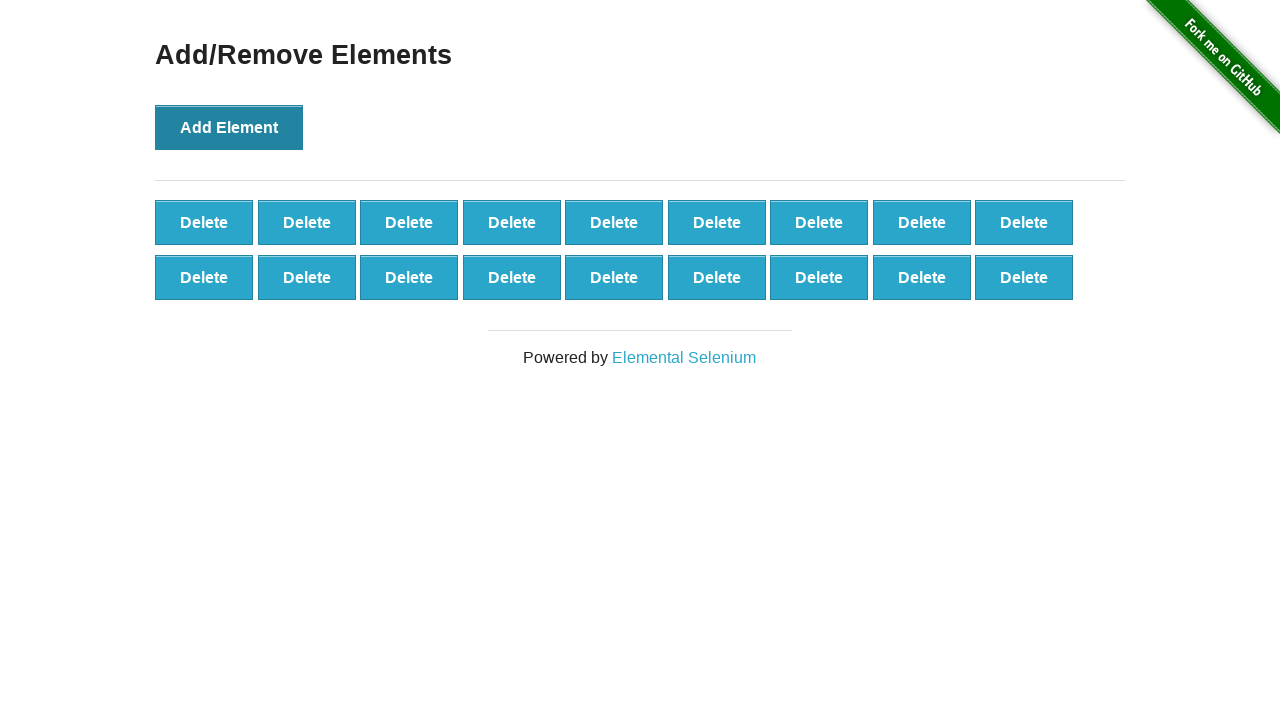

Clicked Add Element button (iteration 19/100) at (229, 127) on xpath=//*[@onclick='addElement()']
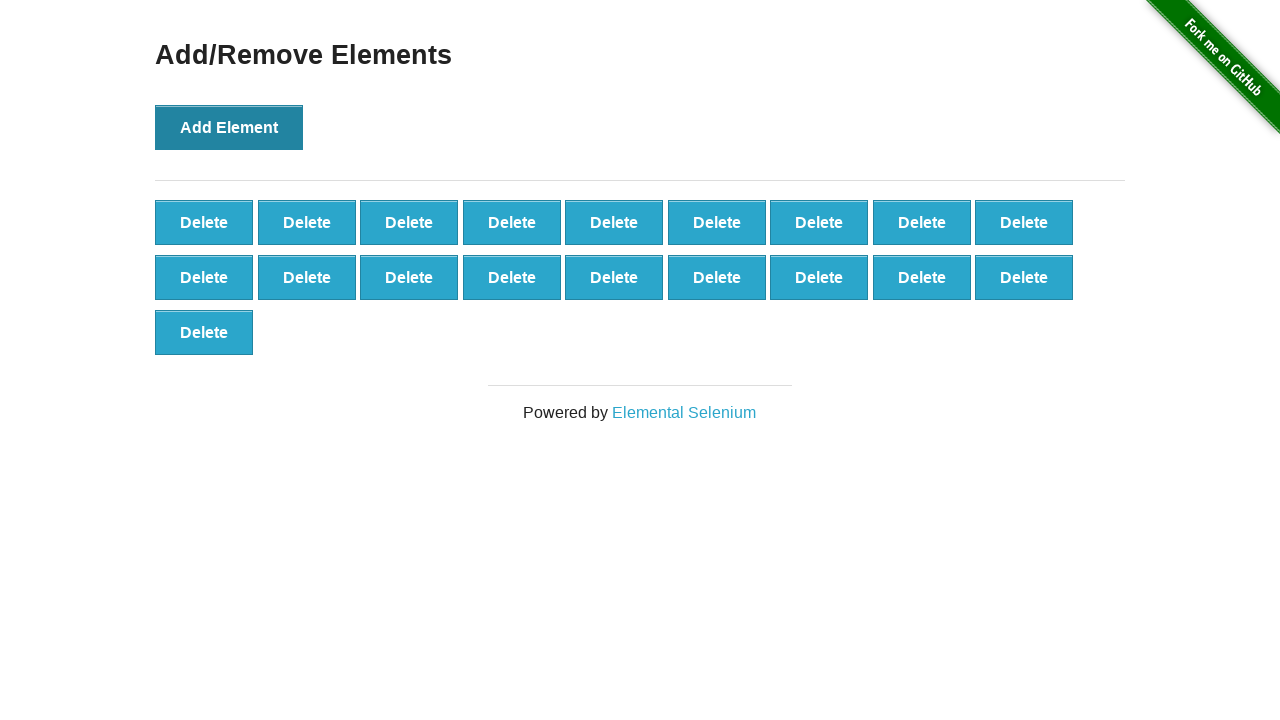

Clicked Add Element button (iteration 20/100) at (229, 127) on xpath=//*[@onclick='addElement()']
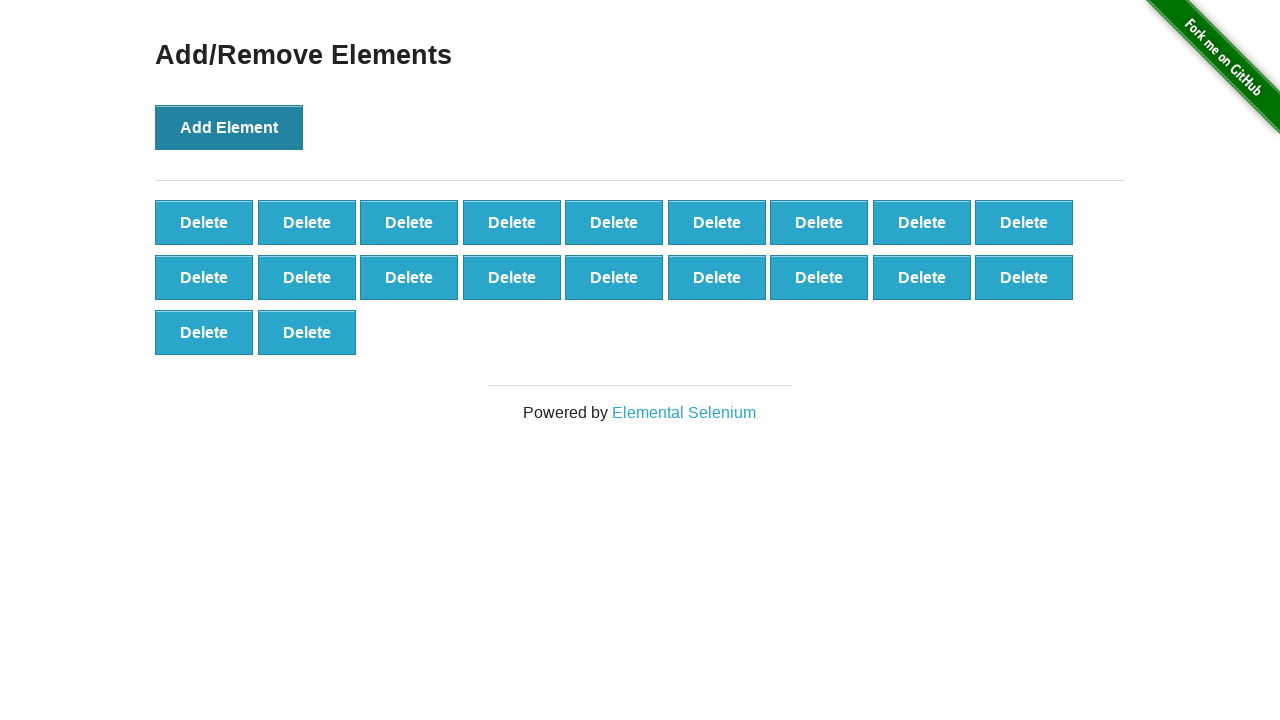

Clicked Add Element button (iteration 21/100) at (229, 127) on xpath=//*[@onclick='addElement()']
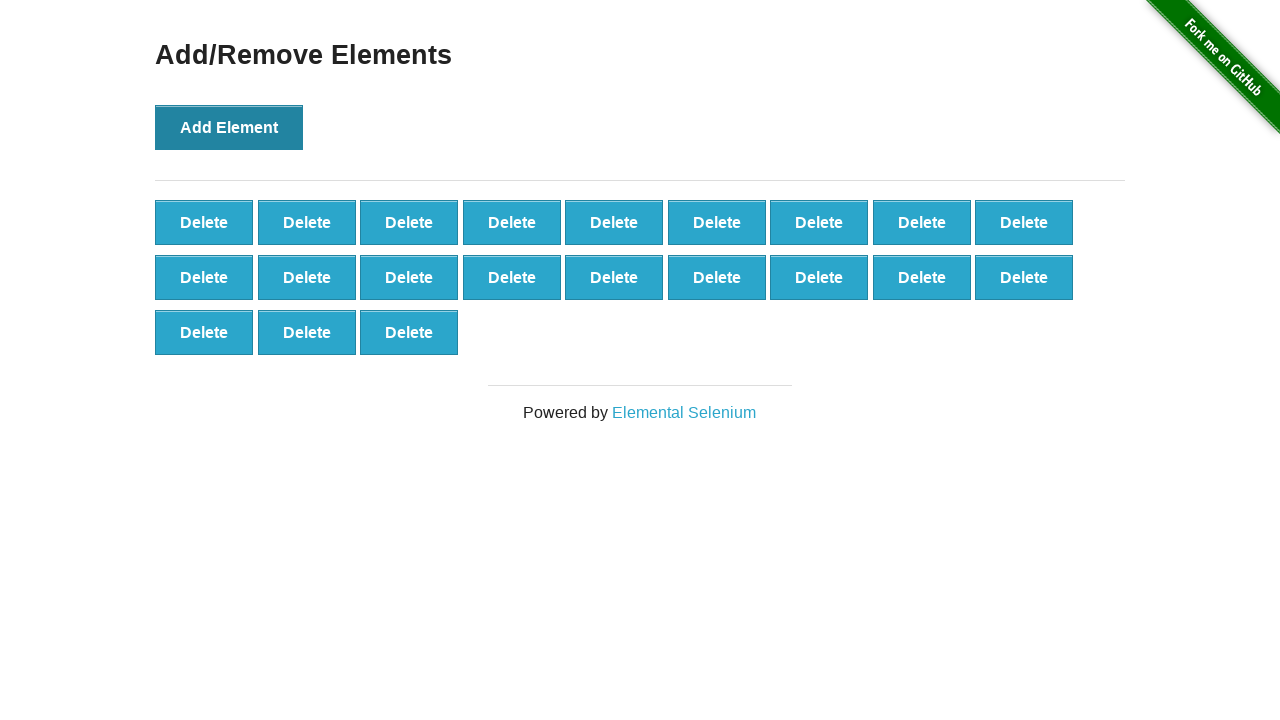

Clicked Add Element button (iteration 22/100) at (229, 127) on xpath=//*[@onclick='addElement()']
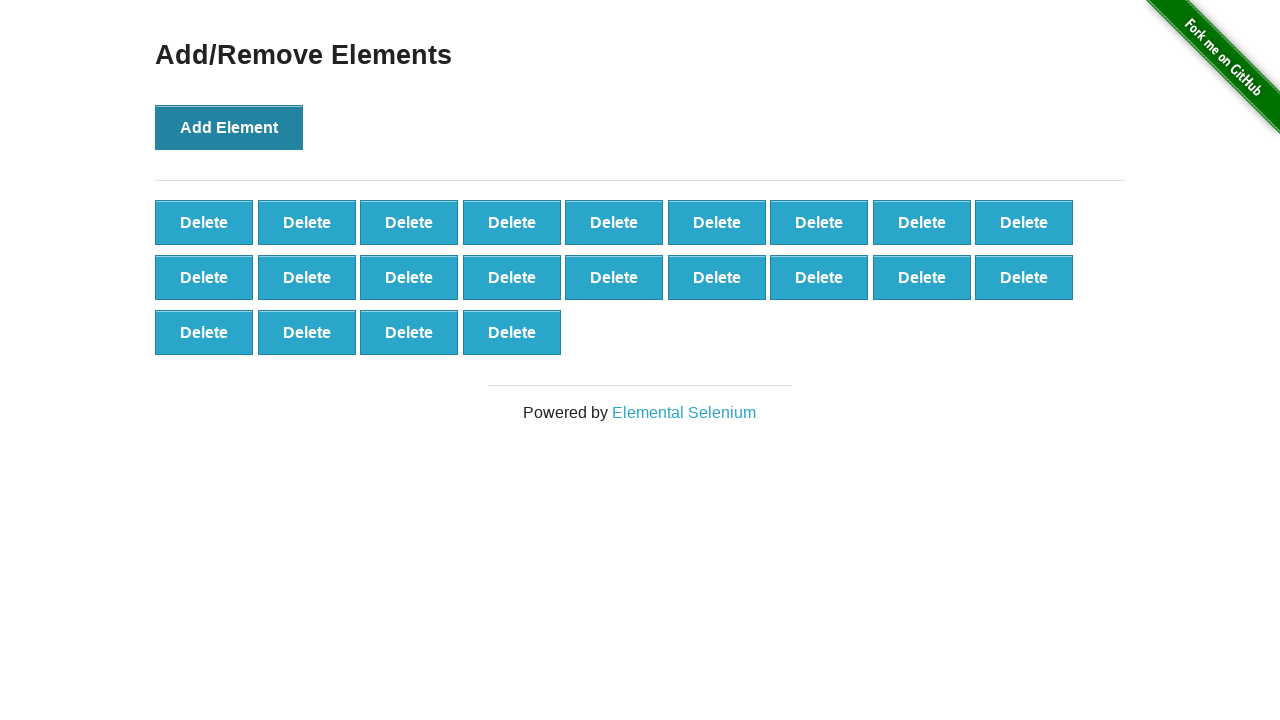

Clicked Add Element button (iteration 23/100) at (229, 127) on xpath=//*[@onclick='addElement()']
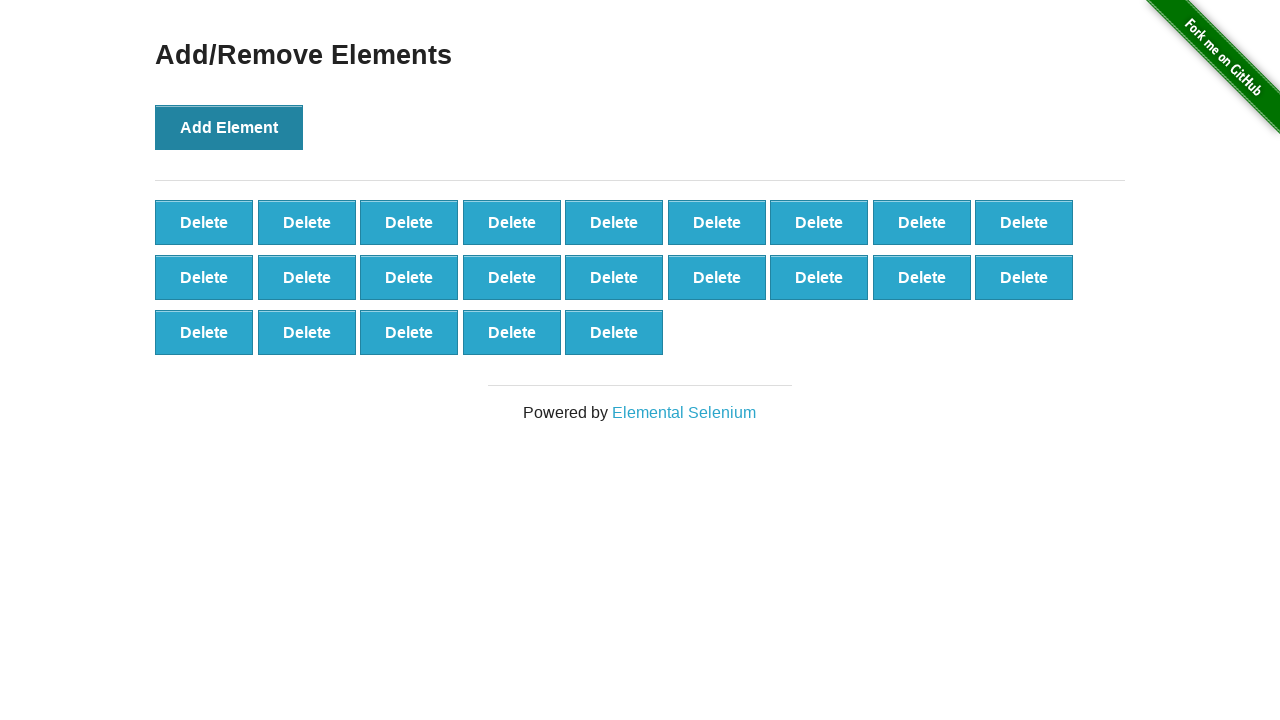

Clicked Add Element button (iteration 24/100) at (229, 127) on xpath=//*[@onclick='addElement()']
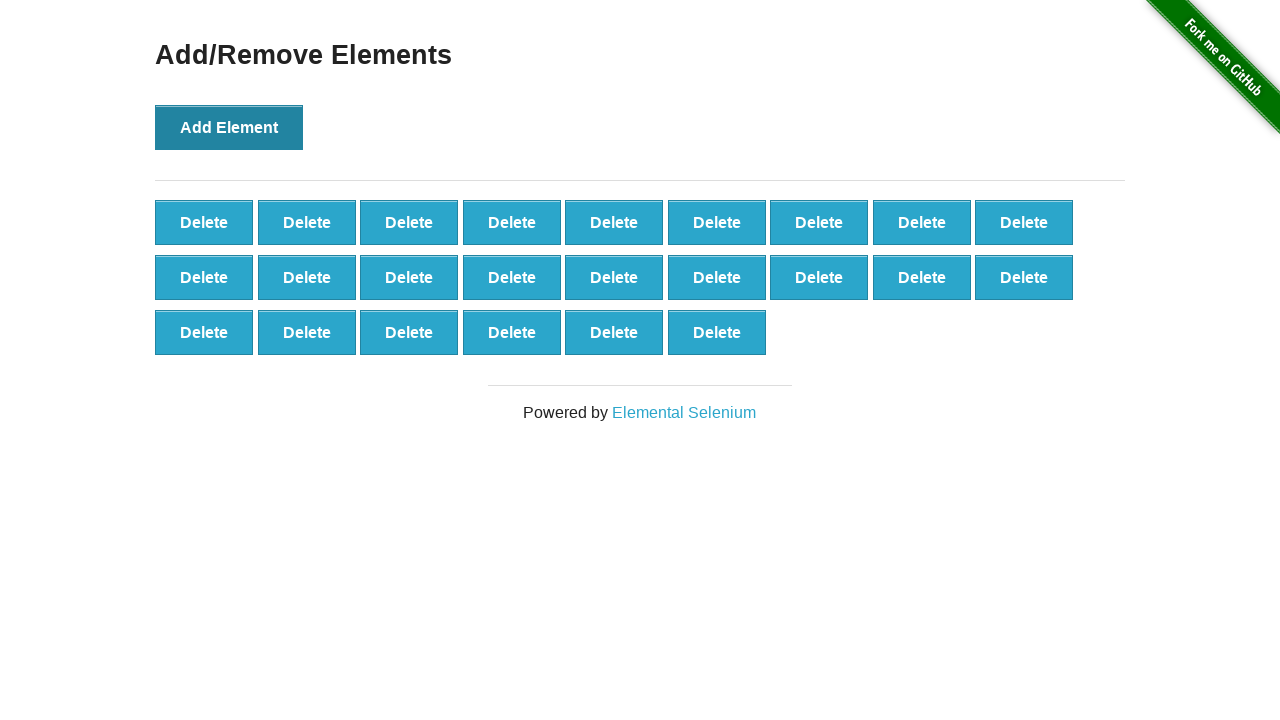

Clicked Add Element button (iteration 25/100) at (229, 127) on xpath=//*[@onclick='addElement()']
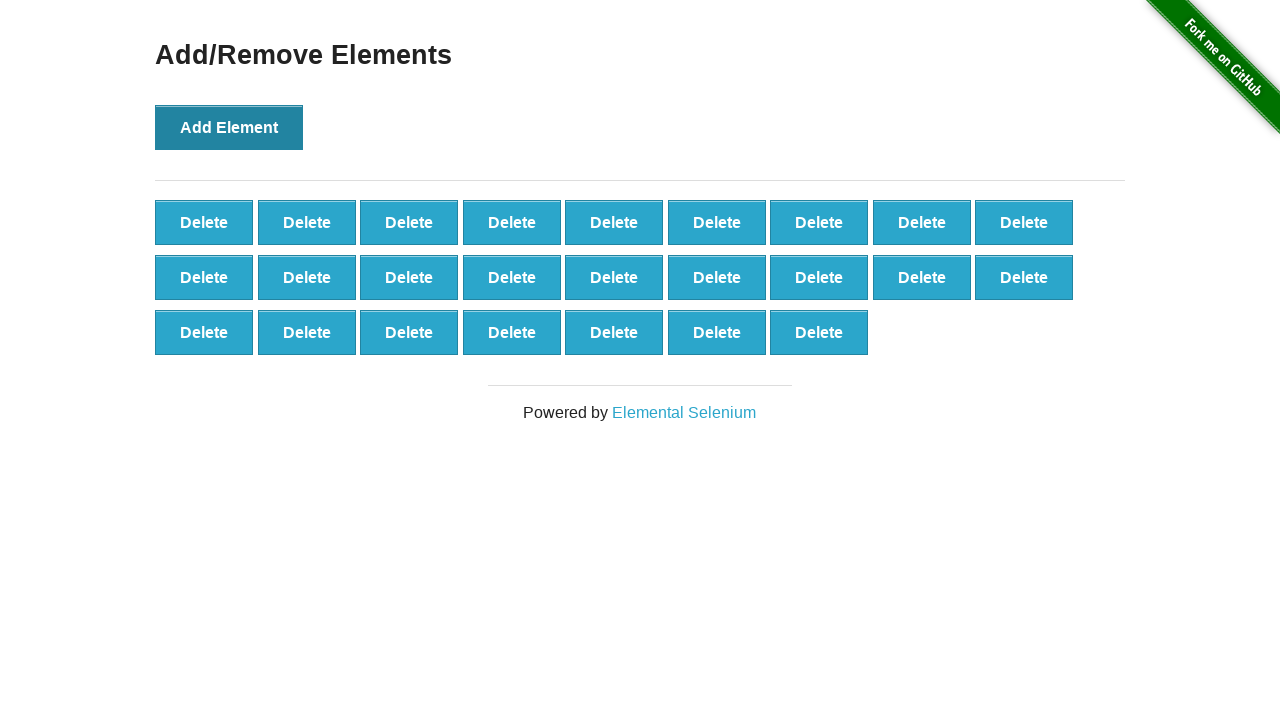

Clicked Add Element button (iteration 26/100) at (229, 127) on xpath=//*[@onclick='addElement()']
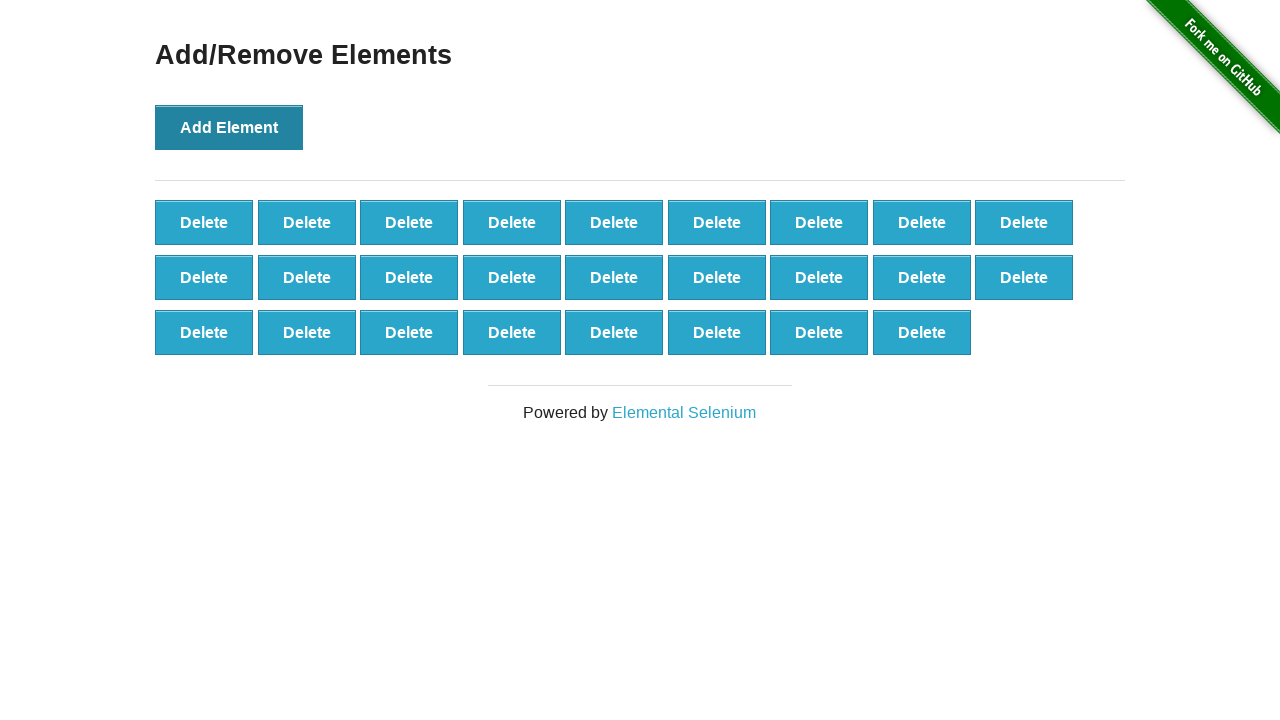

Clicked Add Element button (iteration 27/100) at (229, 127) on xpath=//*[@onclick='addElement()']
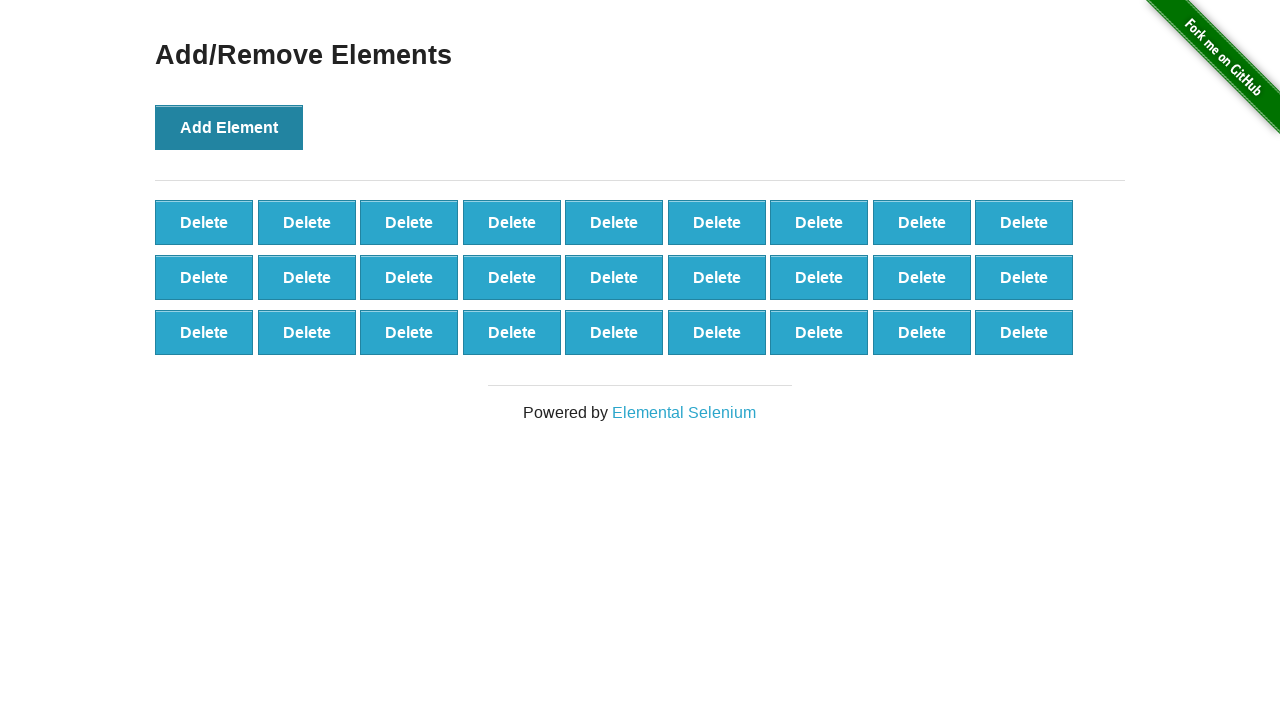

Clicked Add Element button (iteration 28/100) at (229, 127) on xpath=//*[@onclick='addElement()']
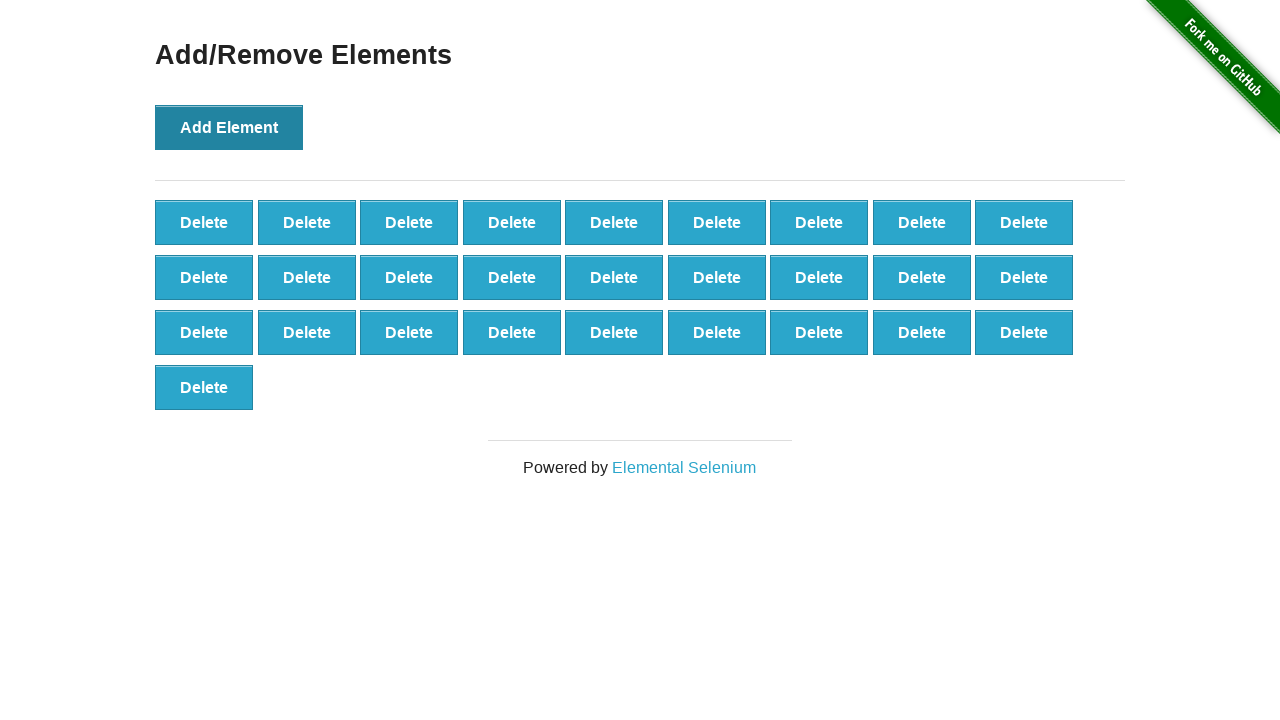

Clicked Add Element button (iteration 29/100) at (229, 127) on xpath=//*[@onclick='addElement()']
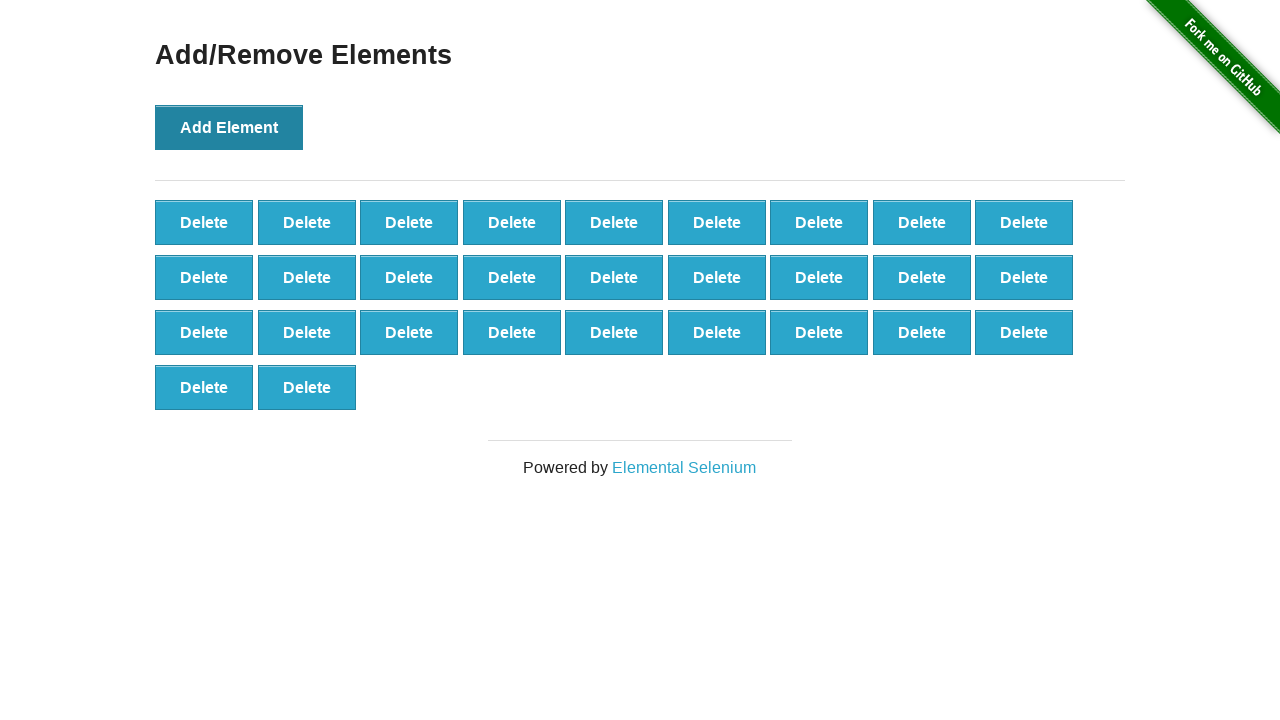

Clicked Add Element button (iteration 30/100) at (229, 127) on xpath=//*[@onclick='addElement()']
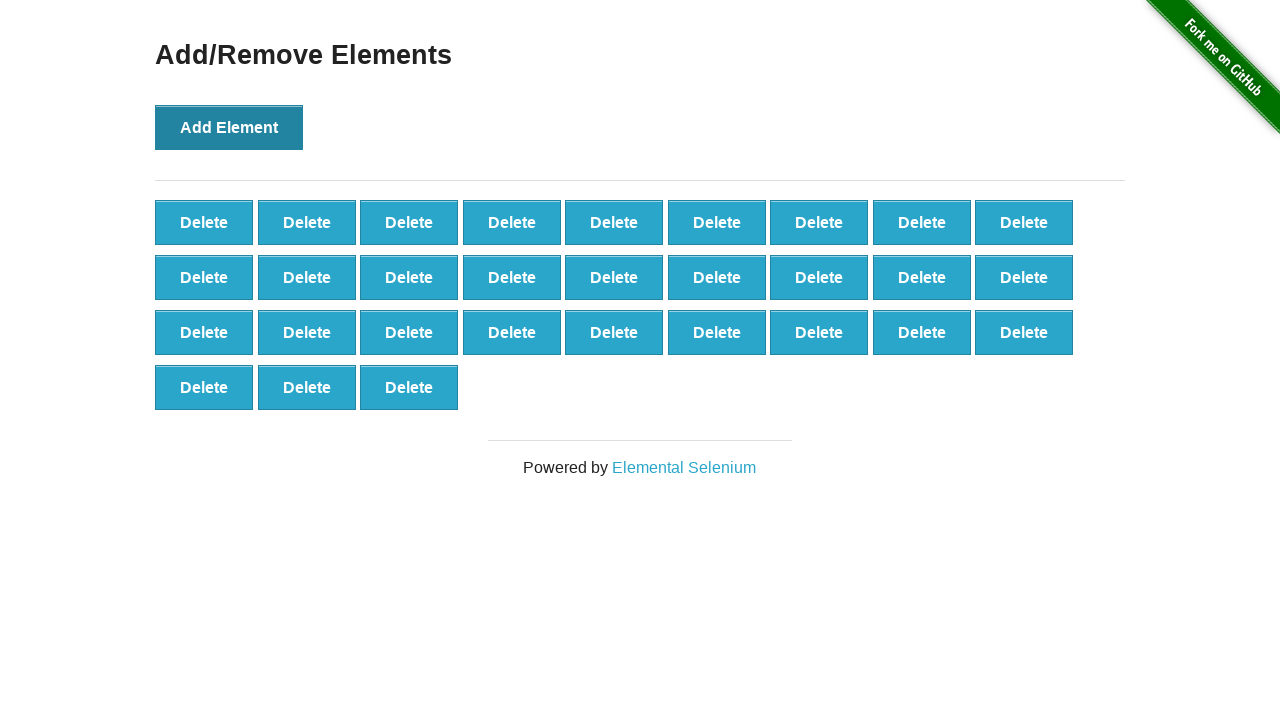

Clicked Add Element button (iteration 31/100) at (229, 127) on xpath=//*[@onclick='addElement()']
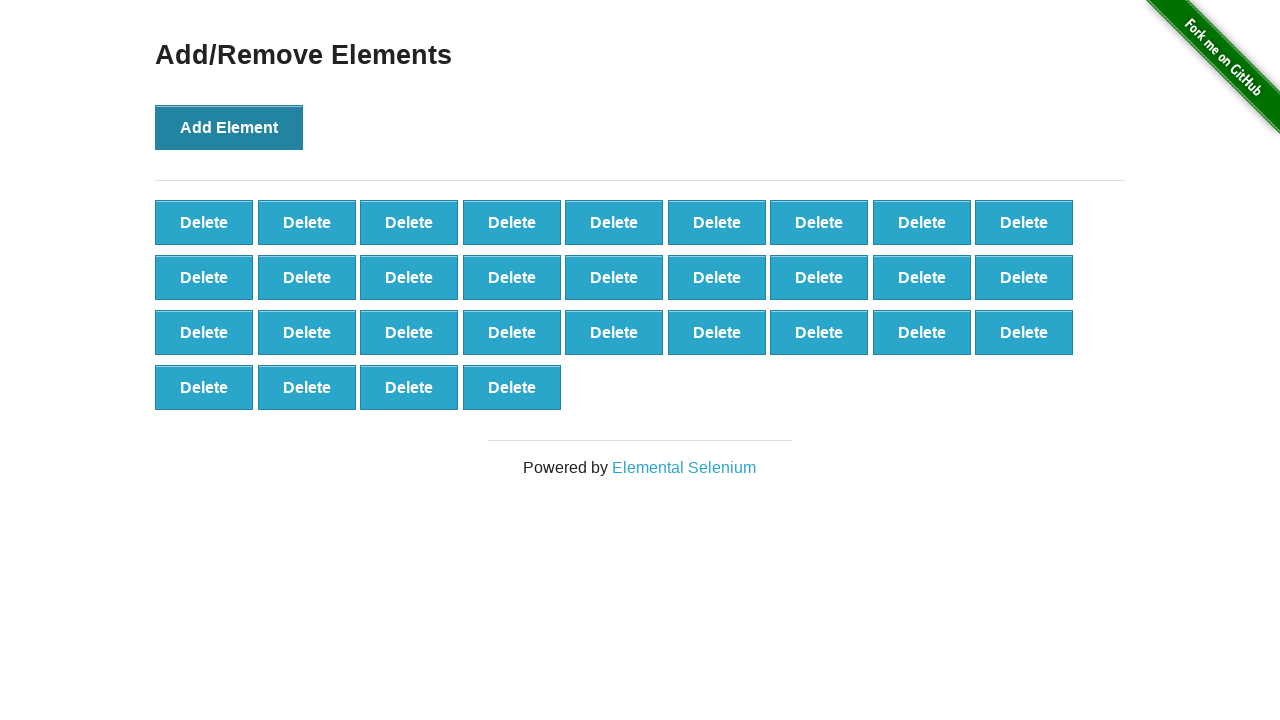

Clicked Add Element button (iteration 32/100) at (229, 127) on xpath=//*[@onclick='addElement()']
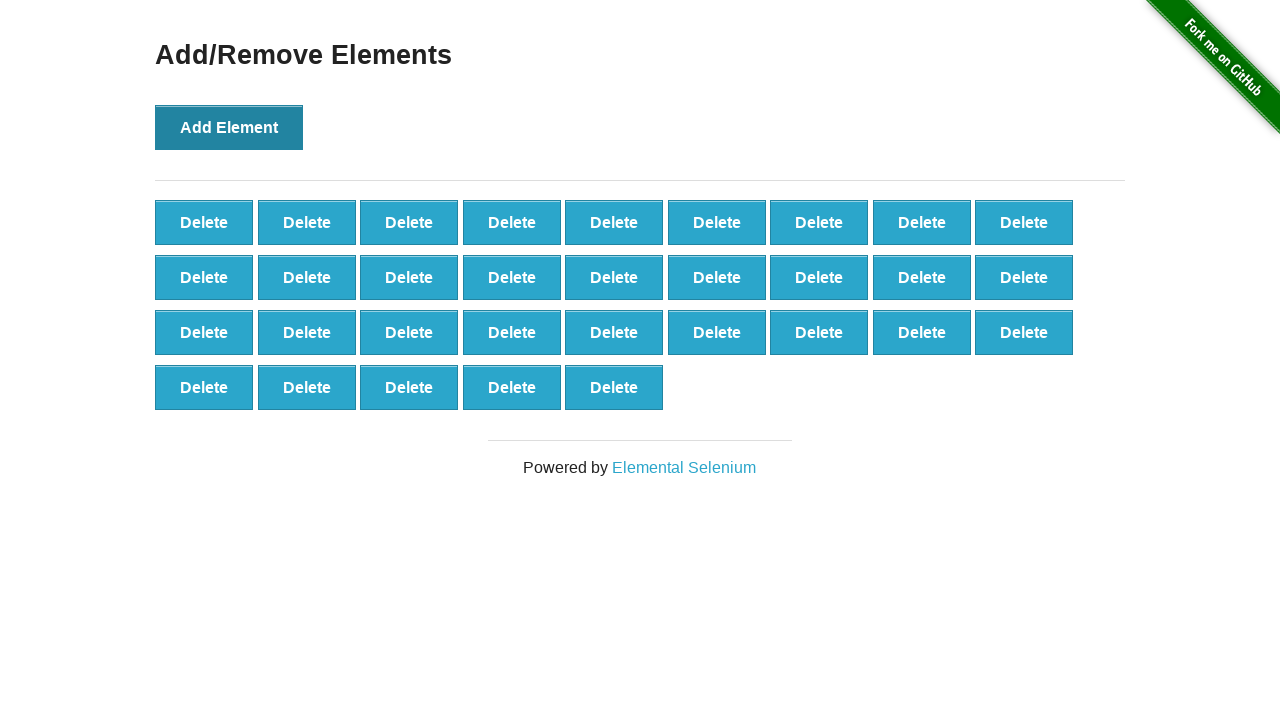

Clicked Add Element button (iteration 33/100) at (229, 127) on xpath=//*[@onclick='addElement()']
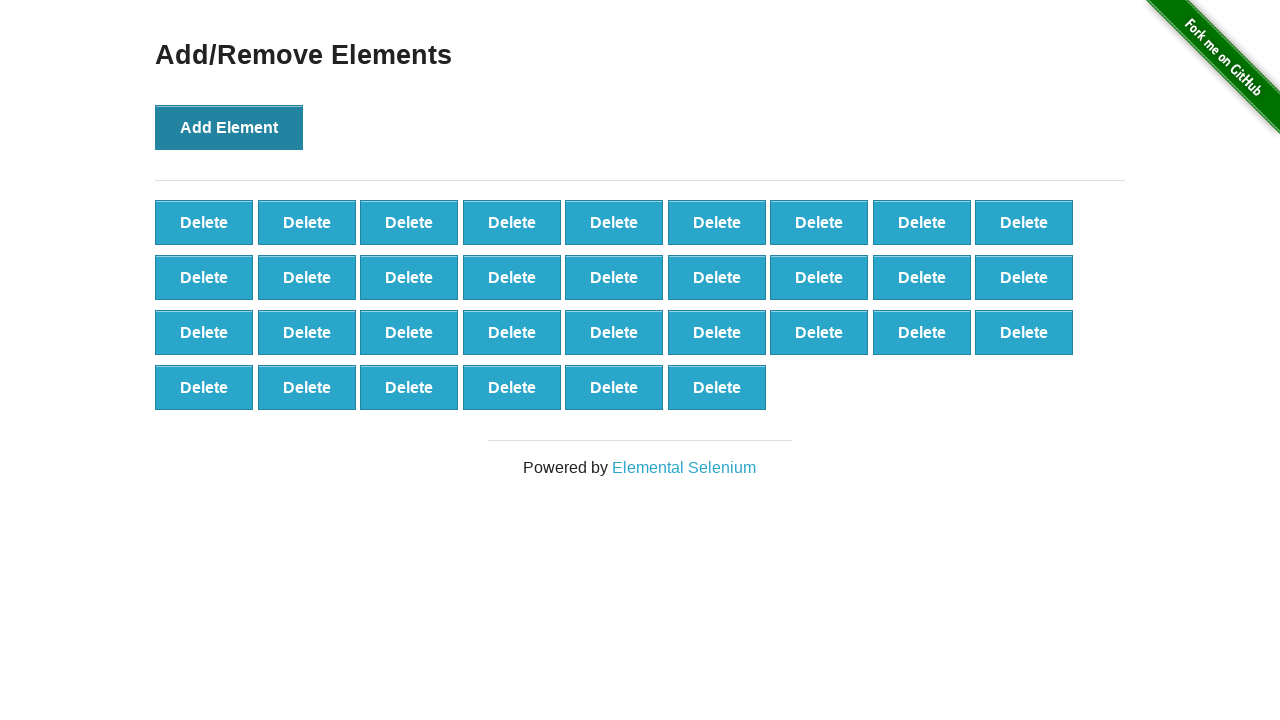

Clicked Add Element button (iteration 34/100) at (229, 127) on xpath=//*[@onclick='addElement()']
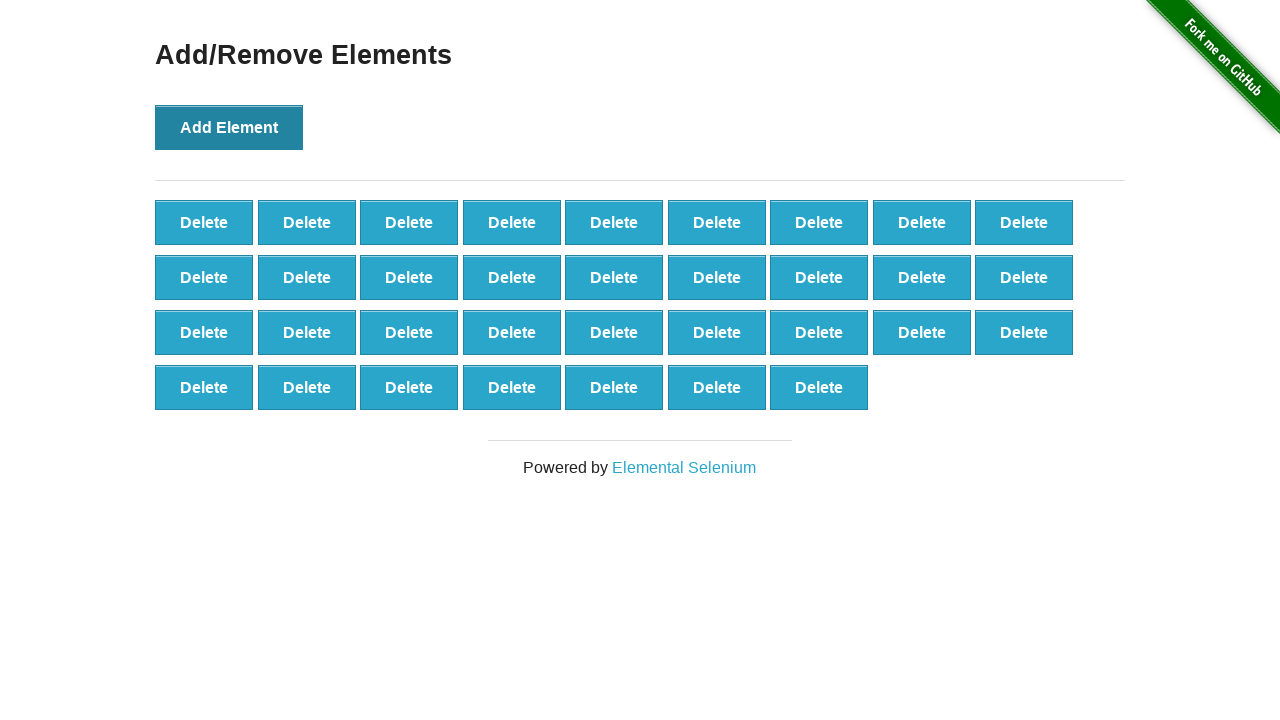

Clicked Add Element button (iteration 35/100) at (229, 127) on xpath=//*[@onclick='addElement()']
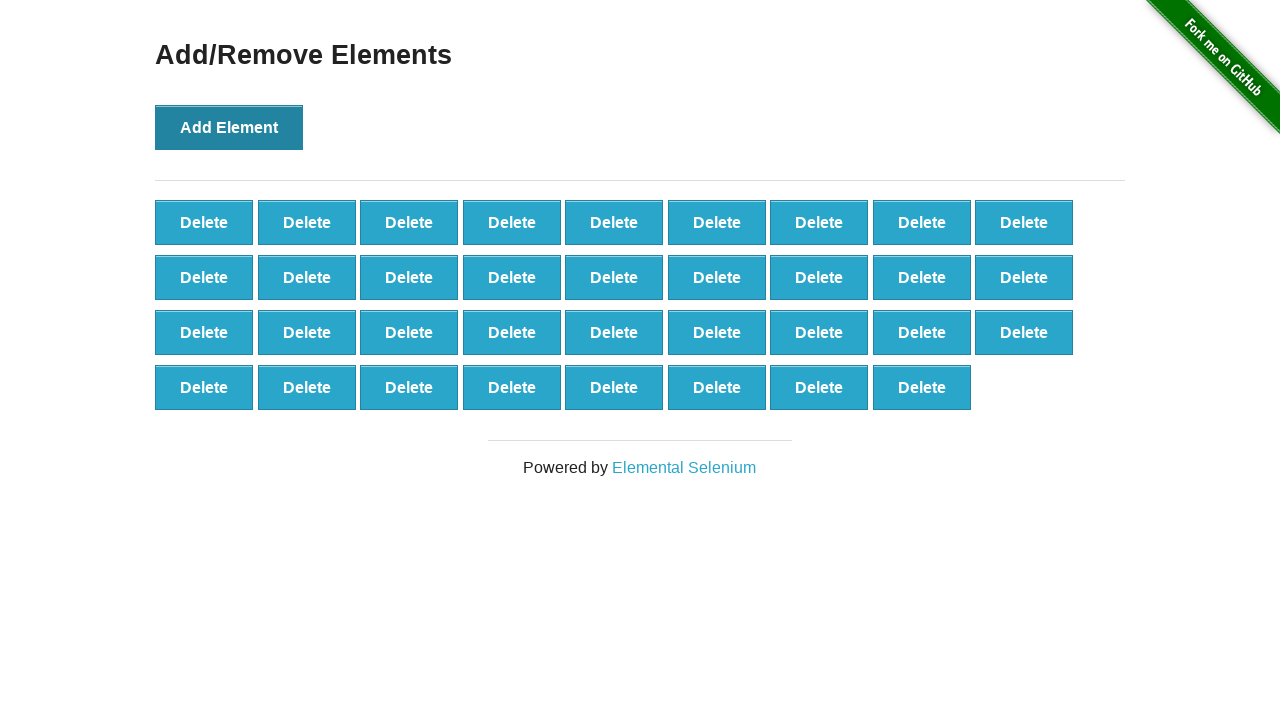

Clicked Add Element button (iteration 36/100) at (229, 127) on xpath=//*[@onclick='addElement()']
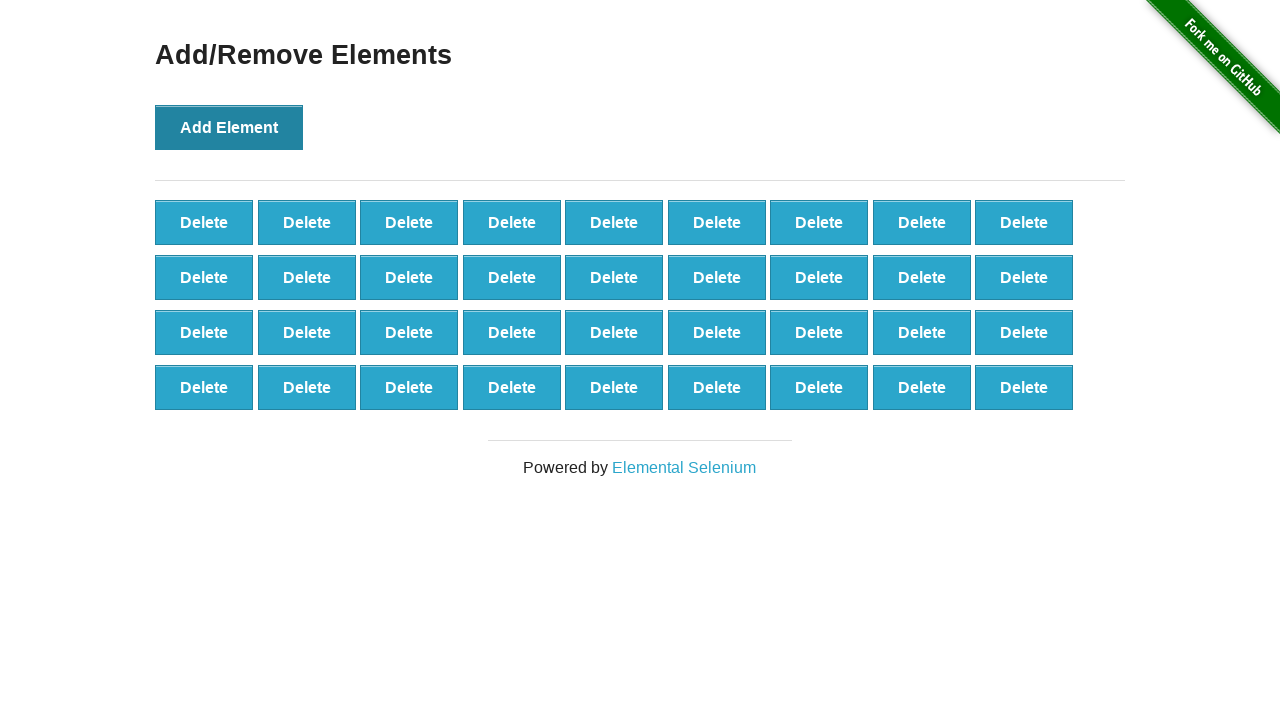

Clicked Add Element button (iteration 37/100) at (229, 127) on xpath=//*[@onclick='addElement()']
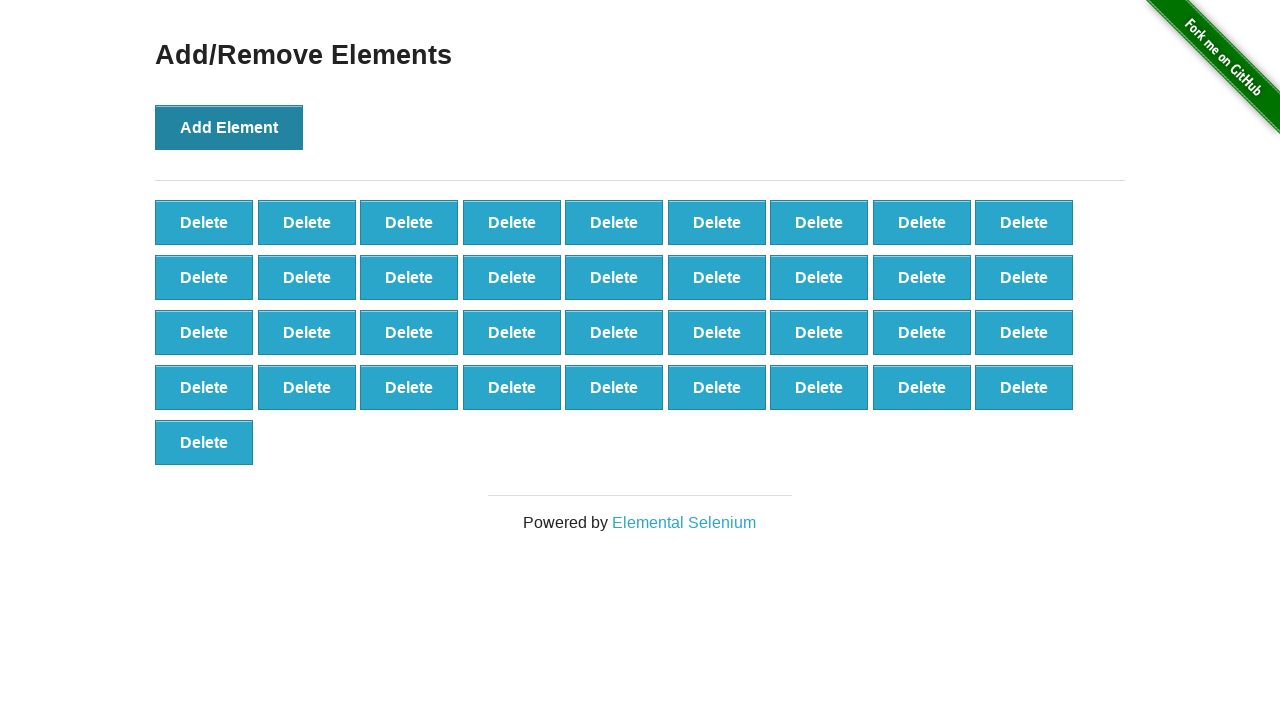

Clicked Add Element button (iteration 38/100) at (229, 127) on xpath=//*[@onclick='addElement()']
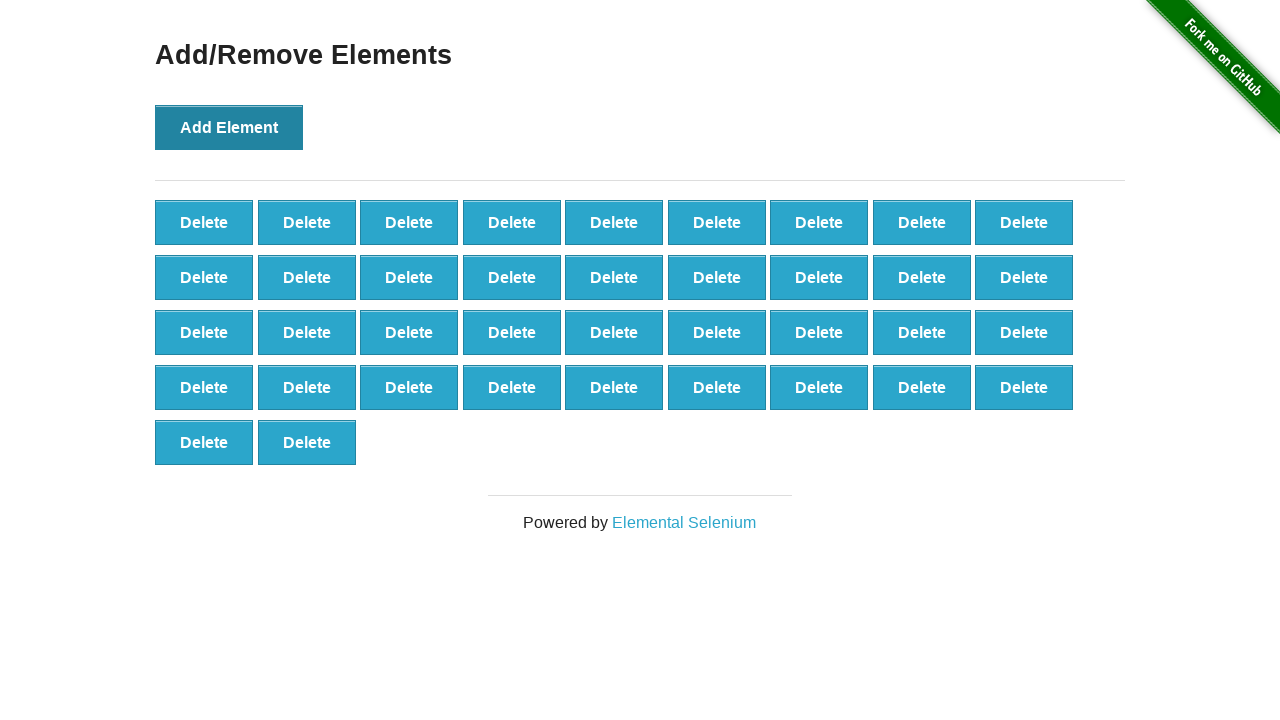

Clicked Add Element button (iteration 39/100) at (229, 127) on xpath=//*[@onclick='addElement()']
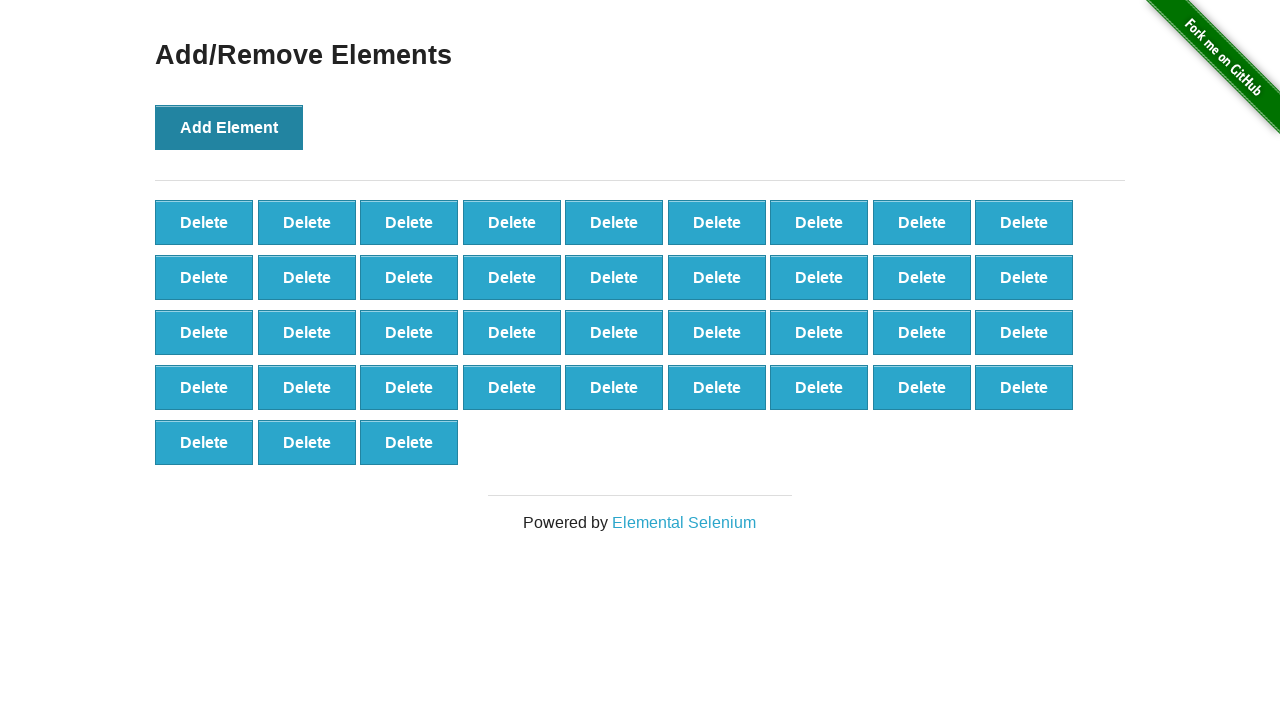

Clicked Add Element button (iteration 40/100) at (229, 127) on xpath=//*[@onclick='addElement()']
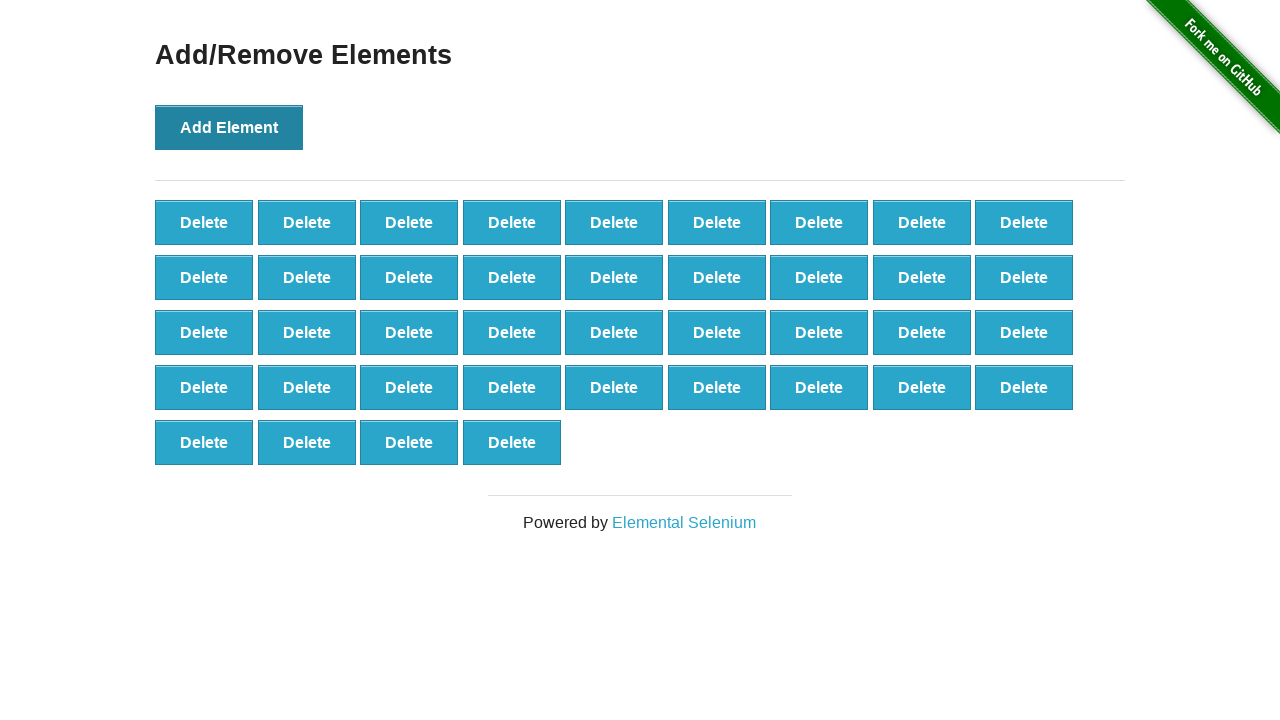

Clicked Add Element button (iteration 41/100) at (229, 127) on xpath=//*[@onclick='addElement()']
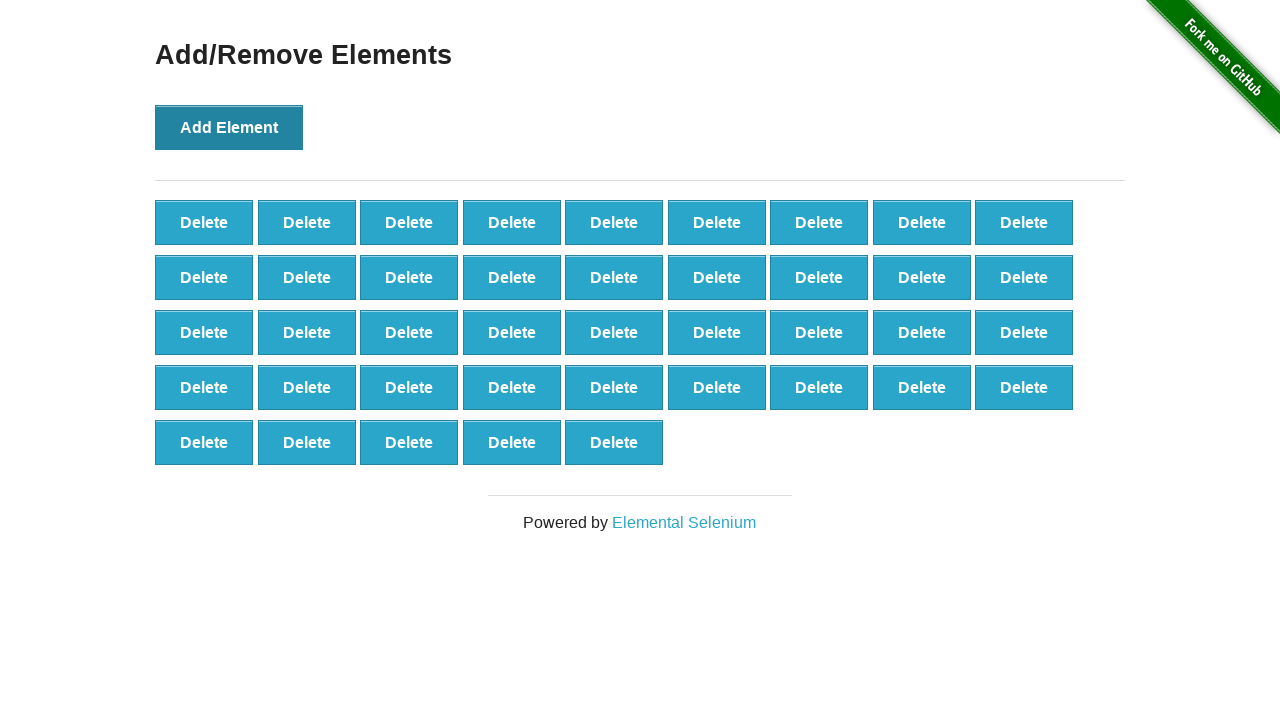

Clicked Add Element button (iteration 42/100) at (229, 127) on xpath=//*[@onclick='addElement()']
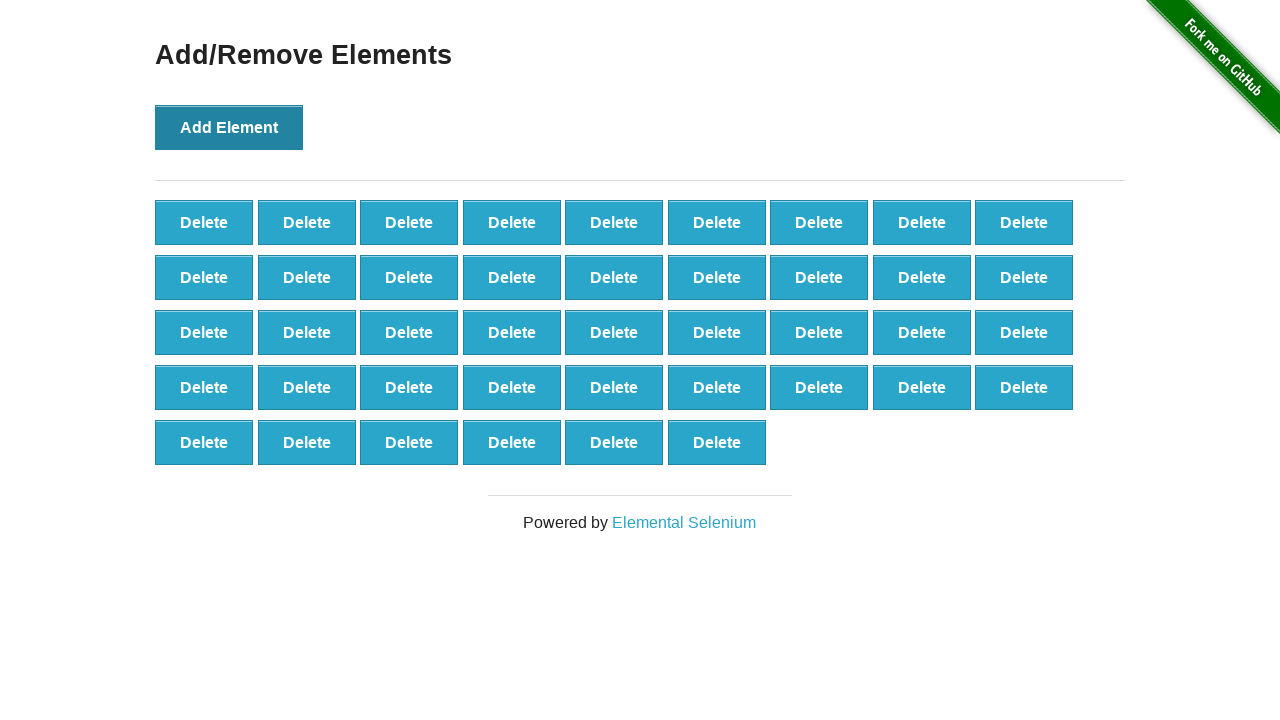

Clicked Add Element button (iteration 43/100) at (229, 127) on xpath=//*[@onclick='addElement()']
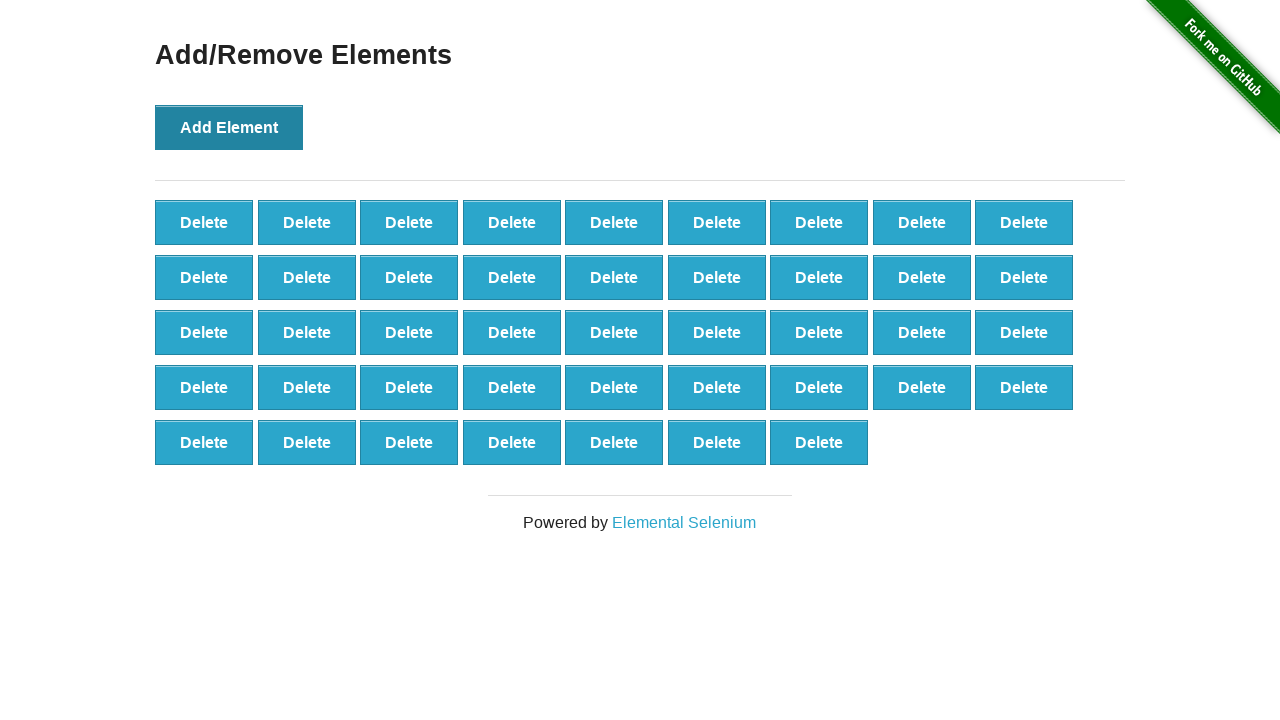

Clicked Add Element button (iteration 44/100) at (229, 127) on xpath=//*[@onclick='addElement()']
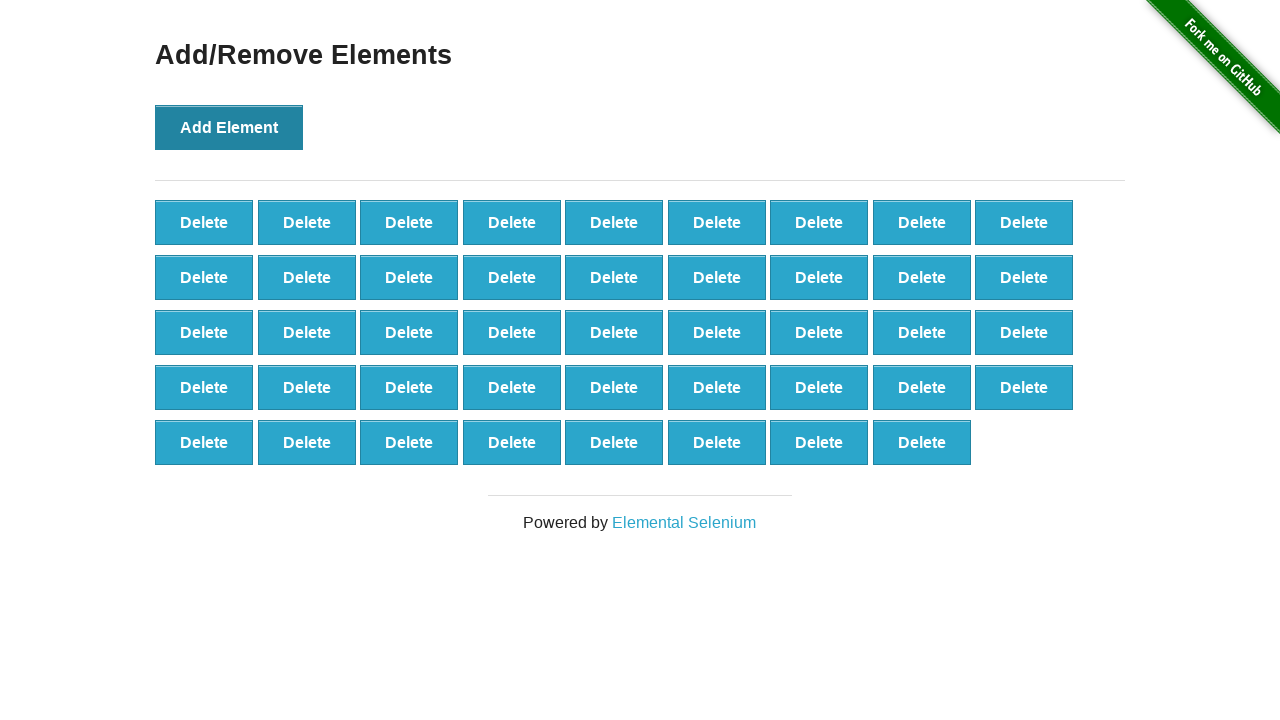

Clicked Add Element button (iteration 45/100) at (229, 127) on xpath=//*[@onclick='addElement()']
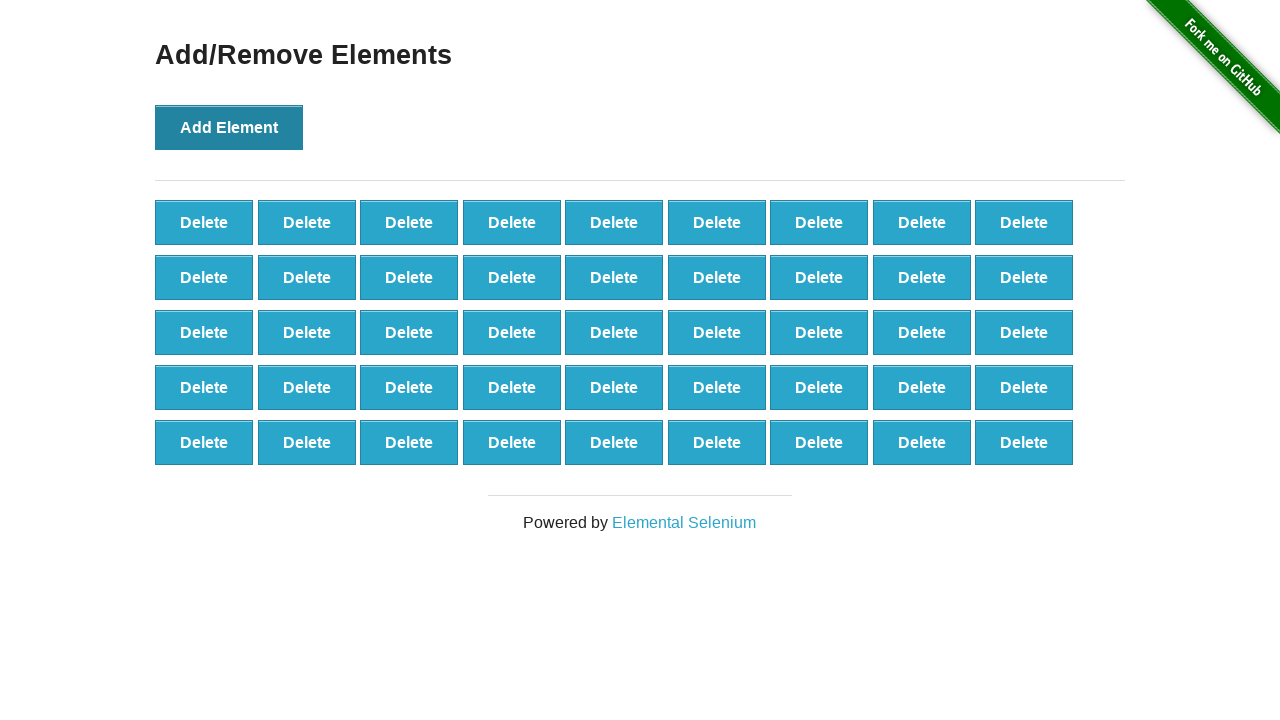

Clicked Add Element button (iteration 46/100) at (229, 127) on xpath=//*[@onclick='addElement()']
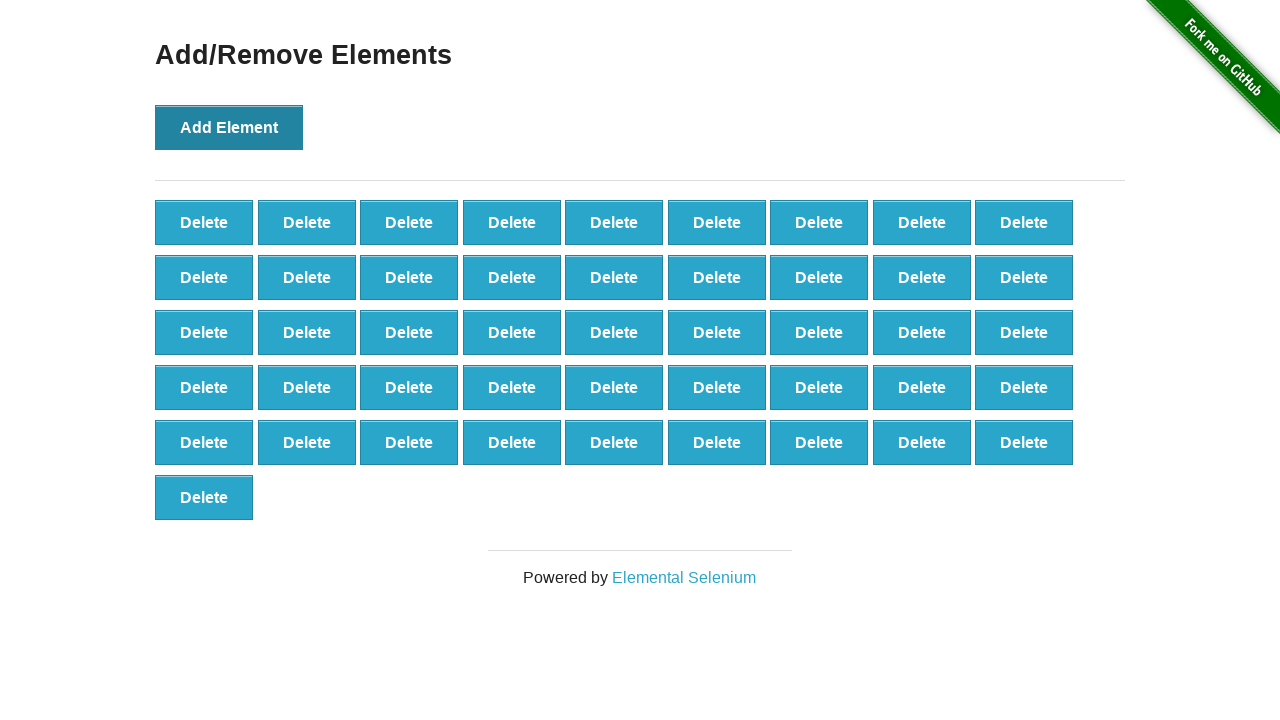

Clicked Add Element button (iteration 47/100) at (229, 127) on xpath=//*[@onclick='addElement()']
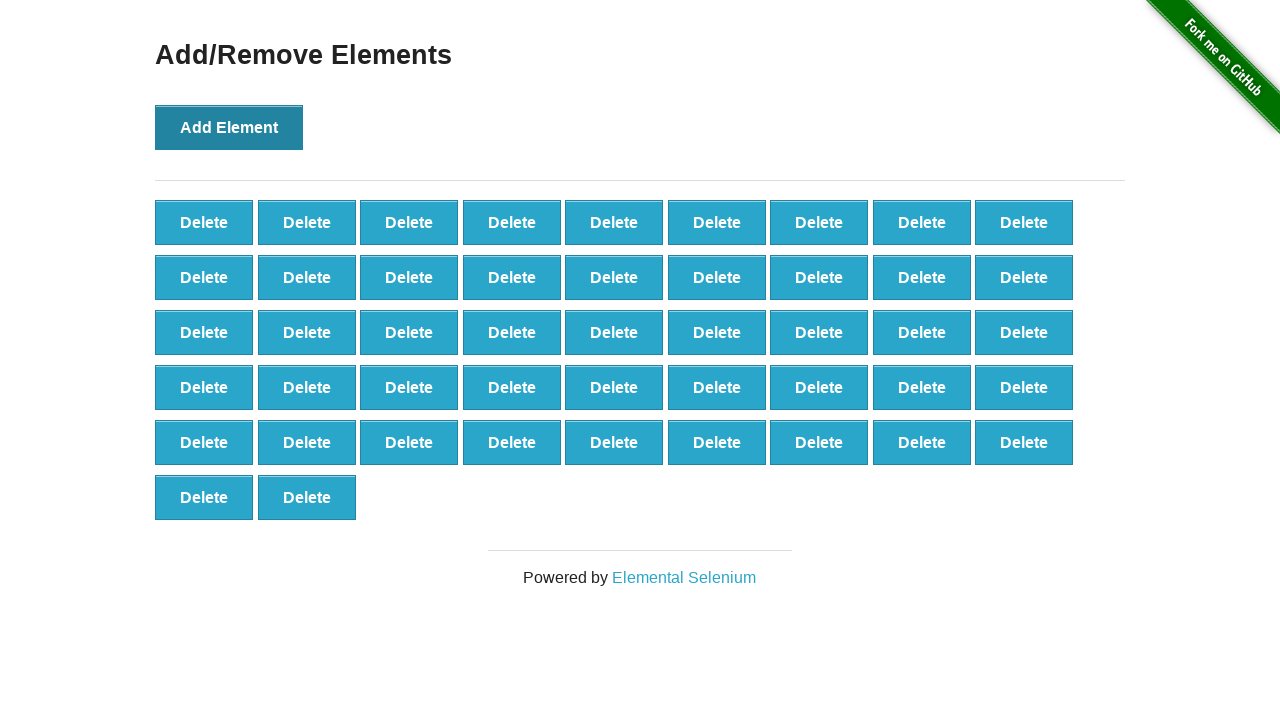

Clicked Add Element button (iteration 48/100) at (229, 127) on xpath=//*[@onclick='addElement()']
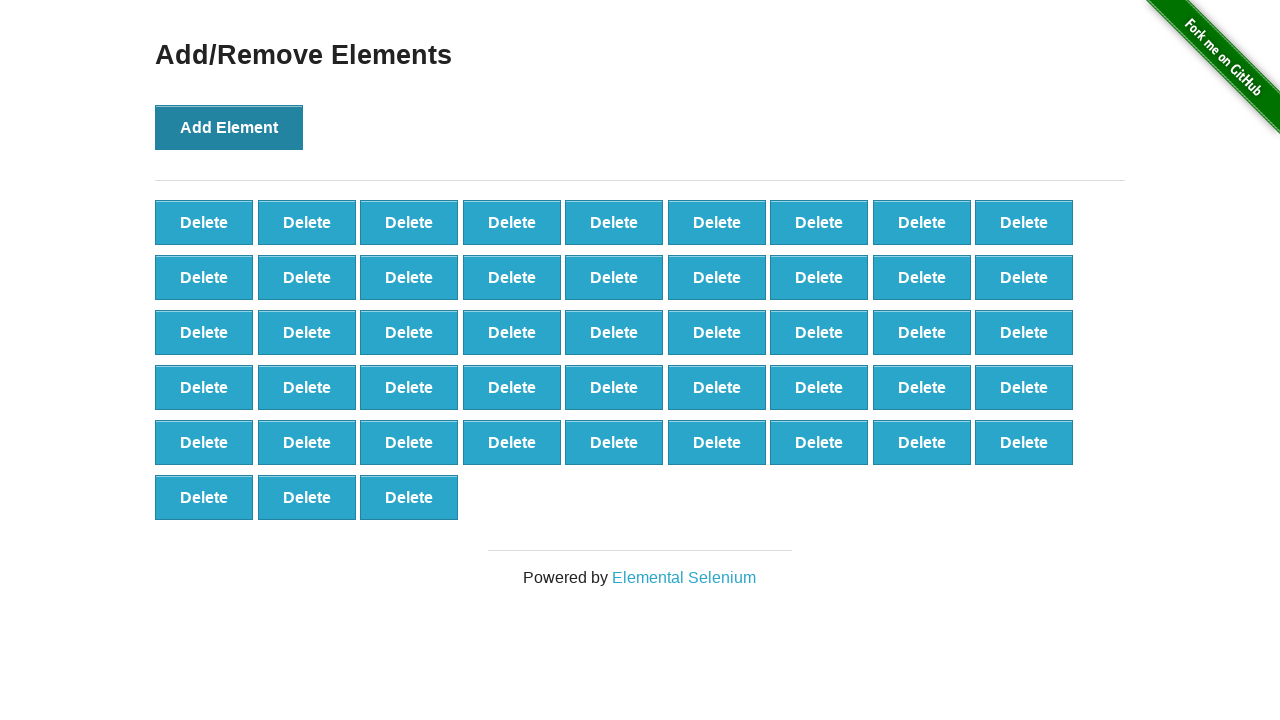

Clicked Add Element button (iteration 49/100) at (229, 127) on xpath=//*[@onclick='addElement()']
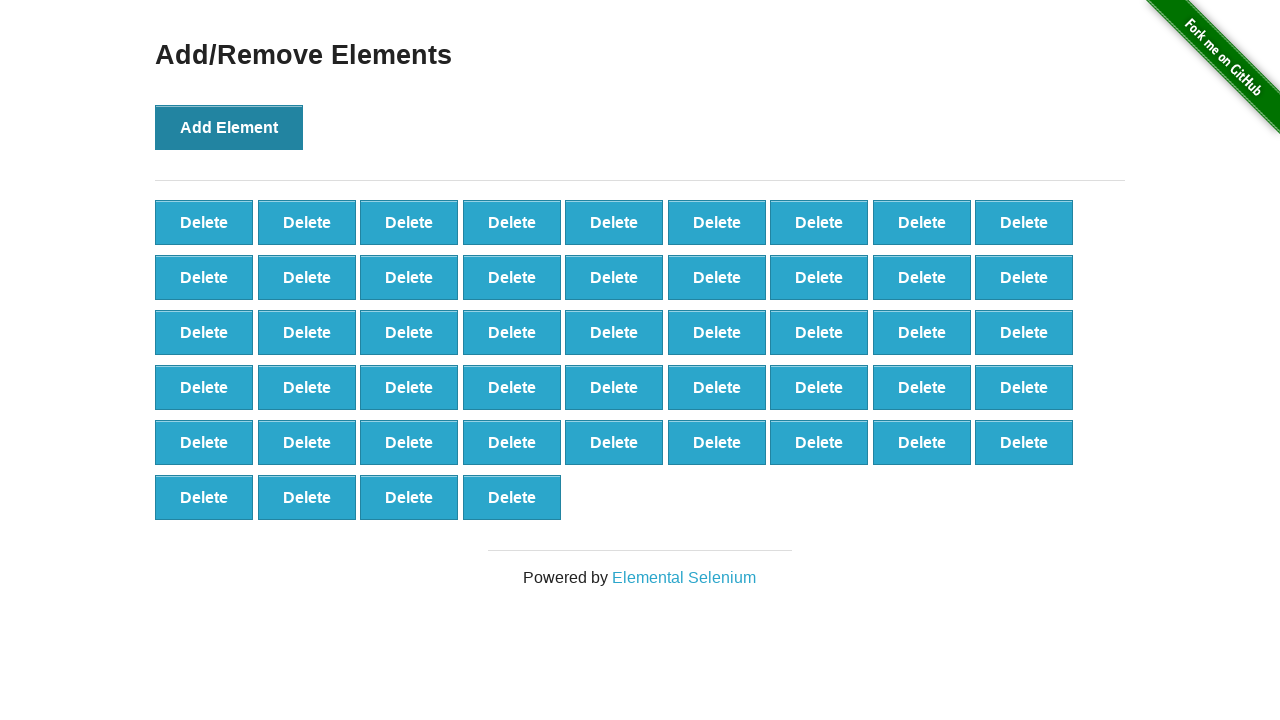

Clicked Add Element button (iteration 50/100) at (229, 127) on xpath=//*[@onclick='addElement()']
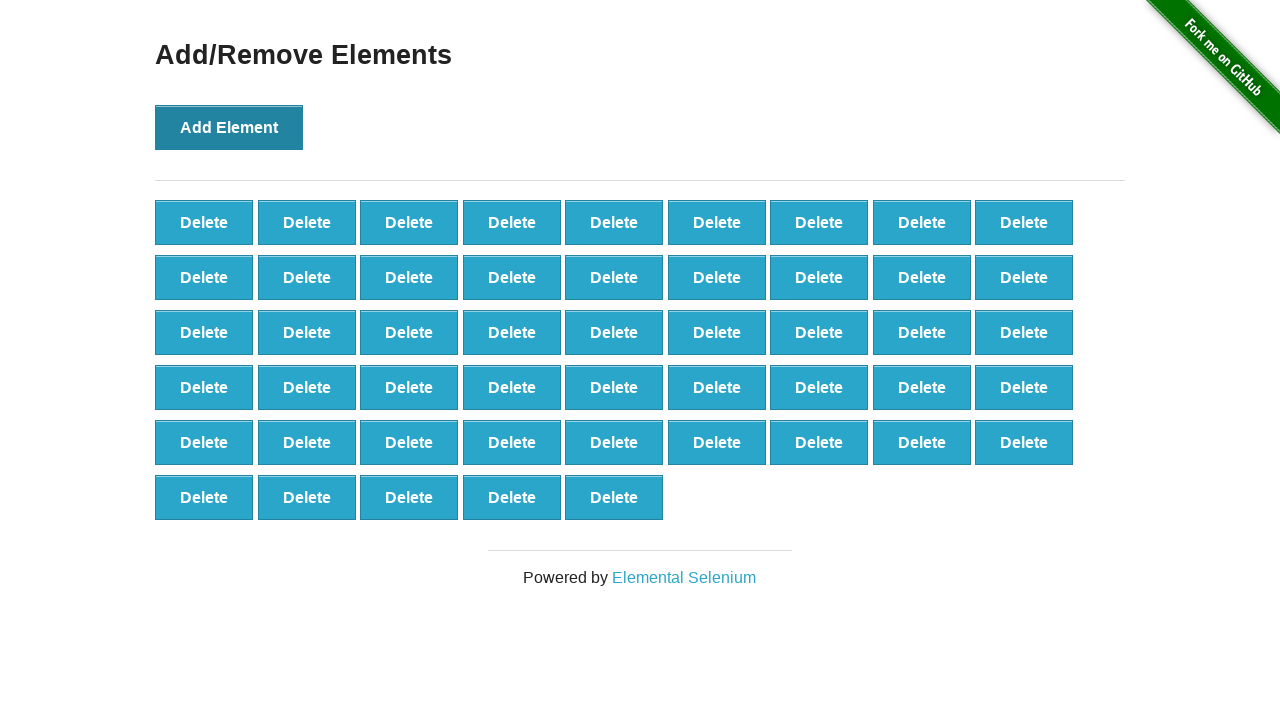

Clicked Add Element button (iteration 51/100) at (229, 127) on xpath=//*[@onclick='addElement()']
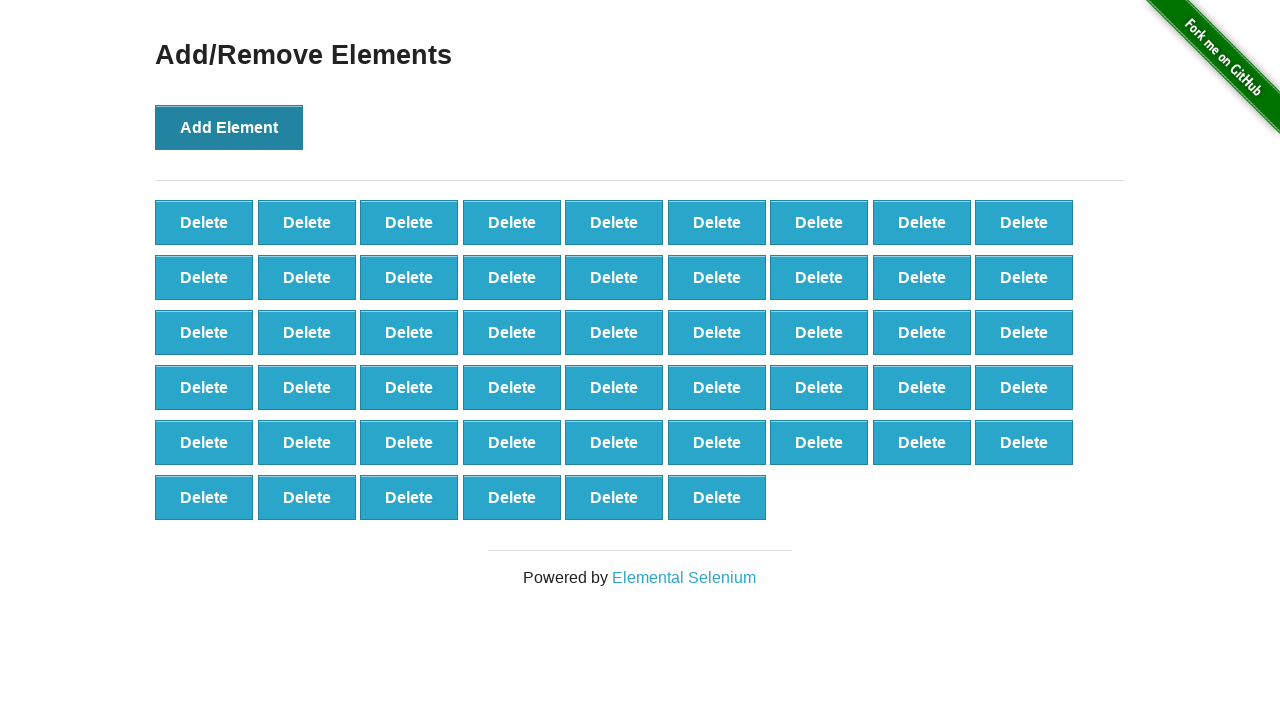

Clicked Add Element button (iteration 52/100) at (229, 127) on xpath=//*[@onclick='addElement()']
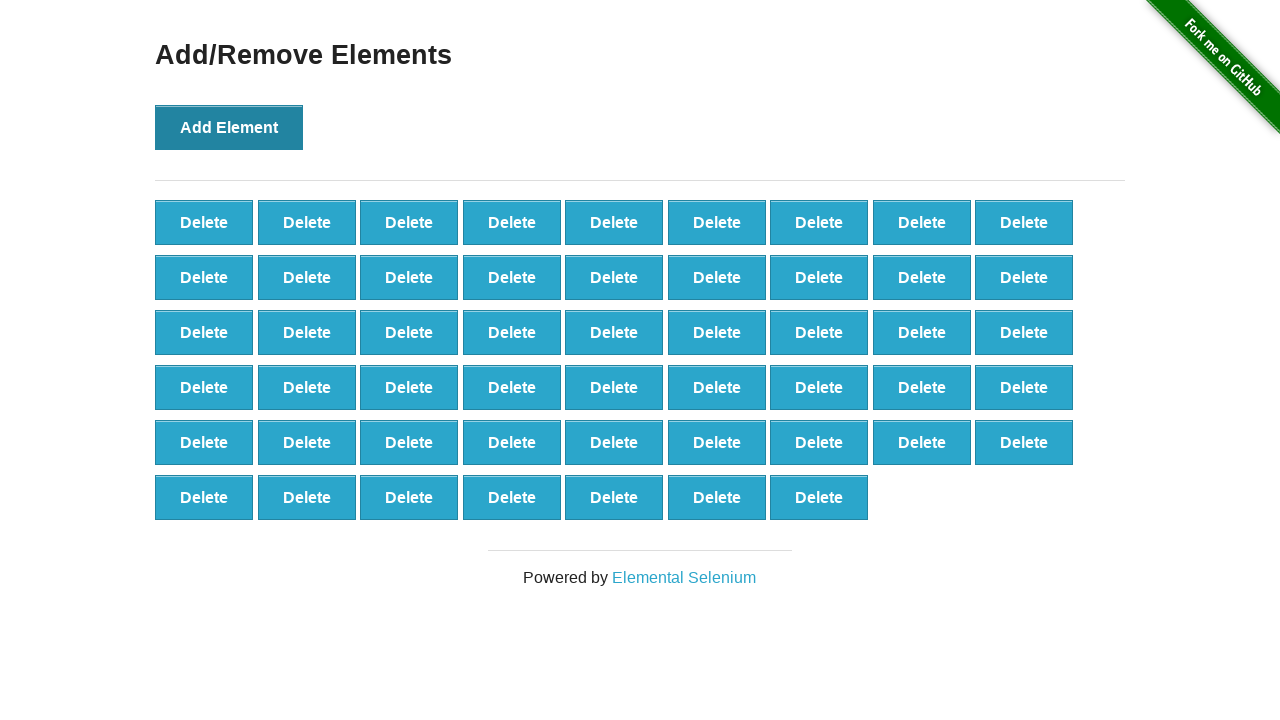

Clicked Add Element button (iteration 53/100) at (229, 127) on xpath=//*[@onclick='addElement()']
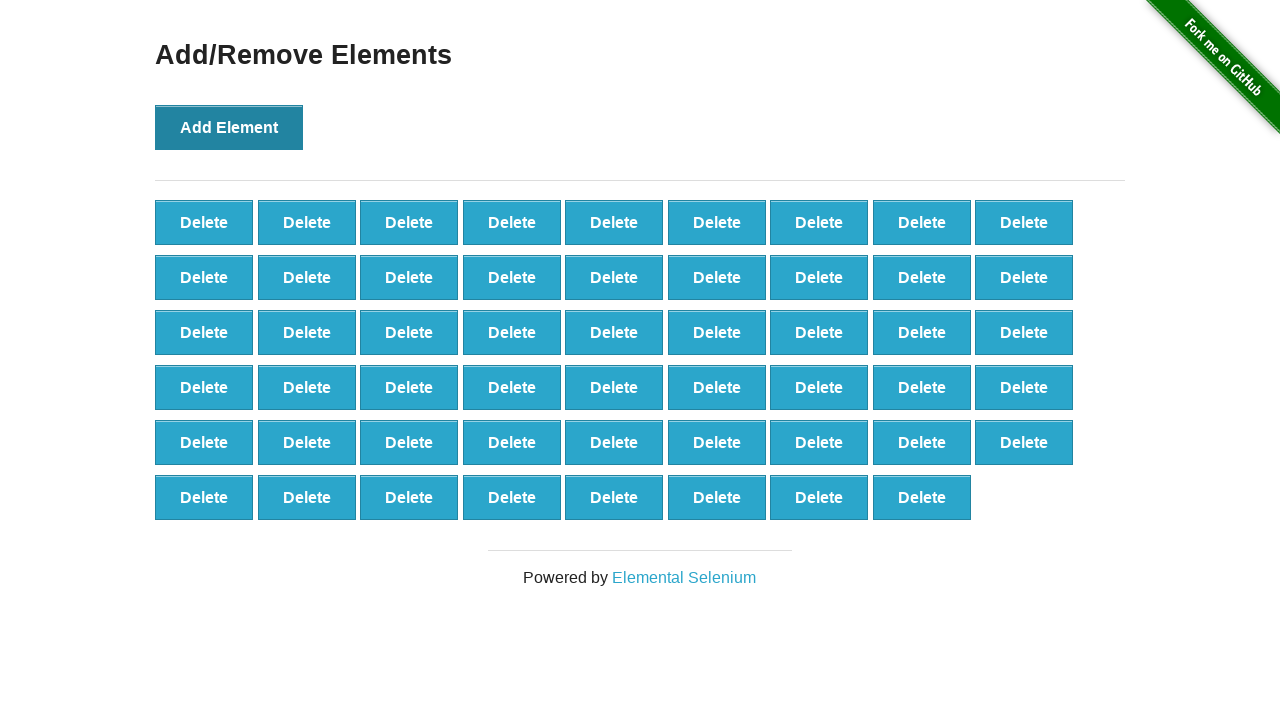

Clicked Add Element button (iteration 54/100) at (229, 127) on xpath=//*[@onclick='addElement()']
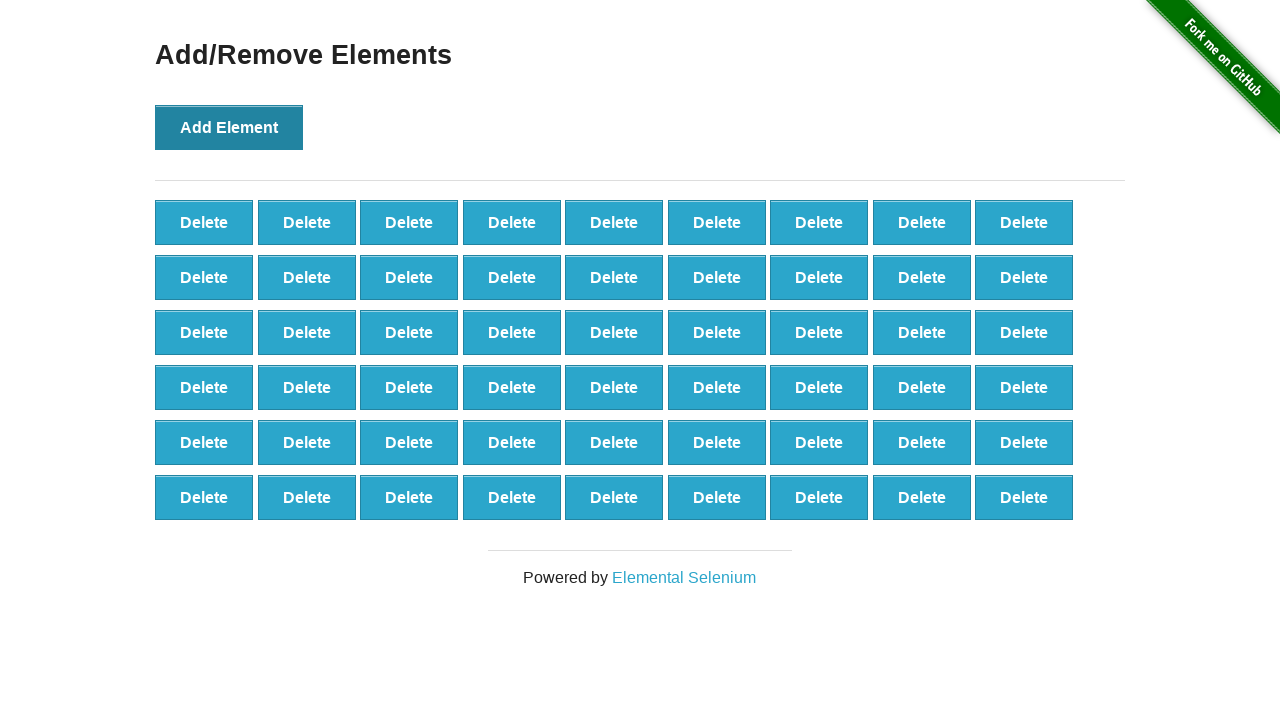

Clicked Add Element button (iteration 55/100) at (229, 127) on xpath=//*[@onclick='addElement()']
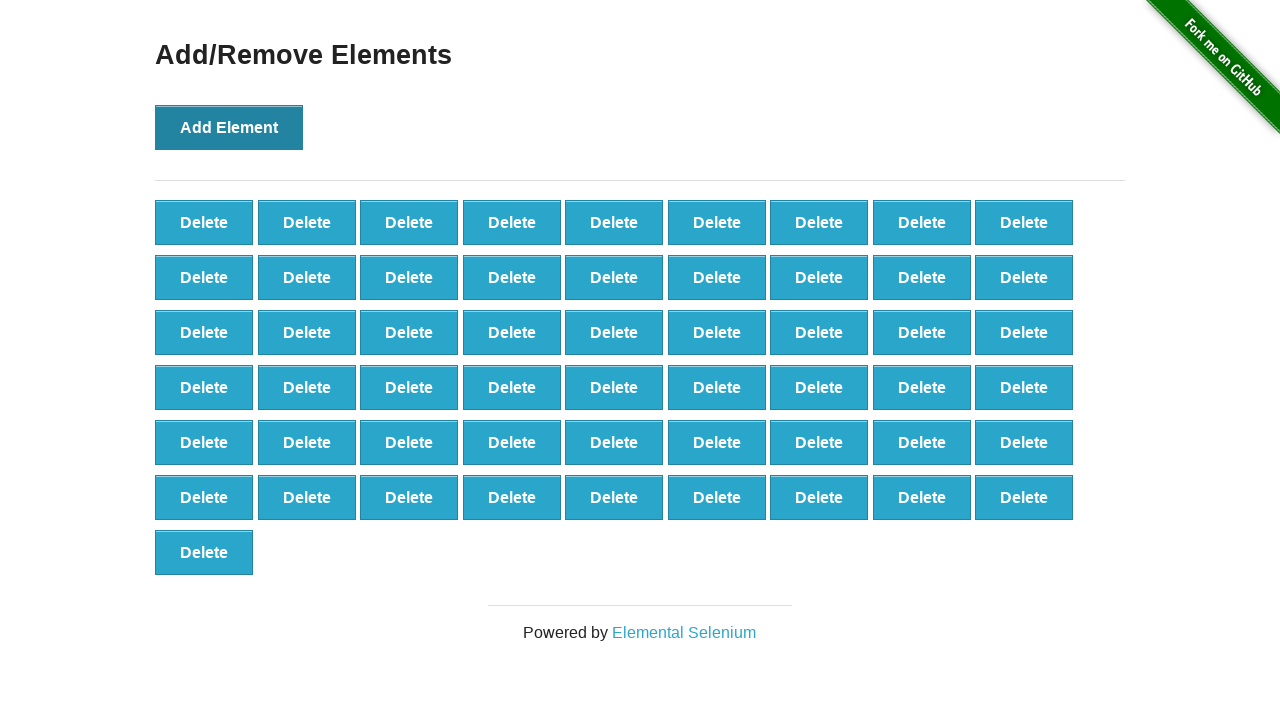

Clicked Add Element button (iteration 56/100) at (229, 127) on xpath=//*[@onclick='addElement()']
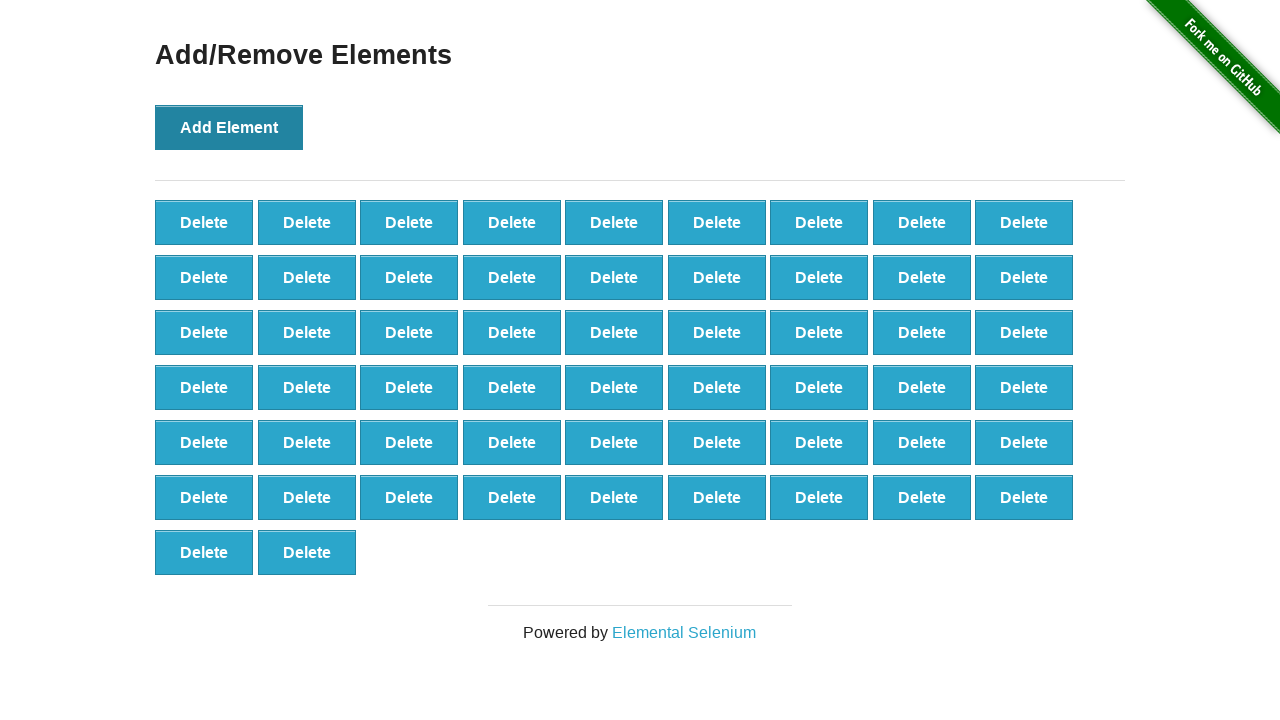

Clicked Add Element button (iteration 57/100) at (229, 127) on xpath=//*[@onclick='addElement()']
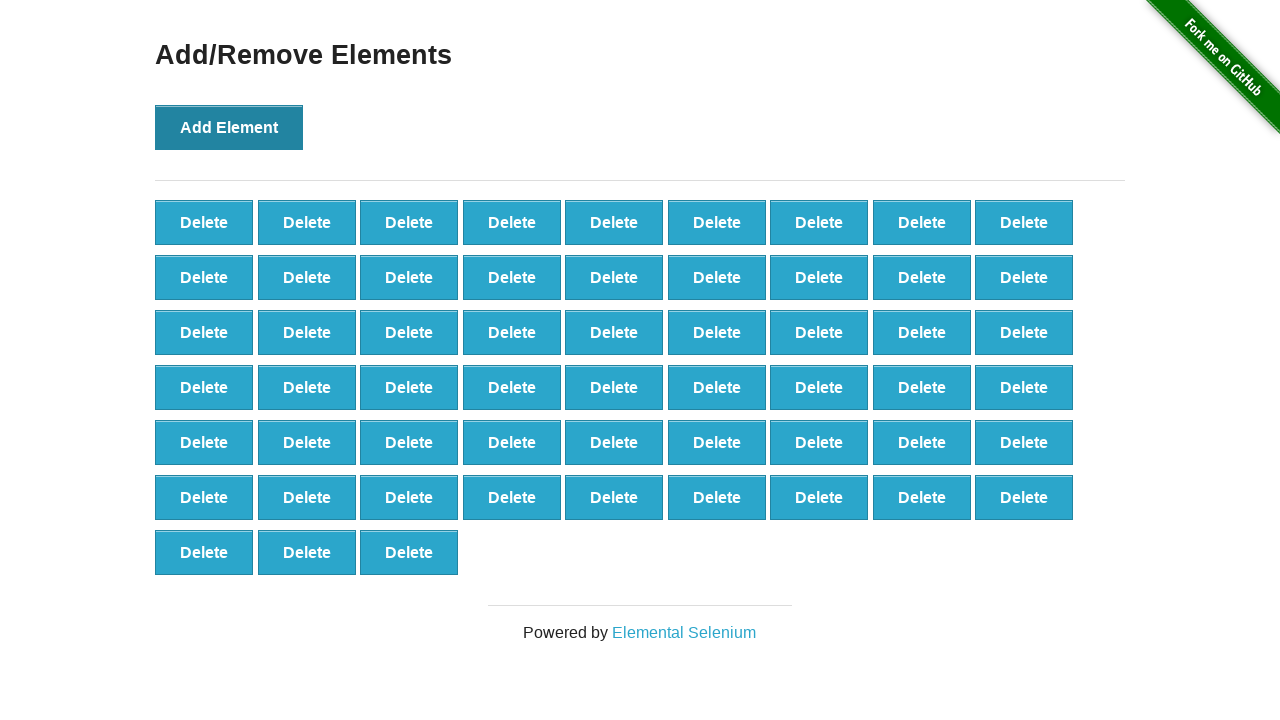

Clicked Add Element button (iteration 58/100) at (229, 127) on xpath=//*[@onclick='addElement()']
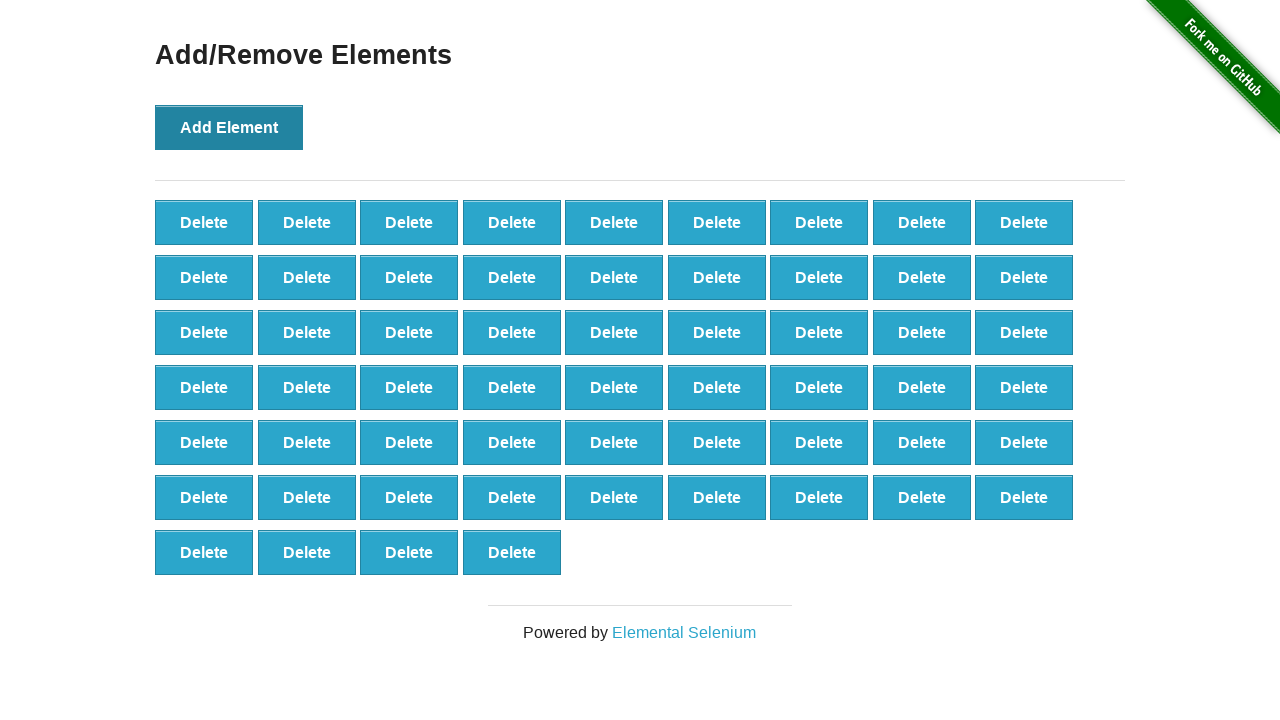

Clicked Add Element button (iteration 59/100) at (229, 127) on xpath=//*[@onclick='addElement()']
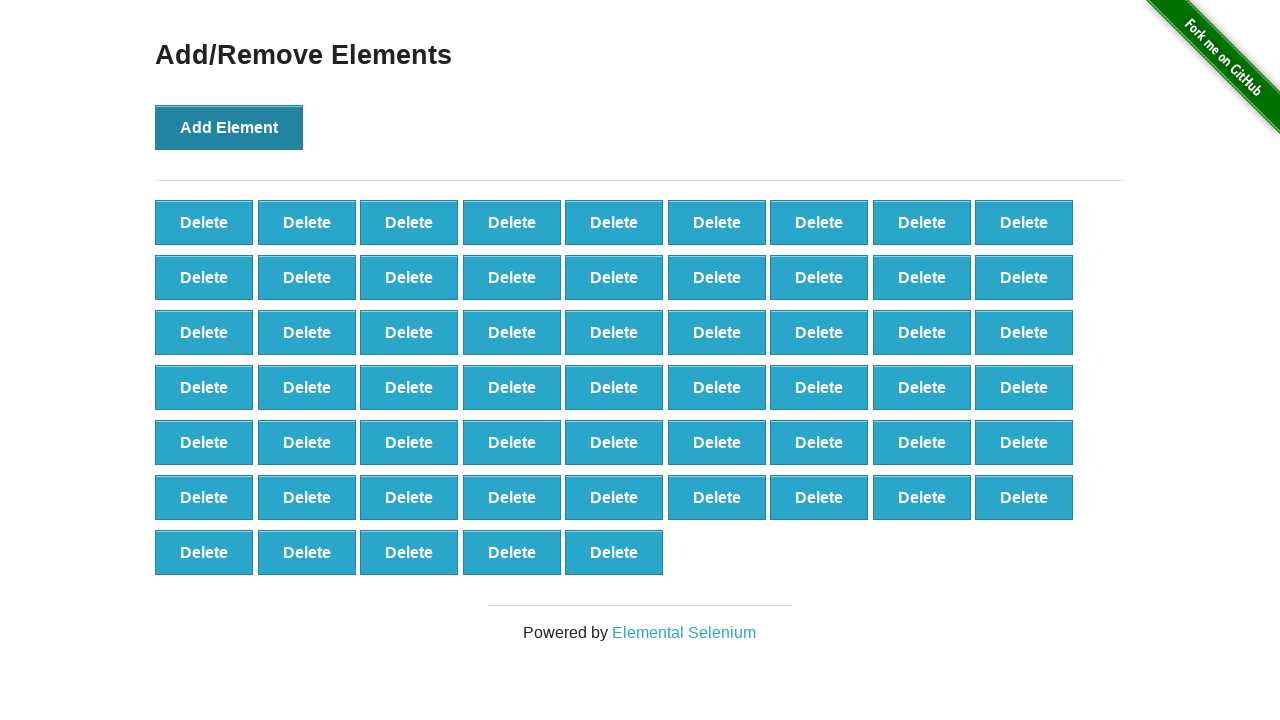

Clicked Add Element button (iteration 60/100) at (229, 127) on xpath=//*[@onclick='addElement()']
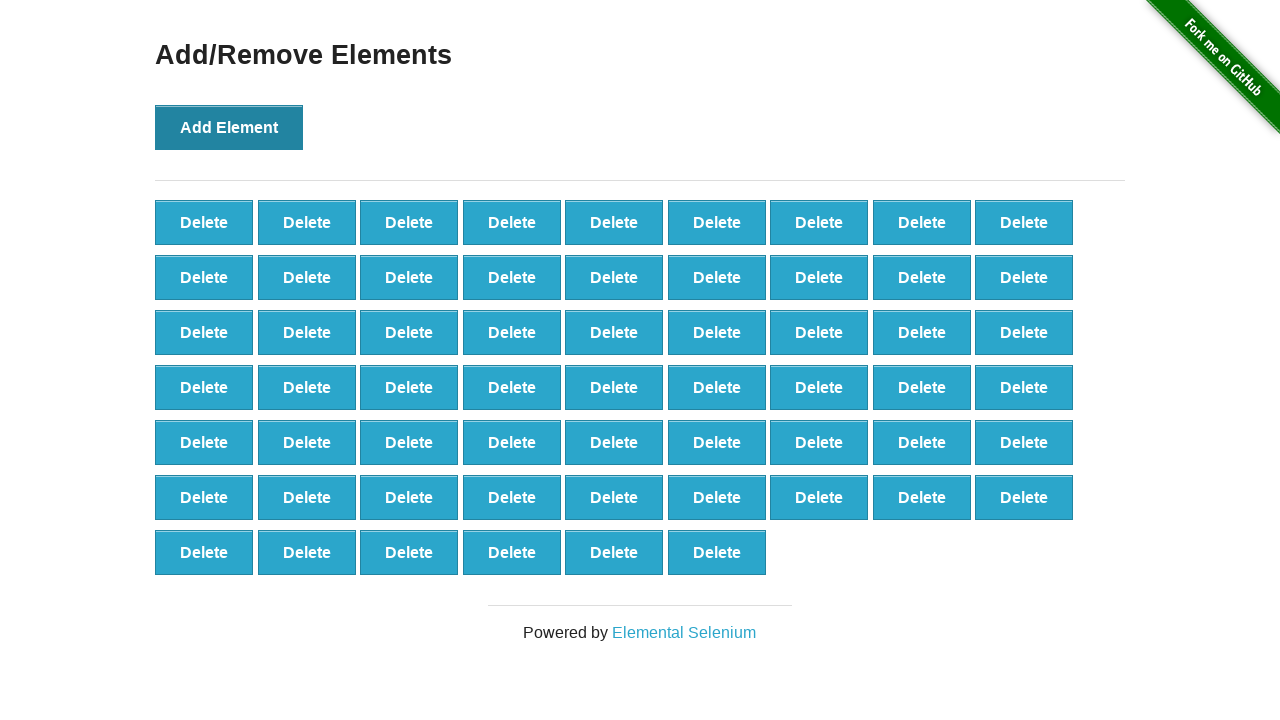

Clicked Add Element button (iteration 61/100) at (229, 127) on xpath=//*[@onclick='addElement()']
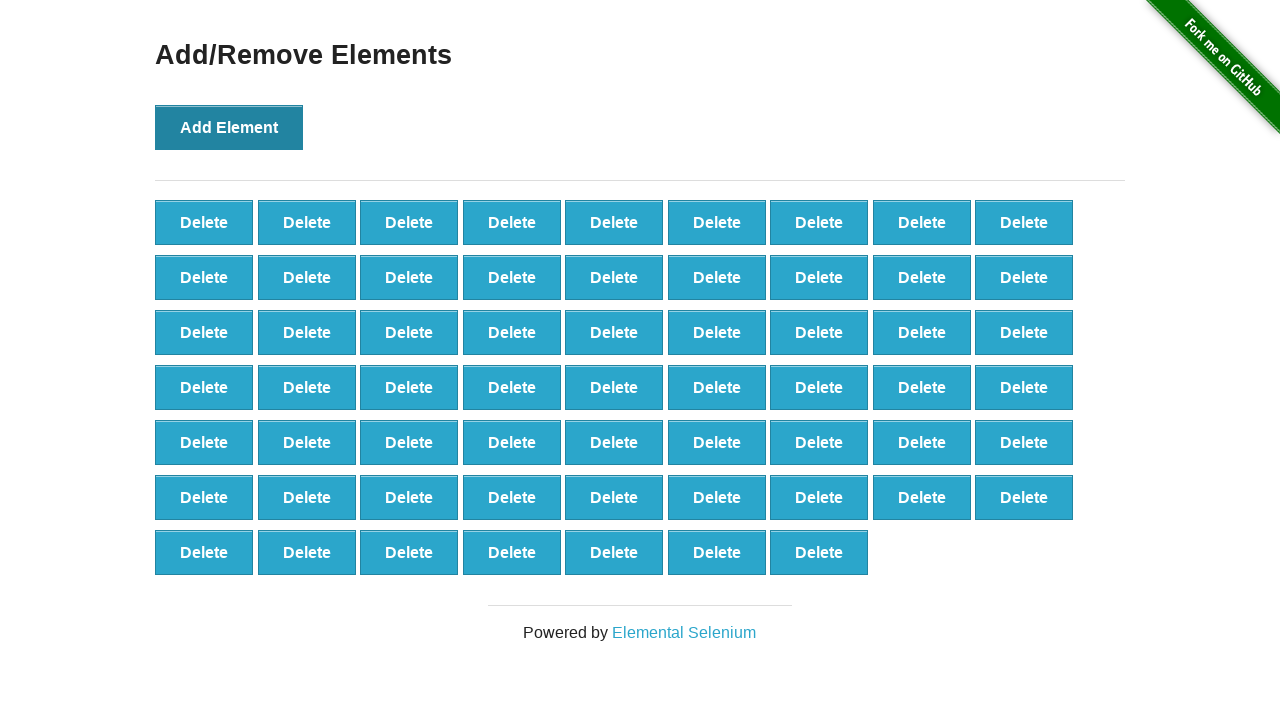

Clicked Add Element button (iteration 62/100) at (229, 127) on xpath=//*[@onclick='addElement()']
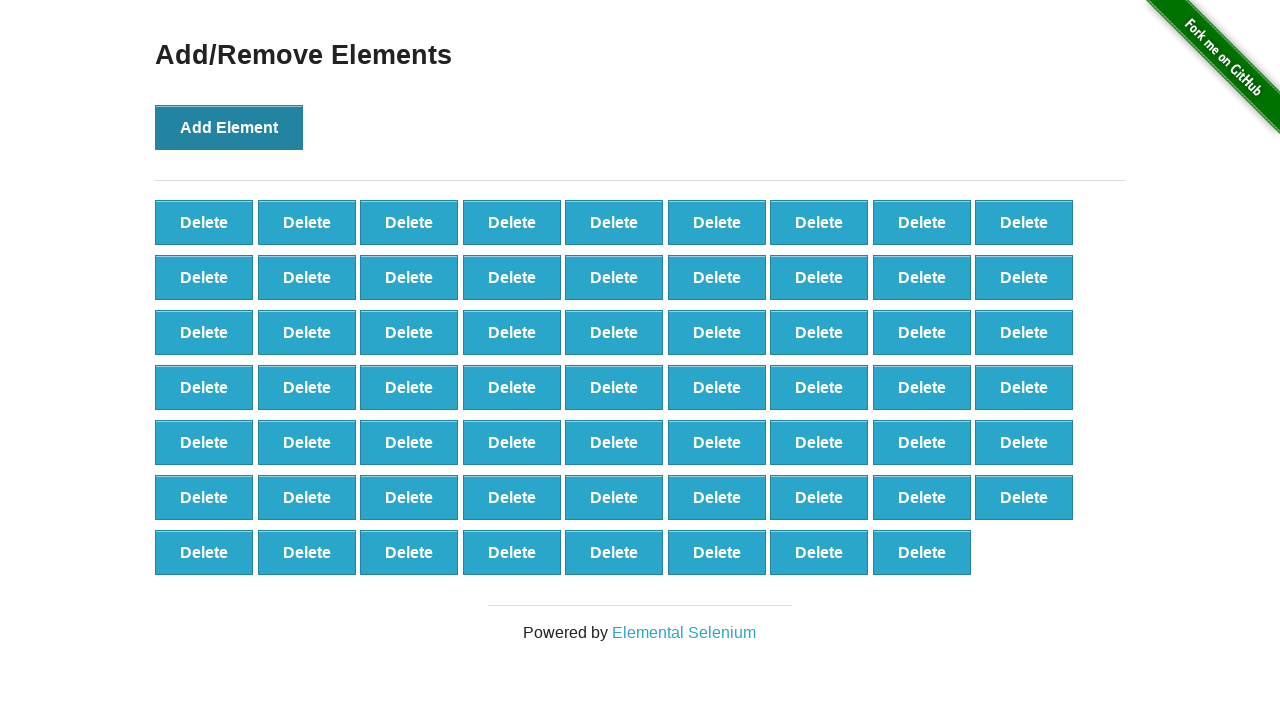

Clicked Add Element button (iteration 63/100) at (229, 127) on xpath=//*[@onclick='addElement()']
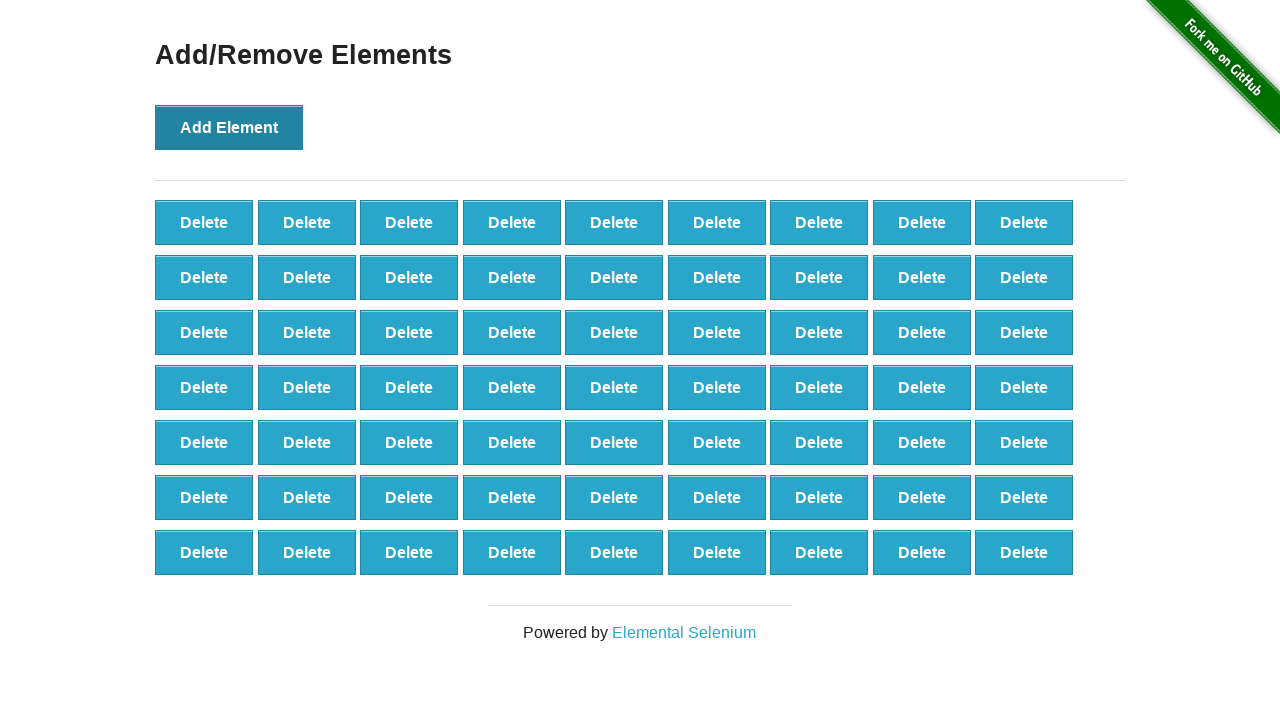

Clicked Add Element button (iteration 64/100) at (229, 127) on xpath=//*[@onclick='addElement()']
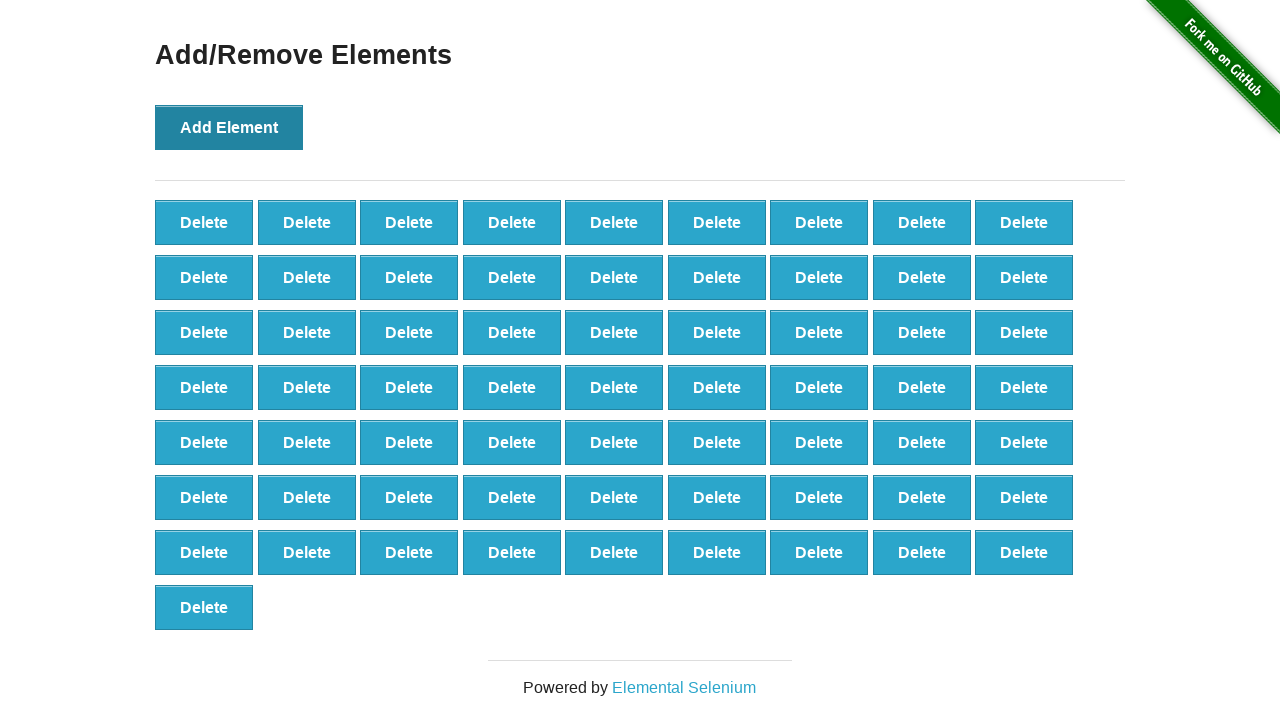

Clicked Add Element button (iteration 65/100) at (229, 127) on xpath=//*[@onclick='addElement()']
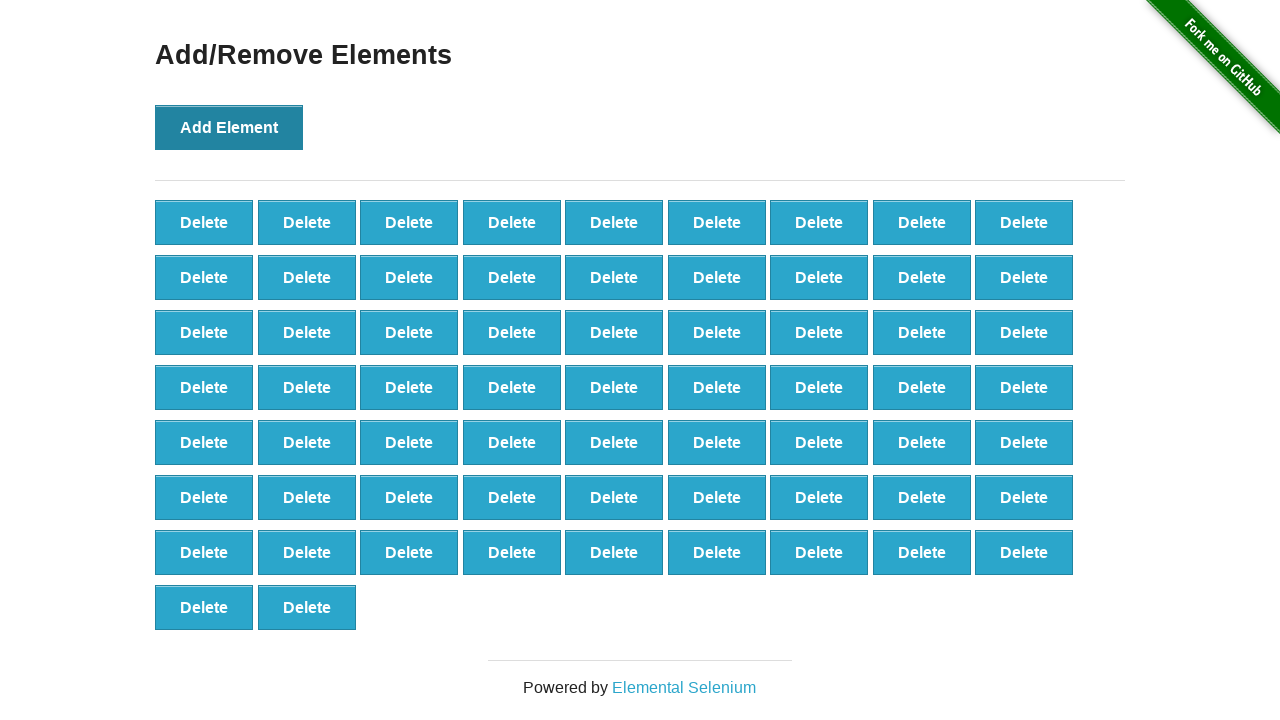

Clicked Add Element button (iteration 66/100) at (229, 127) on xpath=//*[@onclick='addElement()']
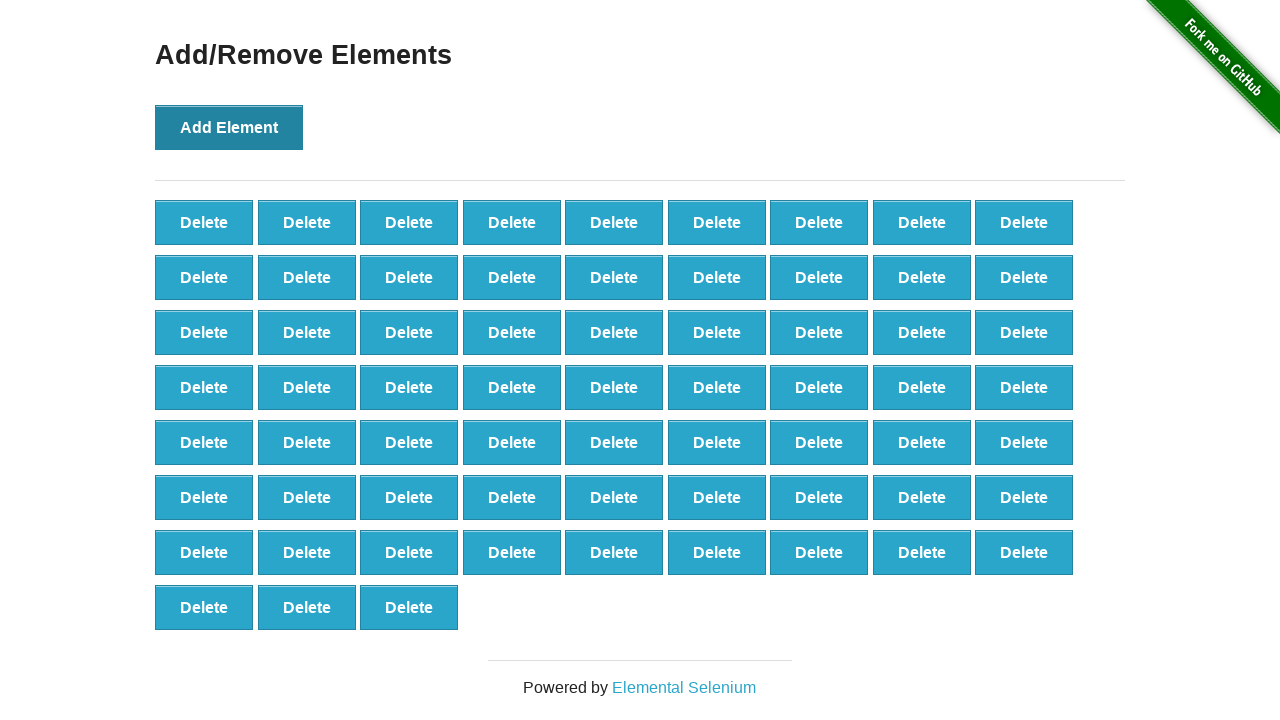

Clicked Add Element button (iteration 67/100) at (229, 127) on xpath=//*[@onclick='addElement()']
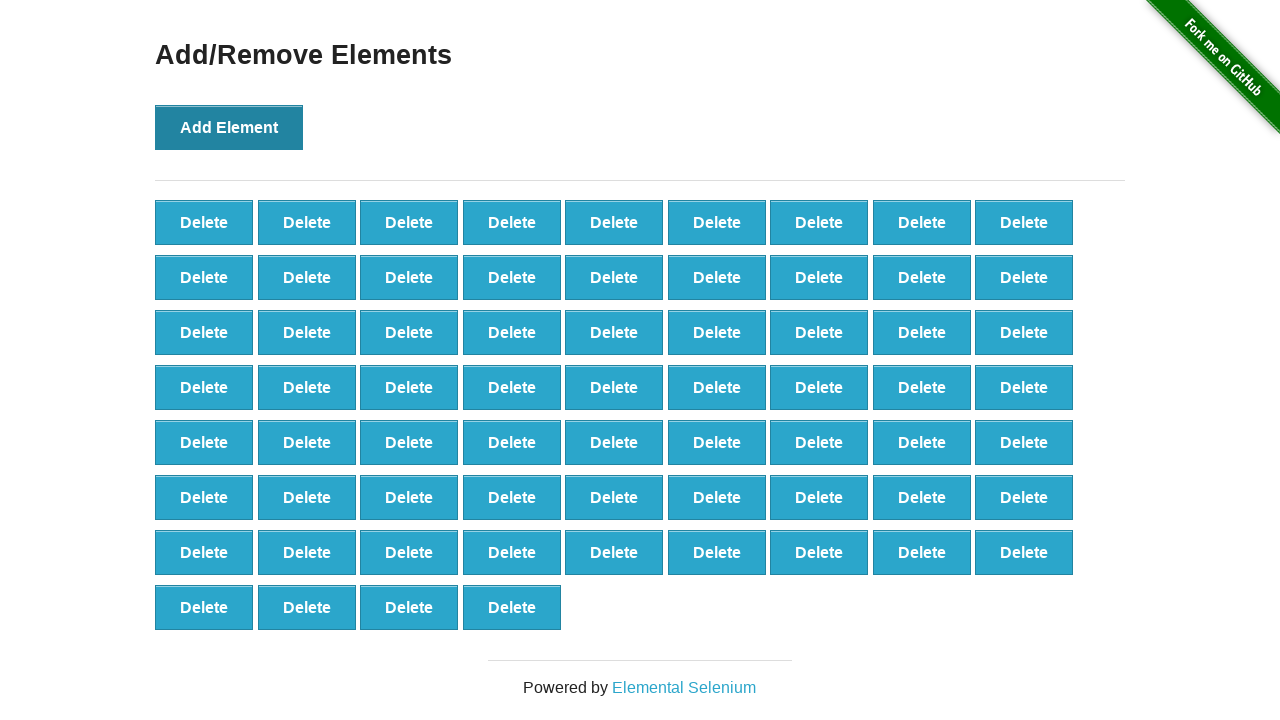

Clicked Add Element button (iteration 68/100) at (229, 127) on xpath=//*[@onclick='addElement()']
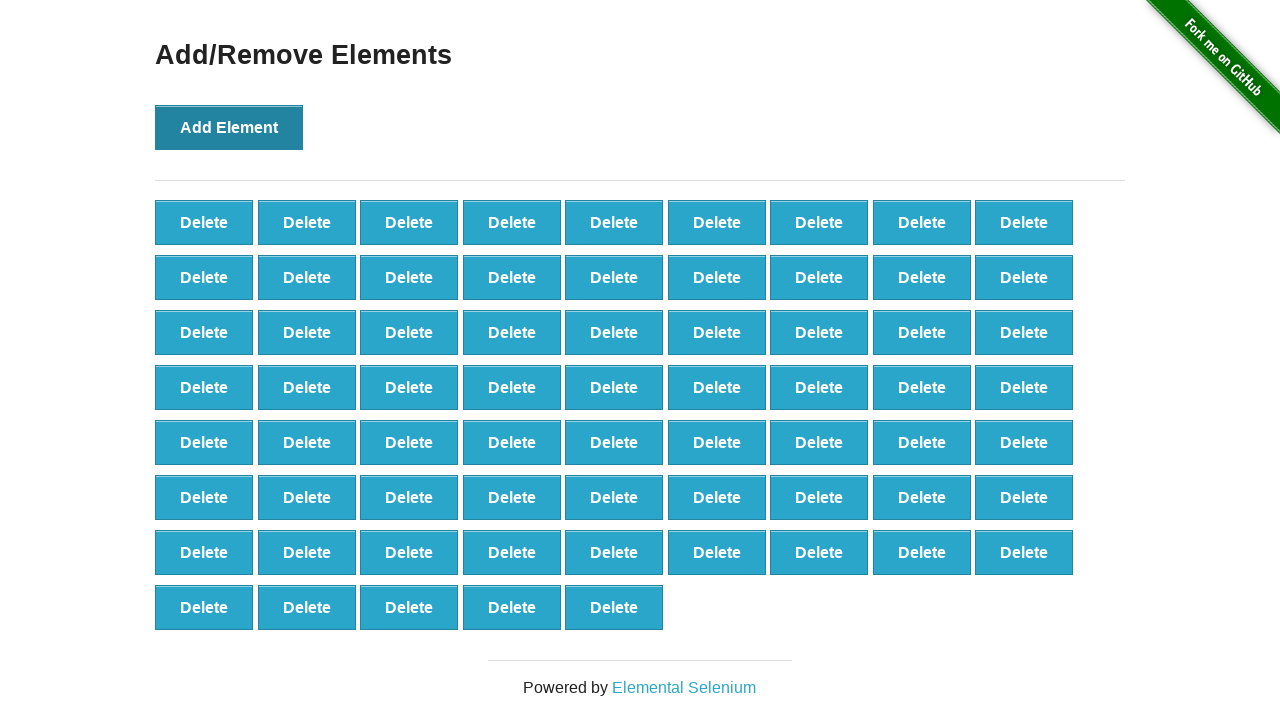

Clicked Add Element button (iteration 69/100) at (229, 127) on xpath=//*[@onclick='addElement()']
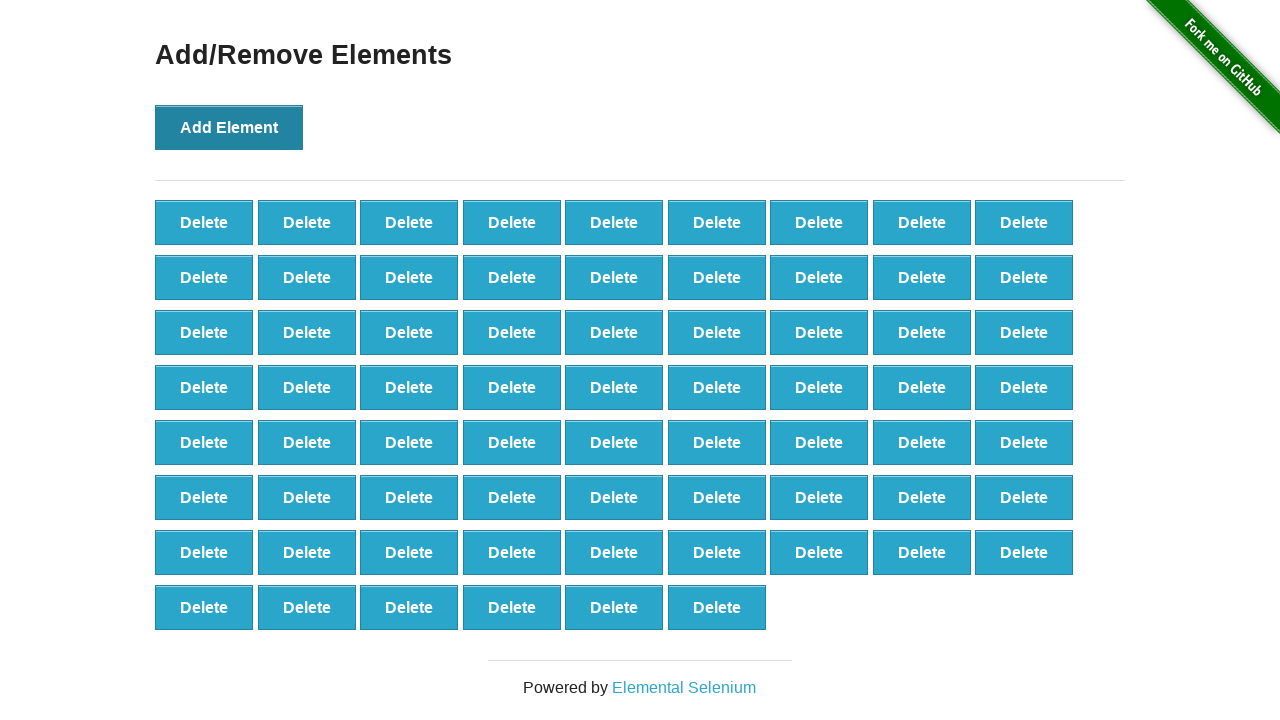

Clicked Add Element button (iteration 70/100) at (229, 127) on xpath=//*[@onclick='addElement()']
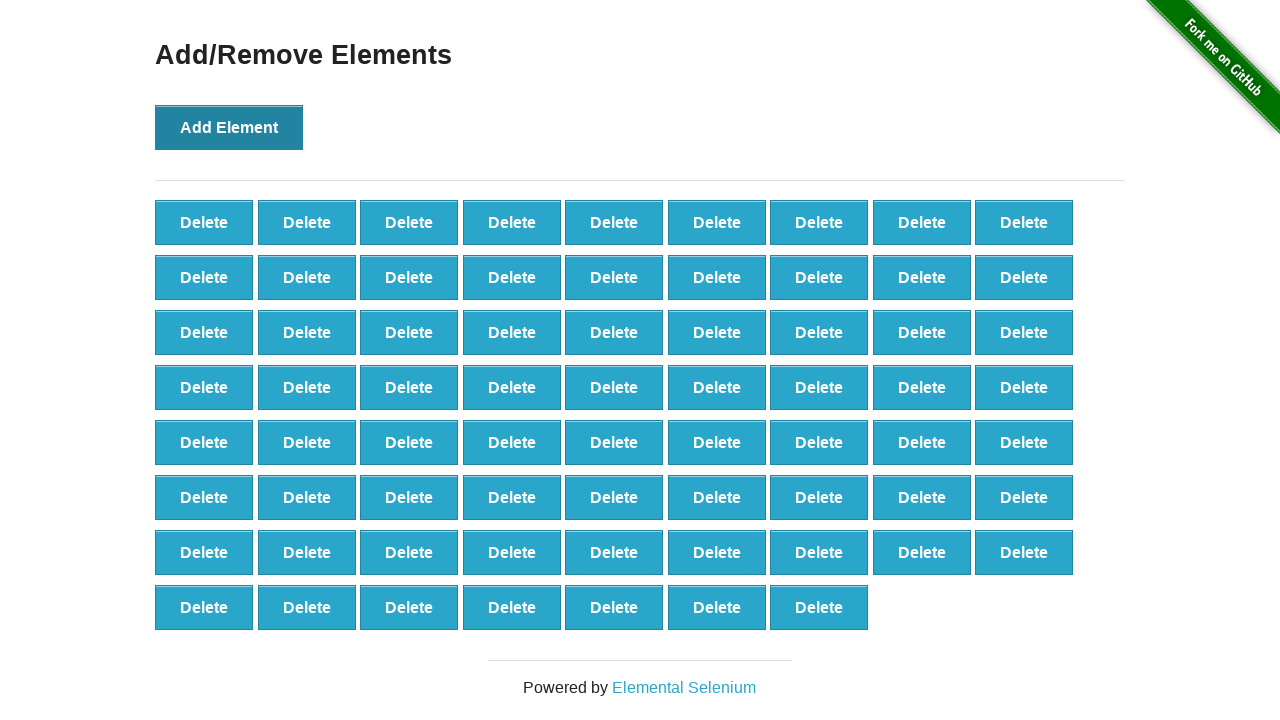

Clicked Add Element button (iteration 71/100) at (229, 127) on xpath=//*[@onclick='addElement()']
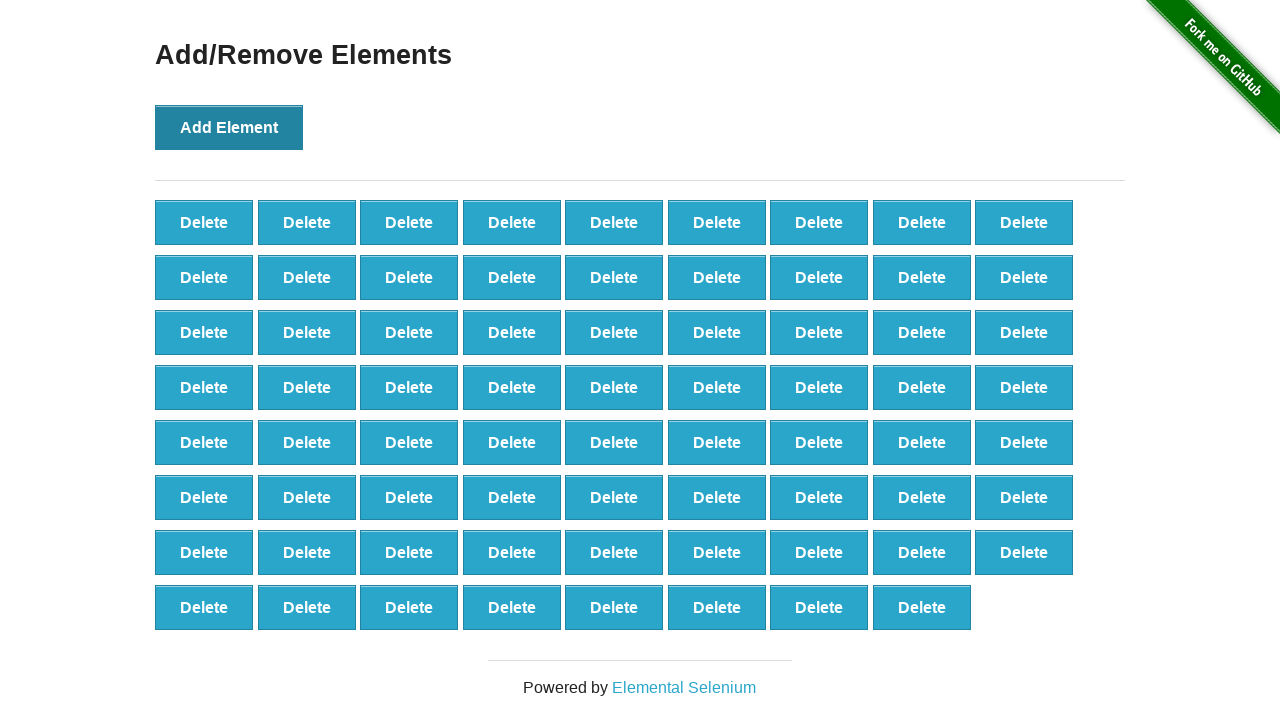

Clicked Add Element button (iteration 72/100) at (229, 127) on xpath=//*[@onclick='addElement()']
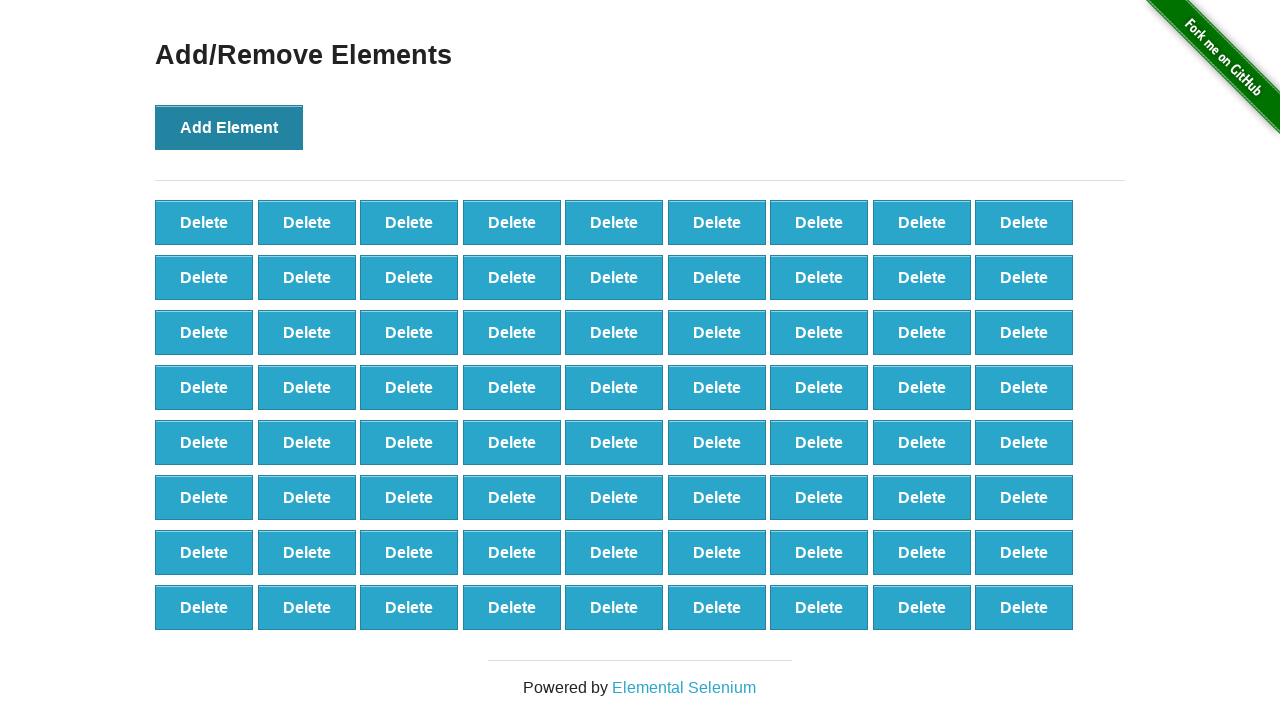

Clicked Add Element button (iteration 73/100) at (229, 127) on xpath=//*[@onclick='addElement()']
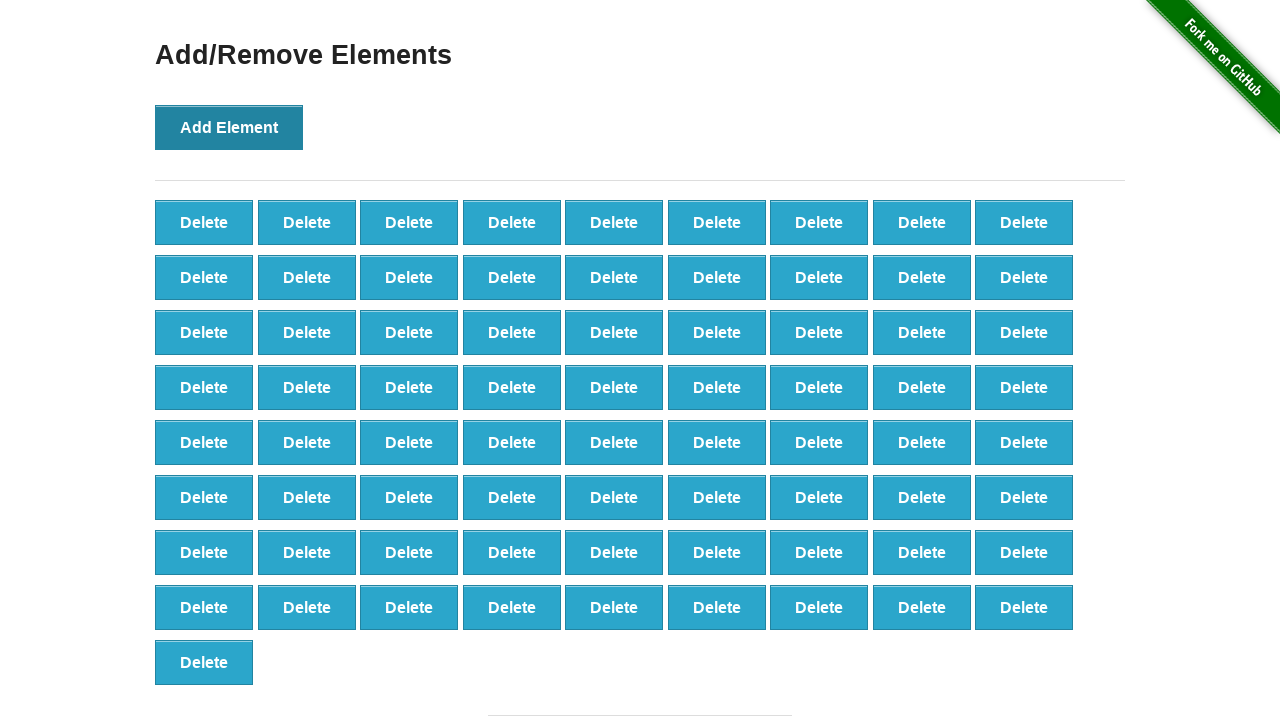

Clicked Add Element button (iteration 74/100) at (229, 127) on xpath=//*[@onclick='addElement()']
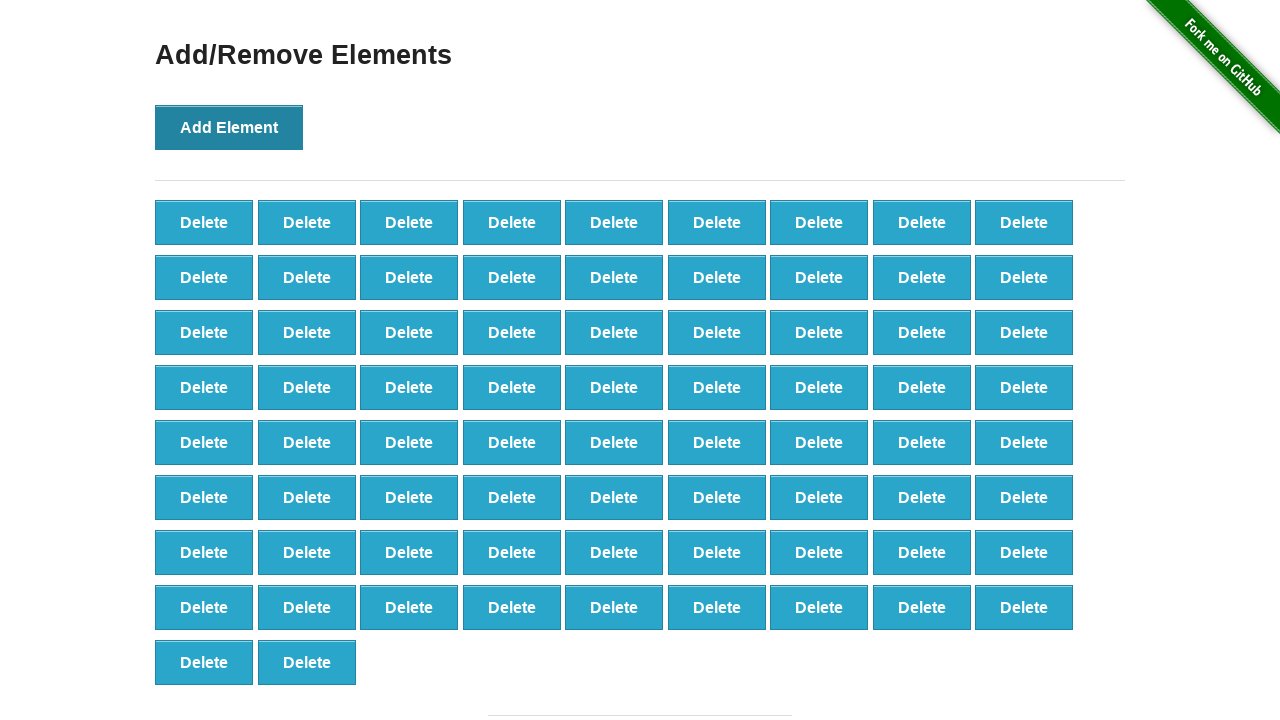

Clicked Add Element button (iteration 75/100) at (229, 127) on xpath=//*[@onclick='addElement()']
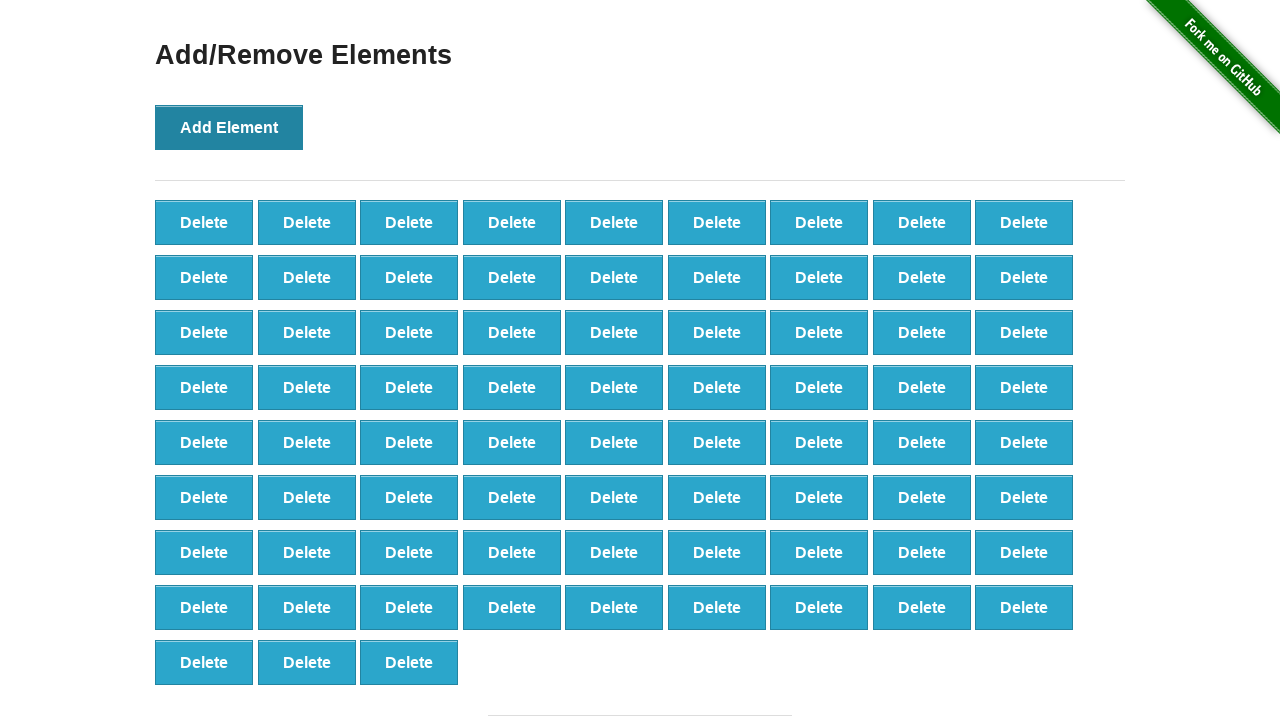

Clicked Add Element button (iteration 76/100) at (229, 127) on xpath=//*[@onclick='addElement()']
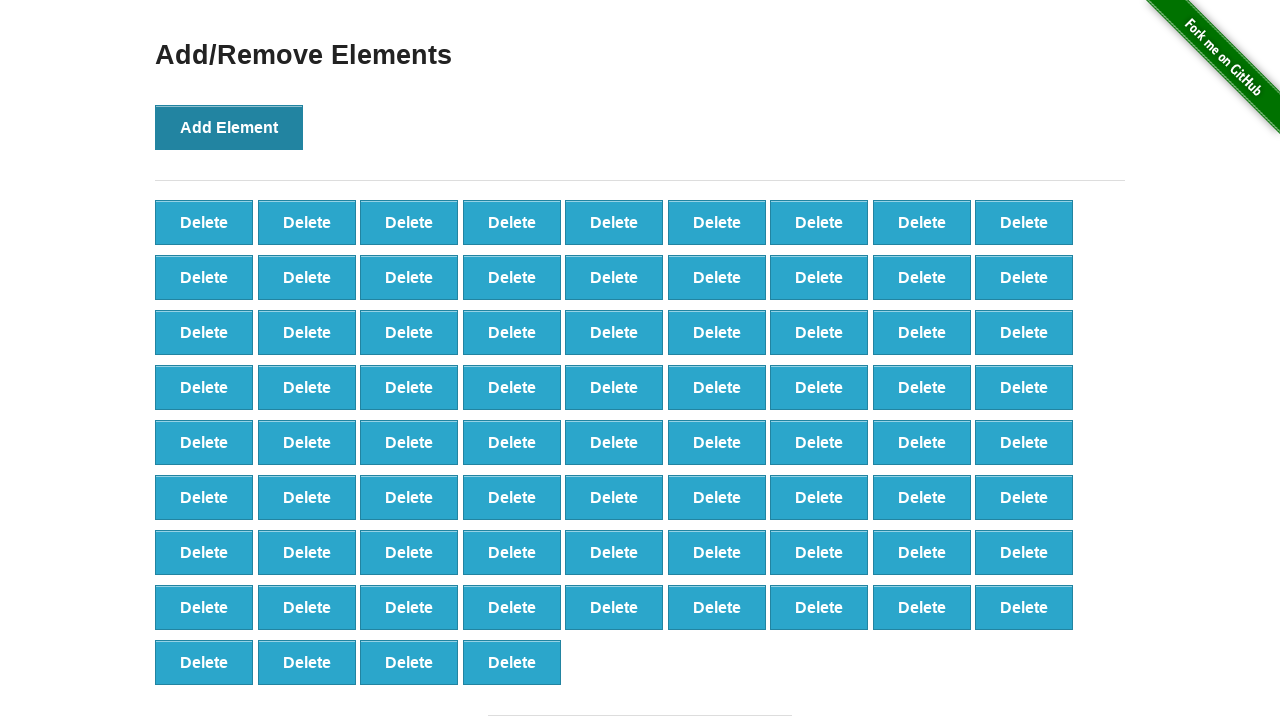

Clicked Add Element button (iteration 77/100) at (229, 127) on xpath=//*[@onclick='addElement()']
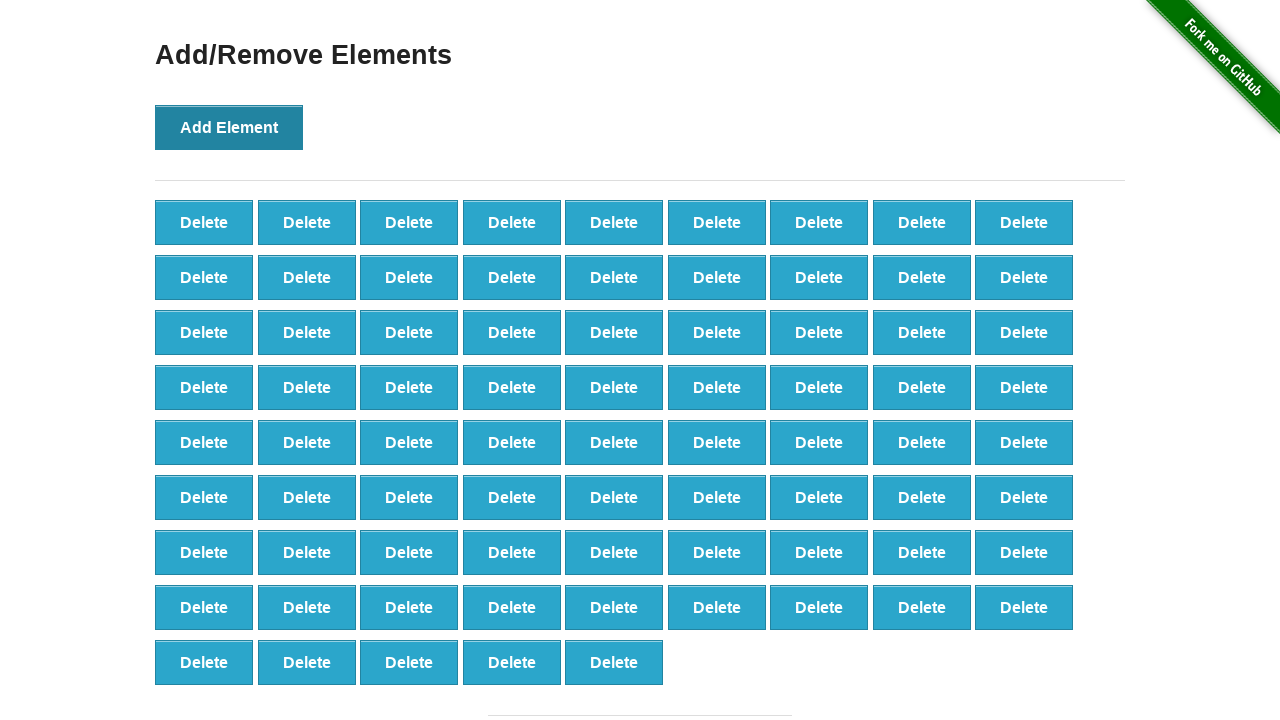

Clicked Add Element button (iteration 78/100) at (229, 127) on xpath=//*[@onclick='addElement()']
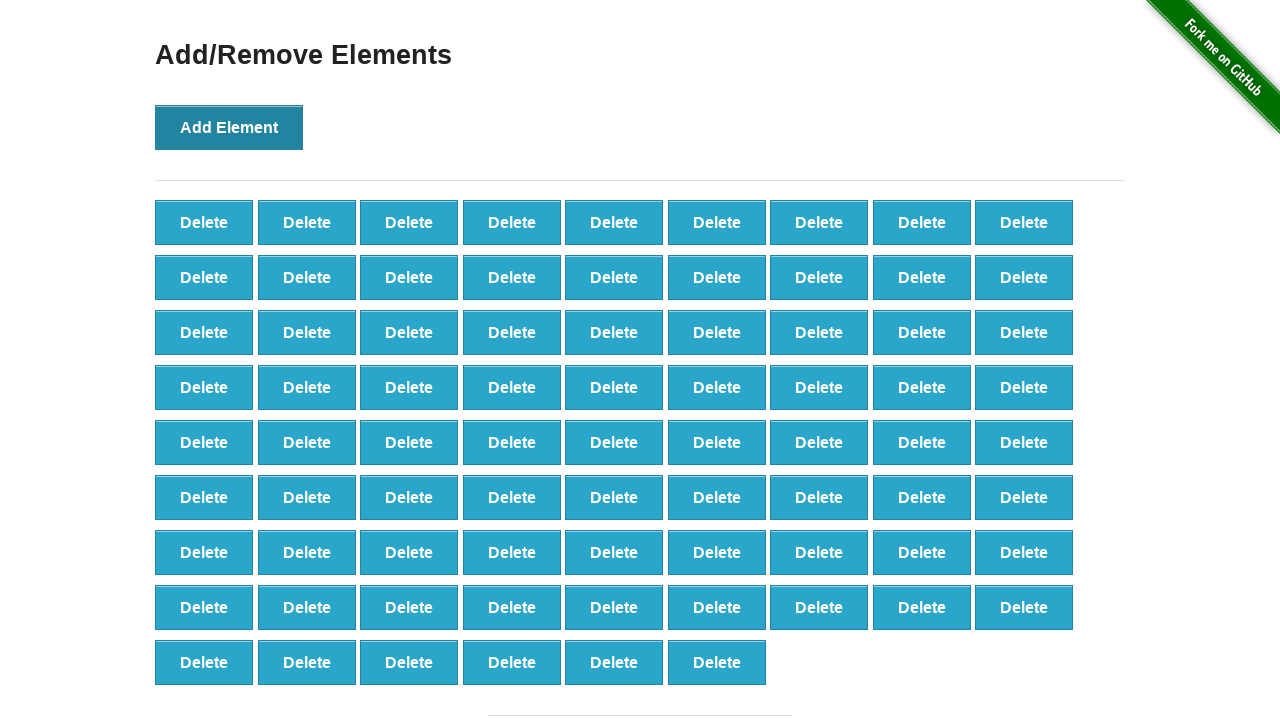

Clicked Add Element button (iteration 79/100) at (229, 127) on xpath=//*[@onclick='addElement()']
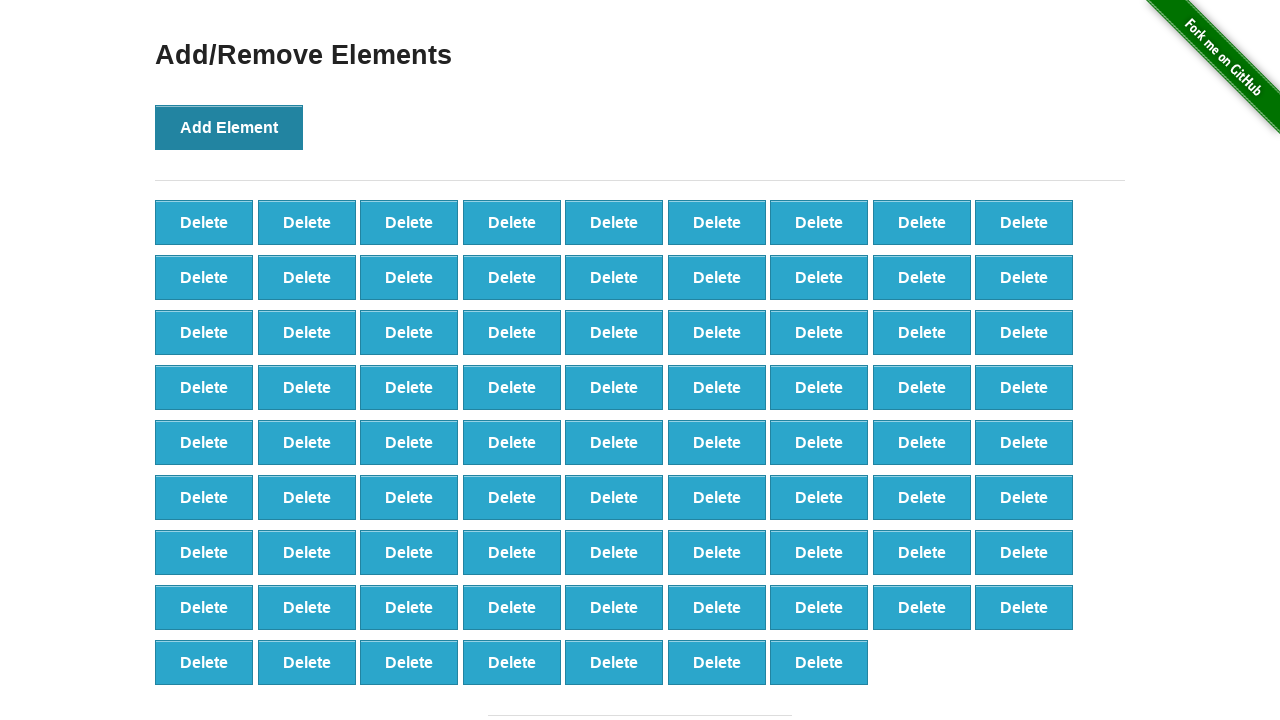

Clicked Add Element button (iteration 80/100) at (229, 127) on xpath=//*[@onclick='addElement()']
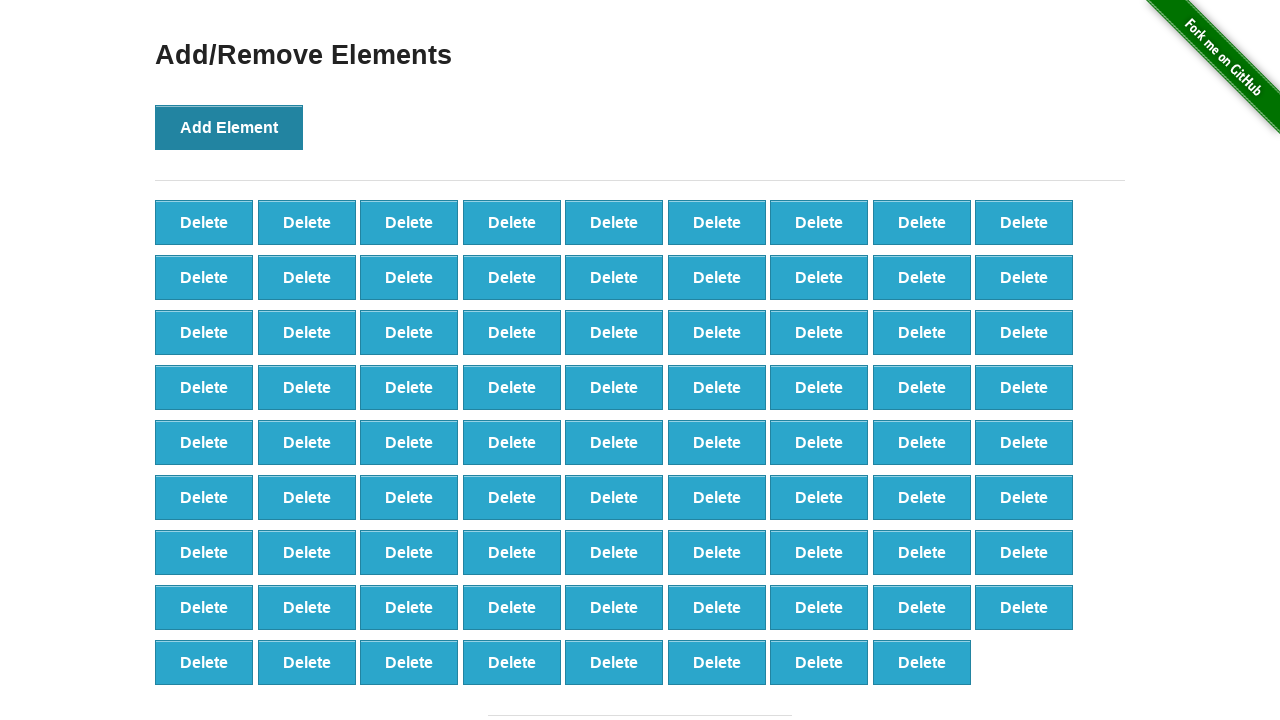

Clicked Add Element button (iteration 81/100) at (229, 127) on xpath=//*[@onclick='addElement()']
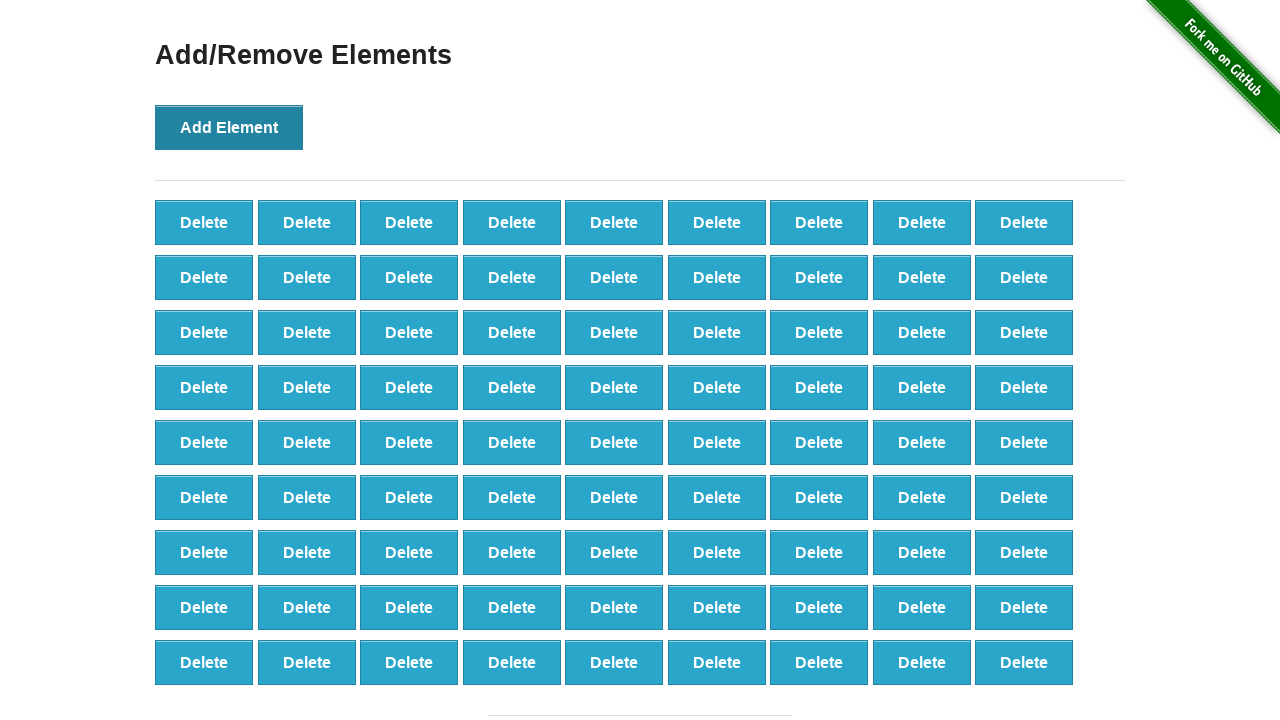

Clicked Add Element button (iteration 82/100) at (229, 127) on xpath=//*[@onclick='addElement()']
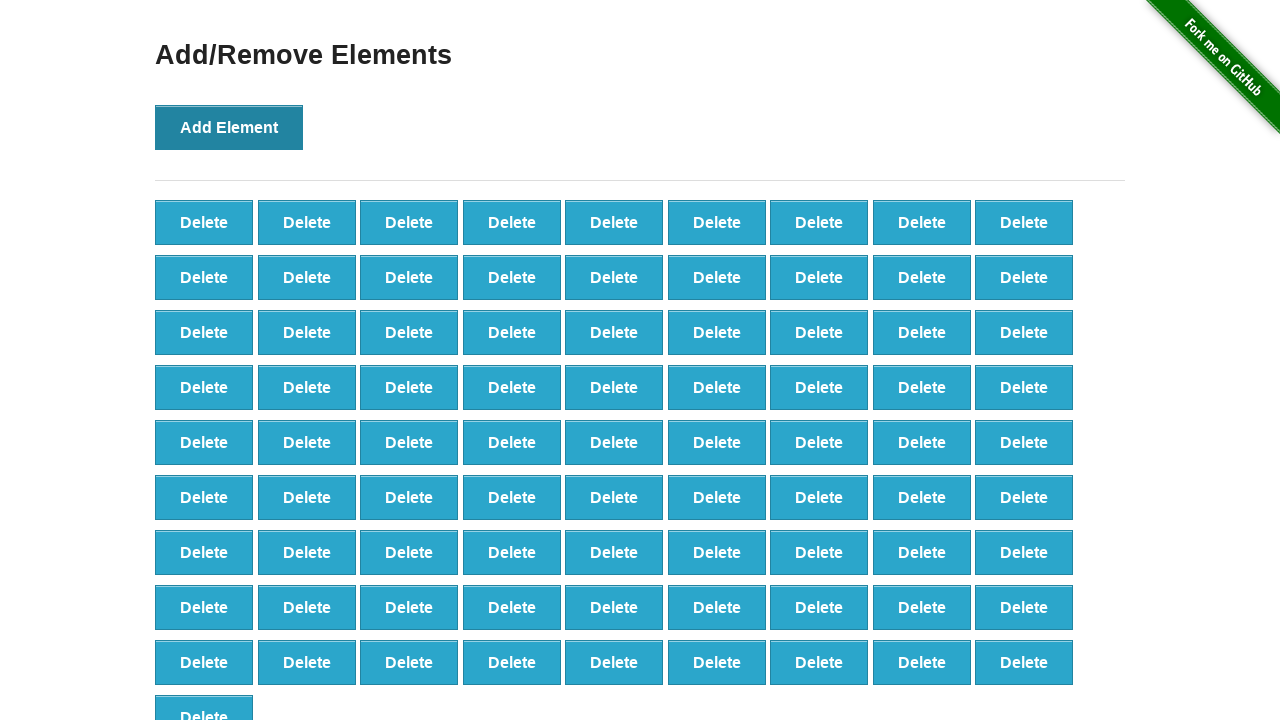

Clicked Add Element button (iteration 83/100) at (229, 127) on xpath=//*[@onclick='addElement()']
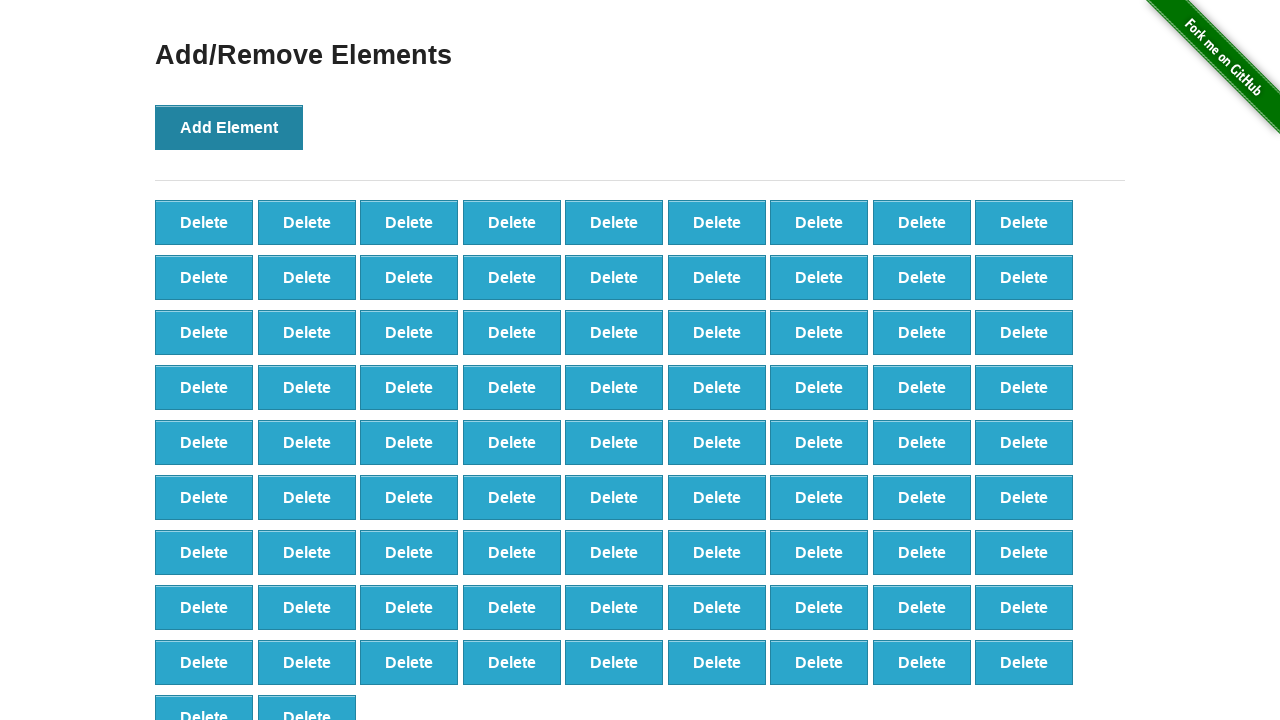

Clicked Add Element button (iteration 84/100) at (229, 127) on xpath=//*[@onclick='addElement()']
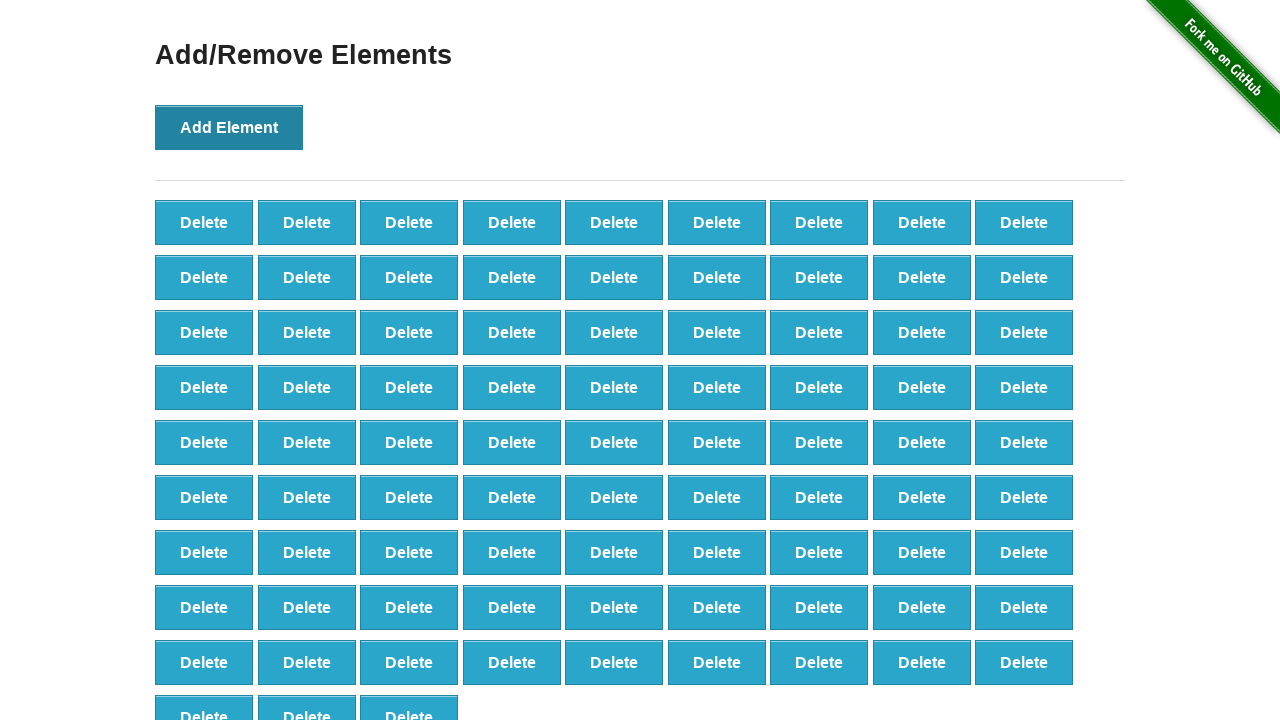

Clicked Add Element button (iteration 85/100) at (229, 127) on xpath=//*[@onclick='addElement()']
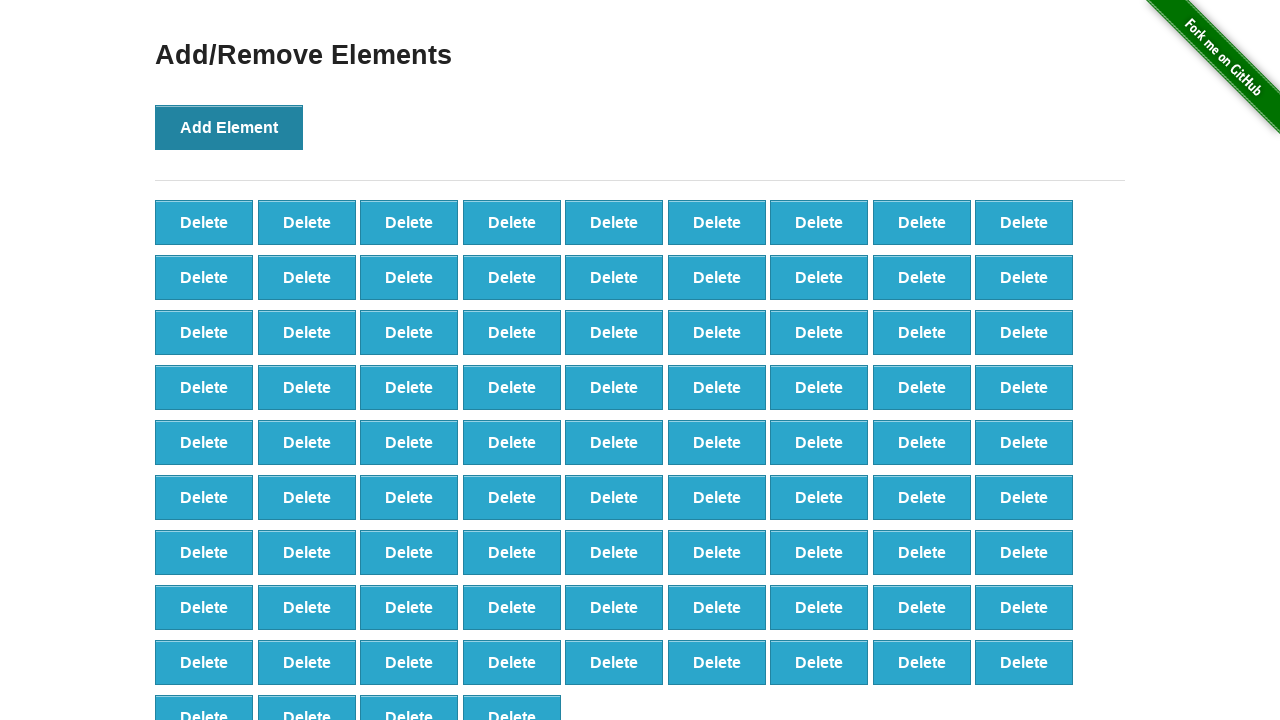

Clicked Add Element button (iteration 86/100) at (229, 127) on xpath=//*[@onclick='addElement()']
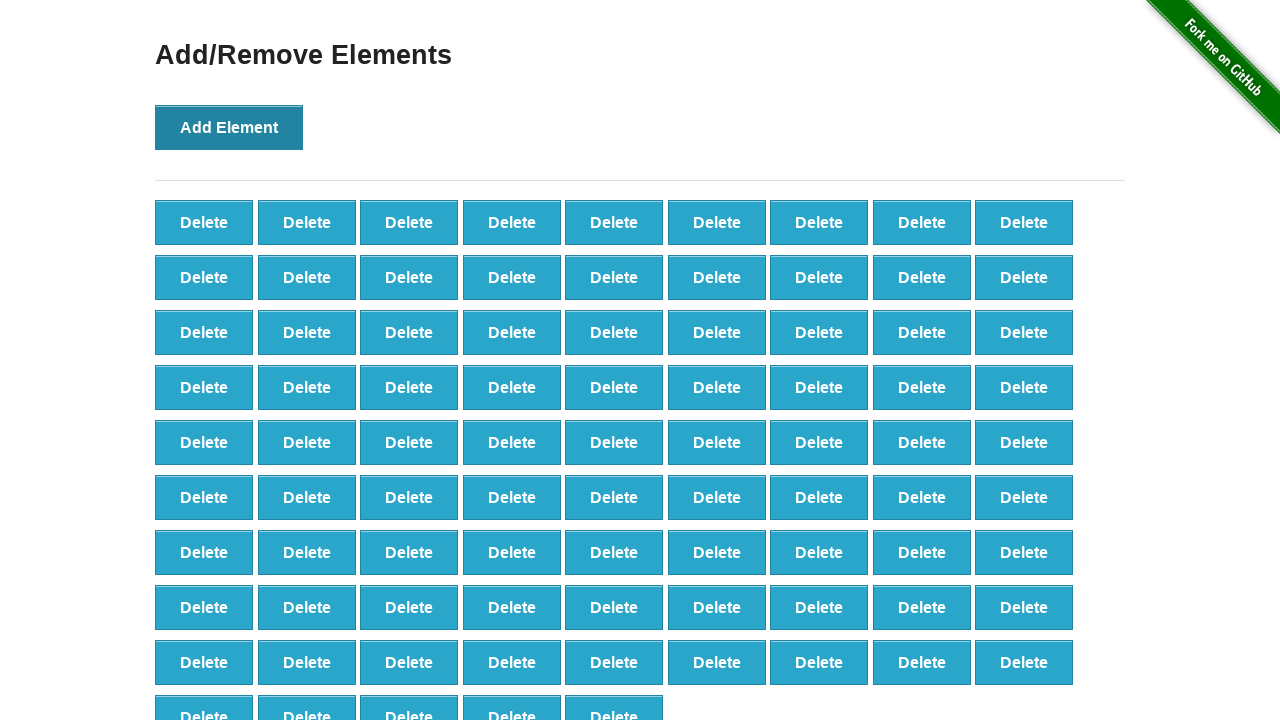

Clicked Add Element button (iteration 87/100) at (229, 127) on xpath=//*[@onclick='addElement()']
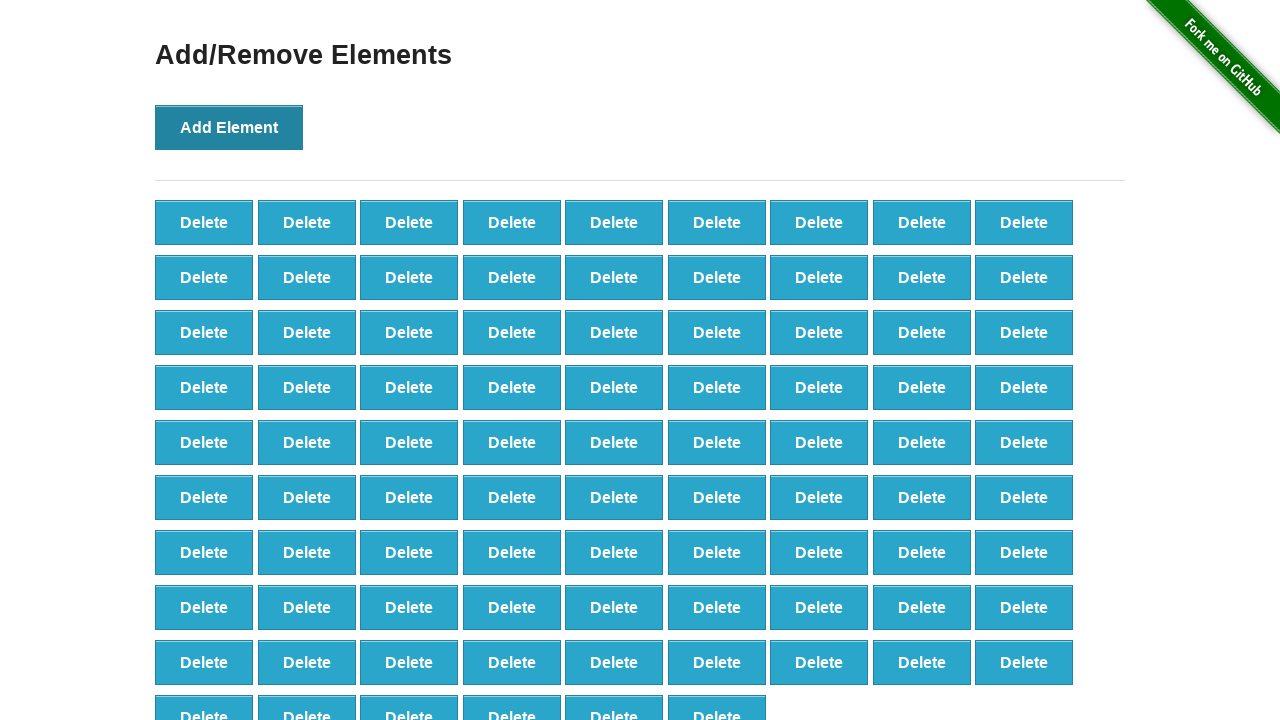

Clicked Add Element button (iteration 88/100) at (229, 127) on xpath=//*[@onclick='addElement()']
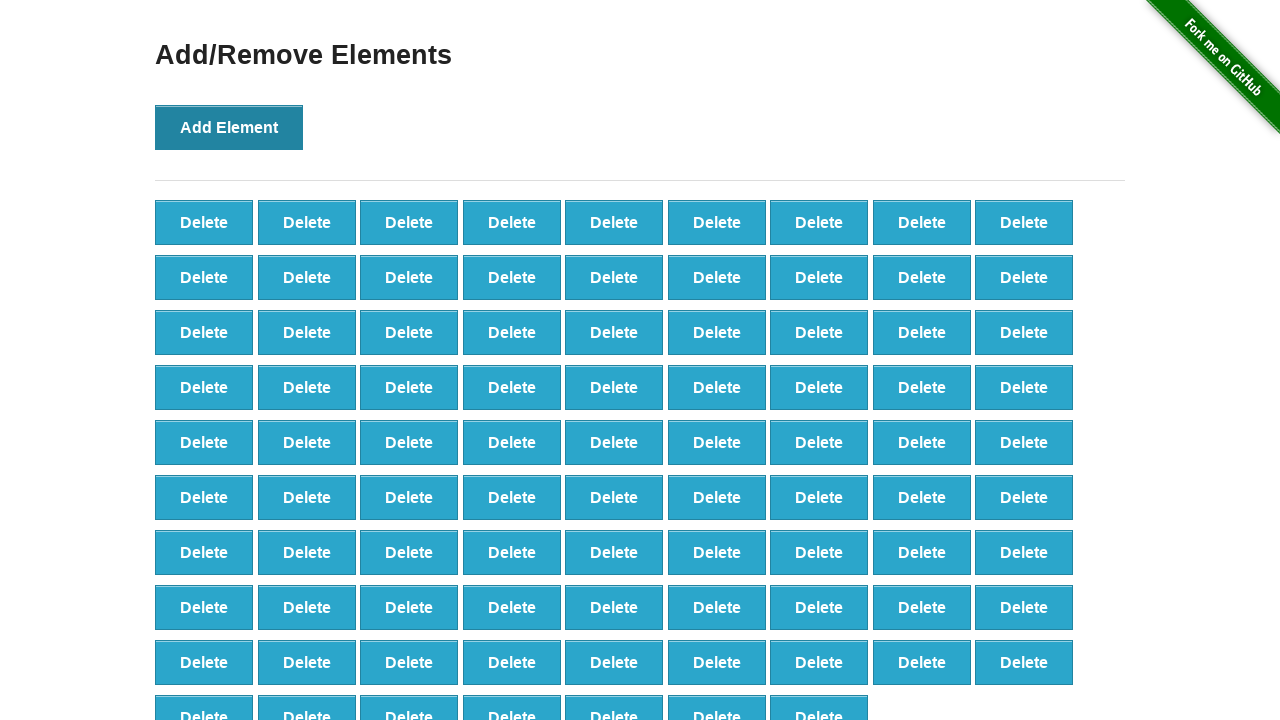

Clicked Add Element button (iteration 89/100) at (229, 127) on xpath=//*[@onclick='addElement()']
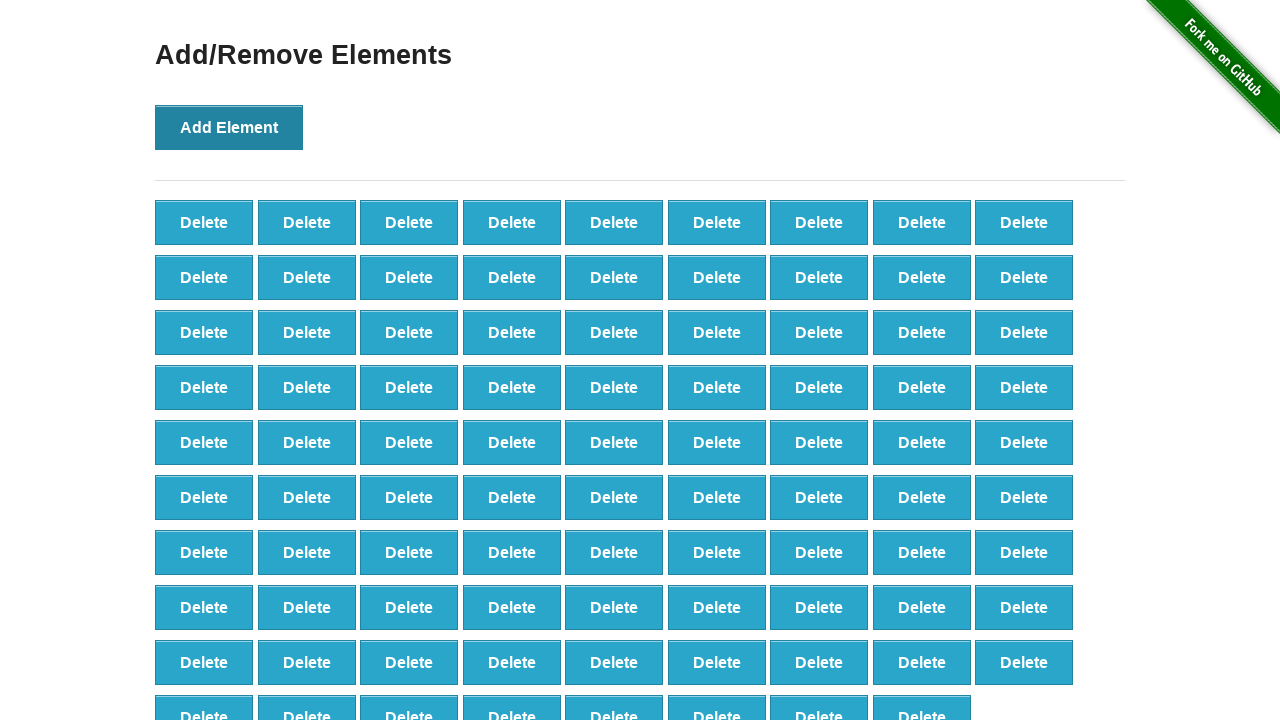

Clicked Add Element button (iteration 90/100) at (229, 127) on xpath=//*[@onclick='addElement()']
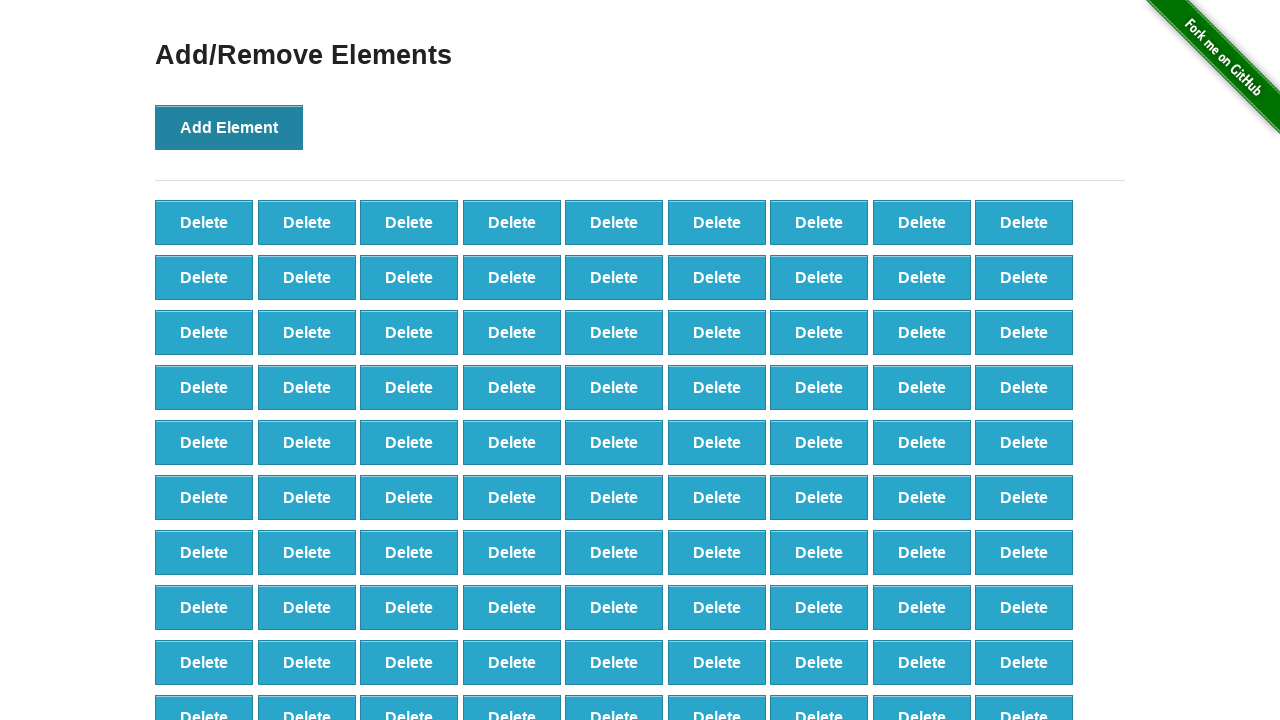

Clicked Add Element button (iteration 91/100) at (229, 127) on xpath=//*[@onclick='addElement()']
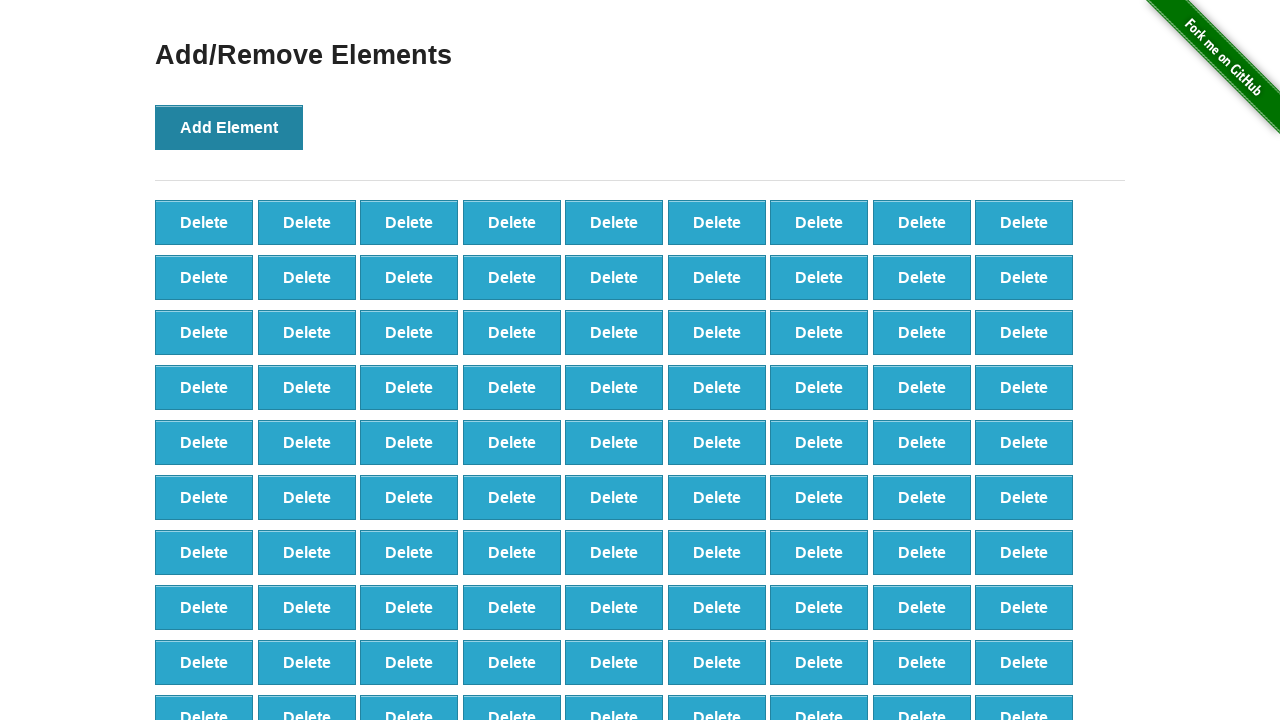

Clicked Add Element button (iteration 92/100) at (229, 127) on xpath=//*[@onclick='addElement()']
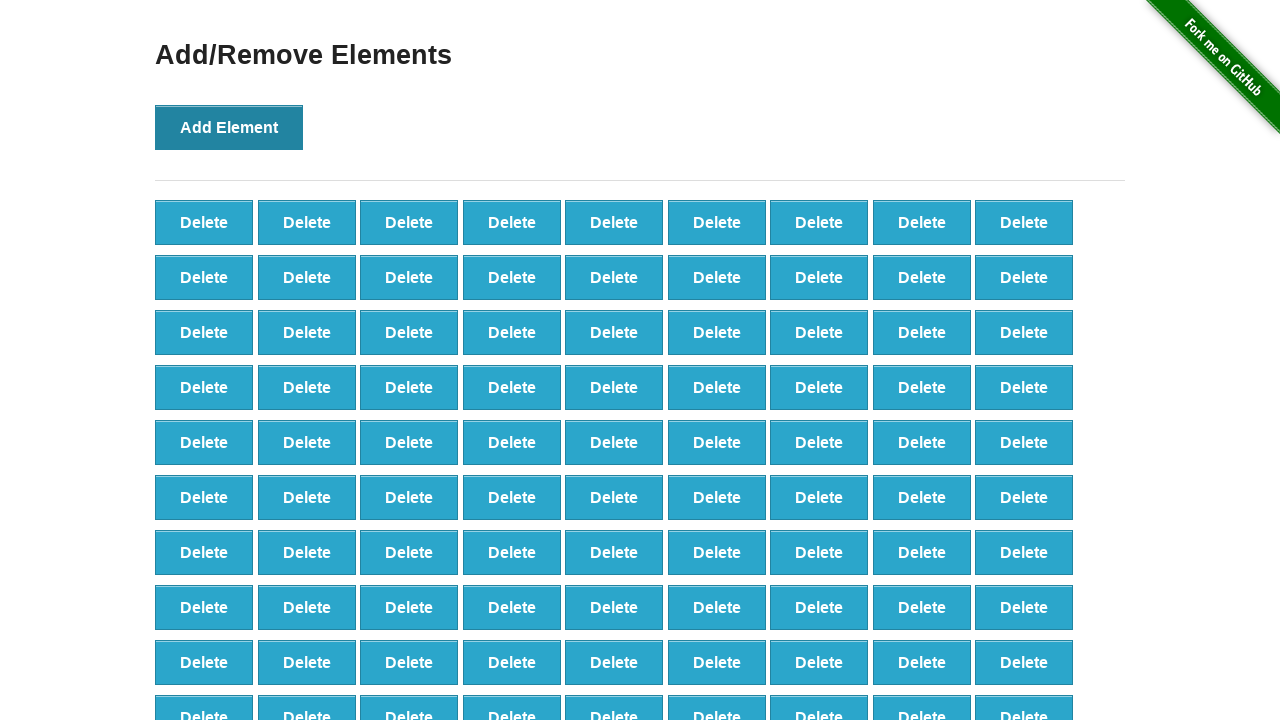

Clicked Add Element button (iteration 93/100) at (229, 127) on xpath=//*[@onclick='addElement()']
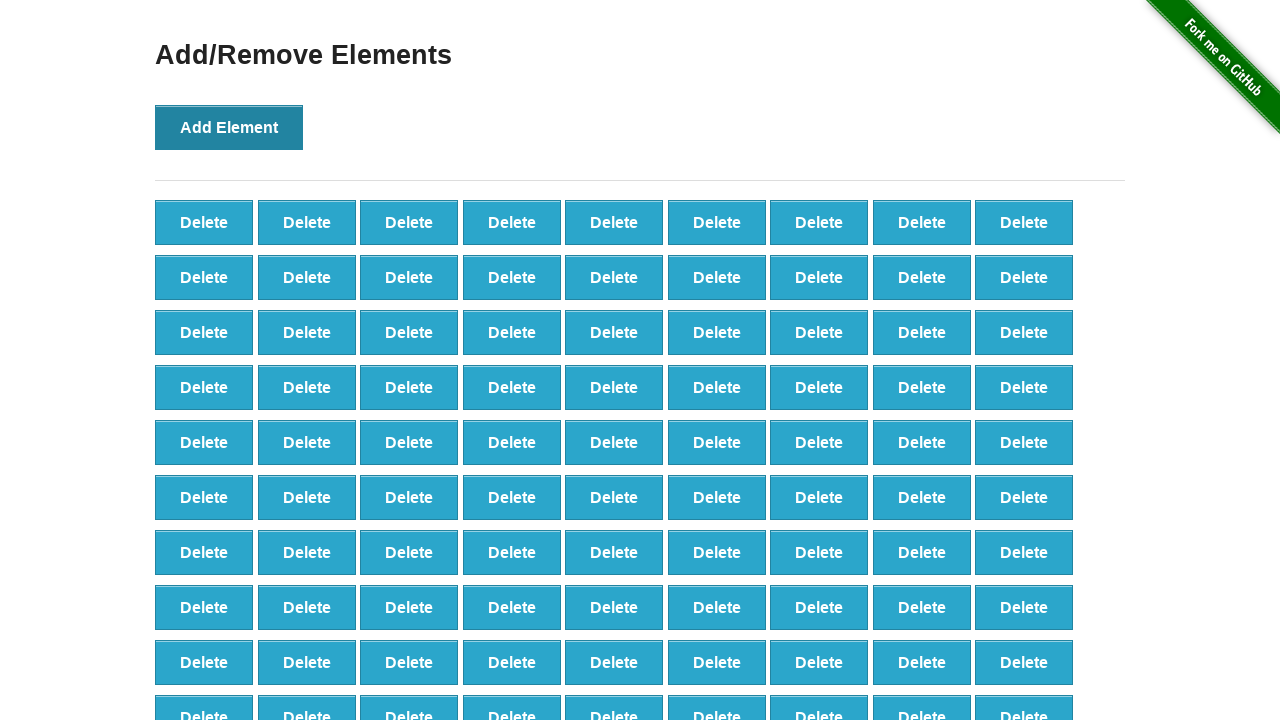

Clicked Add Element button (iteration 94/100) at (229, 127) on xpath=//*[@onclick='addElement()']
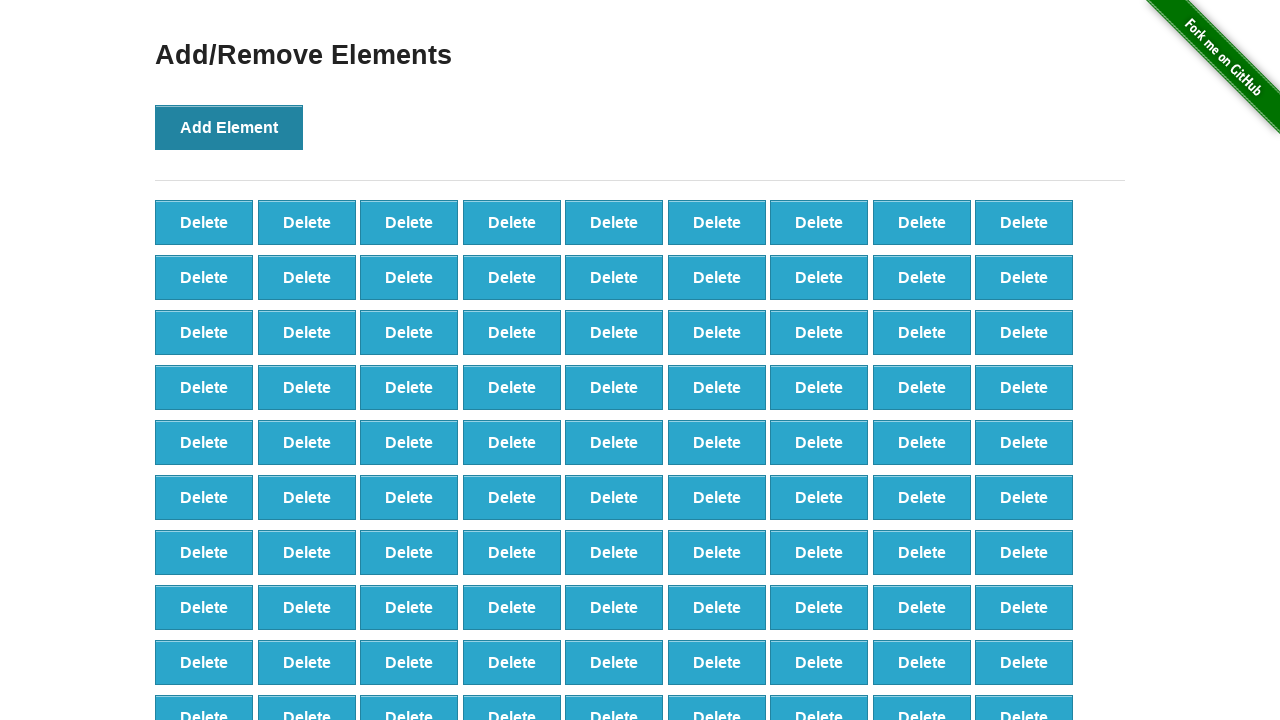

Clicked Add Element button (iteration 95/100) at (229, 127) on xpath=//*[@onclick='addElement()']
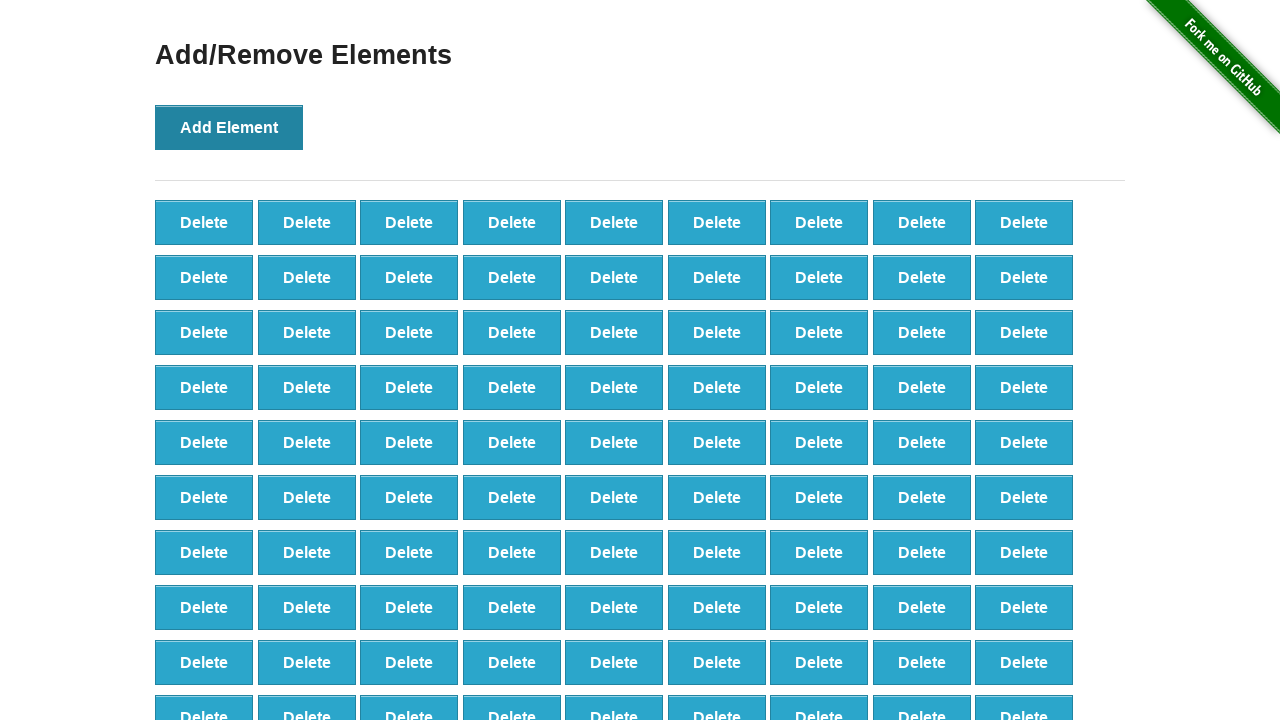

Clicked Add Element button (iteration 96/100) at (229, 127) on xpath=//*[@onclick='addElement()']
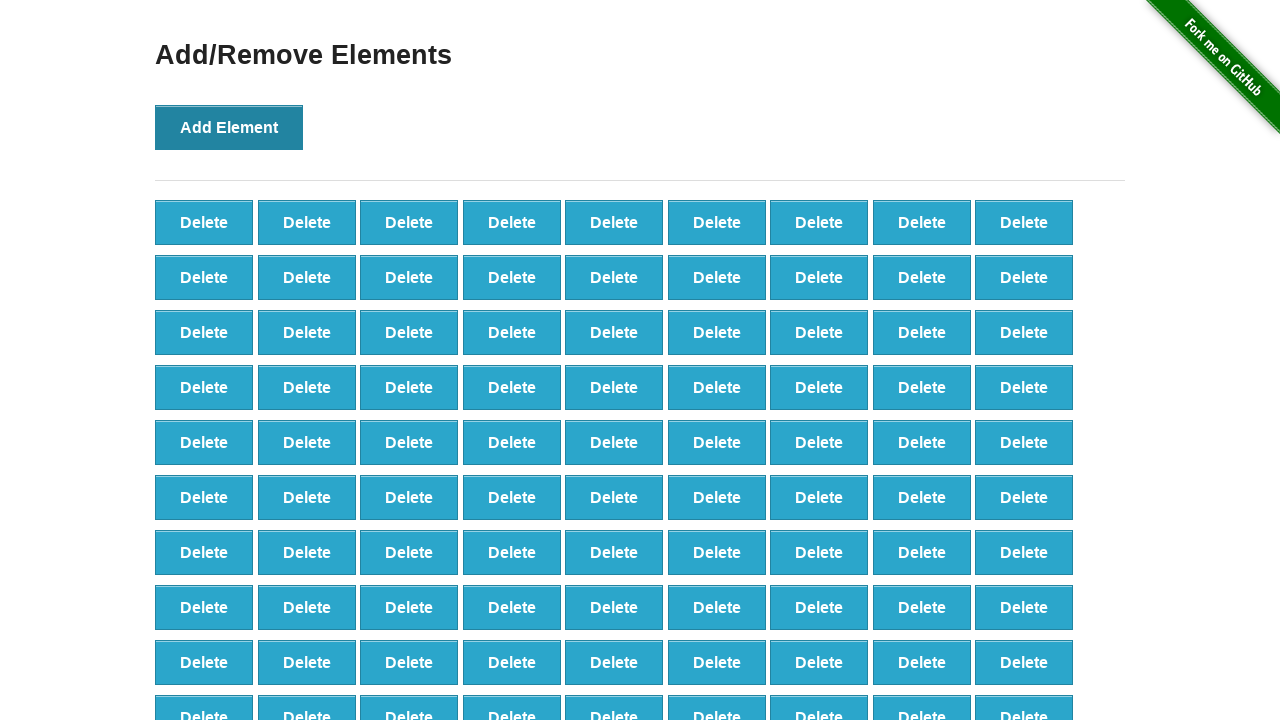

Clicked Add Element button (iteration 97/100) at (229, 127) on xpath=//*[@onclick='addElement()']
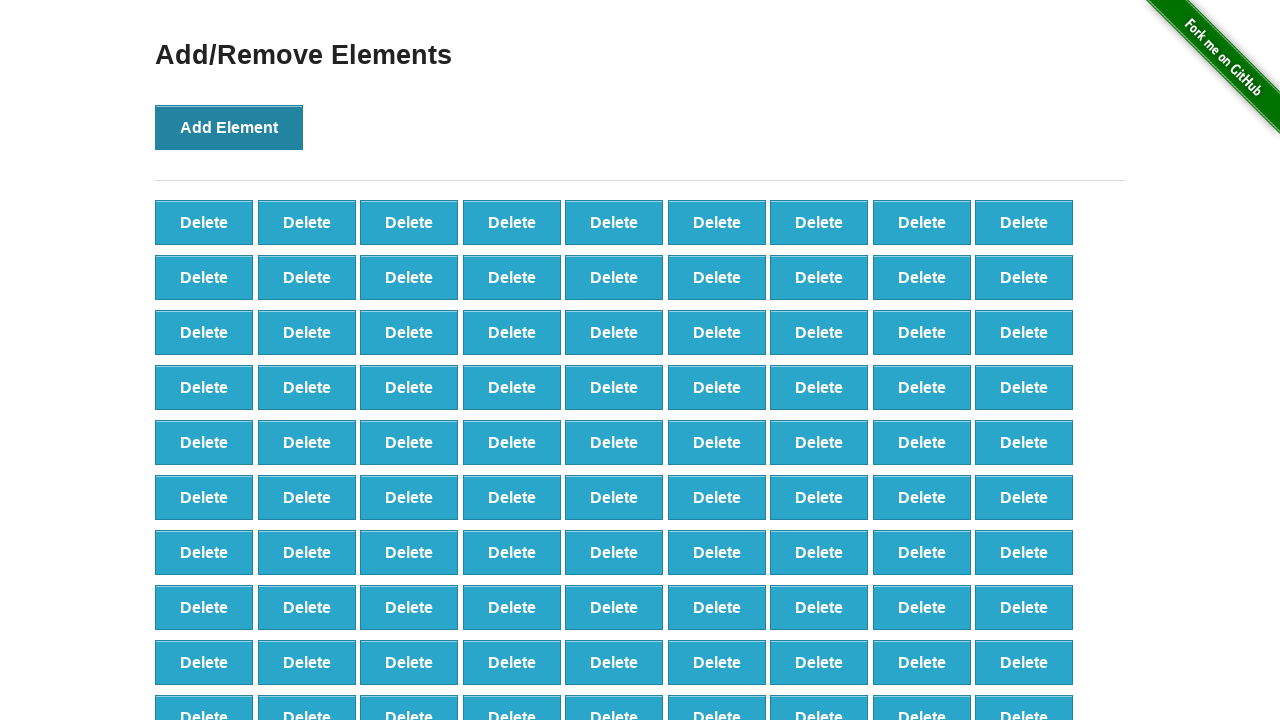

Clicked Add Element button (iteration 98/100) at (229, 127) on xpath=//*[@onclick='addElement()']
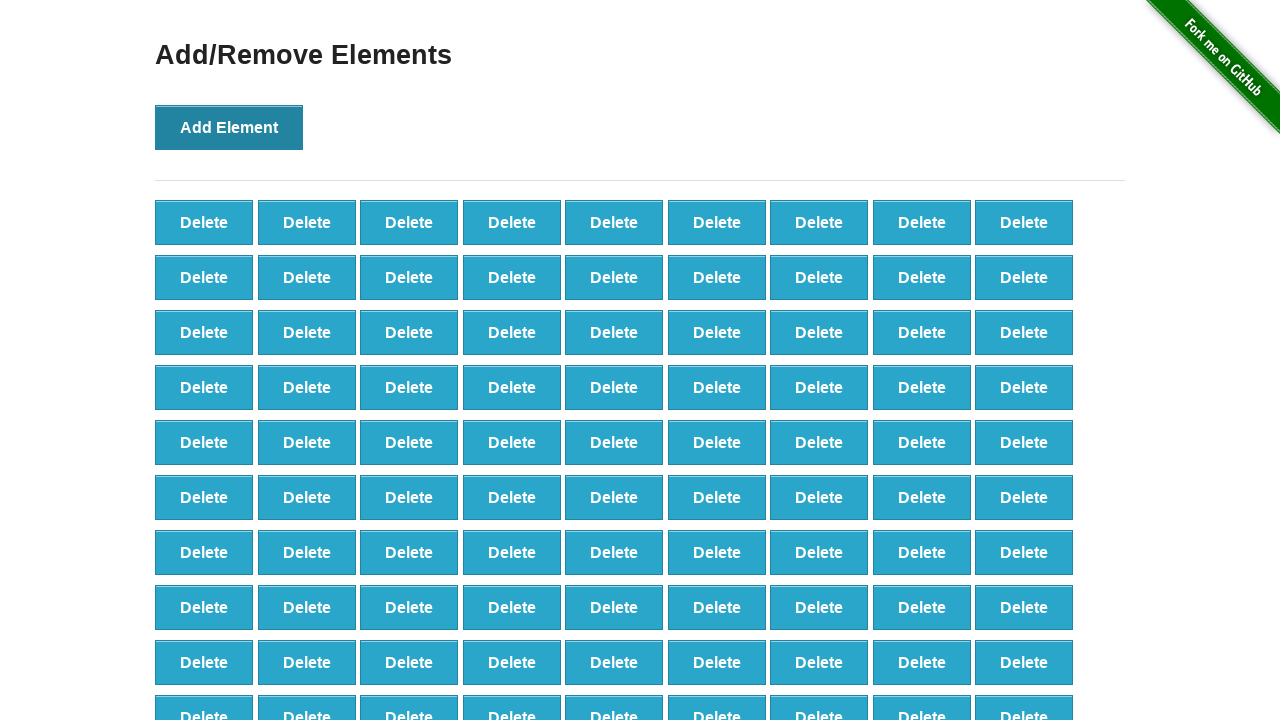

Clicked Add Element button (iteration 99/100) at (229, 127) on xpath=//*[@onclick='addElement()']
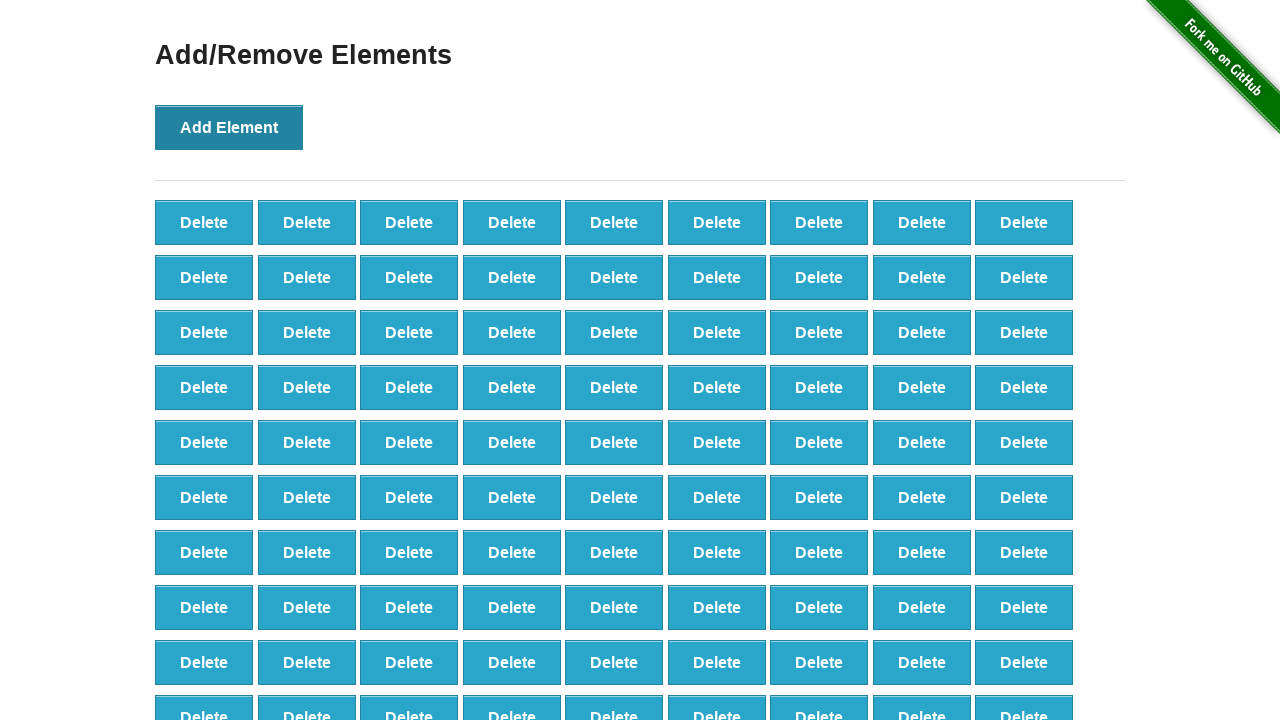

Clicked Add Element button (iteration 100/100) at (229, 127) on xpath=//*[@onclick='addElement()']
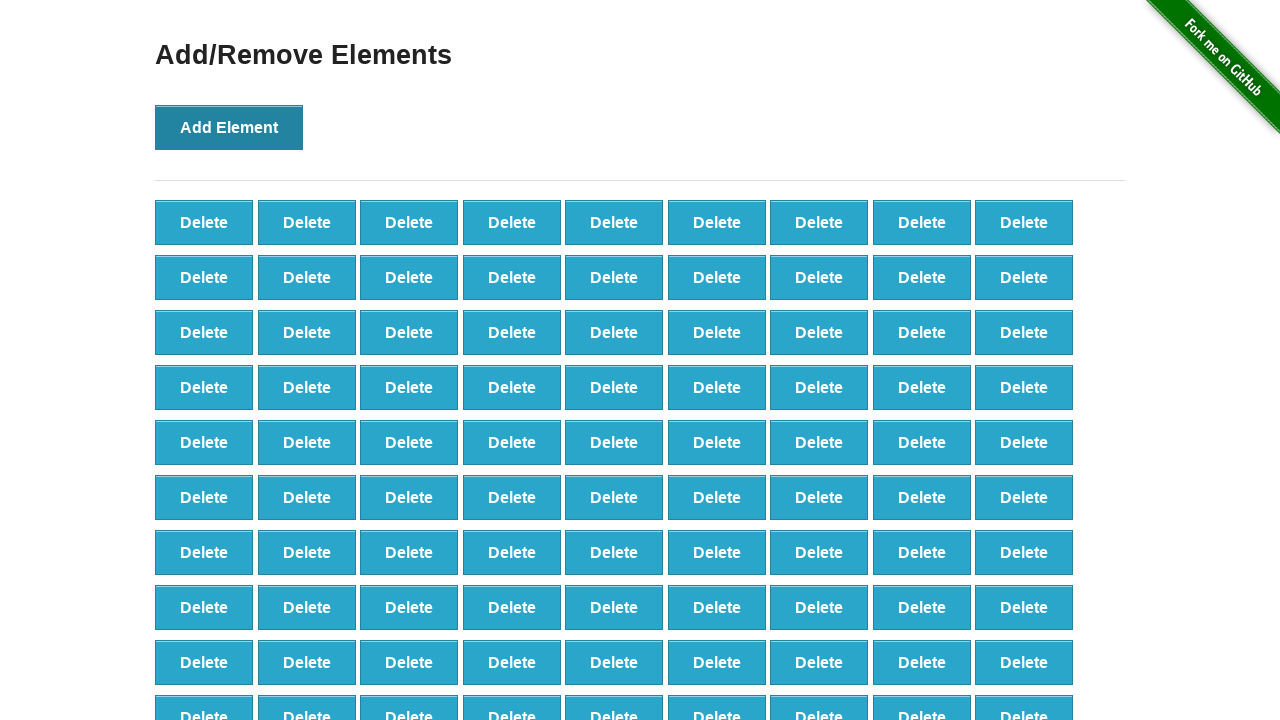

Verified that 100 delete buttons were created
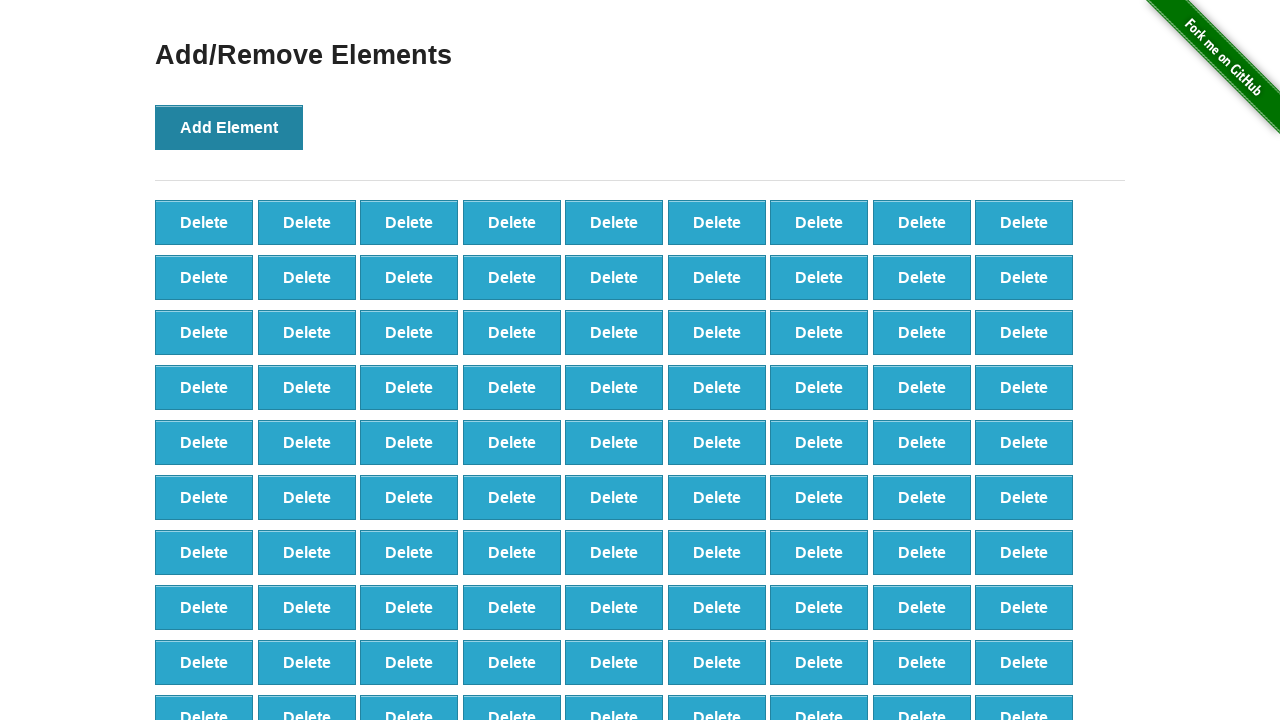

Clicked delete button (iteration 1/90) at (204, 222) on xpath=//*[@onclick='deleteElement()'] >> nth=0
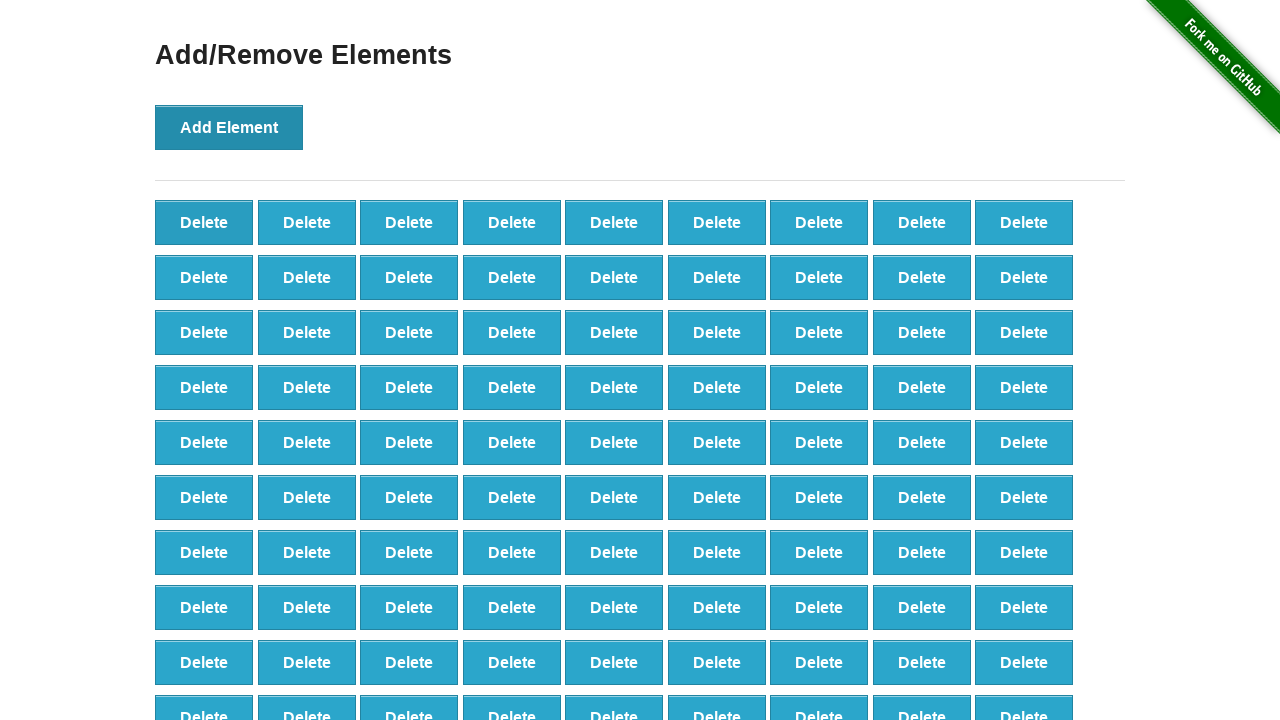

Clicked delete button (iteration 2/90) at (204, 222) on xpath=//*[@onclick='deleteElement()'] >> nth=0
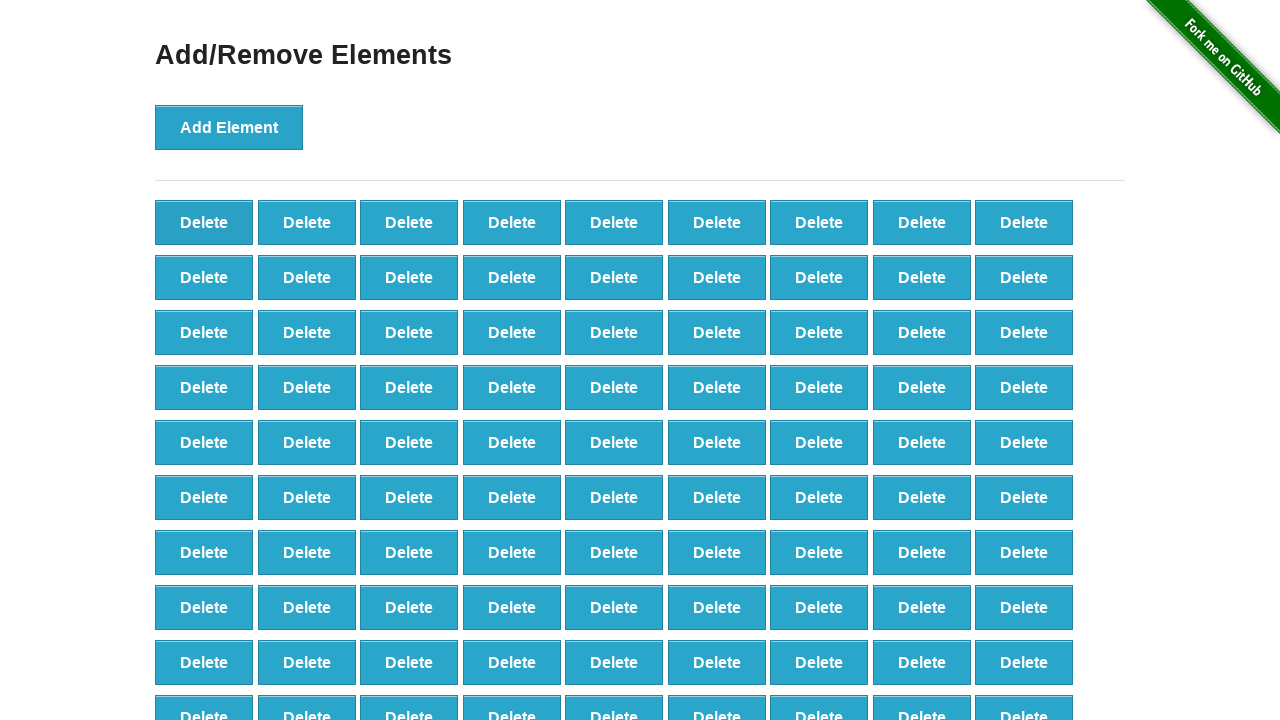

Clicked delete button (iteration 3/90) at (204, 222) on xpath=//*[@onclick='deleteElement()'] >> nth=0
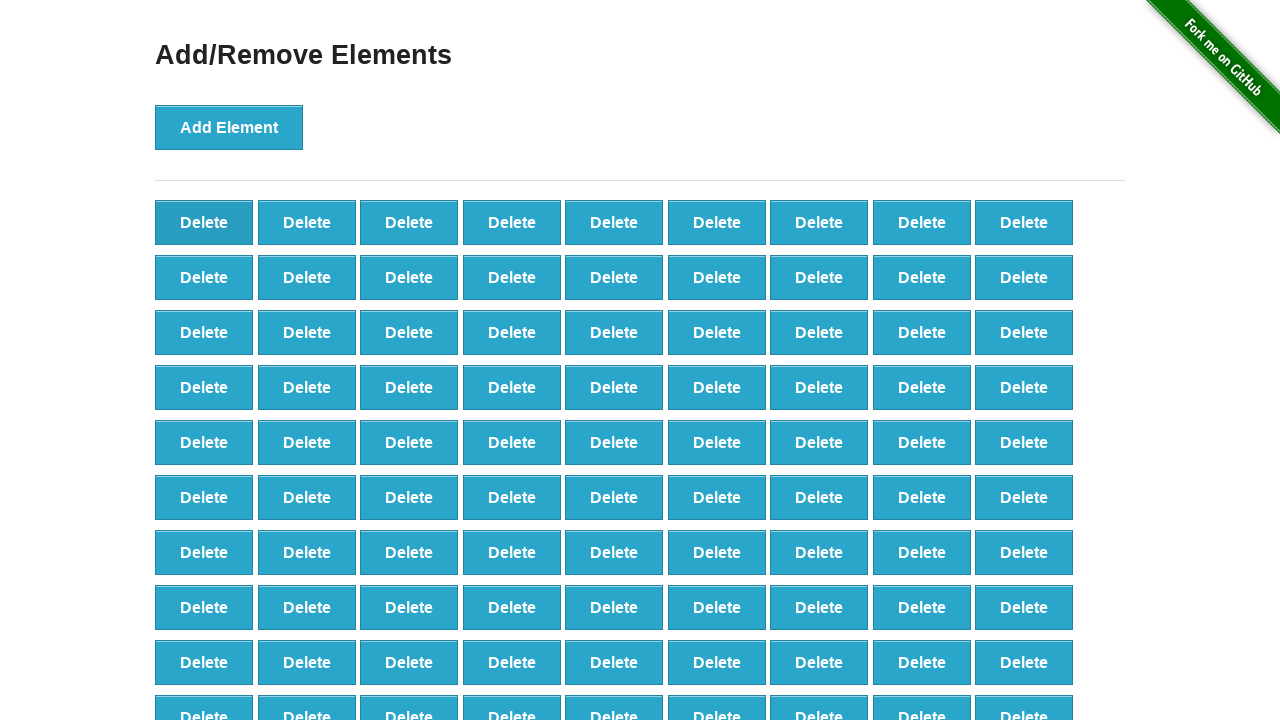

Clicked delete button (iteration 4/90) at (204, 222) on xpath=//*[@onclick='deleteElement()'] >> nth=0
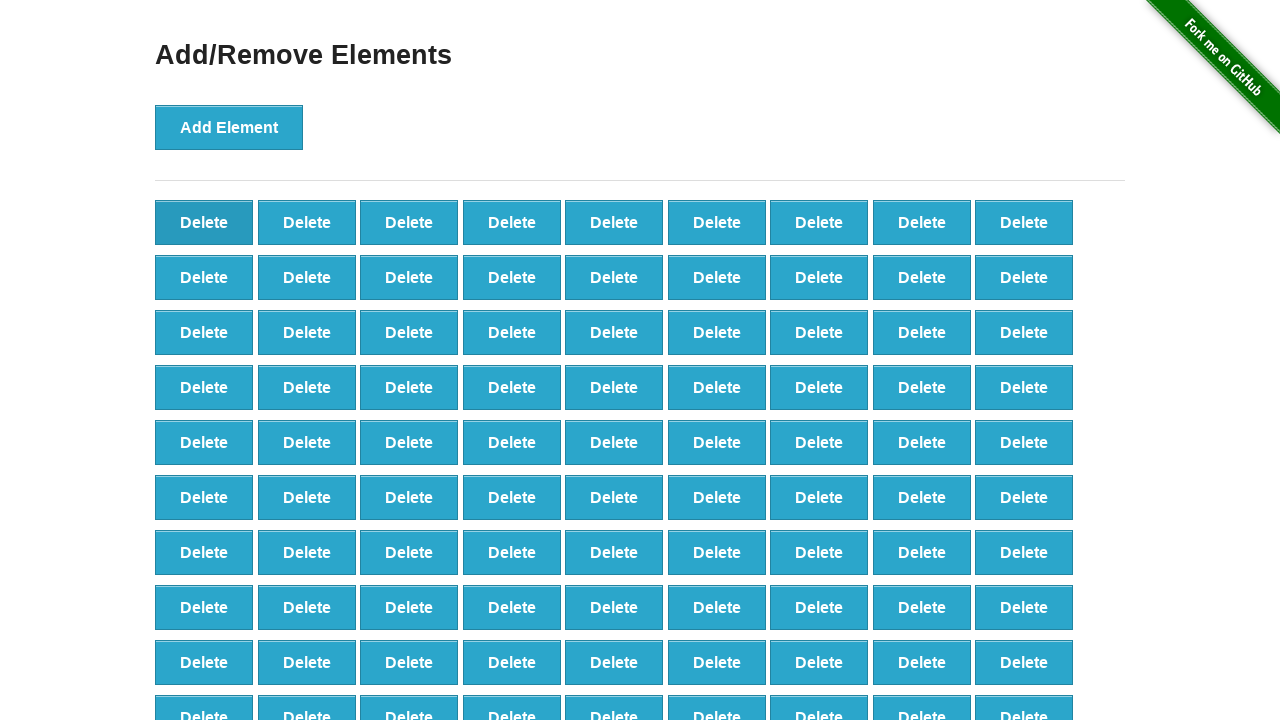

Clicked delete button (iteration 5/90) at (204, 222) on xpath=//*[@onclick='deleteElement()'] >> nth=0
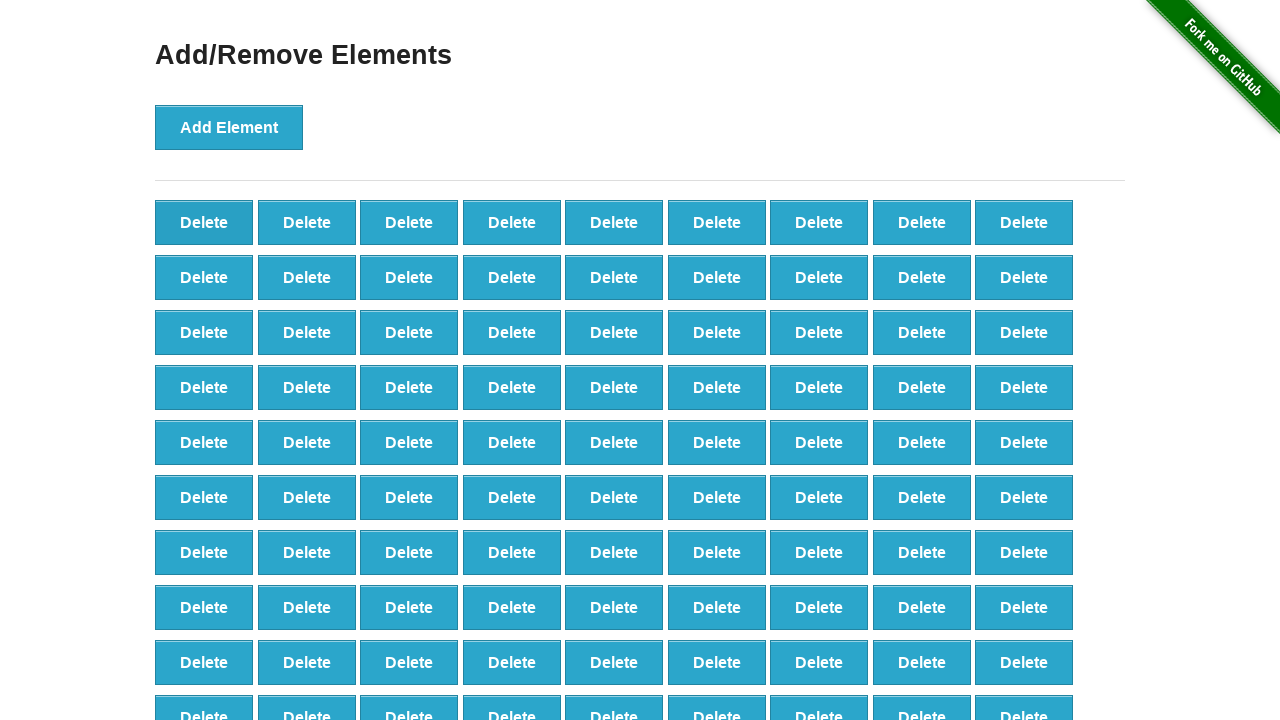

Clicked delete button (iteration 6/90) at (204, 222) on xpath=//*[@onclick='deleteElement()'] >> nth=0
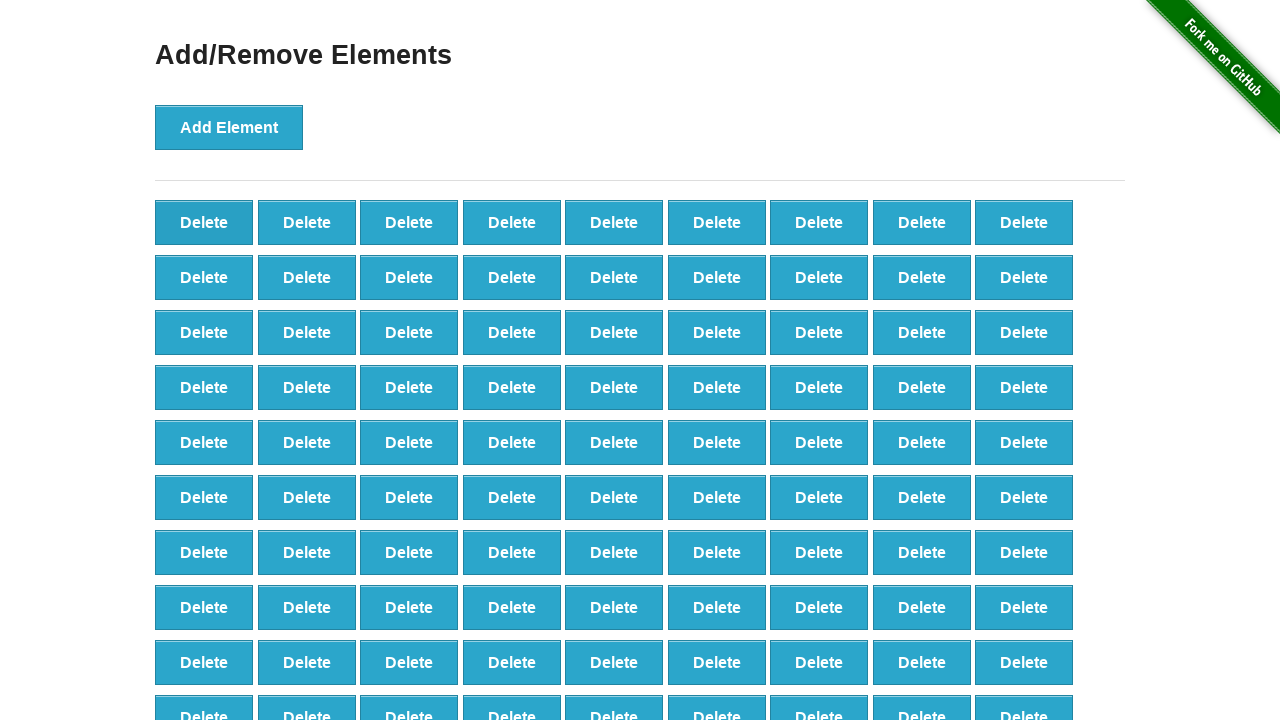

Clicked delete button (iteration 7/90) at (204, 222) on xpath=//*[@onclick='deleteElement()'] >> nth=0
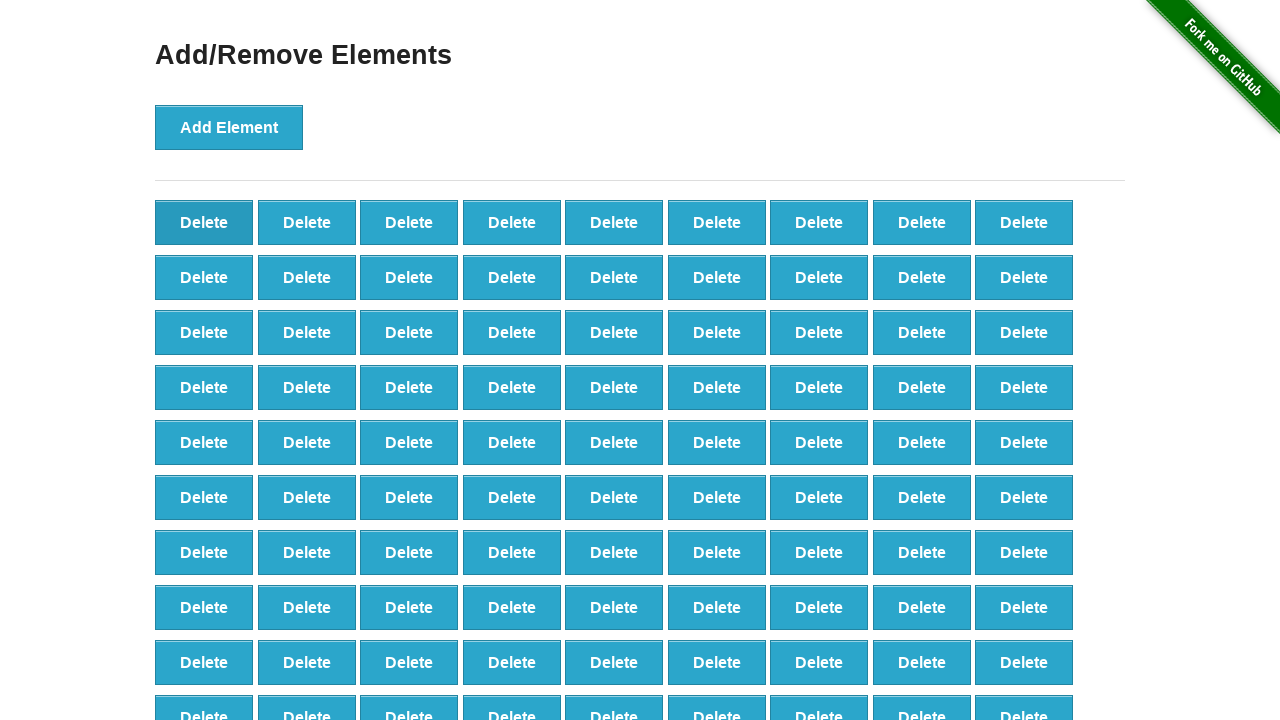

Clicked delete button (iteration 8/90) at (204, 222) on xpath=//*[@onclick='deleteElement()'] >> nth=0
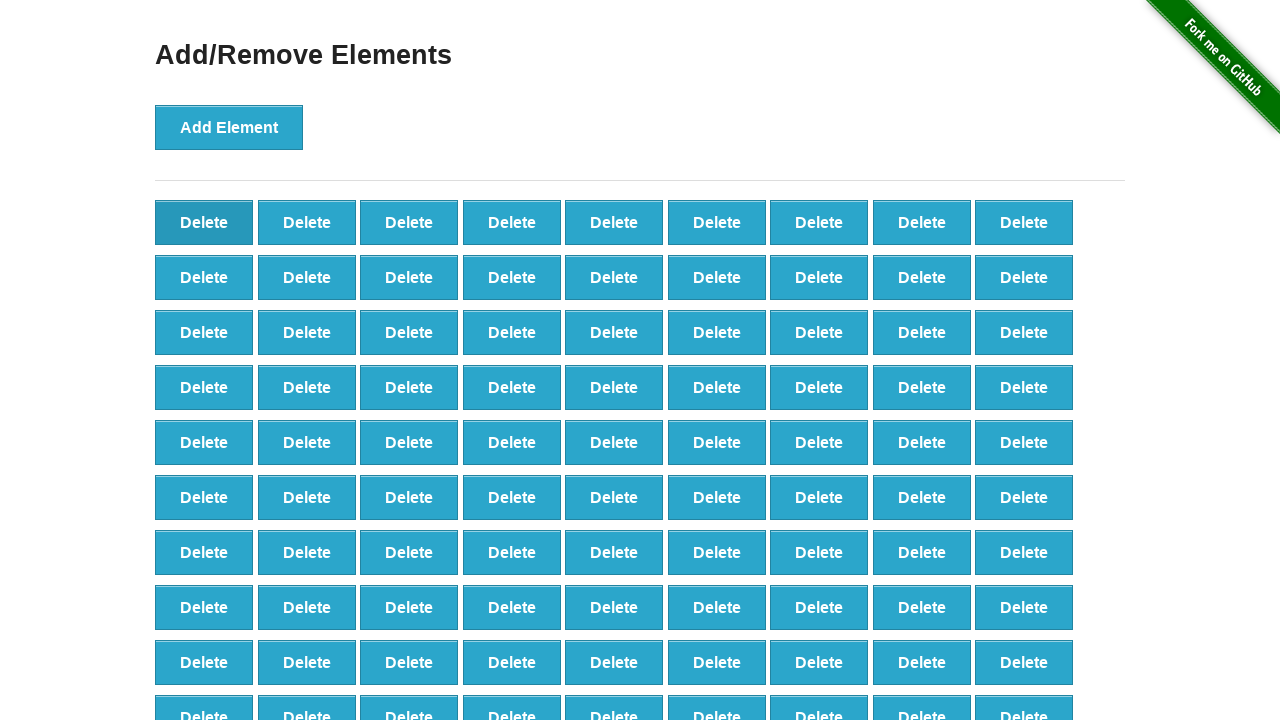

Clicked delete button (iteration 9/90) at (204, 222) on xpath=//*[@onclick='deleteElement()'] >> nth=0
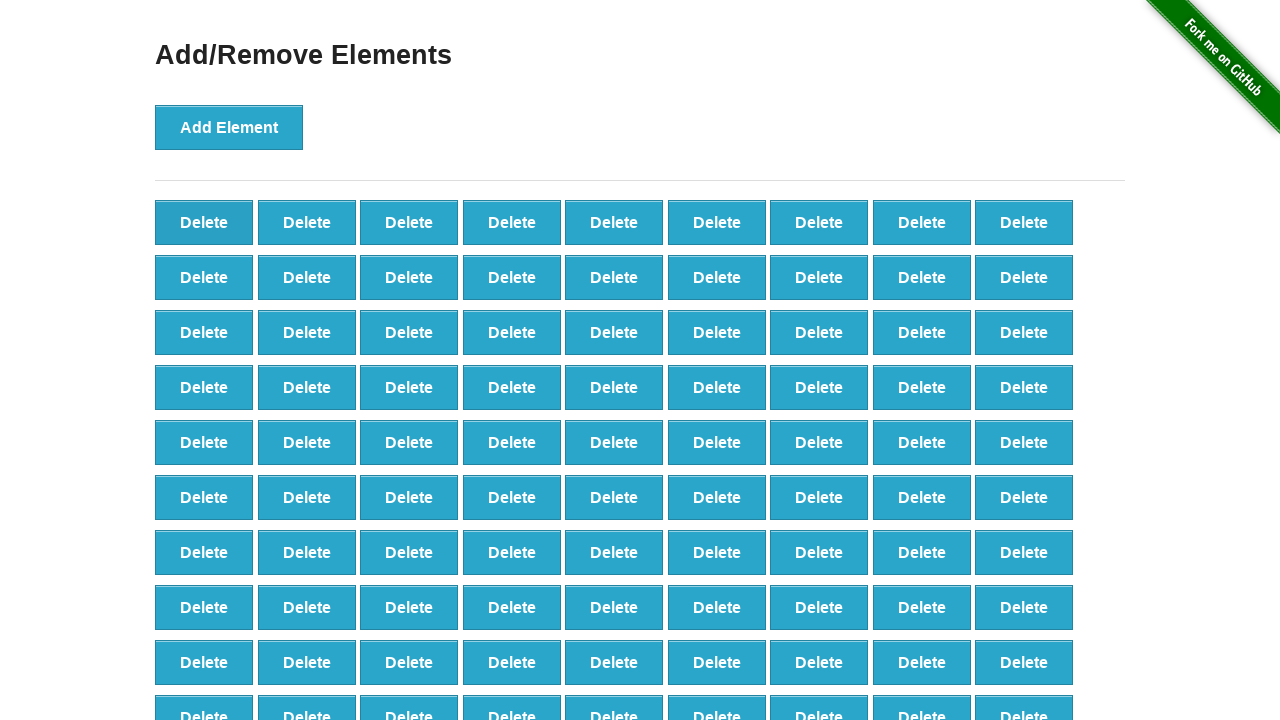

Clicked delete button (iteration 10/90) at (204, 222) on xpath=//*[@onclick='deleteElement()'] >> nth=0
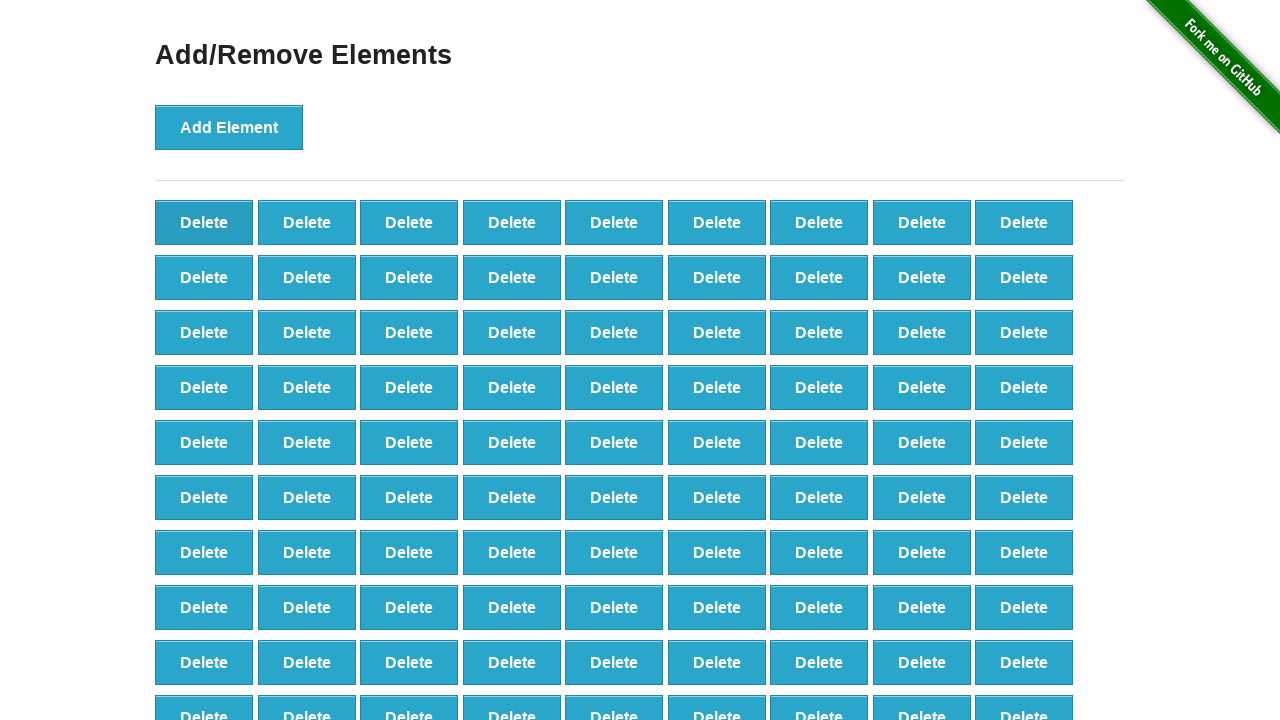

Clicked delete button (iteration 11/90) at (204, 222) on xpath=//*[@onclick='deleteElement()'] >> nth=0
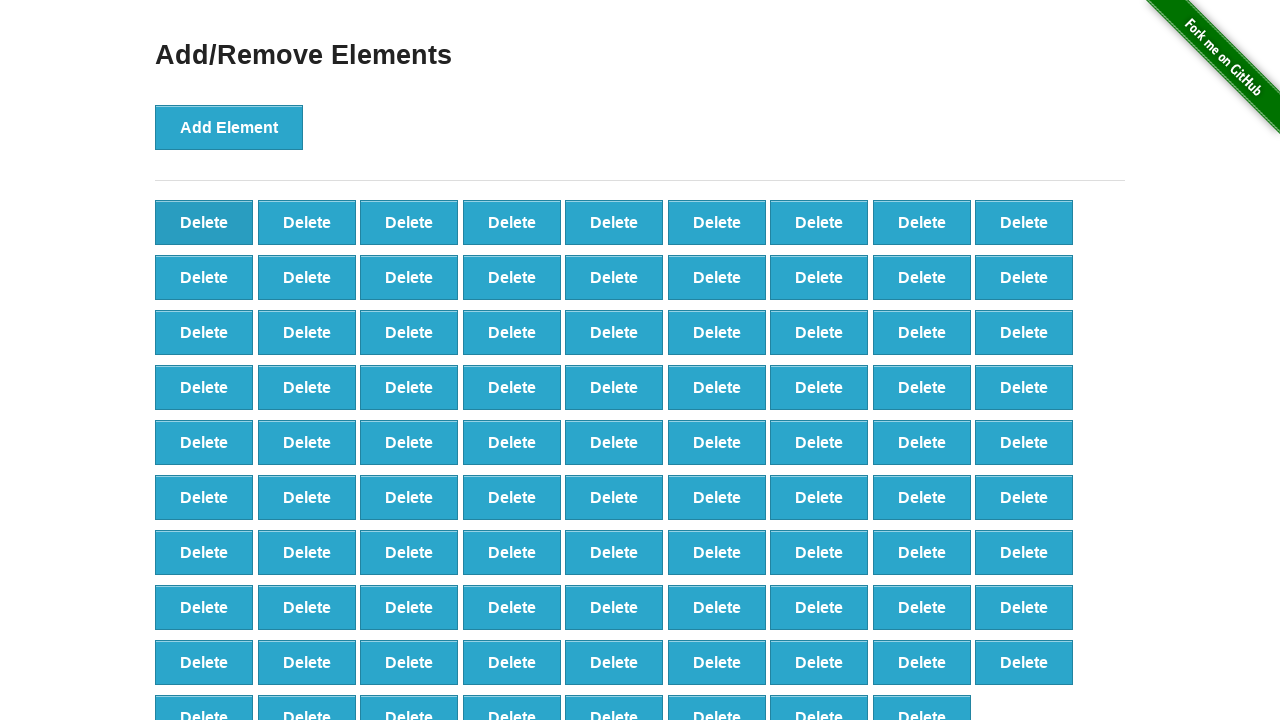

Clicked delete button (iteration 12/90) at (204, 222) on xpath=//*[@onclick='deleteElement()'] >> nth=0
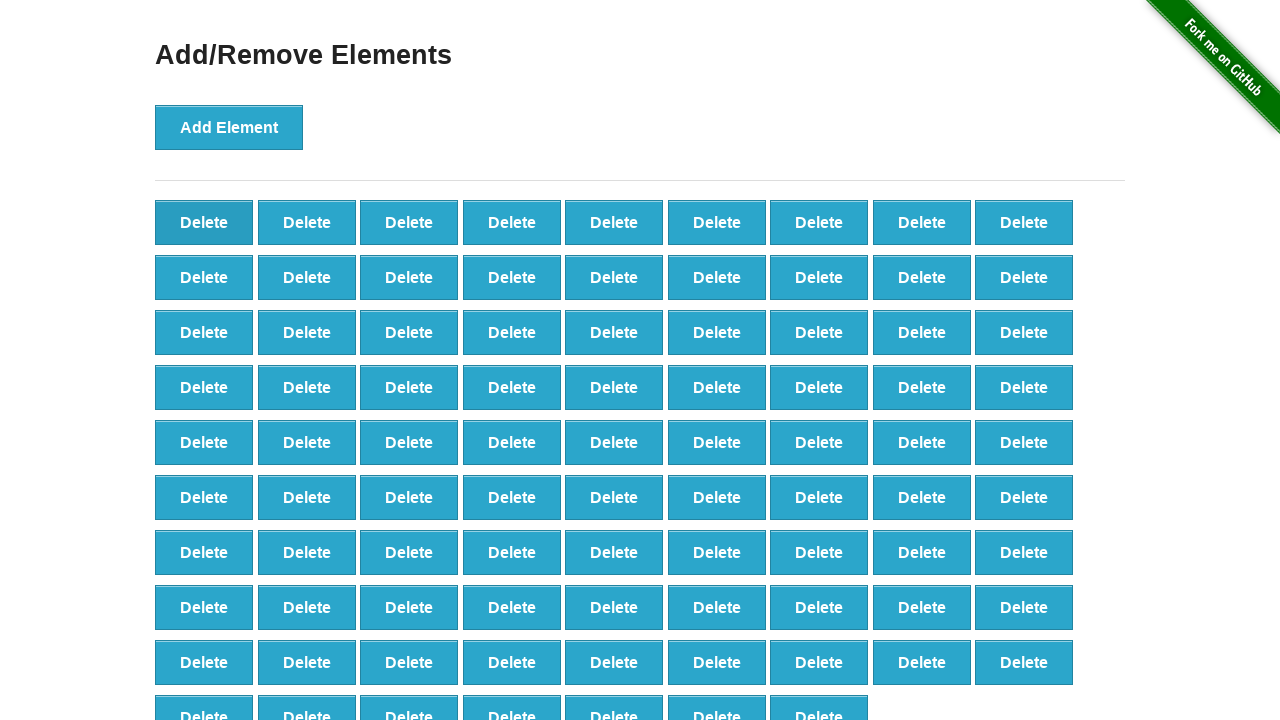

Clicked delete button (iteration 13/90) at (204, 222) on xpath=//*[@onclick='deleteElement()'] >> nth=0
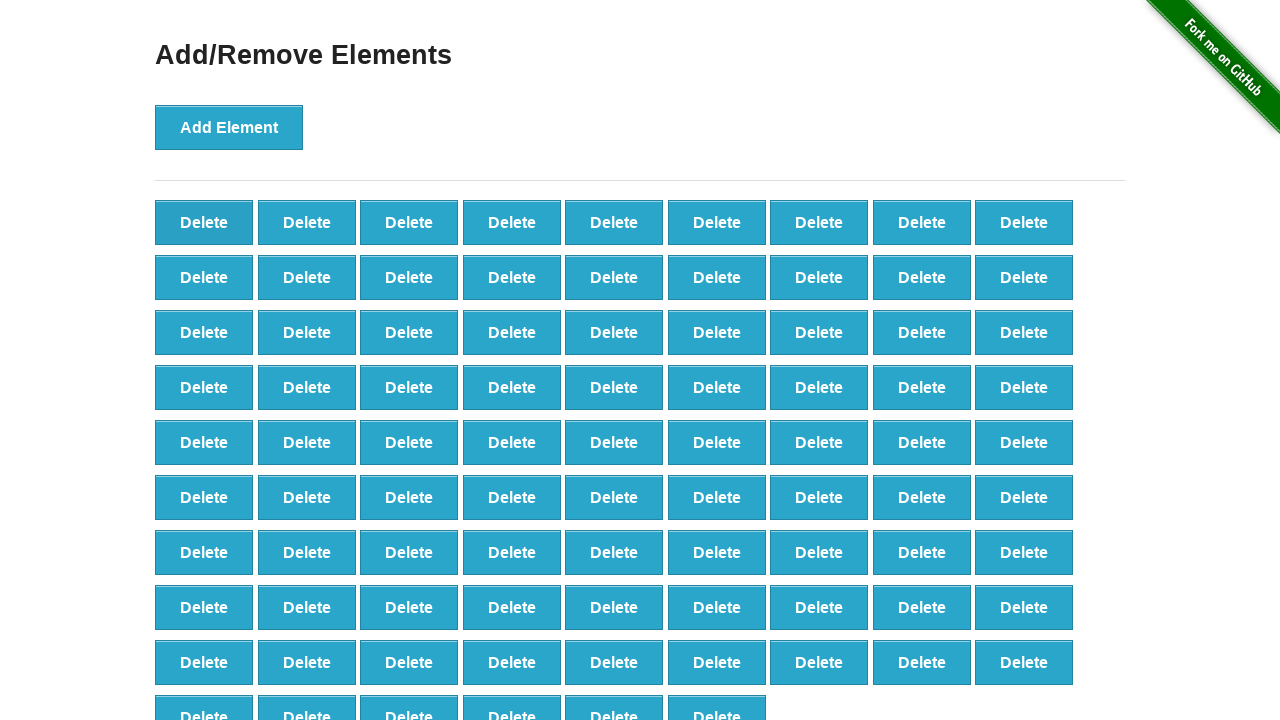

Clicked delete button (iteration 14/90) at (204, 222) on xpath=//*[@onclick='deleteElement()'] >> nth=0
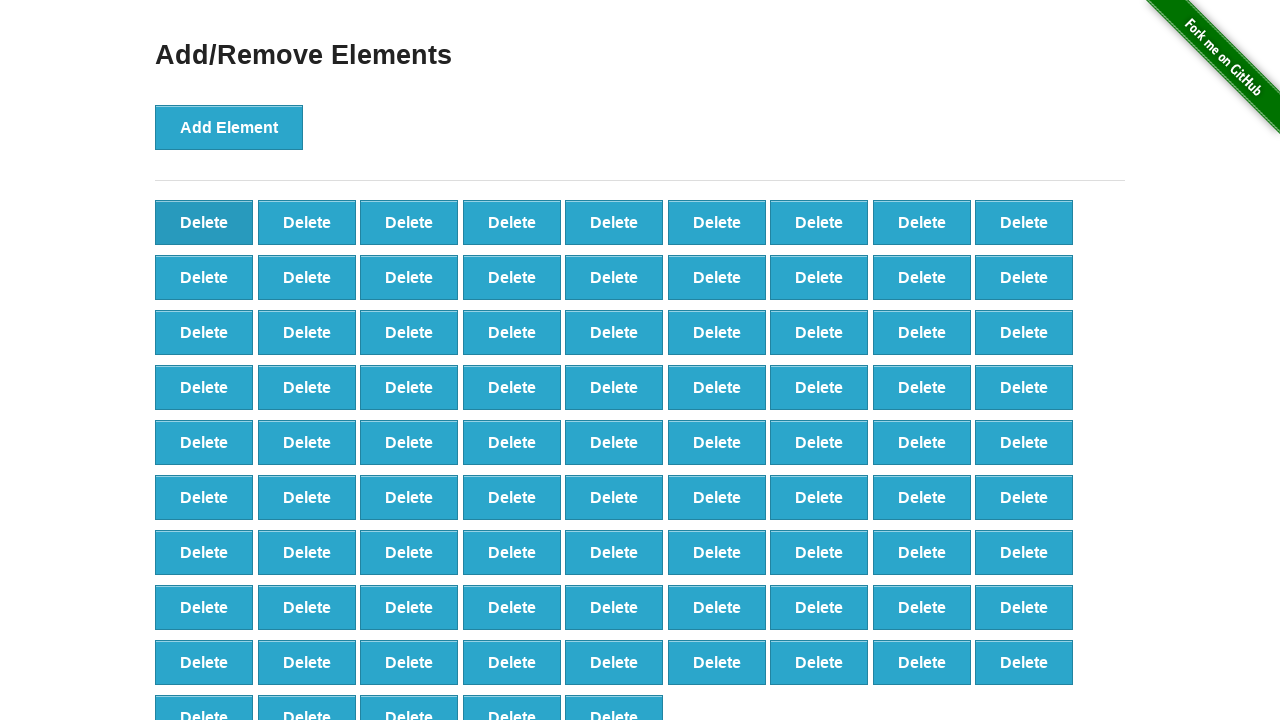

Clicked delete button (iteration 15/90) at (204, 222) on xpath=//*[@onclick='deleteElement()'] >> nth=0
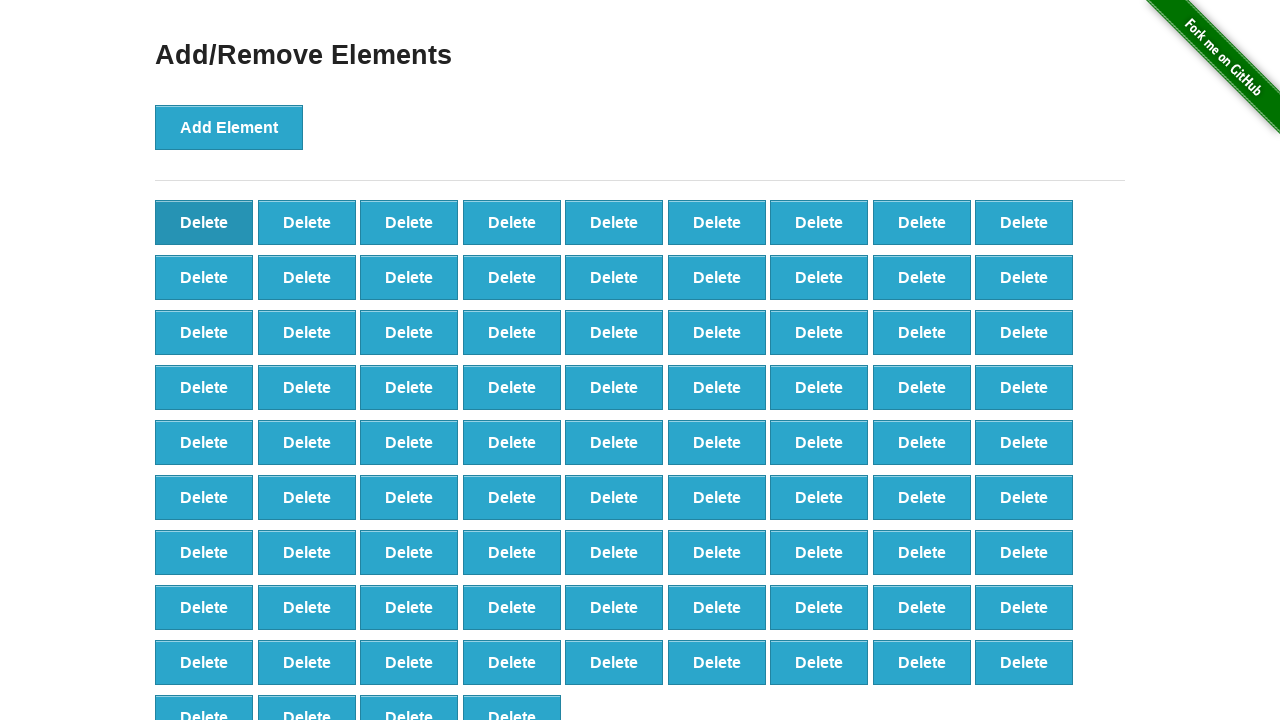

Clicked delete button (iteration 16/90) at (204, 222) on xpath=//*[@onclick='deleteElement()'] >> nth=0
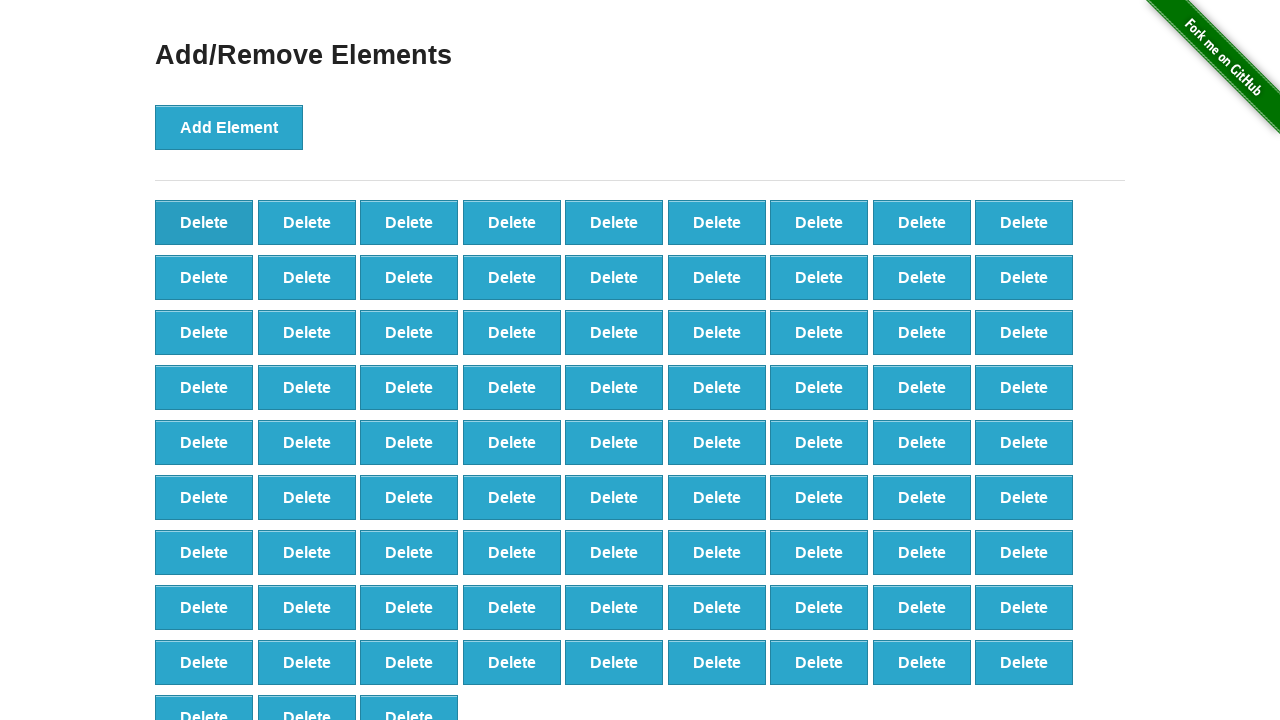

Clicked delete button (iteration 17/90) at (204, 222) on xpath=//*[@onclick='deleteElement()'] >> nth=0
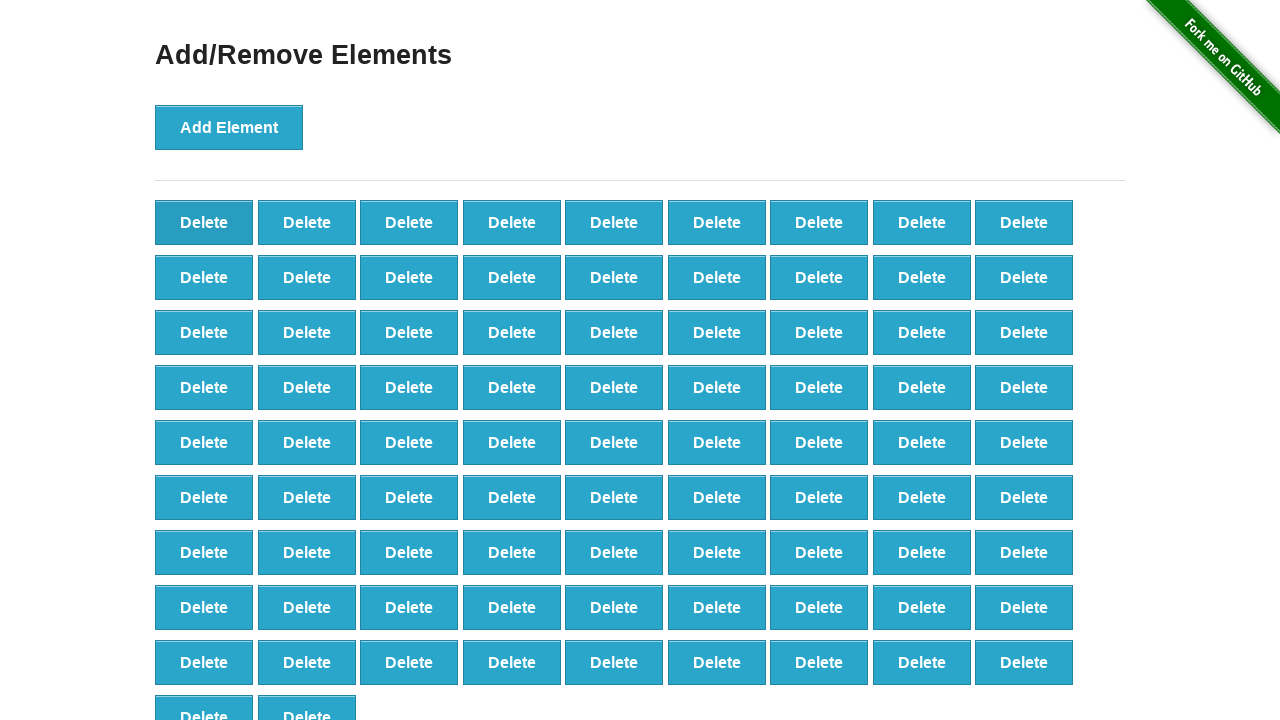

Clicked delete button (iteration 18/90) at (204, 222) on xpath=//*[@onclick='deleteElement()'] >> nth=0
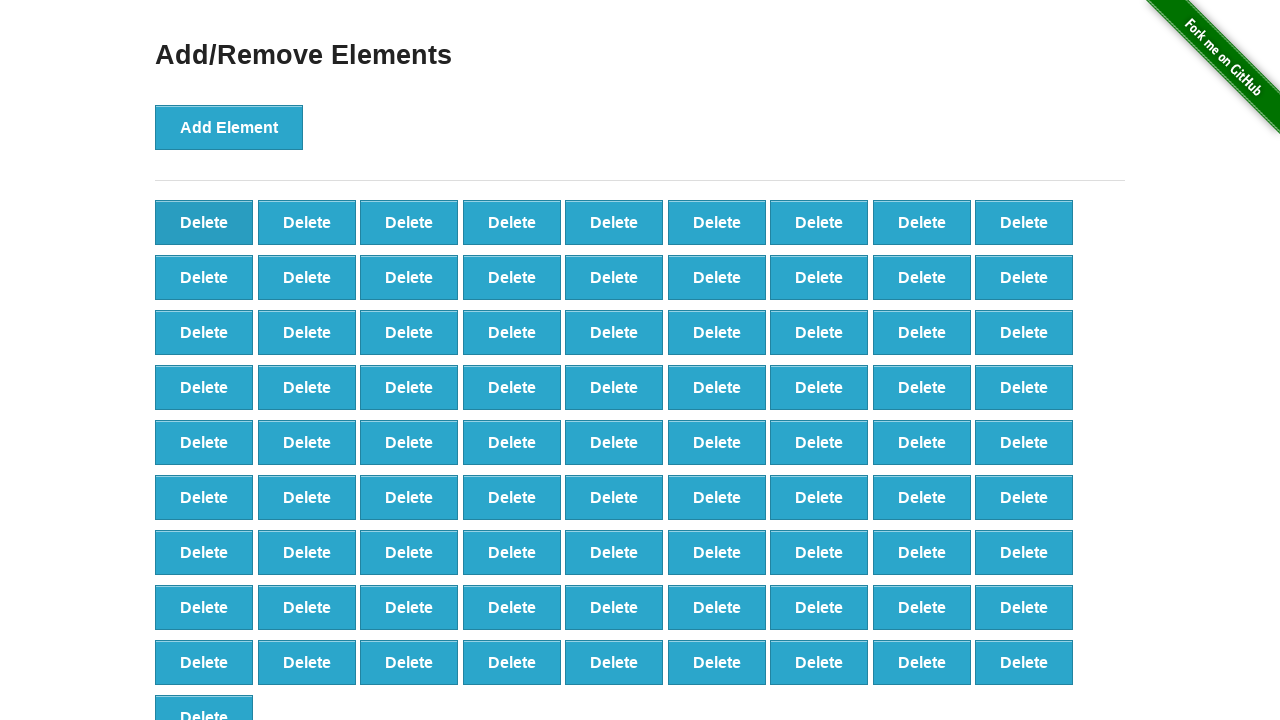

Clicked delete button (iteration 19/90) at (204, 222) on xpath=//*[@onclick='deleteElement()'] >> nth=0
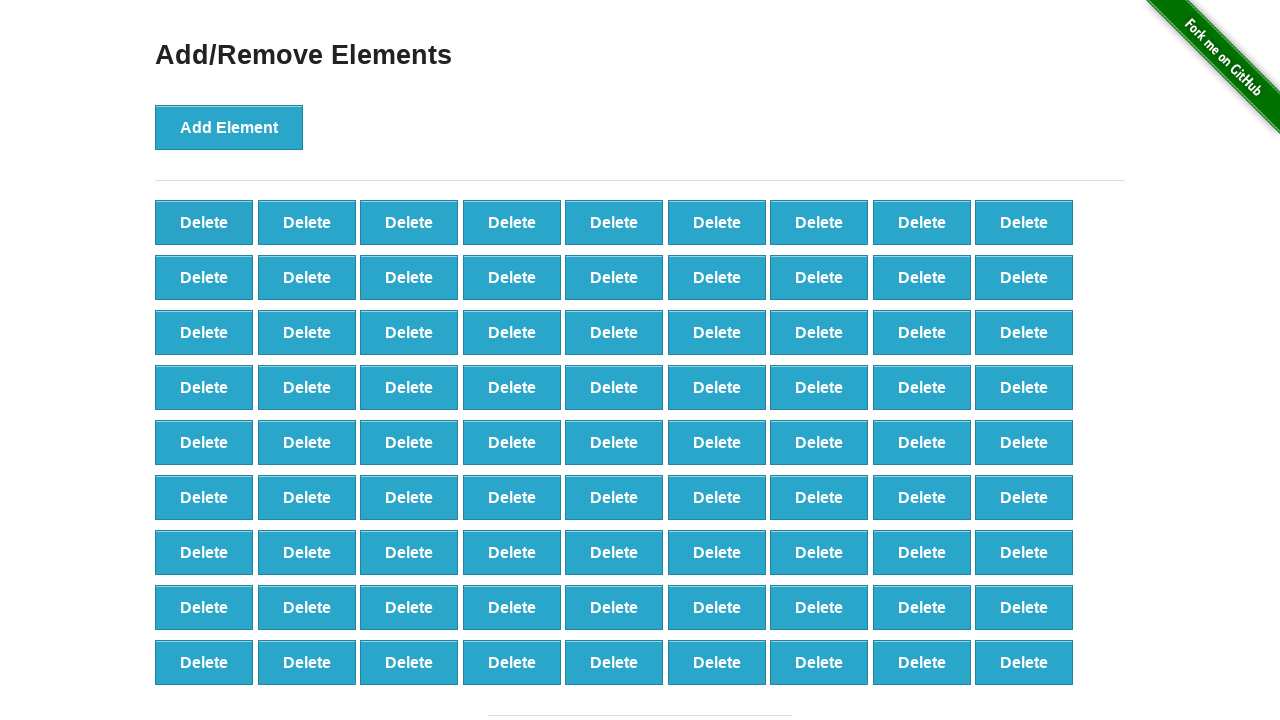

Clicked delete button (iteration 20/90) at (204, 222) on xpath=//*[@onclick='deleteElement()'] >> nth=0
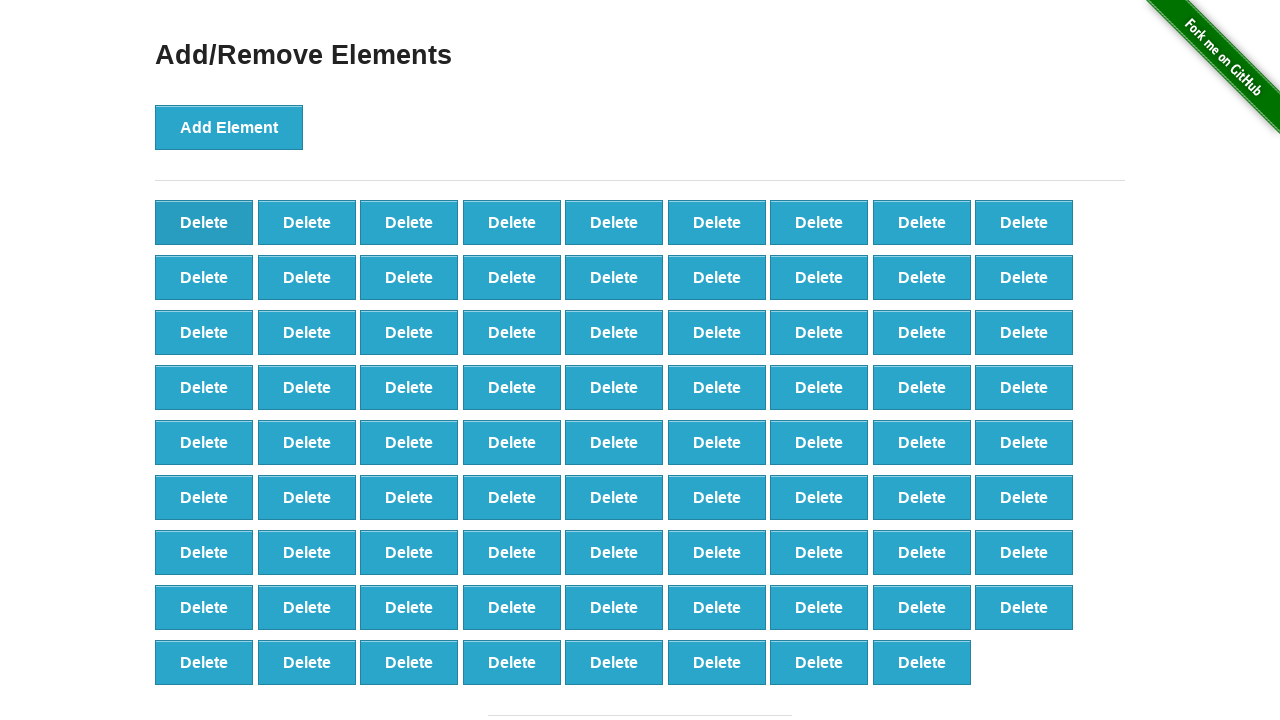

Clicked delete button (iteration 21/90) at (204, 222) on xpath=//*[@onclick='deleteElement()'] >> nth=0
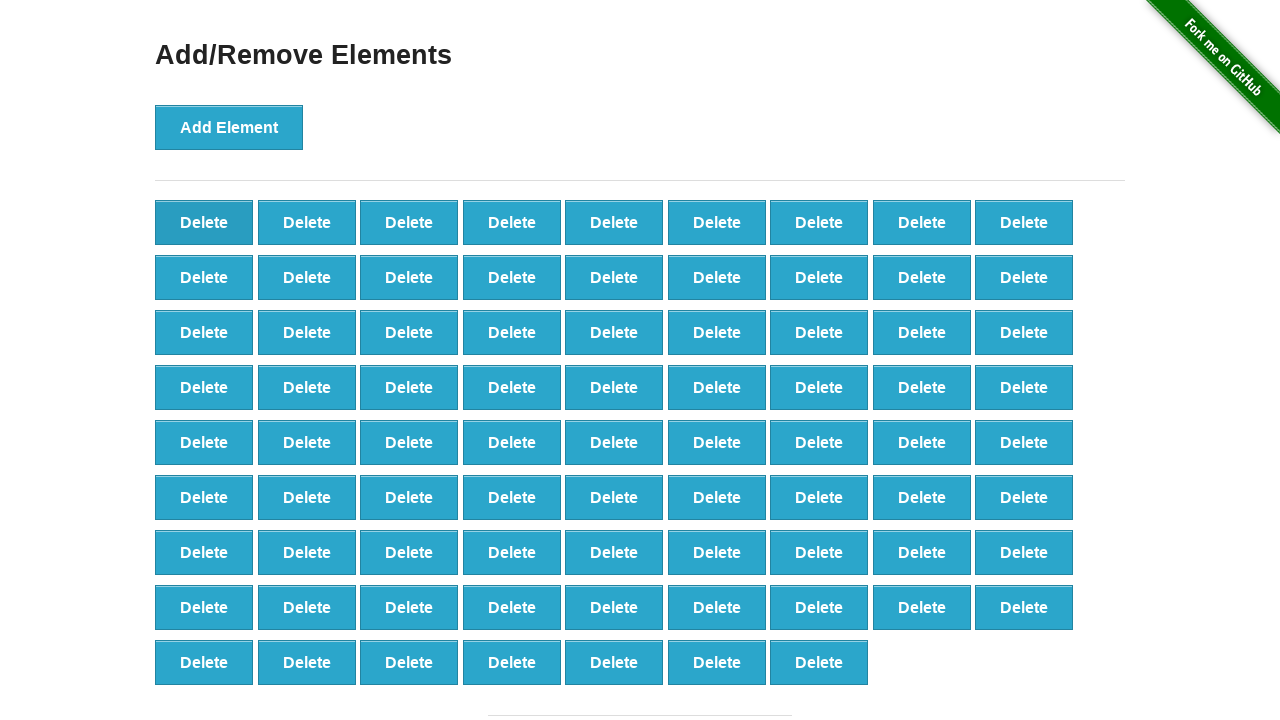

Clicked delete button (iteration 22/90) at (204, 222) on xpath=//*[@onclick='deleteElement()'] >> nth=0
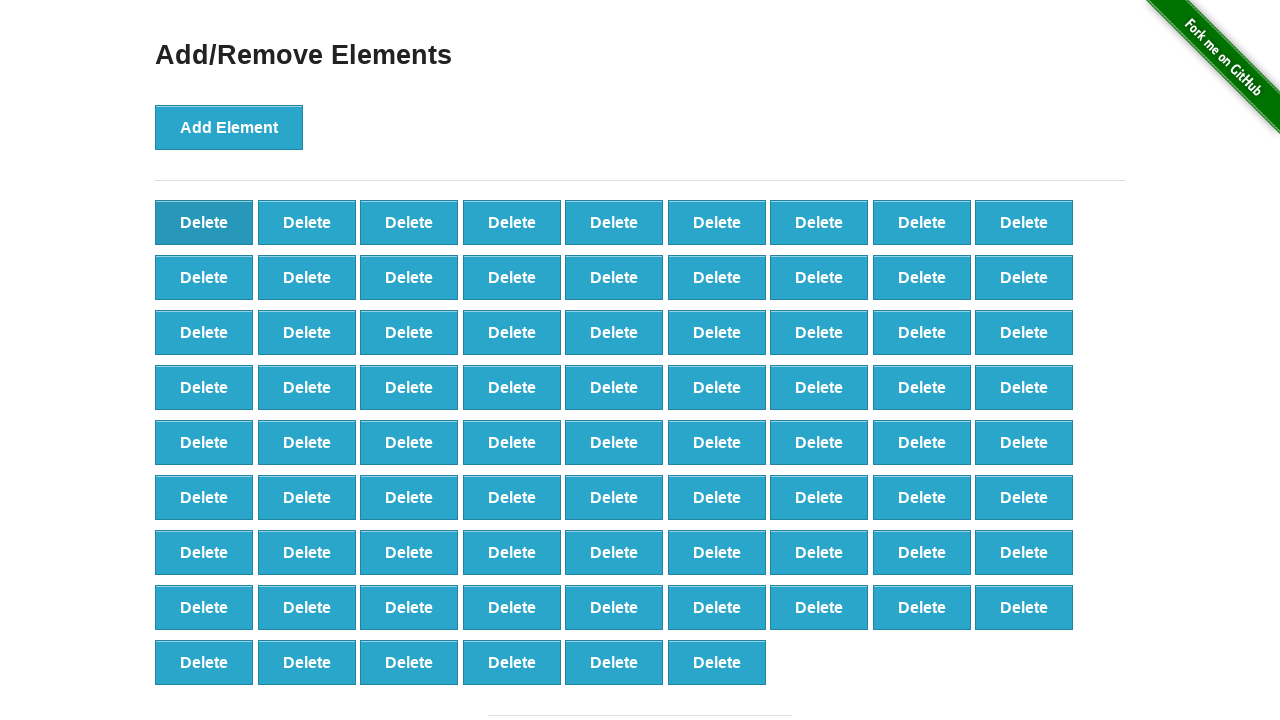

Clicked delete button (iteration 23/90) at (204, 222) on xpath=//*[@onclick='deleteElement()'] >> nth=0
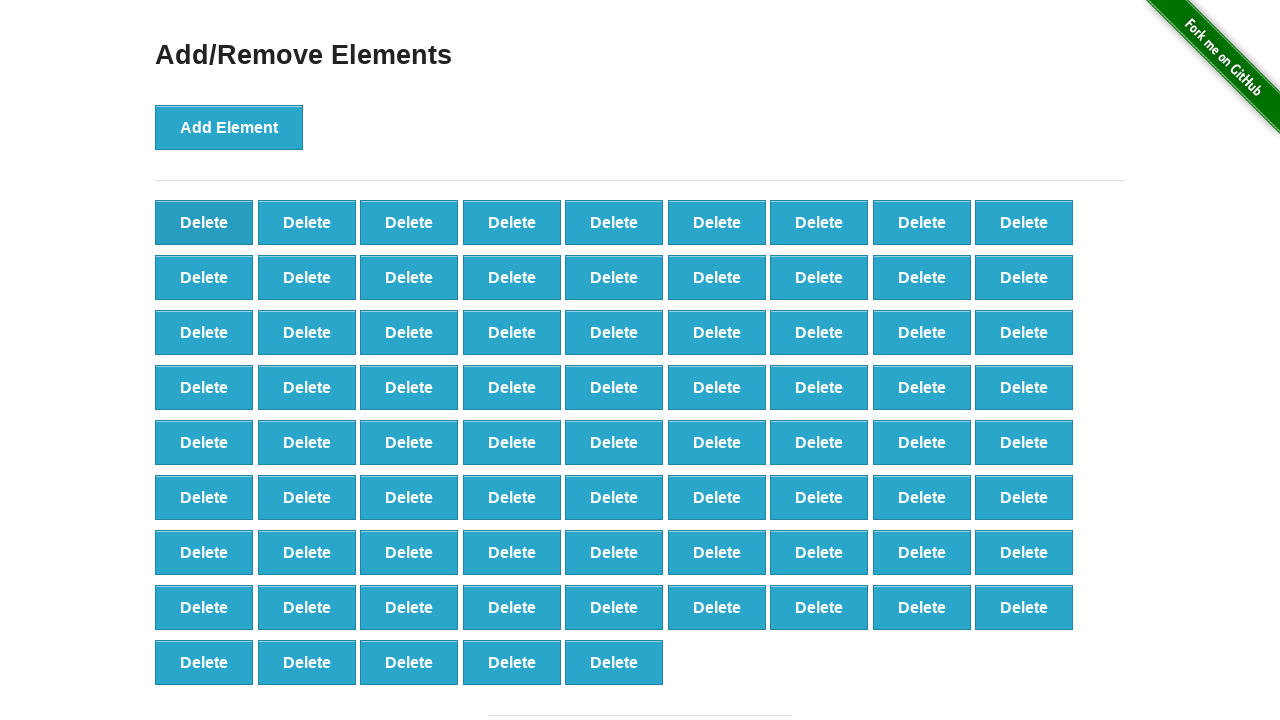

Clicked delete button (iteration 24/90) at (204, 222) on xpath=//*[@onclick='deleteElement()'] >> nth=0
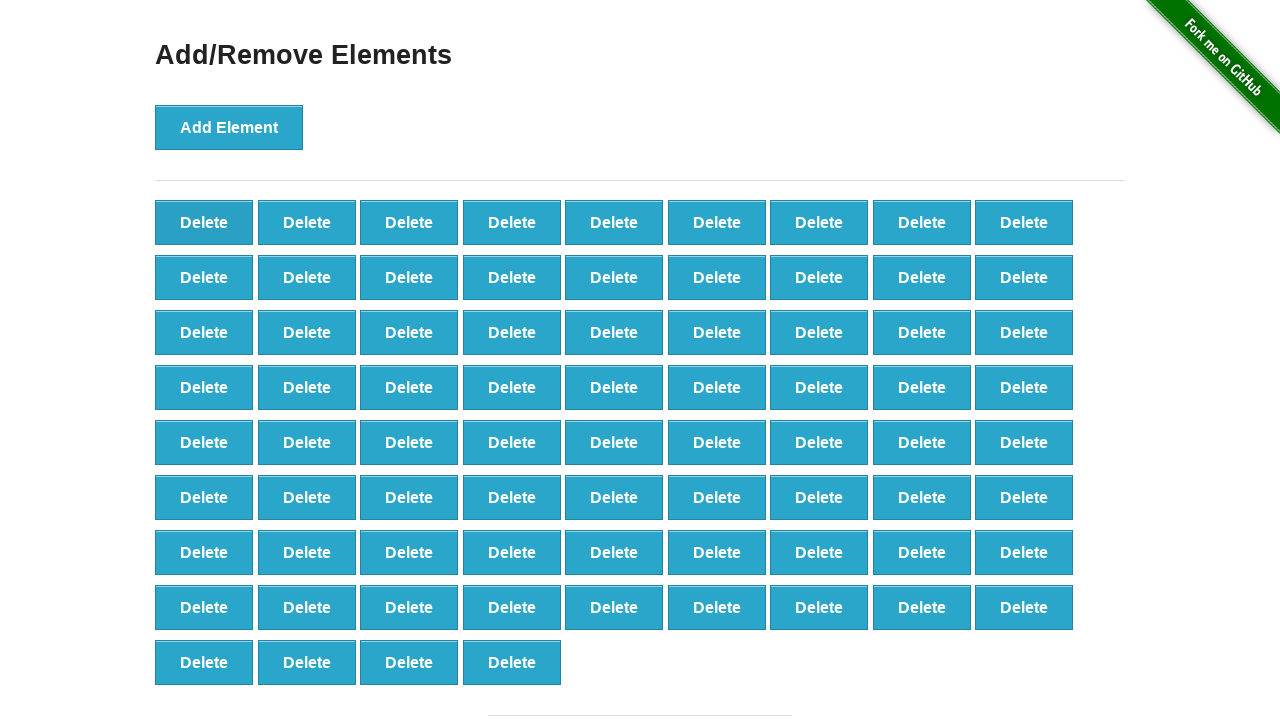

Clicked delete button (iteration 25/90) at (204, 222) on xpath=//*[@onclick='deleteElement()'] >> nth=0
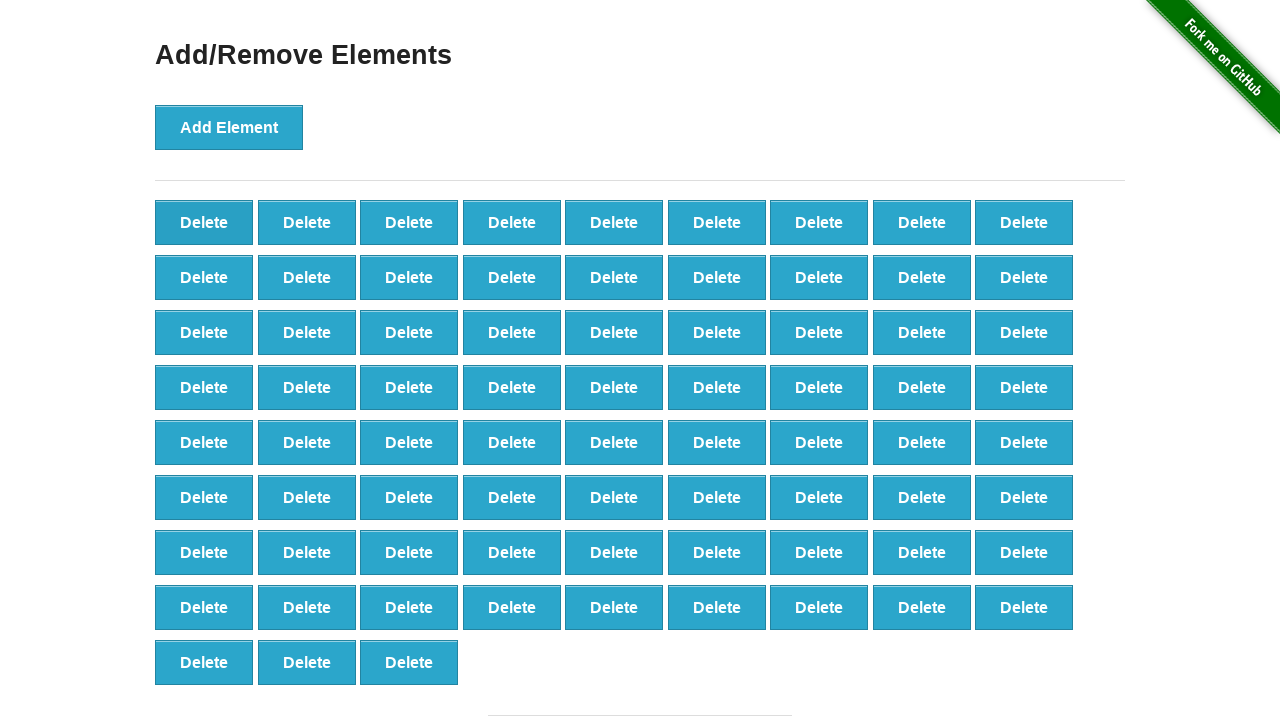

Clicked delete button (iteration 26/90) at (204, 222) on xpath=//*[@onclick='deleteElement()'] >> nth=0
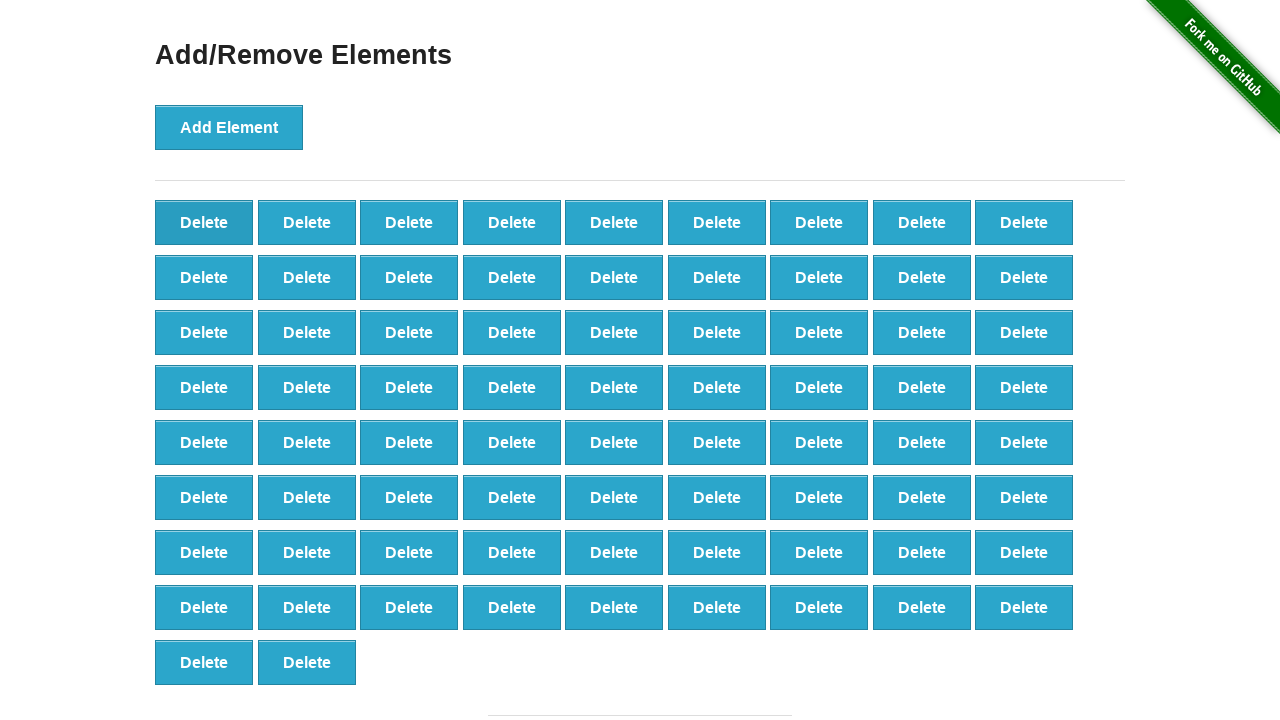

Clicked delete button (iteration 27/90) at (204, 222) on xpath=//*[@onclick='deleteElement()'] >> nth=0
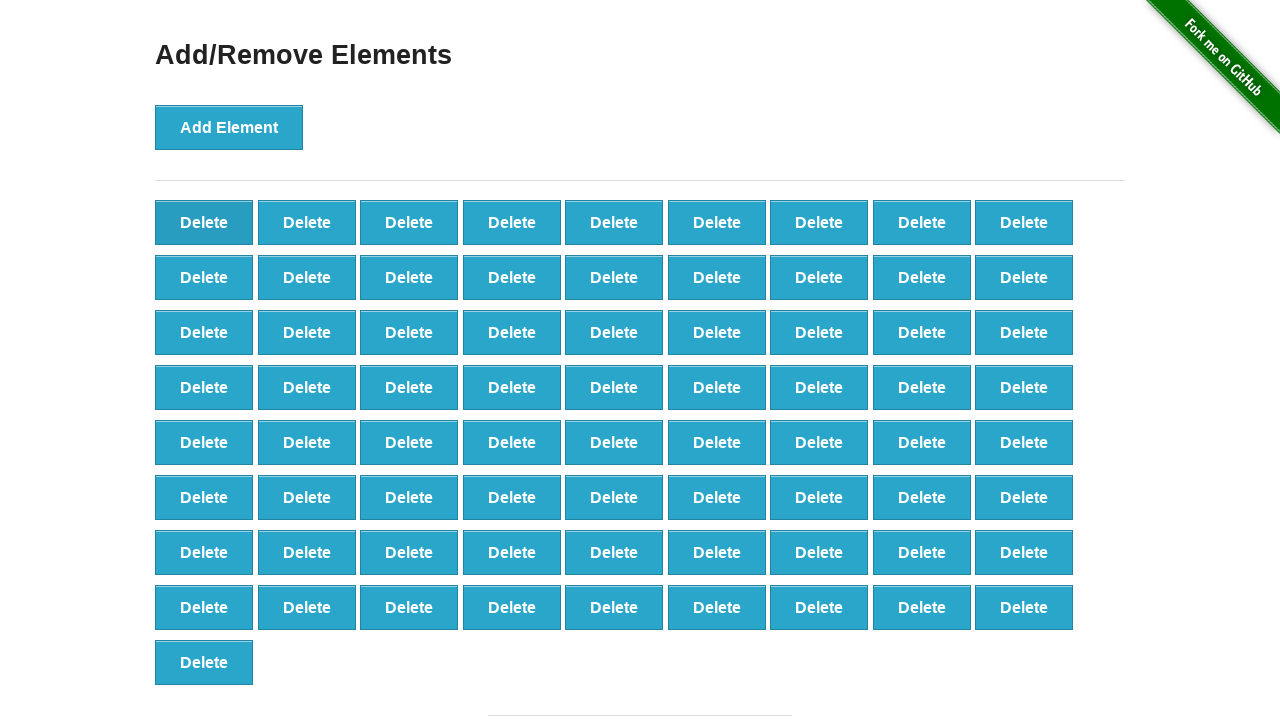

Clicked delete button (iteration 28/90) at (204, 222) on xpath=//*[@onclick='deleteElement()'] >> nth=0
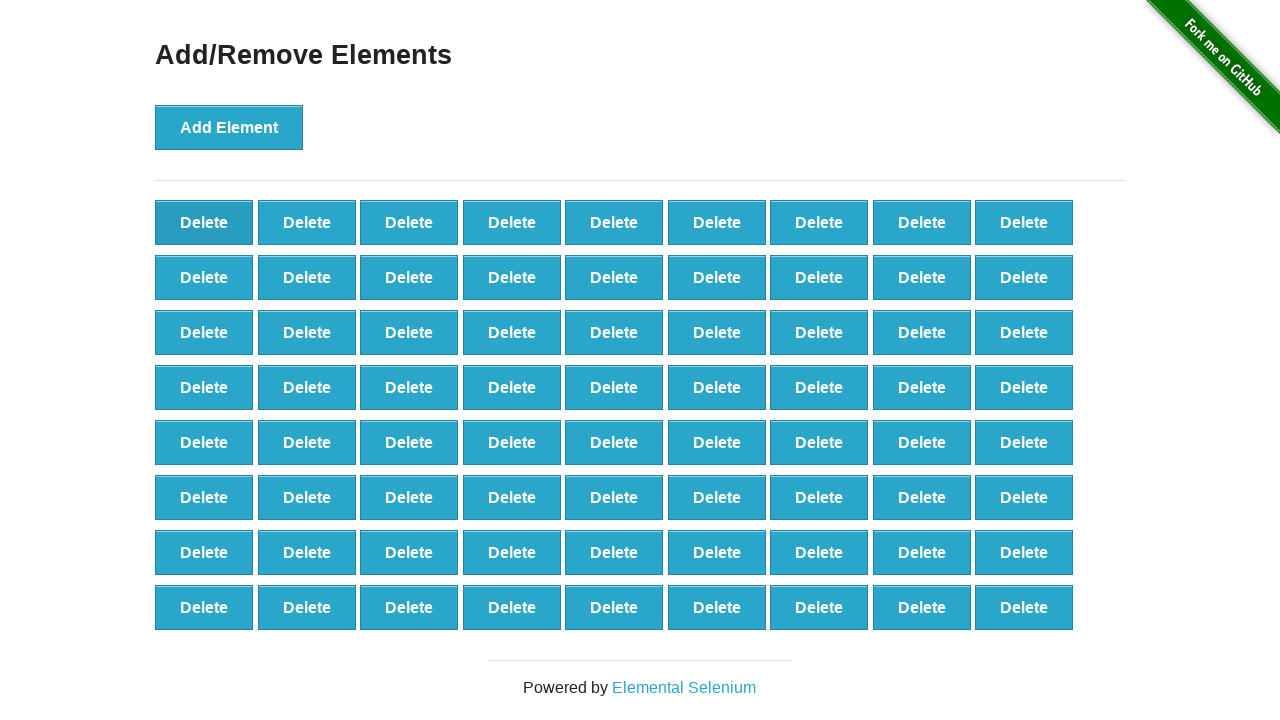

Clicked delete button (iteration 29/90) at (204, 222) on xpath=//*[@onclick='deleteElement()'] >> nth=0
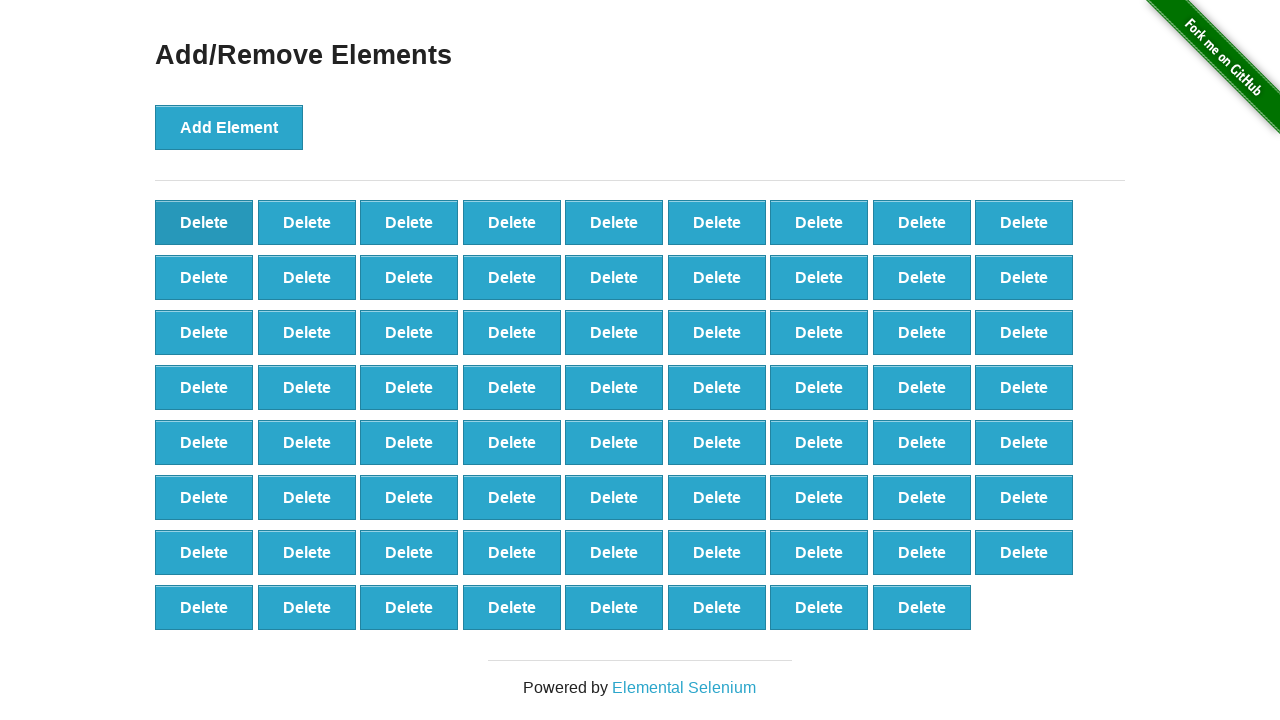

Clicked delete button (iteration 30/90) at (204, 222) on xpath=//*[@onclick='deleteElement()'] >> nth=0
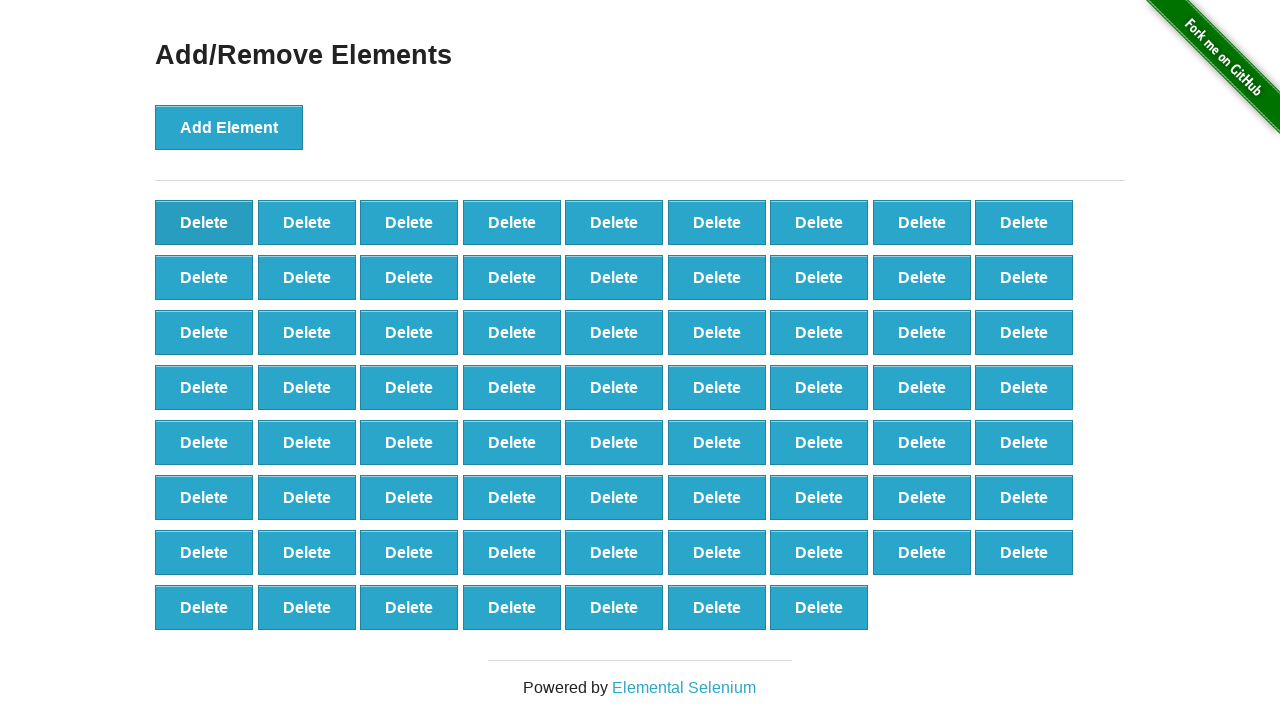

Clicked delete button (iteration 31/90) at (204, 222) on xpath=//*[@onclick='deleteElement()'] >> nth=0
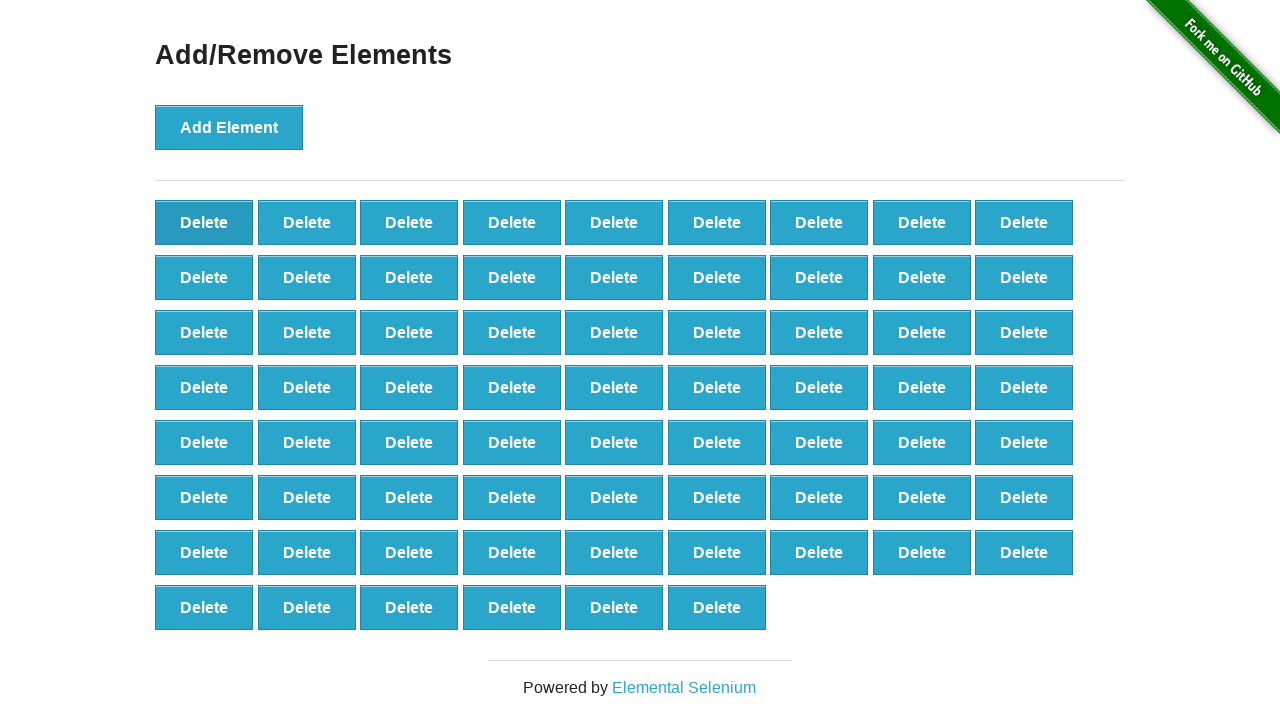

Clicked delete button (iteration 32/90) at (204, 222) on xpath=//*[@onclick='deleteElement()'] >> nth=0
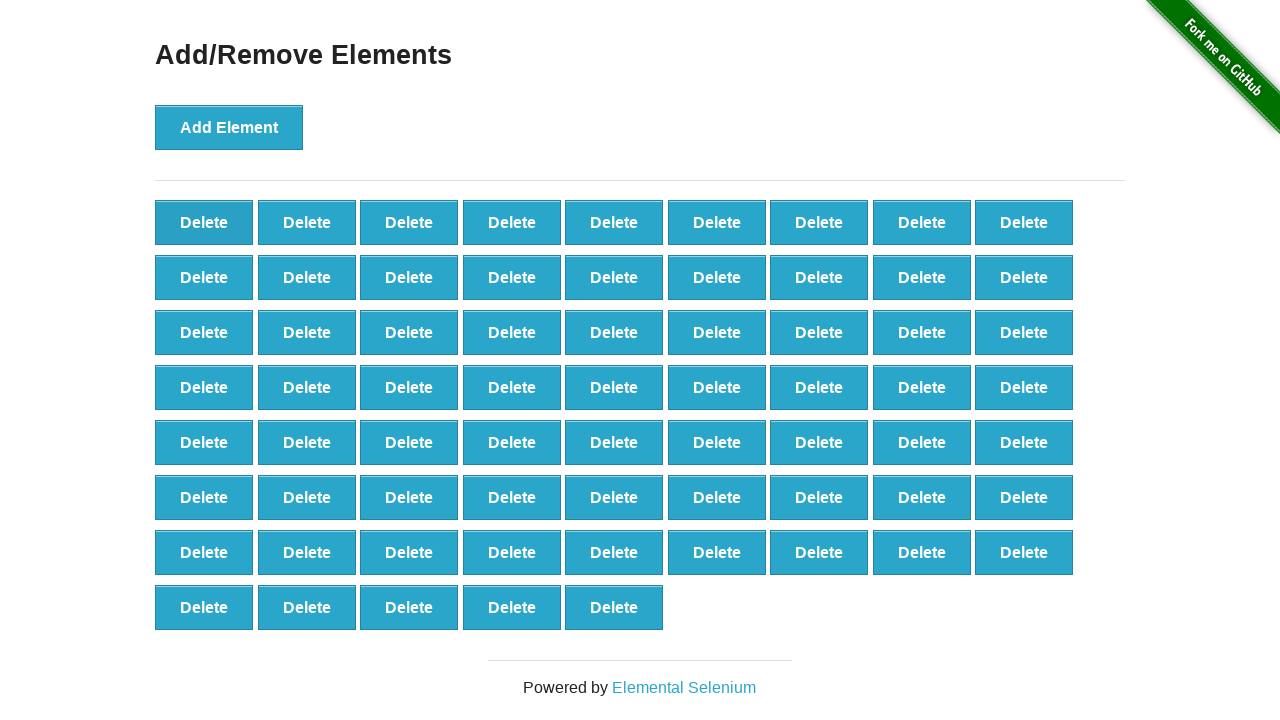

Clicked delete button (iteration 33/90) at (204, 222) on xpath=//*[@onclick='deleteElement()'] >> nth=0
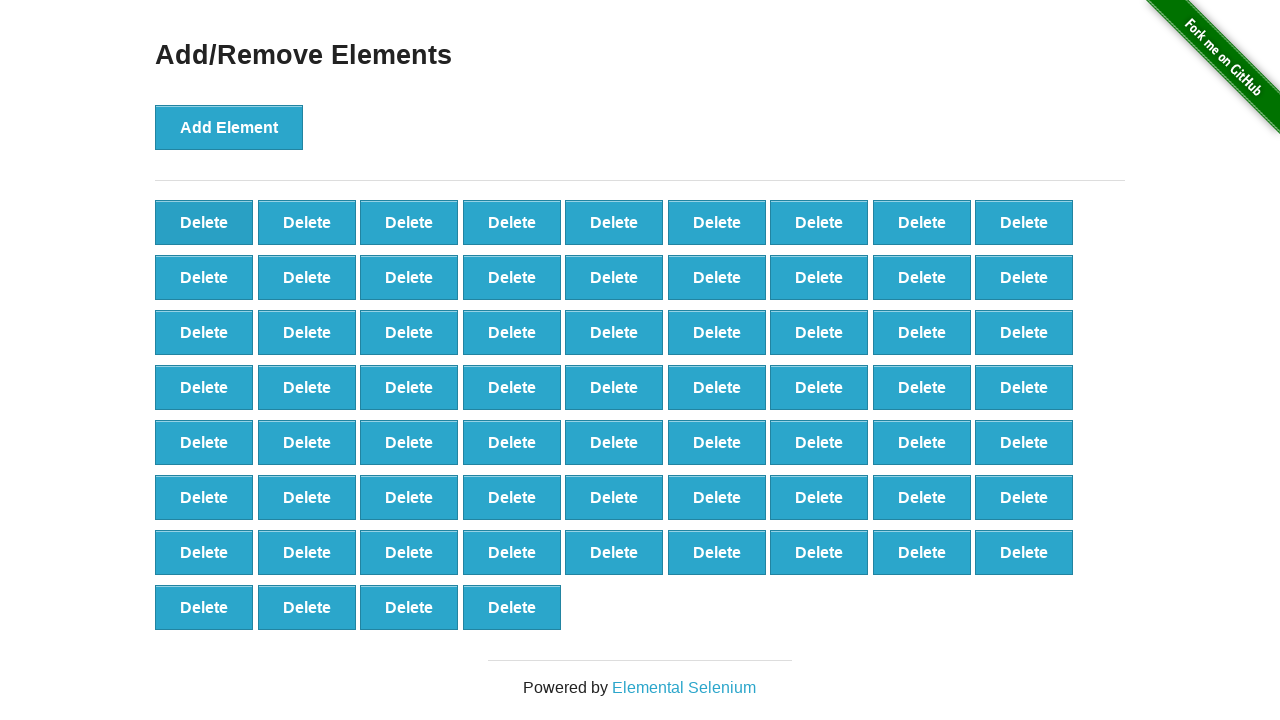

Clicked delete button (iteration 34/90) at (204, 222) on xpath=//*[@onclick='deleteElement()'] >> nth=0
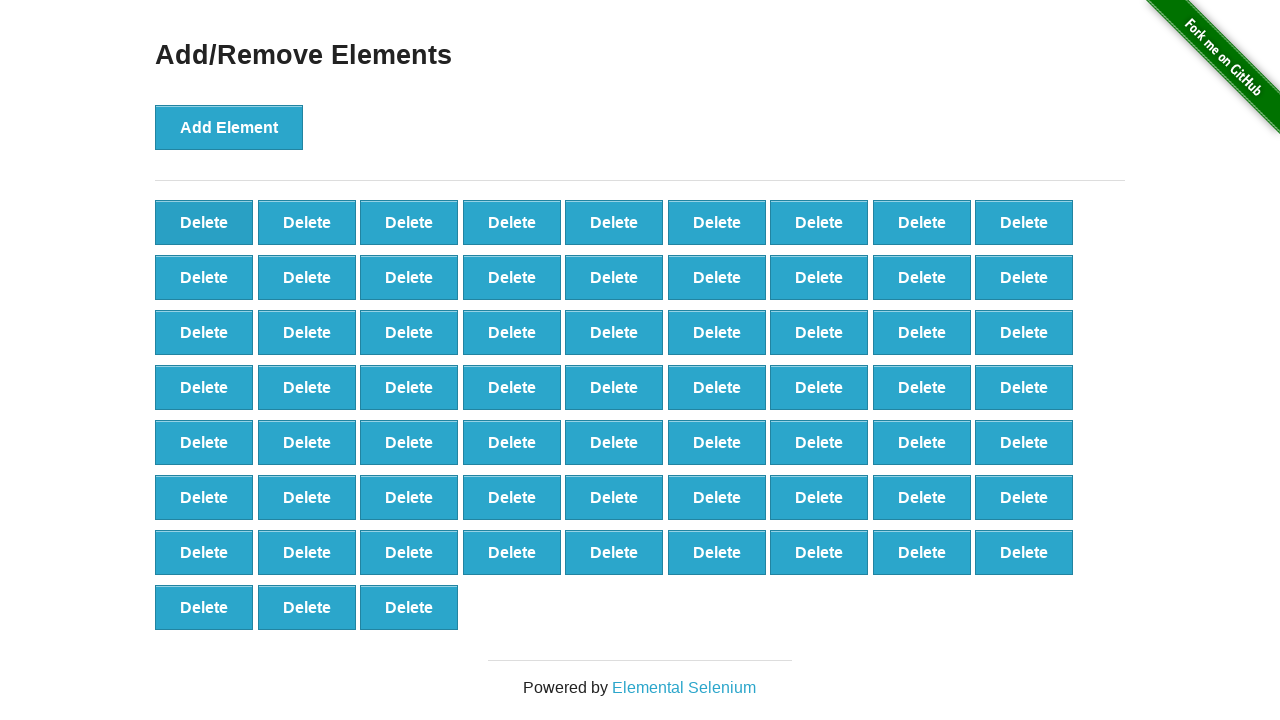

Clicked delete button (iteration 35/90) at (204, 222) on xpath=//*[@onclick='deleteElement()'] >> nth=0
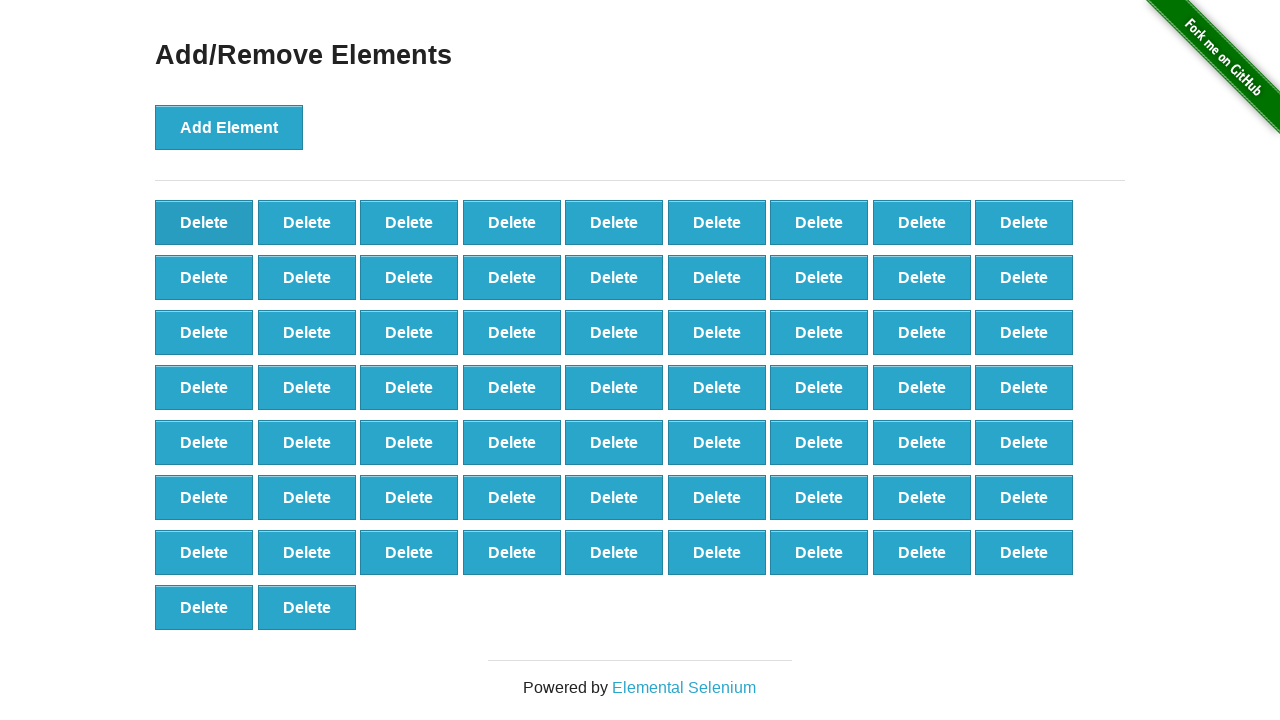

Clicked delete button (iteration 36/90) at (204, 222) on xpath=//*[@onclick='deleteElement()'] >> nth=0
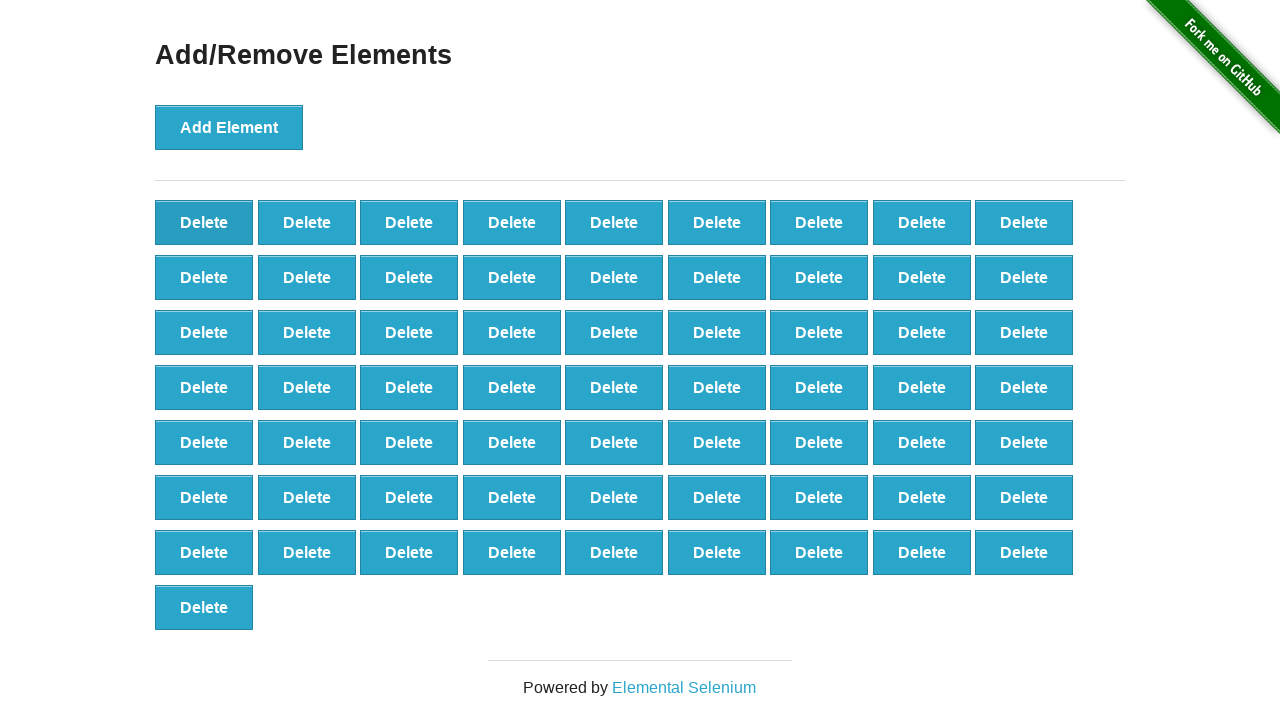

Clicked delete button (iteration 37/90) at (204, 222) on xpath=//*[@onclick='deleteElement()'] >> nth=0
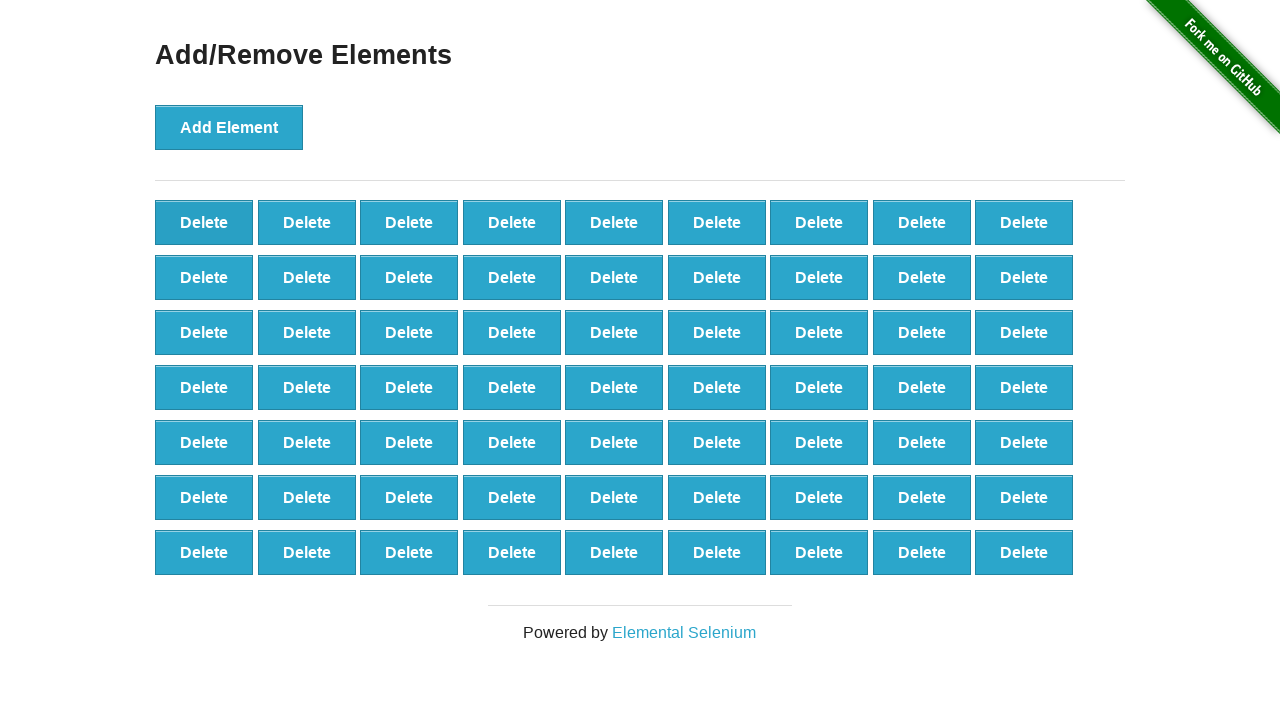

Clicked delete button (iteration 38/90) at (204, 222) on xpath=//*[@onclick='deleteElement()'] >> nth=0
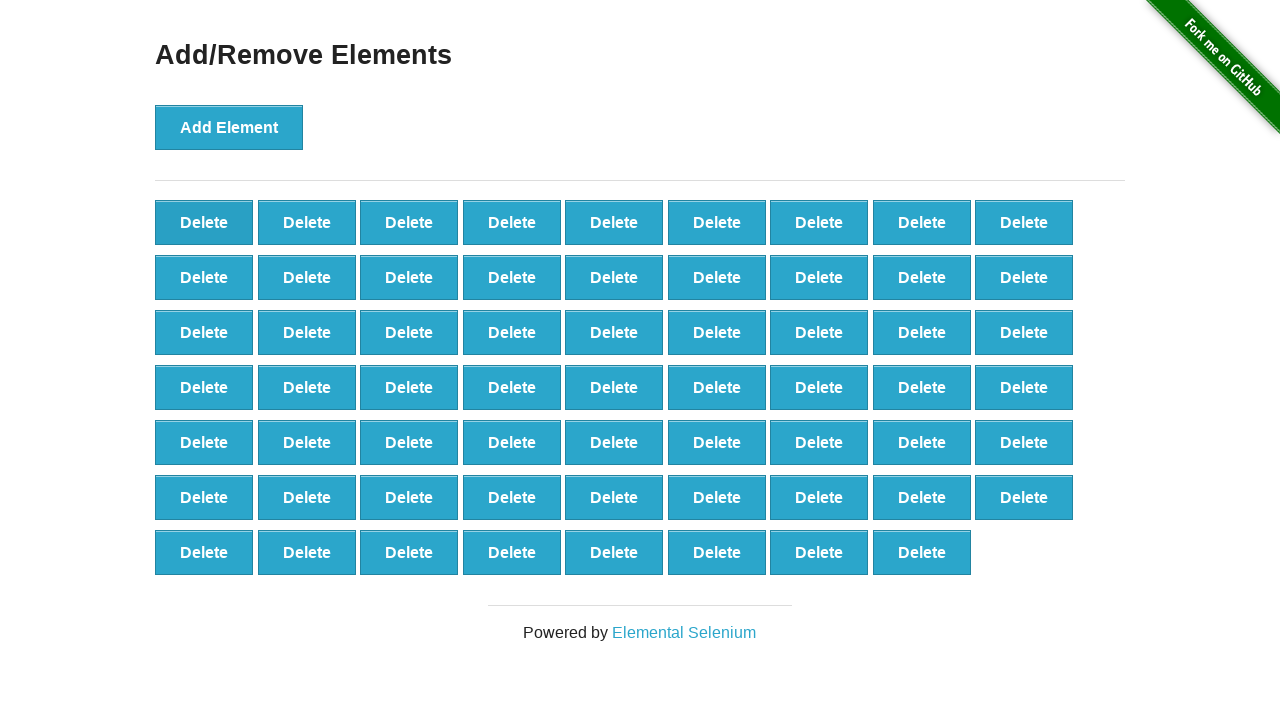

Clicked delete button (iteration 39/90) at (204, 222) on xpath=//*[@onclick='deleteElement()'] >> nth=0
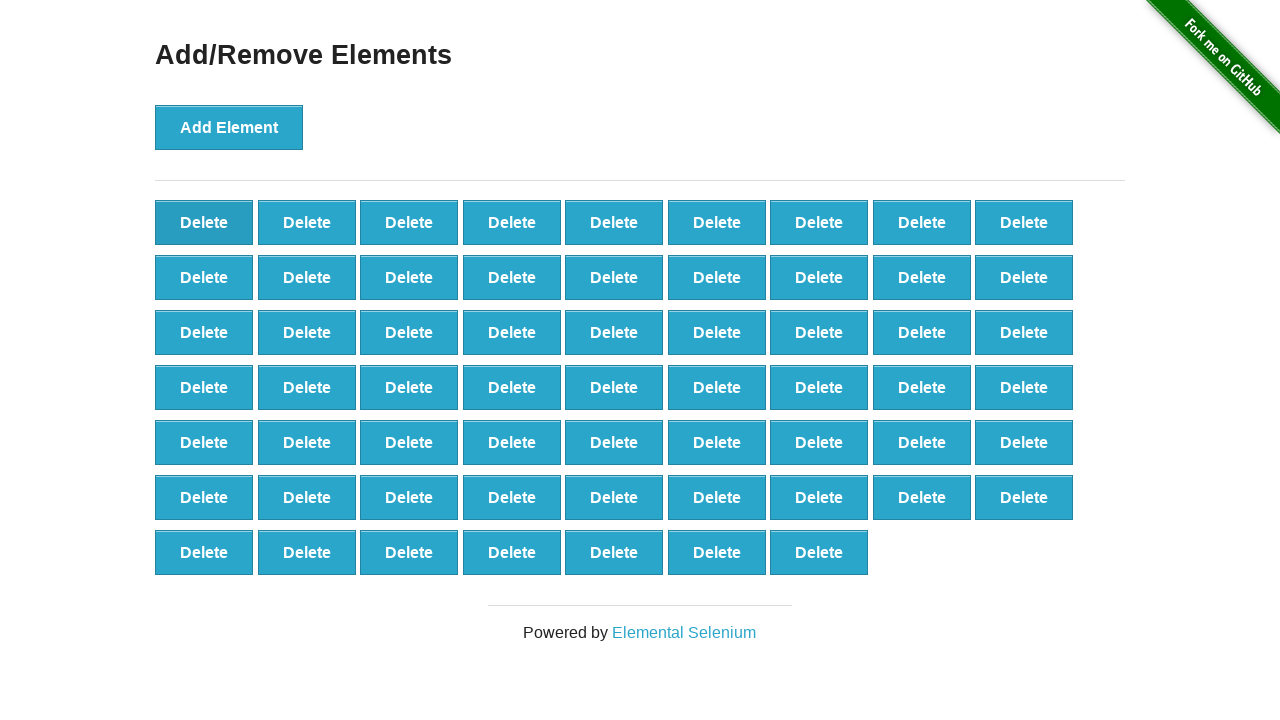

Clicked delete button (iteration 40/90) at (204, 222) on xpath=//*[@onclick='deleteElement()'] >> nth=0
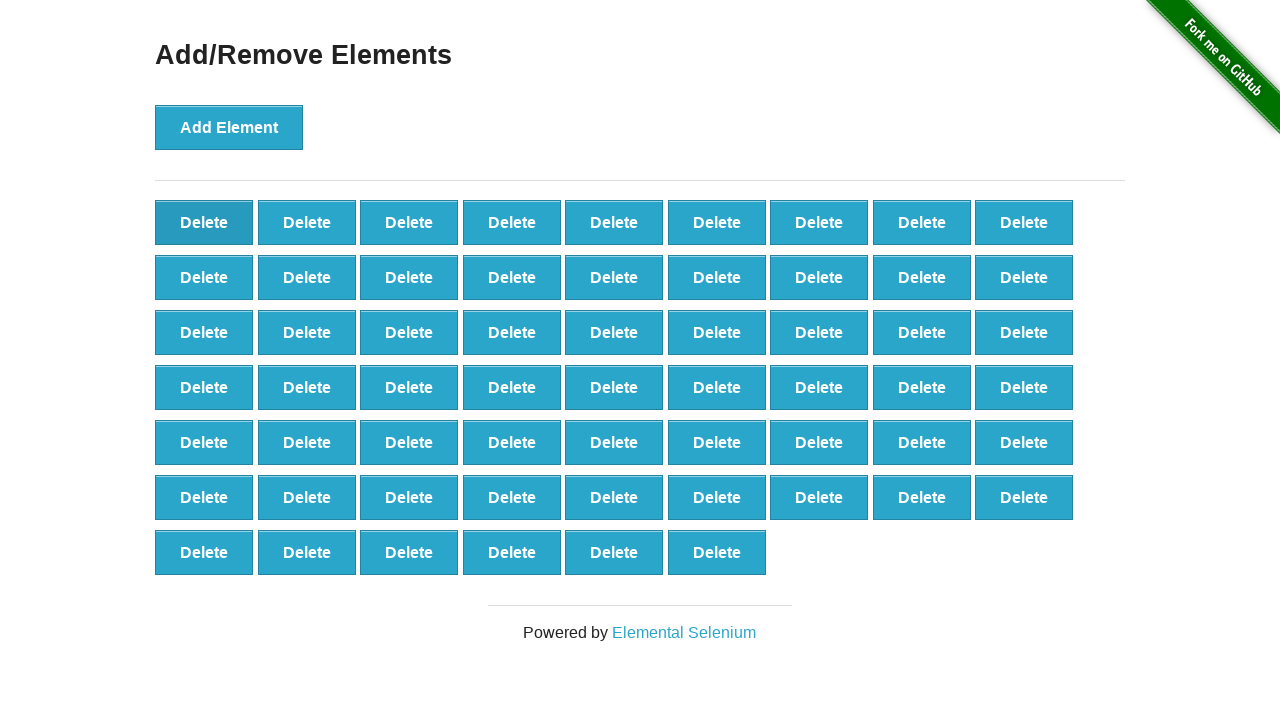

Clicked delete button (iteration 41/90) at (204, 222) on xpath=//*[@onclick='deleteElement()'] >> nth=0
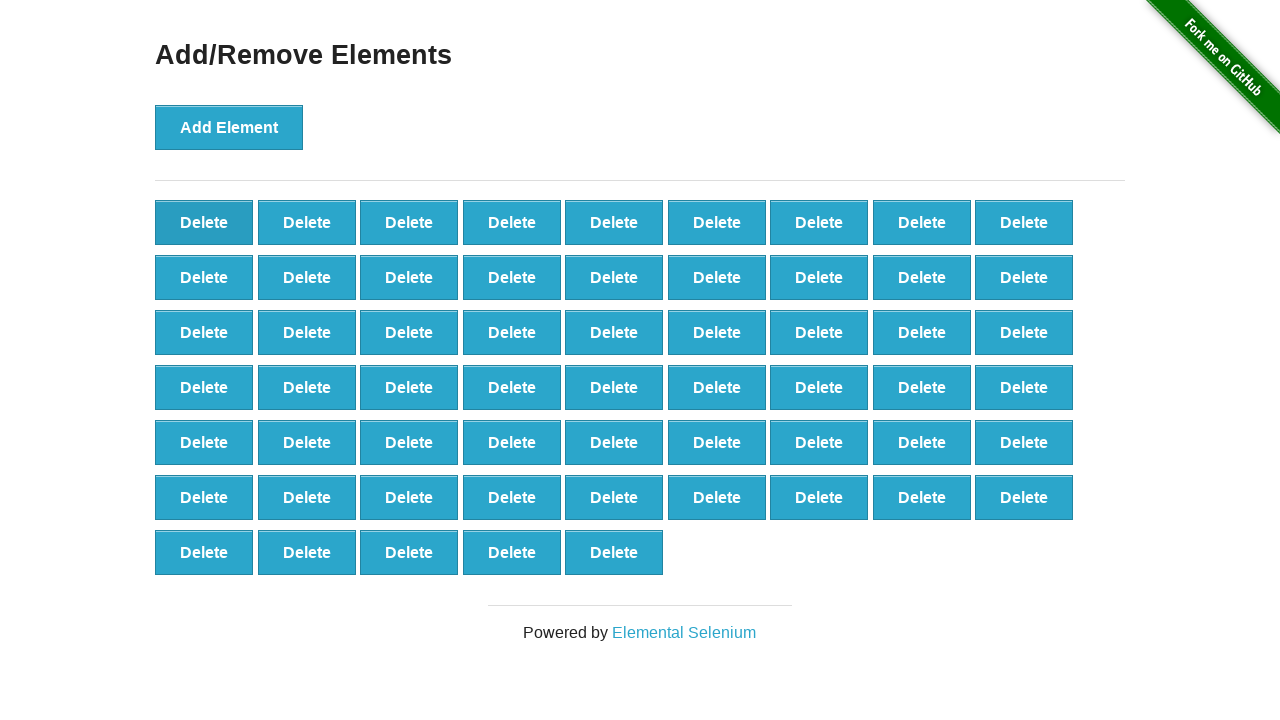

Clicked delete button (iteration 42/90) at (204, 222) on xpath=//*[@onclick='deleteElement()'] >> nth=0
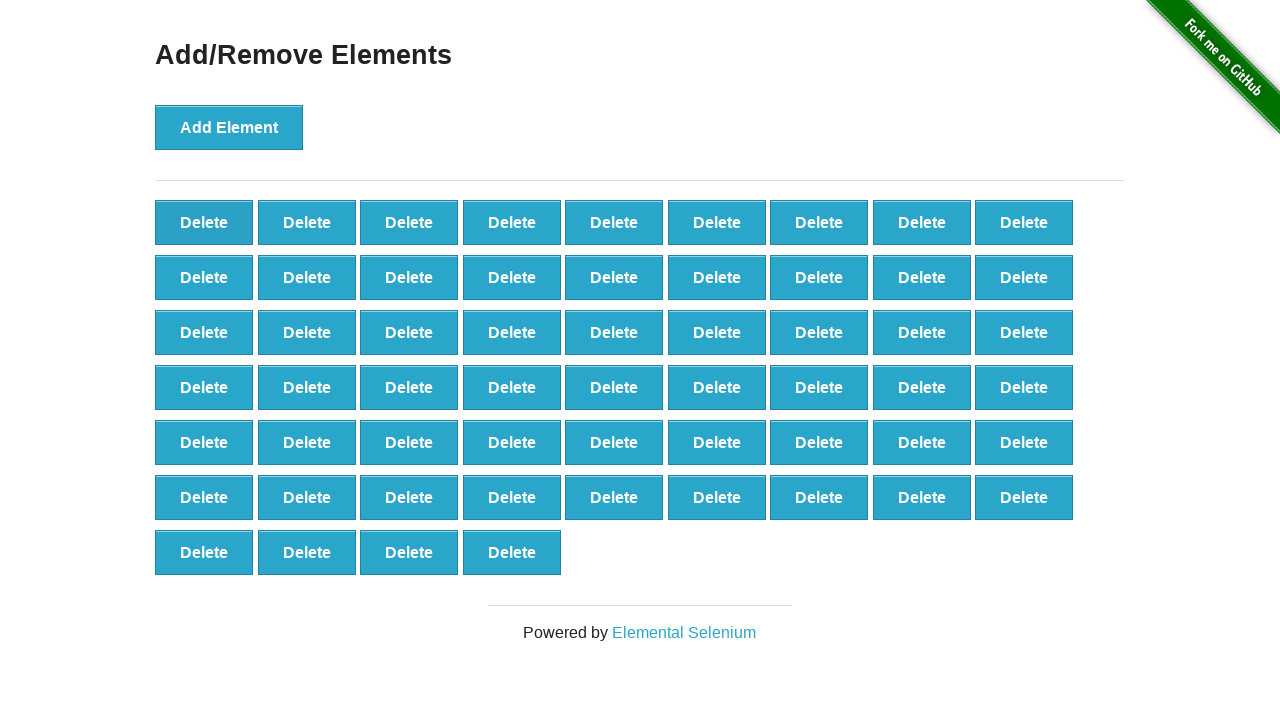

Clicked delete button (iteration 43/90) at (204, 222) on xpath=//*[@onclick='deleteElement()'] >> nth=0
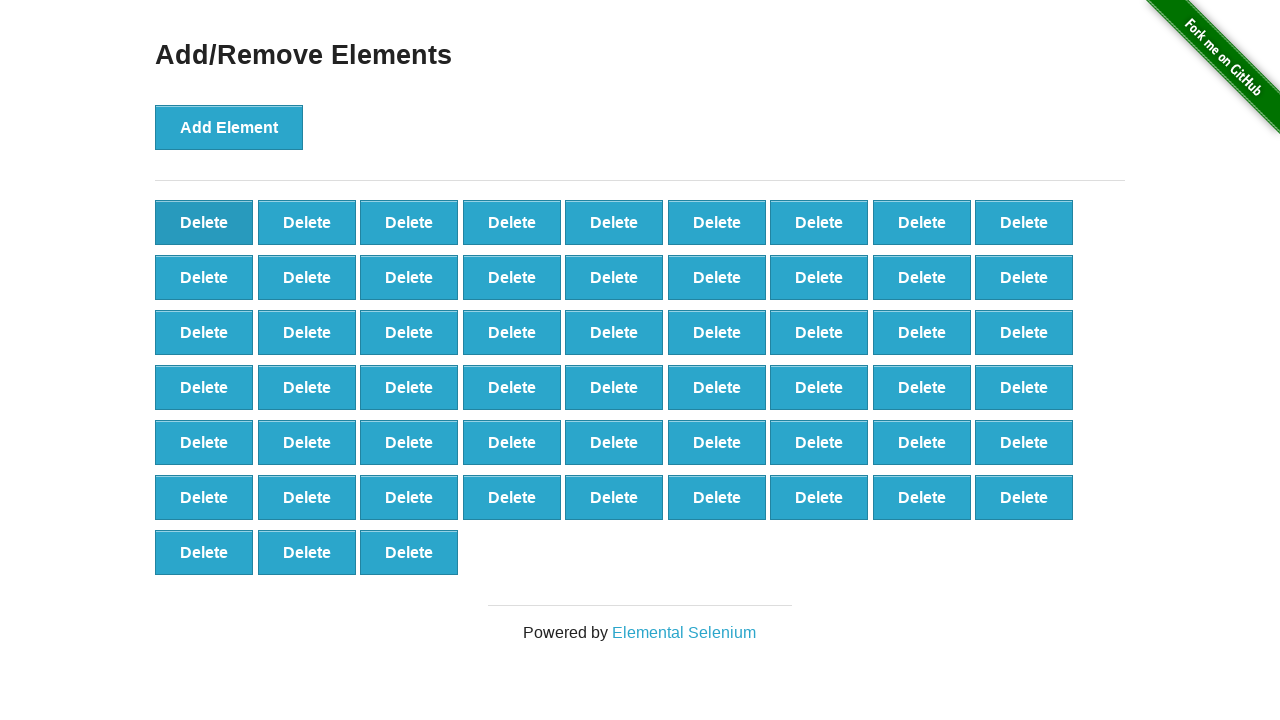

Clicked delete button (iteration 44/90) at (204, 222) on xpath=//*[@onclick='deleteElement()'] >> nth=0
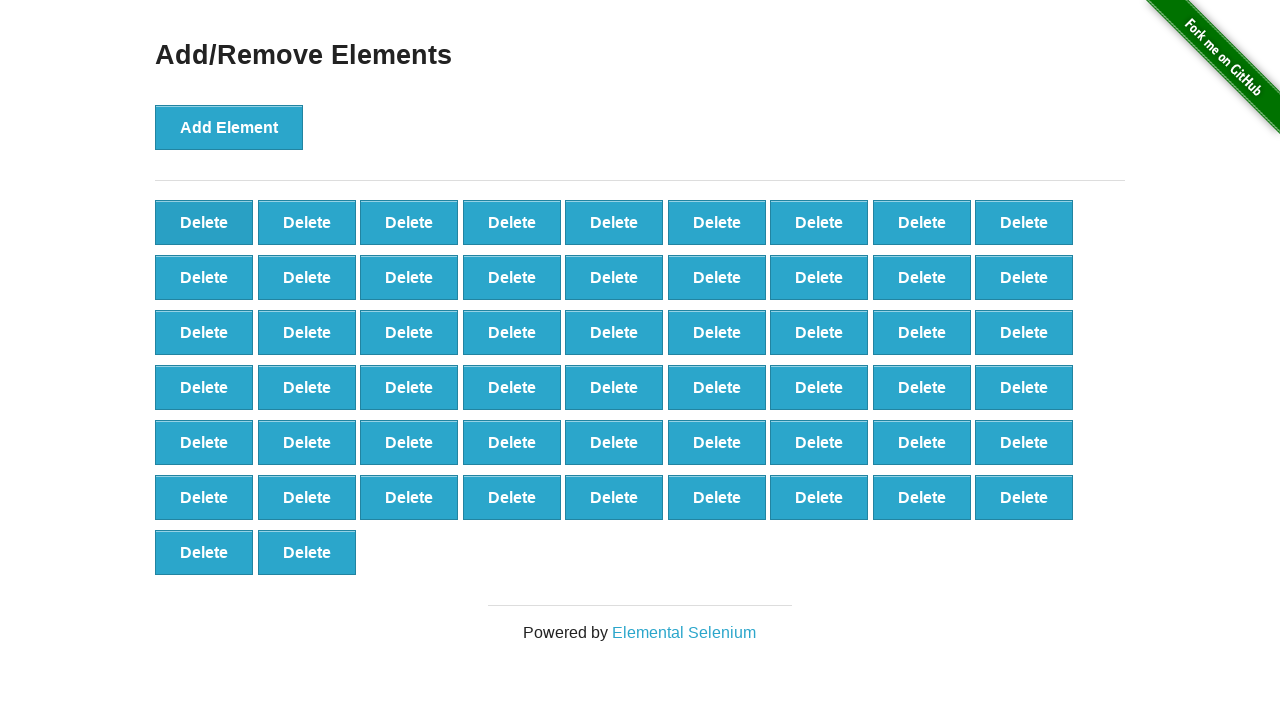

Clicked delete button (iteration 45/90) at (204, 222) on xpath=//*[@onclick='deleteElement()'] >> nth=0
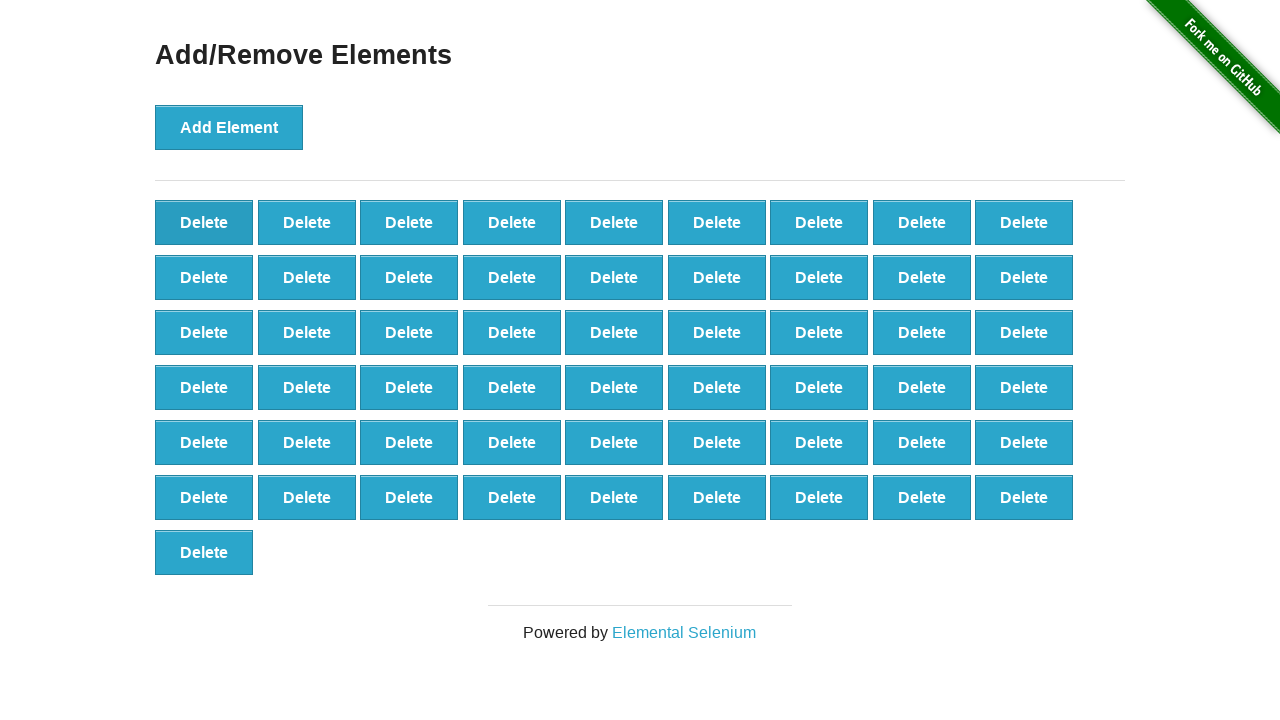

Clicked delete button (iteration 46/90) at (204, 222) on xpath=//*[@onclick='deleteElement()'] >> nth=0
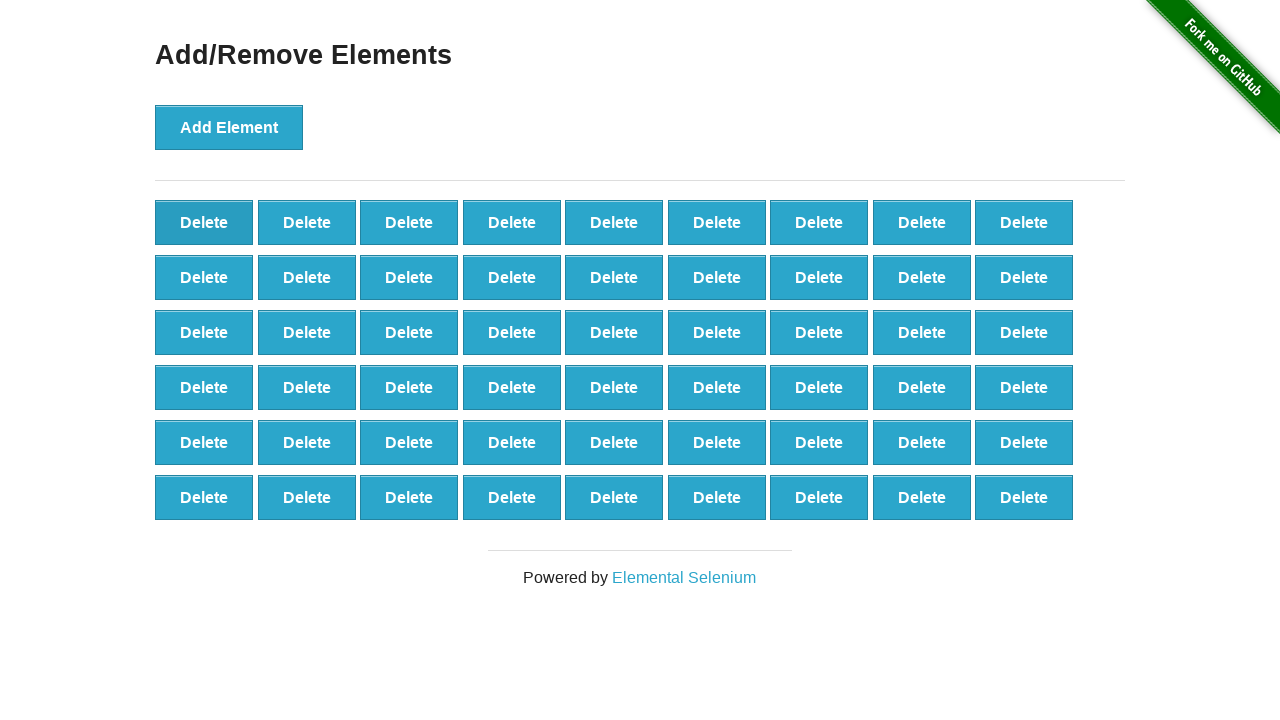

Clicked delete button (iteration 47/90) at (204, 222) on xpath=//*[@onclick='deleteElement()'] >> nth=0
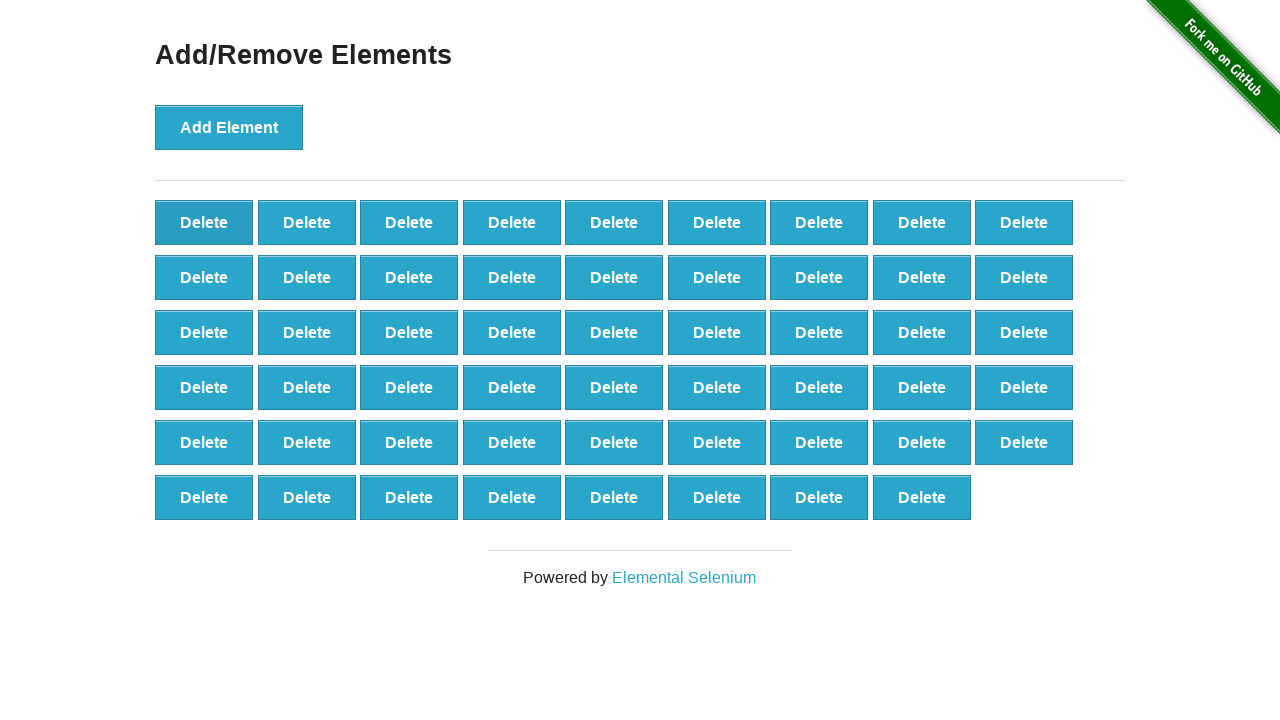

Clicked delete button (iteration 48/90) at (204, 222) on xpath=//*[@onclick='deleteElement()'] >> nth=0
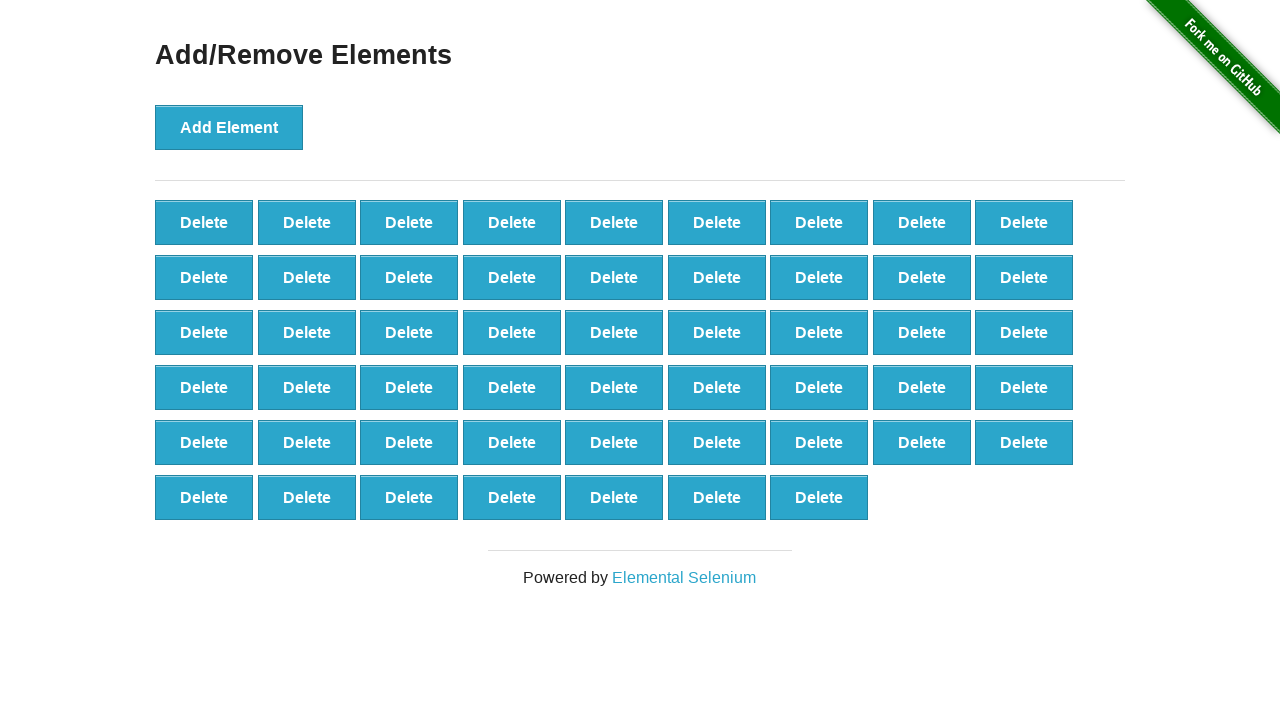

Clicked delete button (iteration 49/90) at (204, 222) on xpath=//*[@onclick='deleteElement()'] >> nth=0
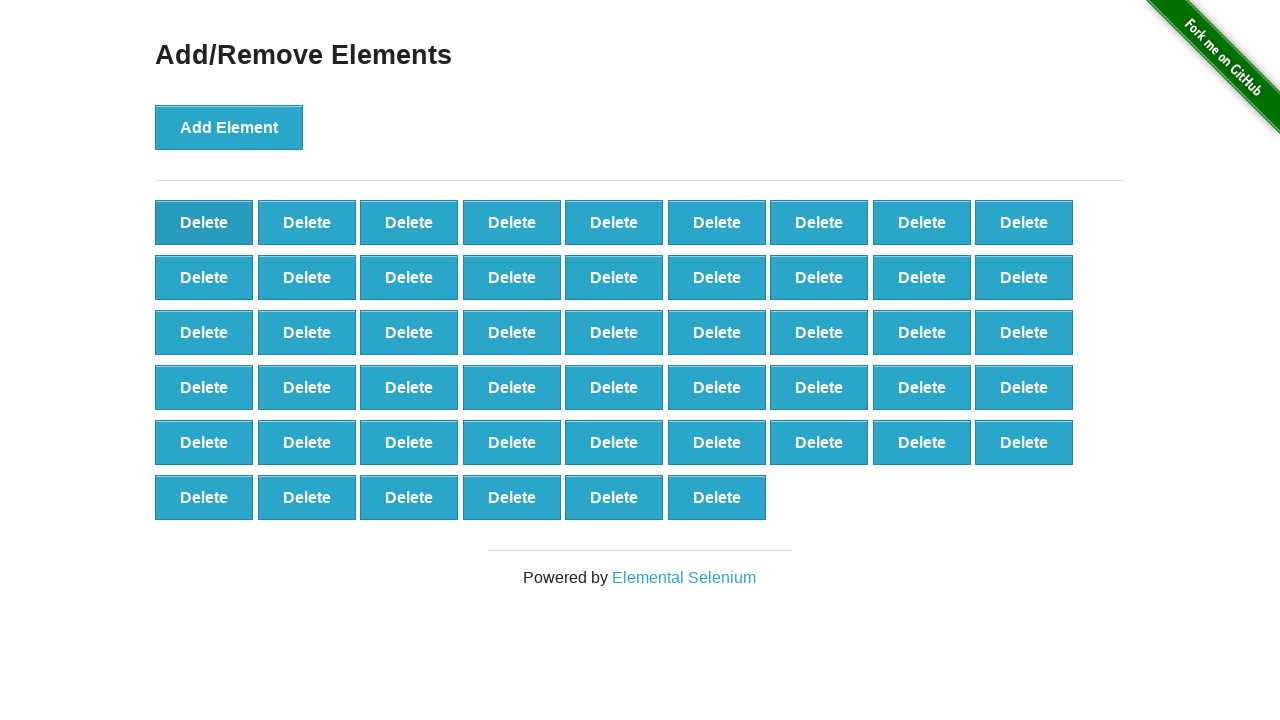

Clicked delete button (iteration 50/90) at (204, 222) on xpath=//*[@onclick='deleteElement()'] >> nth=0
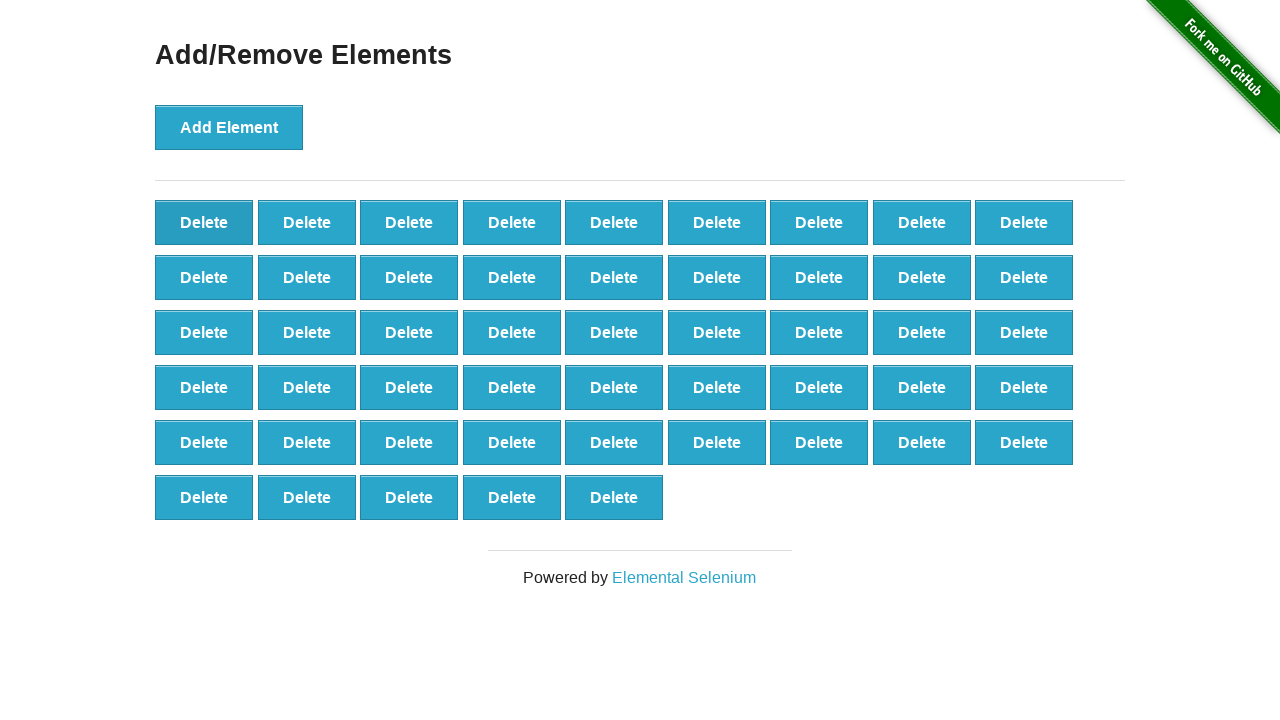

Clicked delete button (iteration 51/90) at (204, 222) on xpath=//*[@onclick='deleteElement()'] >> nth=0
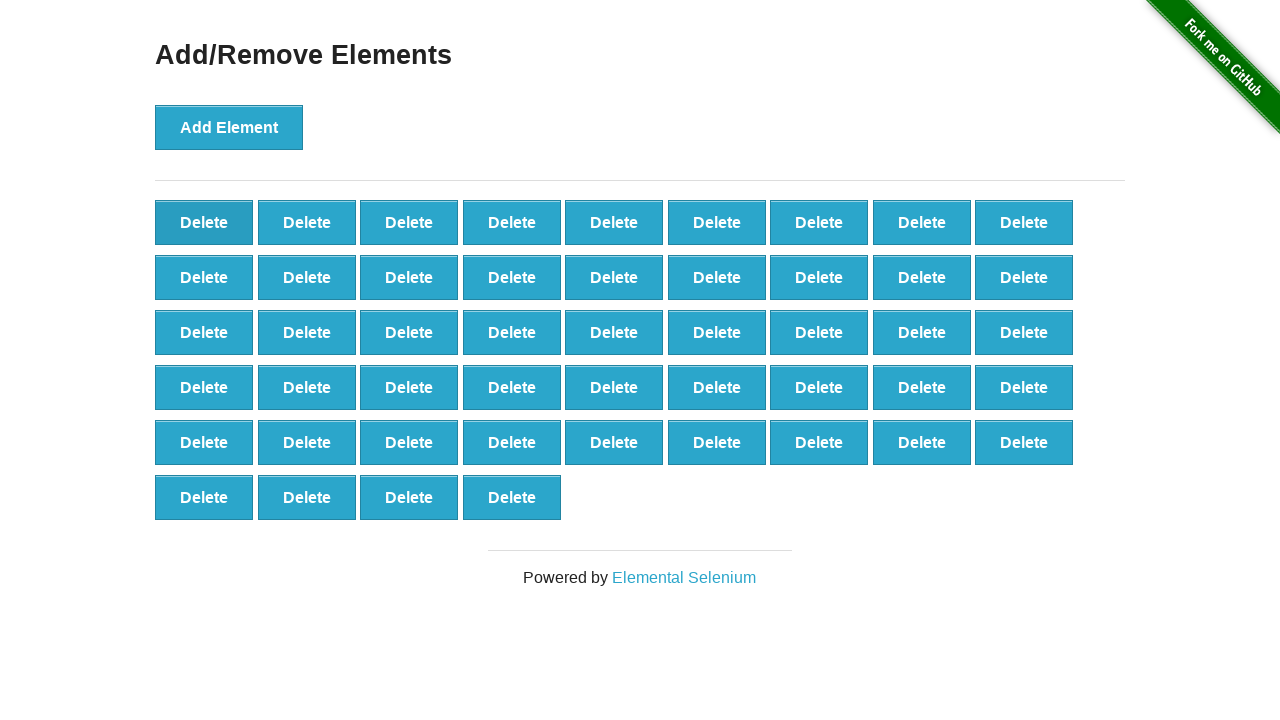

Clicked delete button (iteration 52/90) at (204, 222) on xpath=//*[@onclick='deleteElement()'] >> nth=0
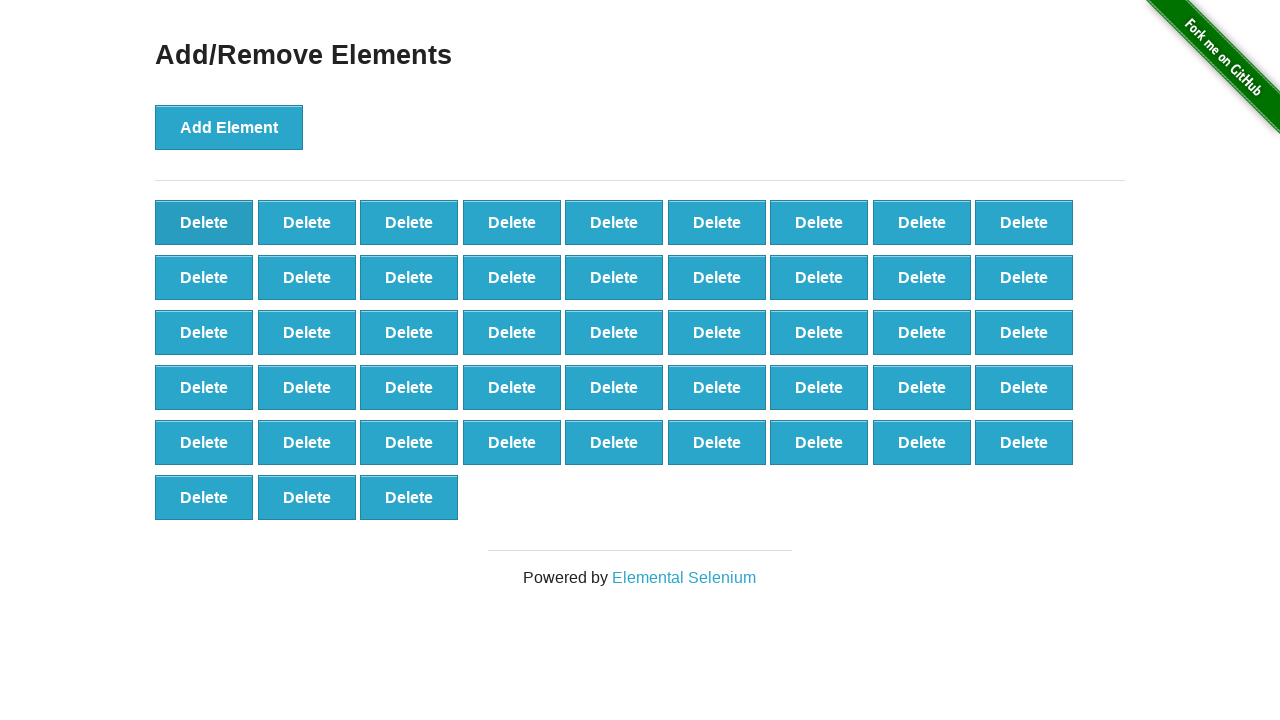

Clicked delete button (iteration 53/90) at (204, 222) on xpath=//*[@onclick='deleteElement()'] >> nth=0
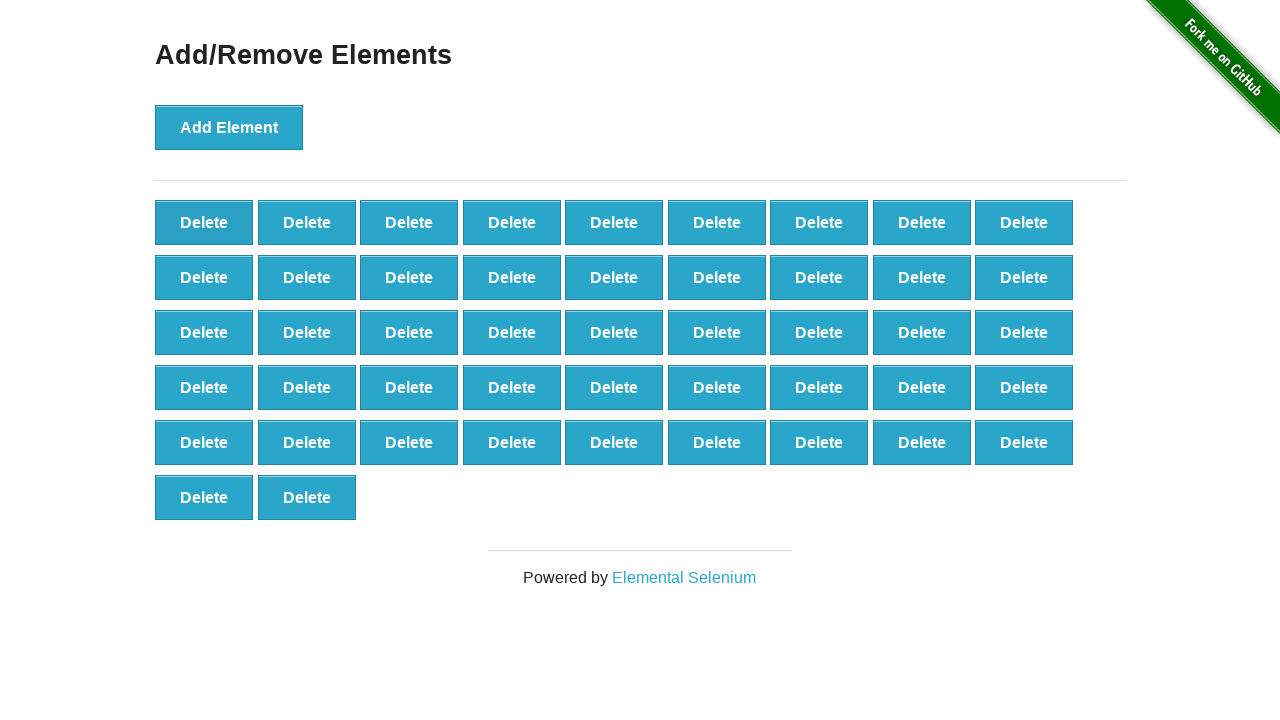

Clicked delete button (iteration 54/90) at (204, 222) on xpath=//*[@onclick='deleteElement()'] >> nth=0
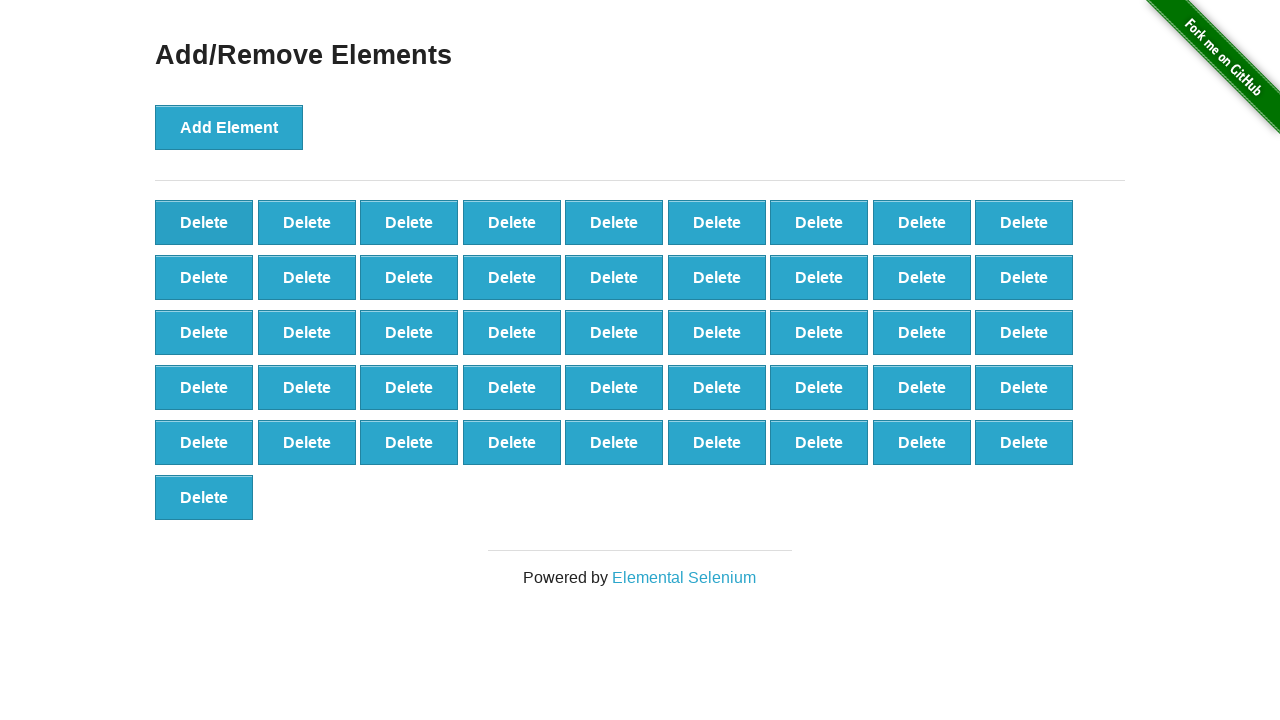

Clicked delete button (iteration 55/90) at (204, 222) on xpath=//*[@onclick='deleteElement()'] >> nth=0
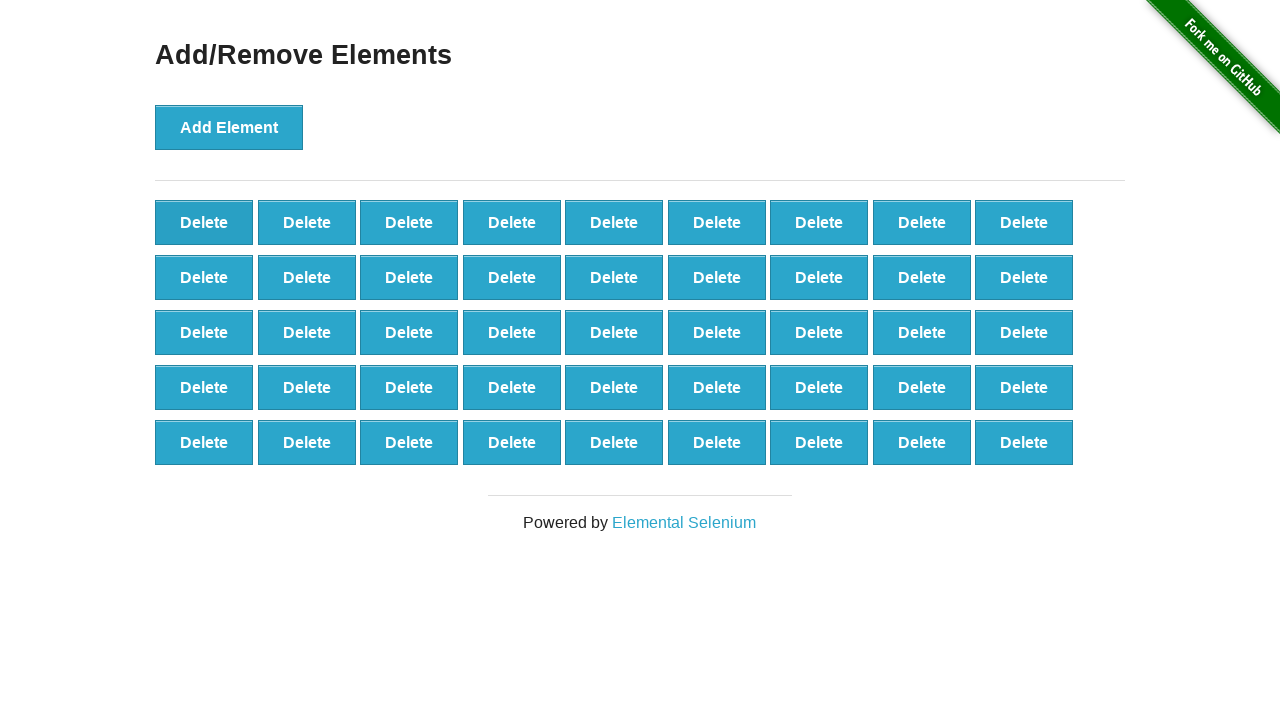

Clicked delete button (iteration 56/90) at (204, 222) on xpath=//*[@onclick='deleteElement()'] >> nth=0
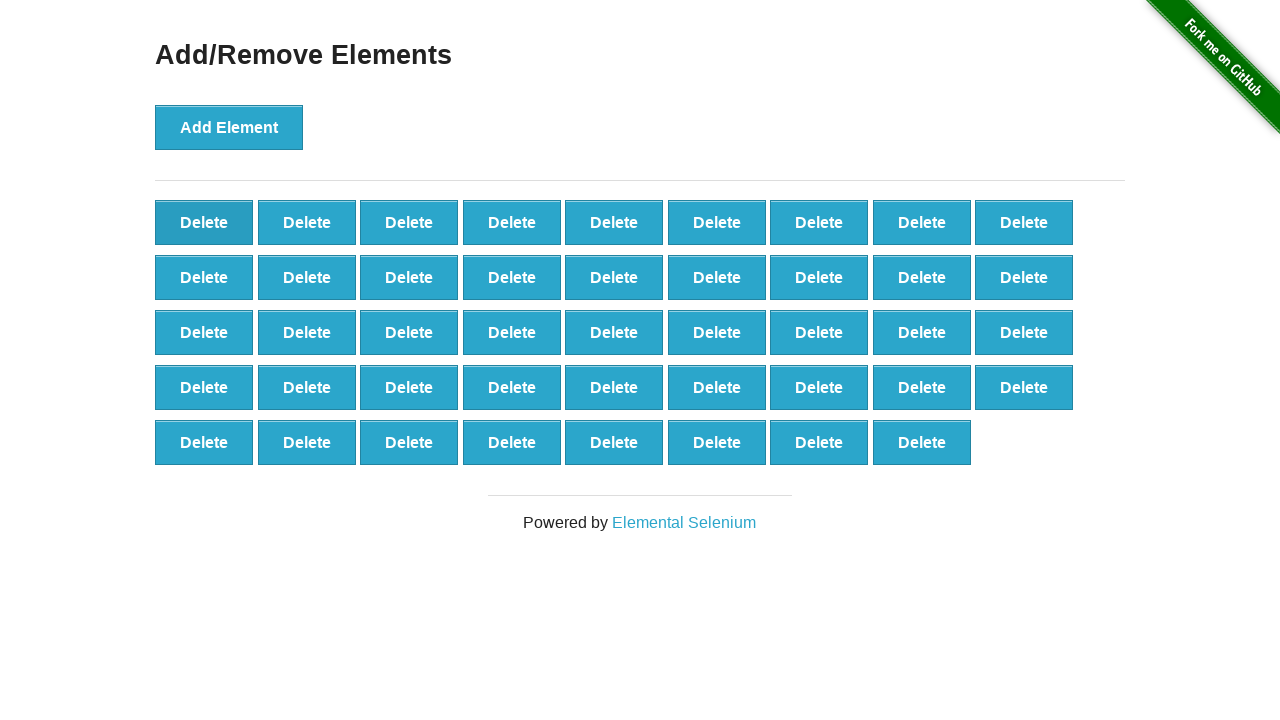

Clicked delete button (iteration 57/90) at (204, 222) on xpath=//*[@onclick='deleteElement()'] >> nth=0
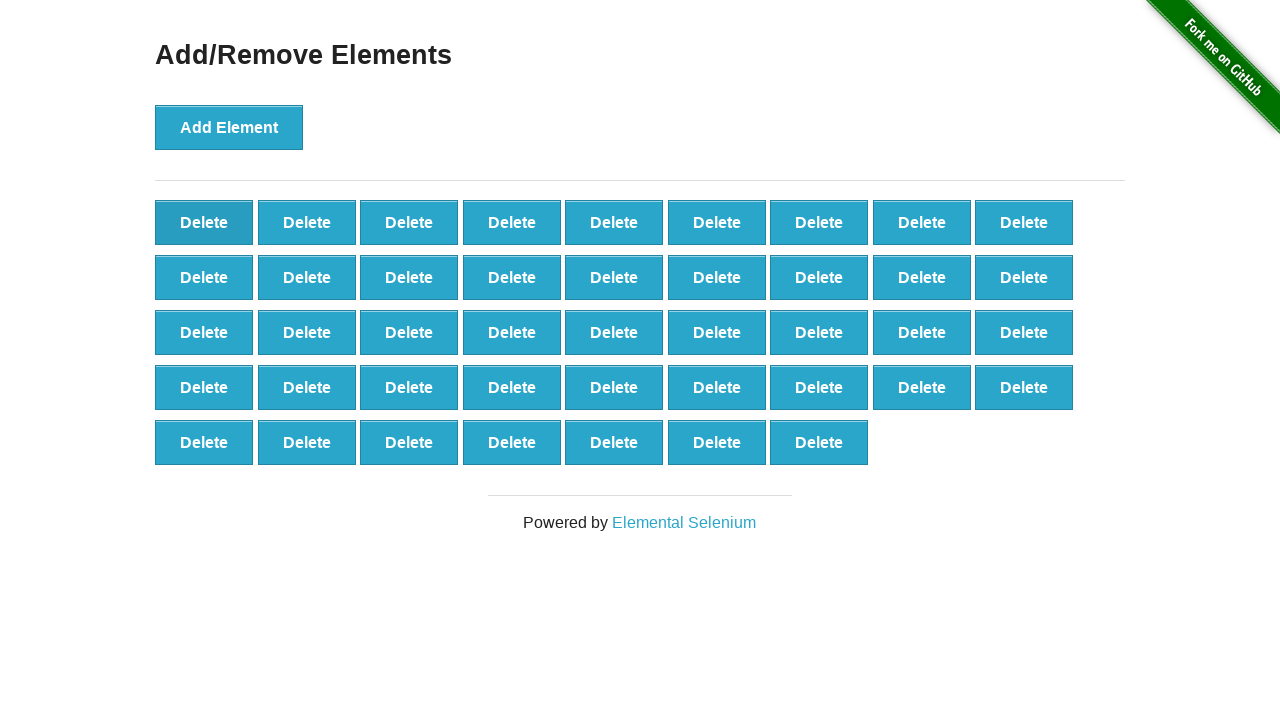

Clicked delete button (iteration 58/90) at (204, 222) on xpath=//*[@onclick='deleteElement()'] >> nth=0
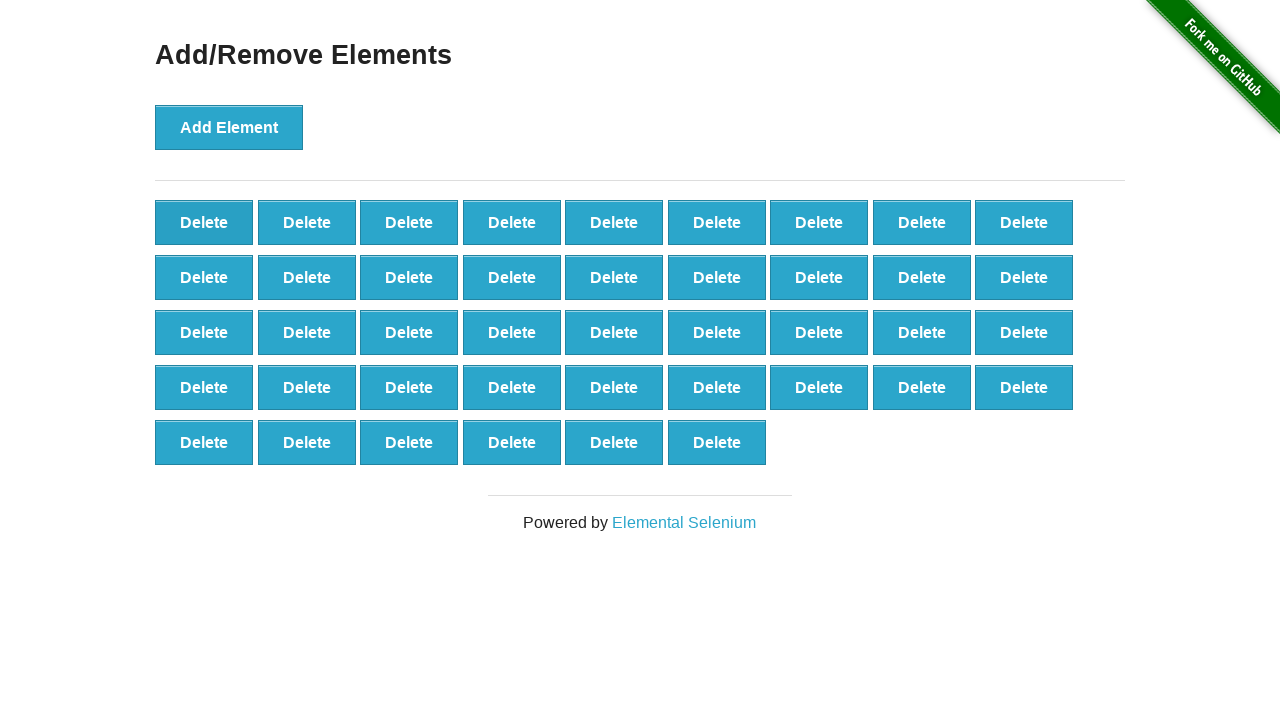

Clicked delete button (iteration 59/90) at (204, 222) on xpath=//*[@onclick='deleteElement()'] >> nth=0
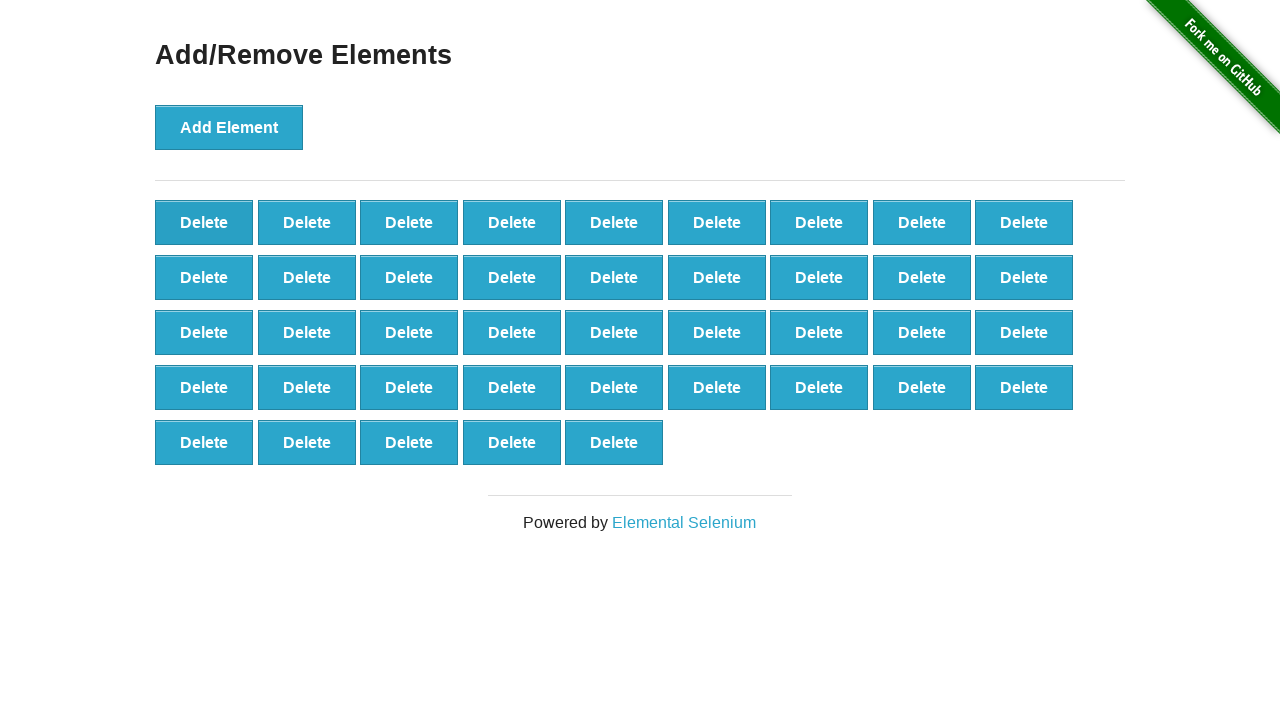

Clicked delete button (iteration 60/90) at (204, 222) on xpath=//*[@onclick='deleteElement()'] >> nth=0
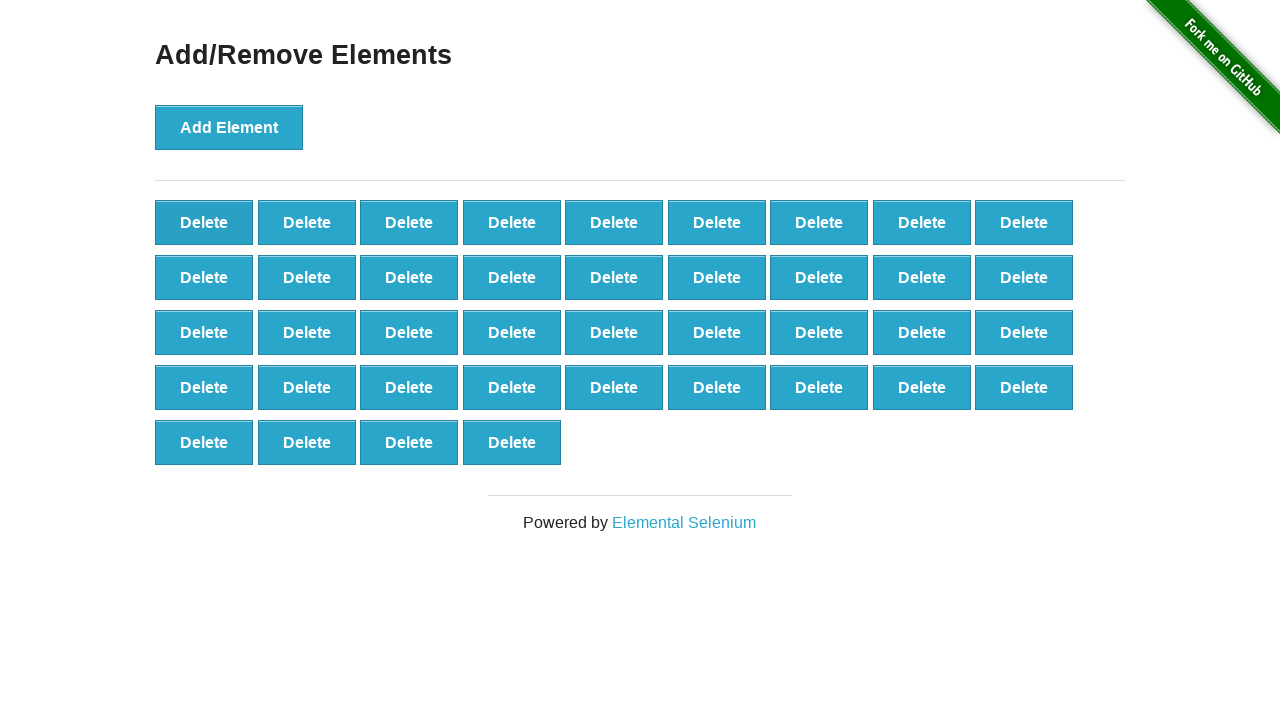

Clicked delete button (iteration 61/90) at (204, 222) on xpath=//*[@onclick='deleteElement()'] >> nth=0
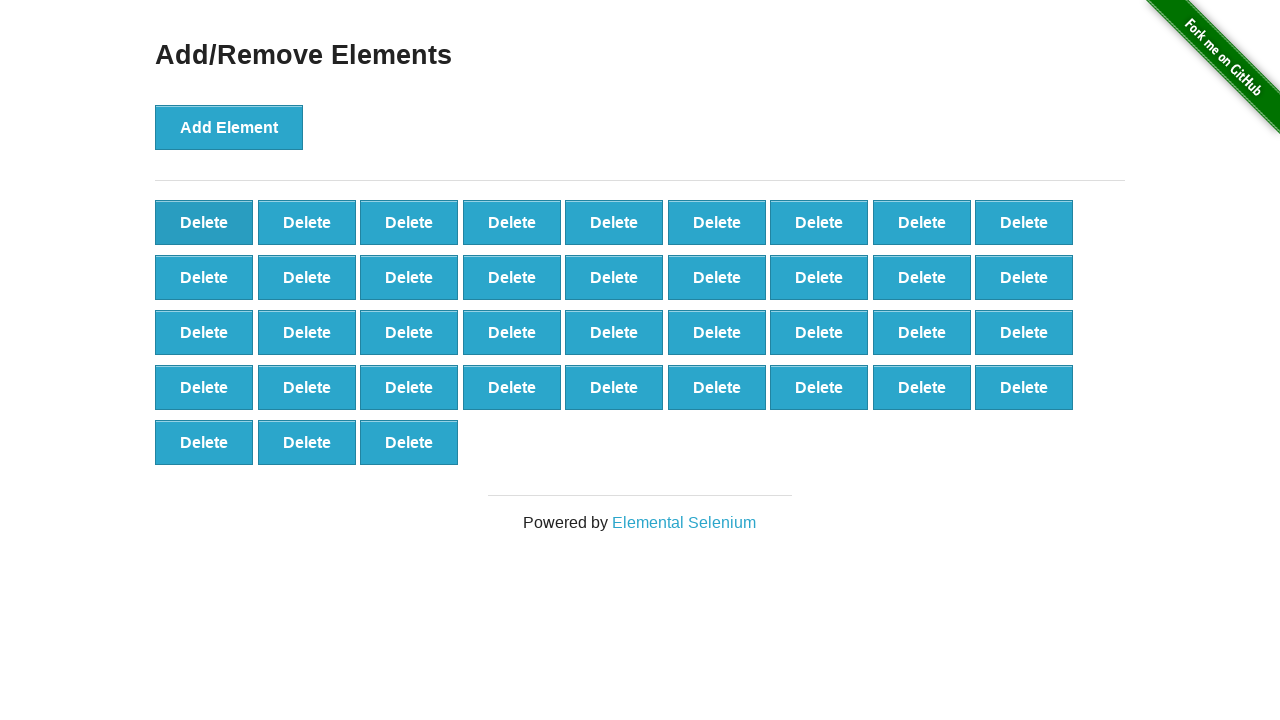

Clicked delete button (iteration 62/90) at (204, 222) on xpath=//*[@onclick='deleteElement()'] >> nth=0
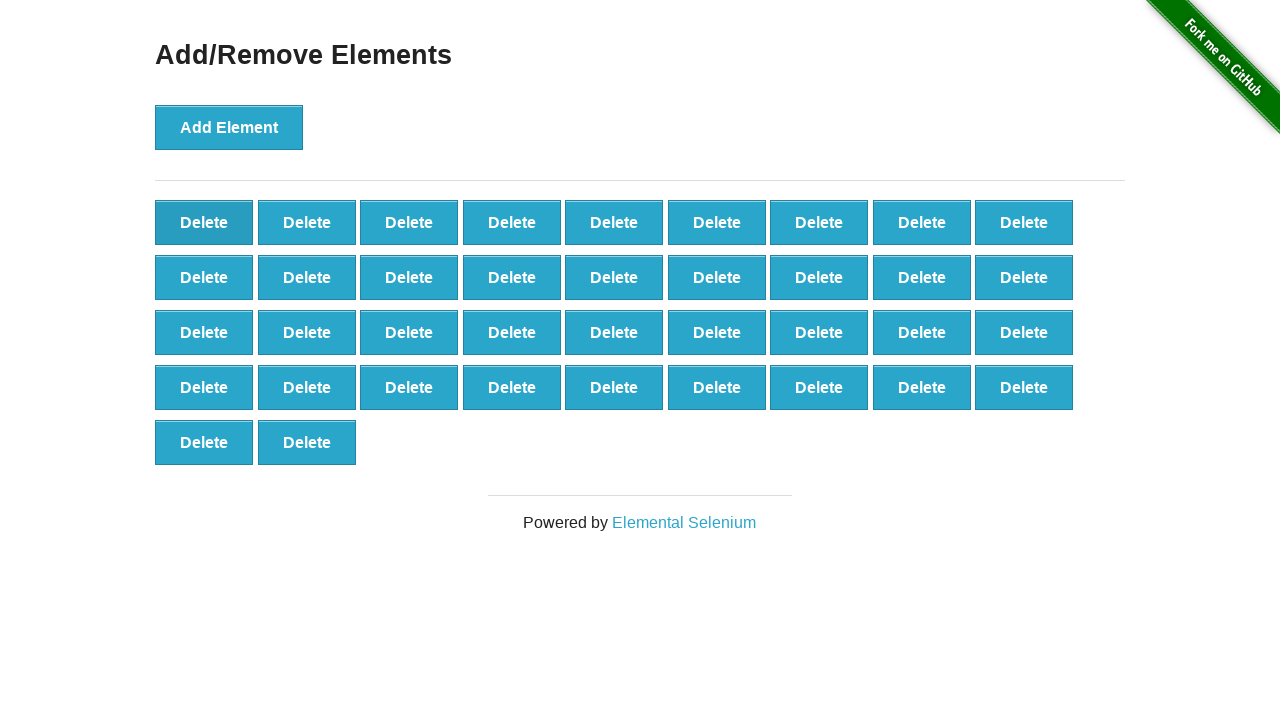

Clicked delete button (iteration 63/90) at (204, 222) on xpath=//*[@onclick='deleteElement()'] >> nth=0
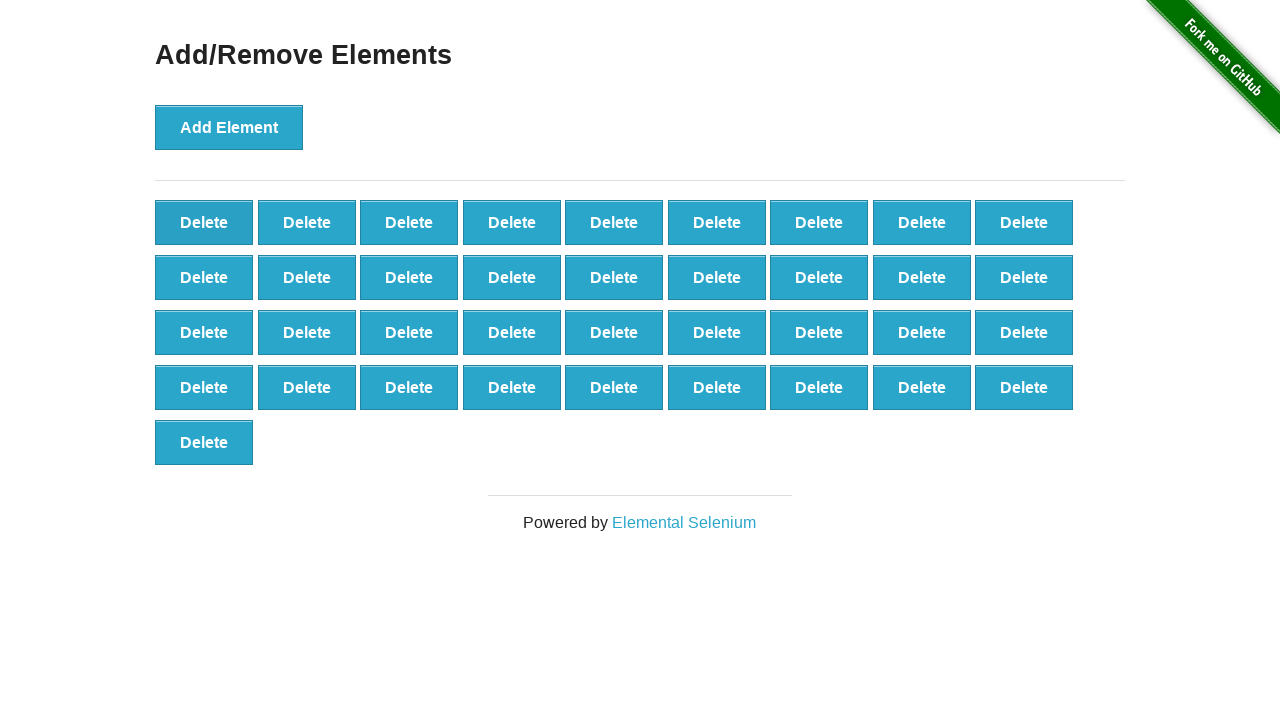

Clicked delete button (iteration 64/90) at (204, 222) on xpath=//*[@onclick='deleteElement()'] >> nth=0
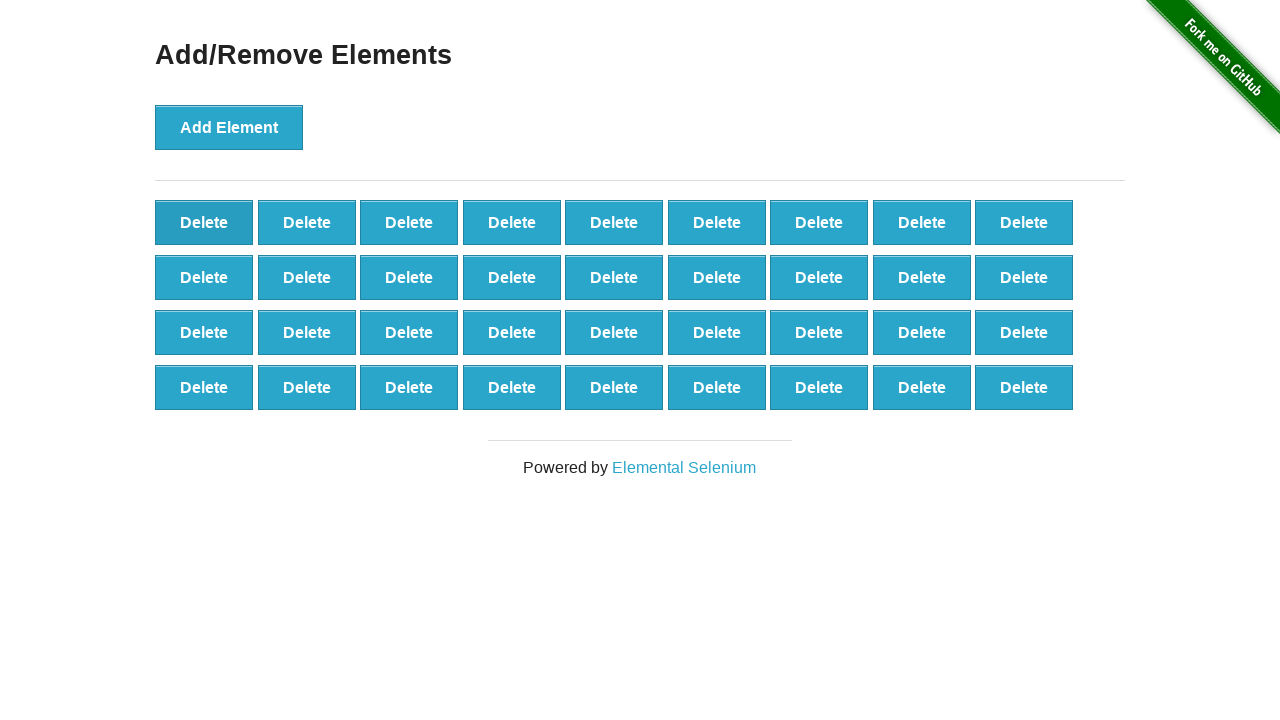

Clicked delete button (iteration 65/90) at (204, 222) on xpath=//*[@onclick='deleteElement()'] >> nth=0
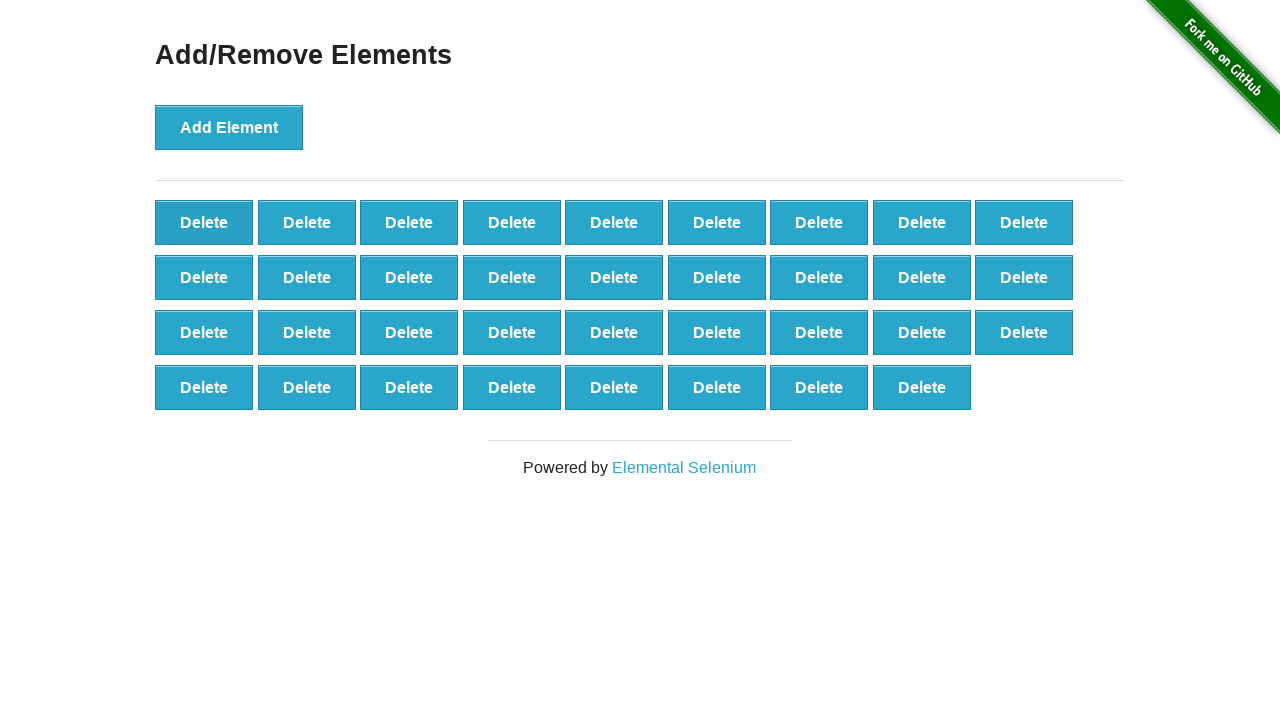

Clicked delete button (iteration 66/90) at (204, 222) on xpath=//*[@onclick='deleteElement()'] >> nth=0
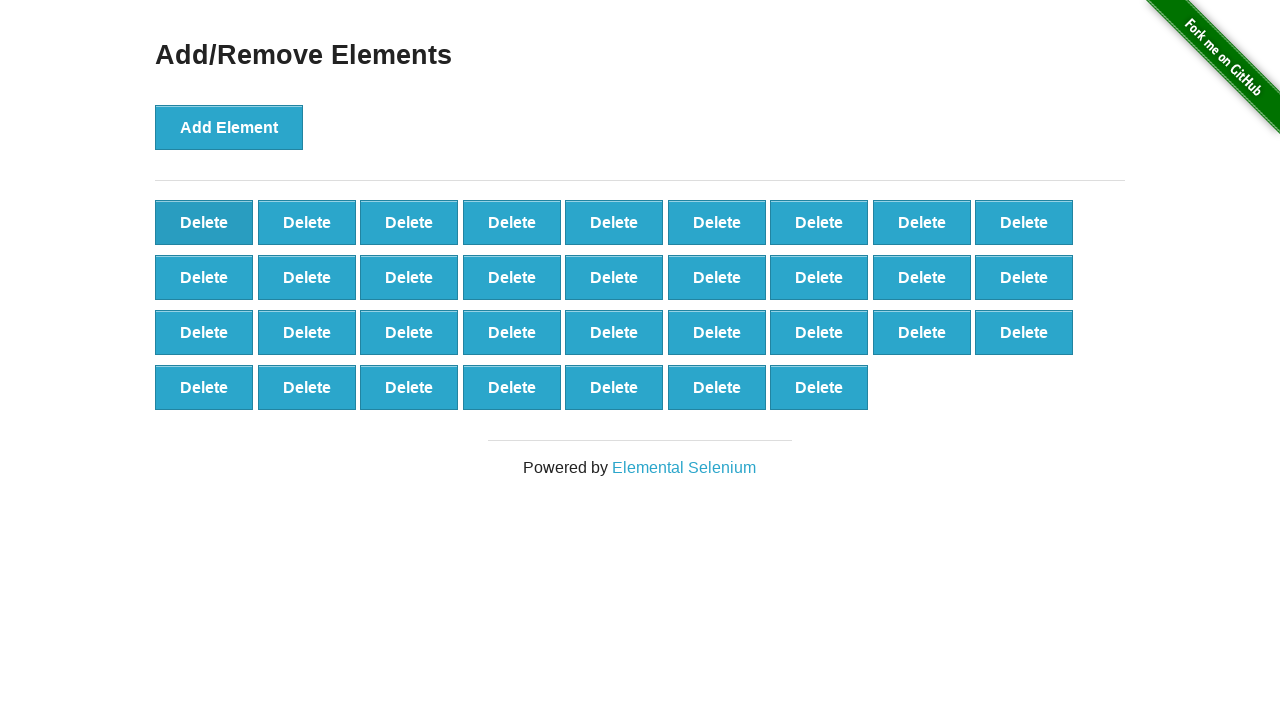

Clicked delete button (iteration 67/90) at (204, 222) on xpath=//*[@onclick='deleteElement()'] >> nth=0
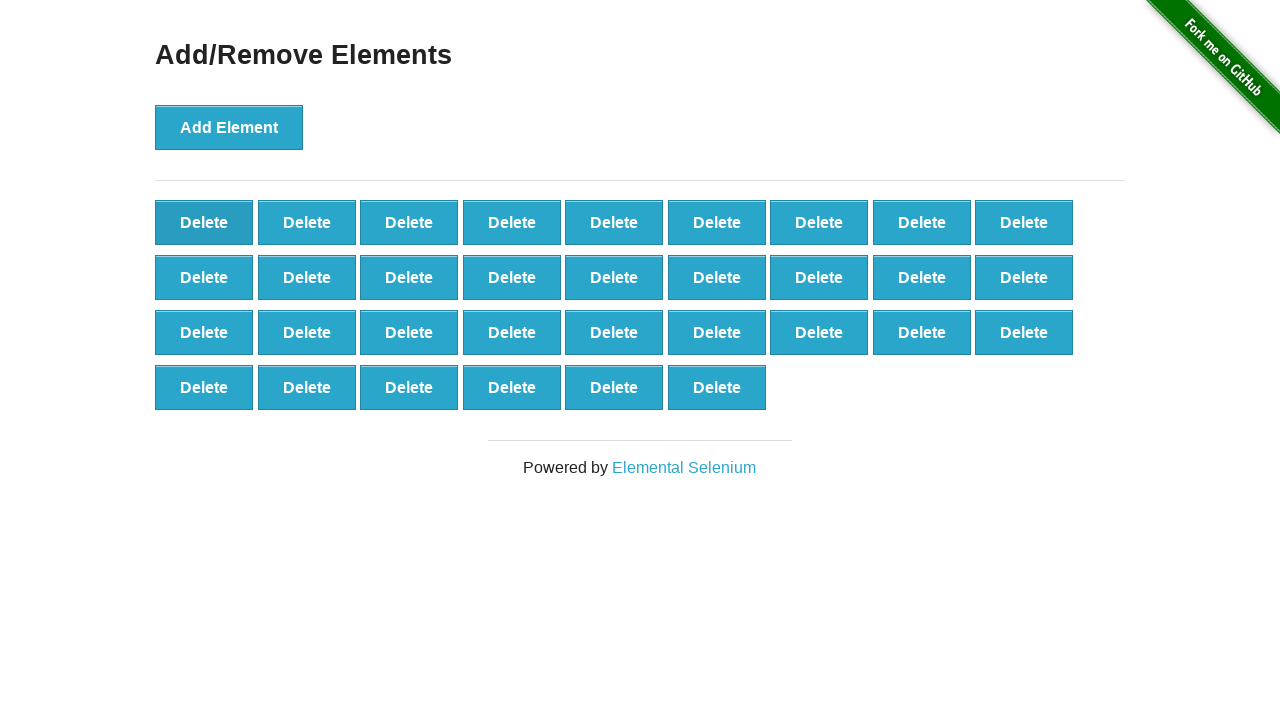

Clicked delete button (iteration 68/90) at (204, 222) on xpath=//*[@onclick='deleteElement()'] >> nth=0
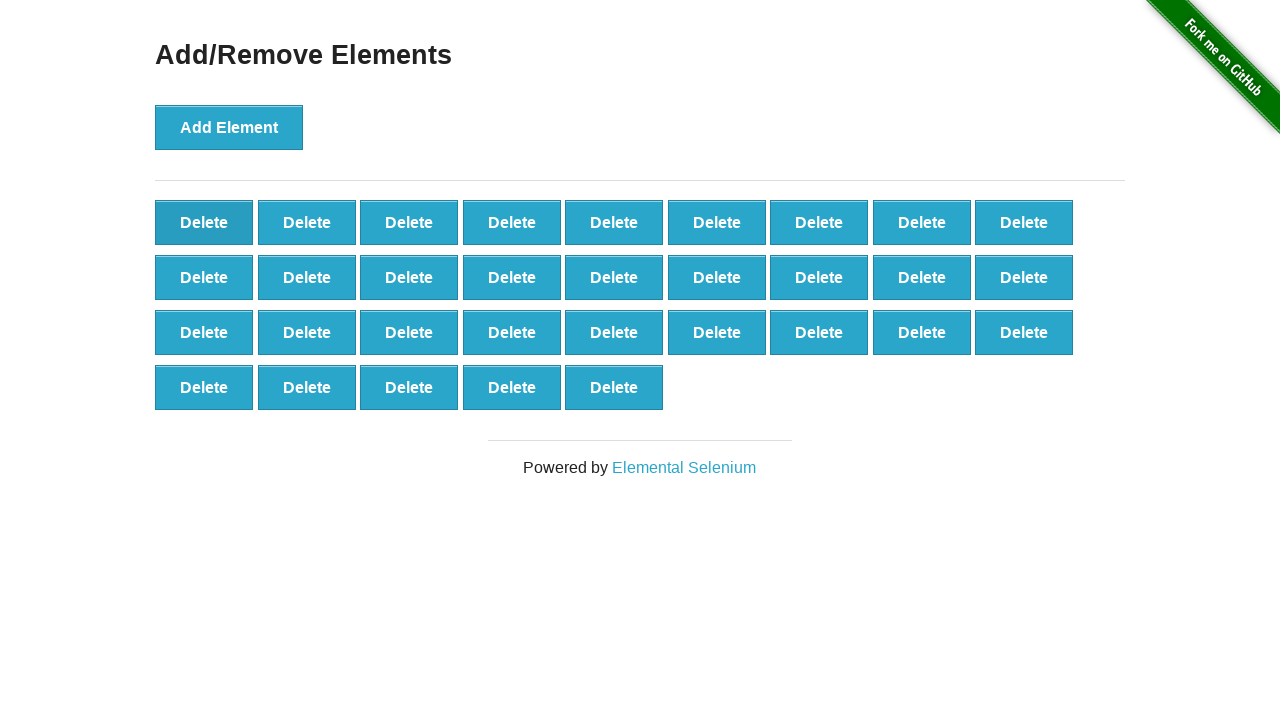

Clicked delete button (iteration 69/90) at (204, 222) on xpath=//*[@onclick='deleteElement()'] >> nth=0
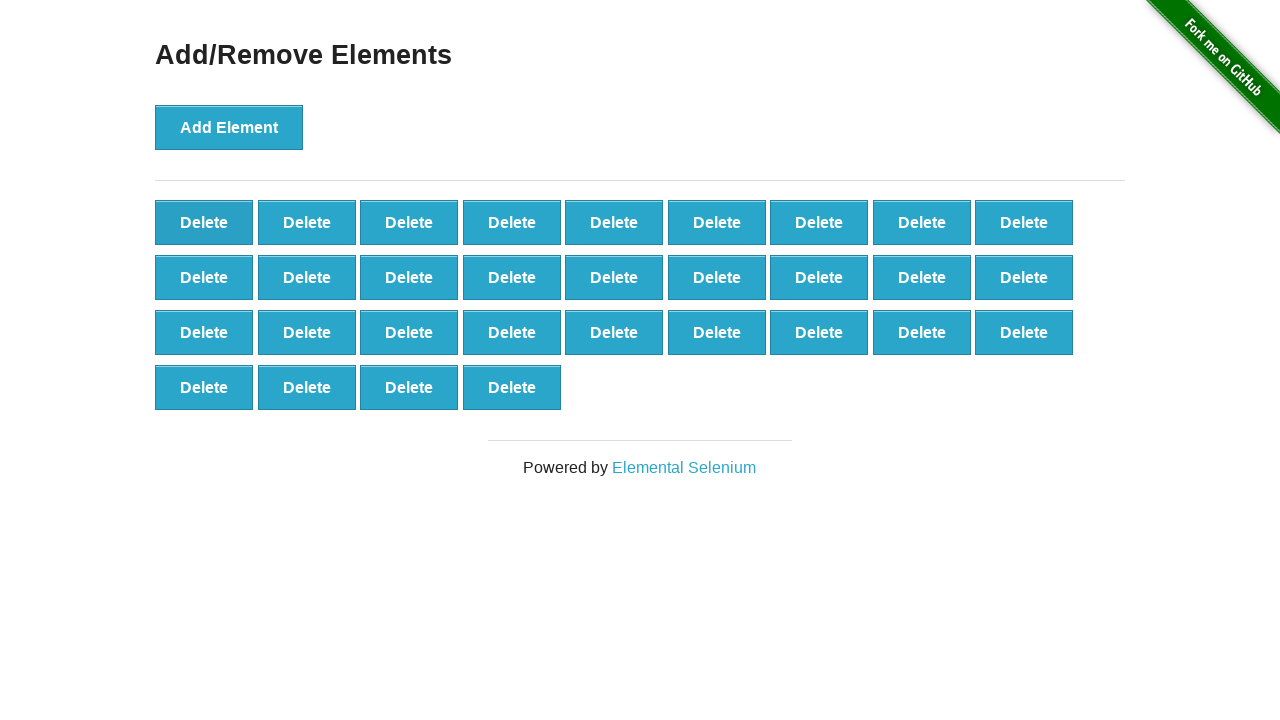

Clicked delete button (iteration 70/90) at (204, 222) on xpath=//*[@onclick='deleteElement()'] >> nth=0
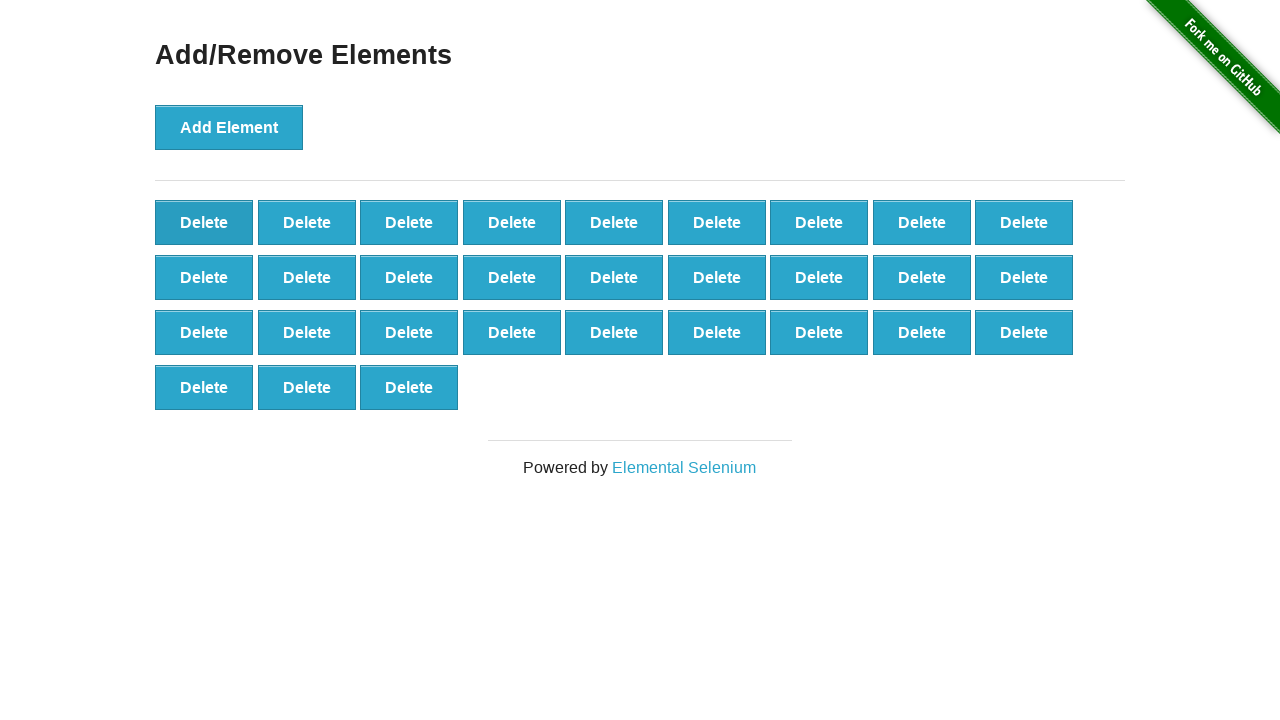

Clicked delete button (iteration 71/90) at (204, 222) on xpath=//*[@onclick='deleteElement()'] >> nth=0
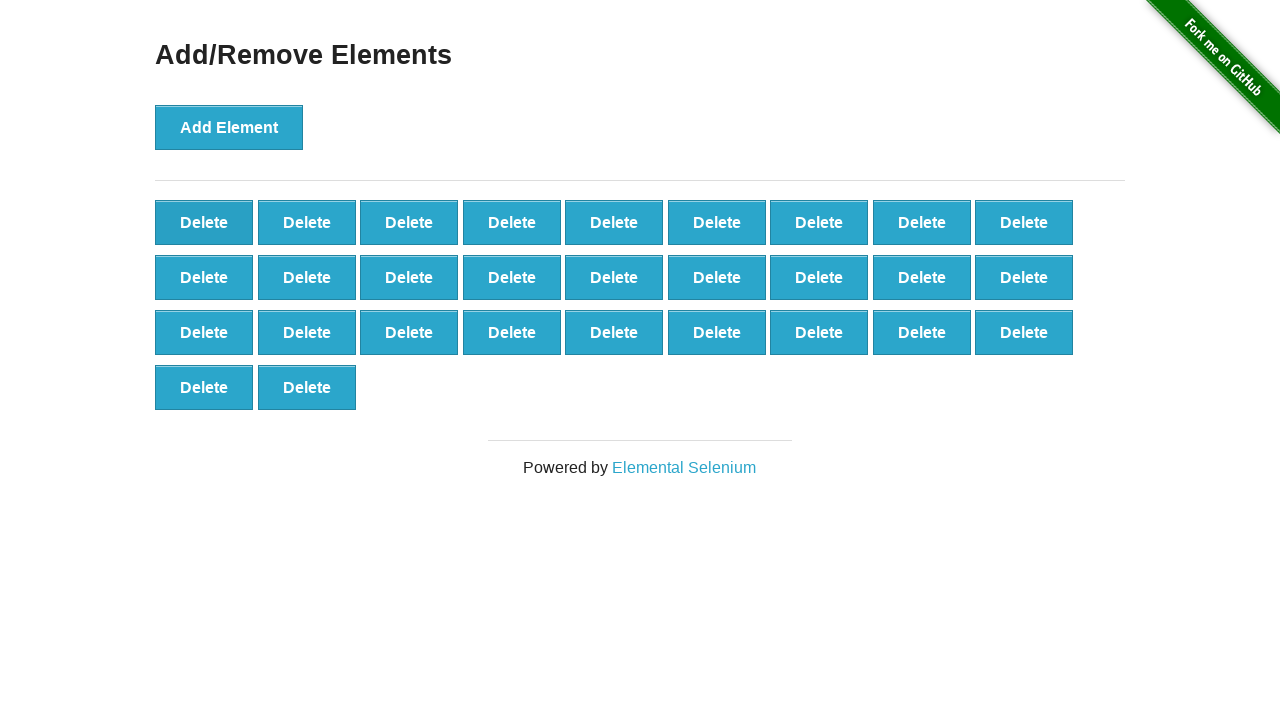

Clicked delete button (iteration 72/90) at (204, 222) on xpath=//*[@onclick='deleteElement()'] >> nth=0
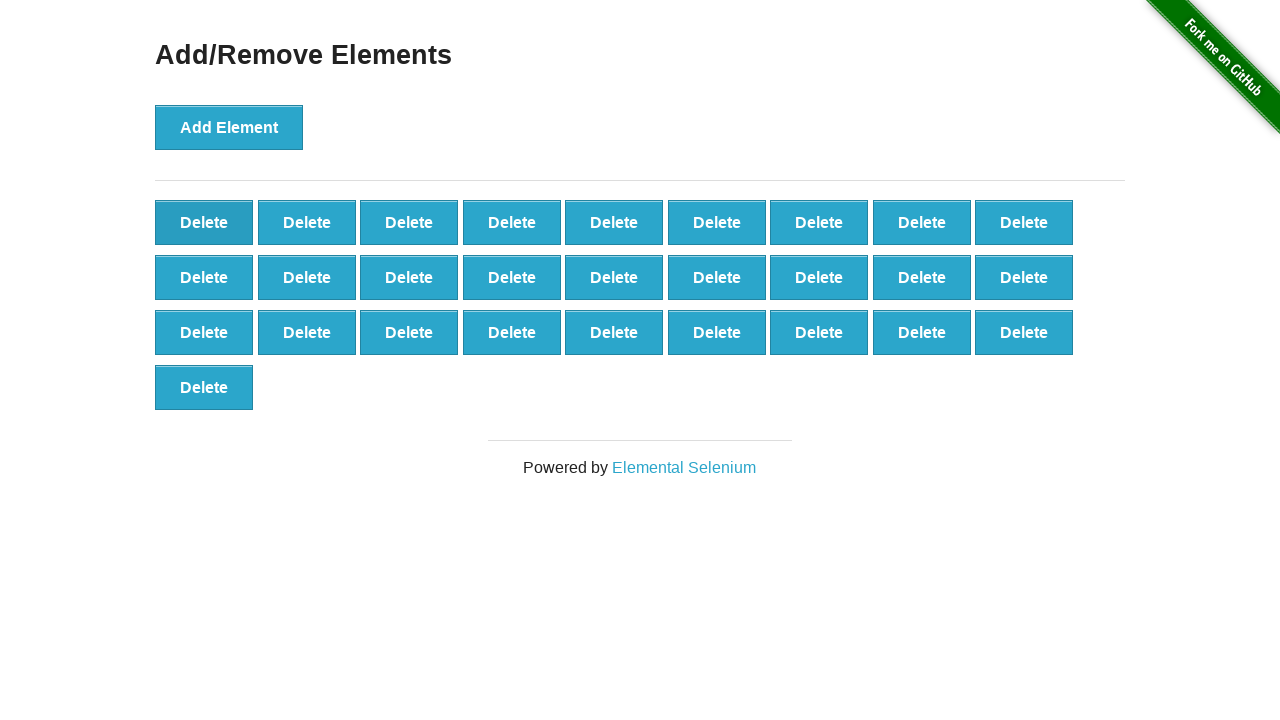

Clicked delete button (iteration 73/90) at (204, 222) on xpath=//*[@onclick='deleteElement()'] >> nth=0
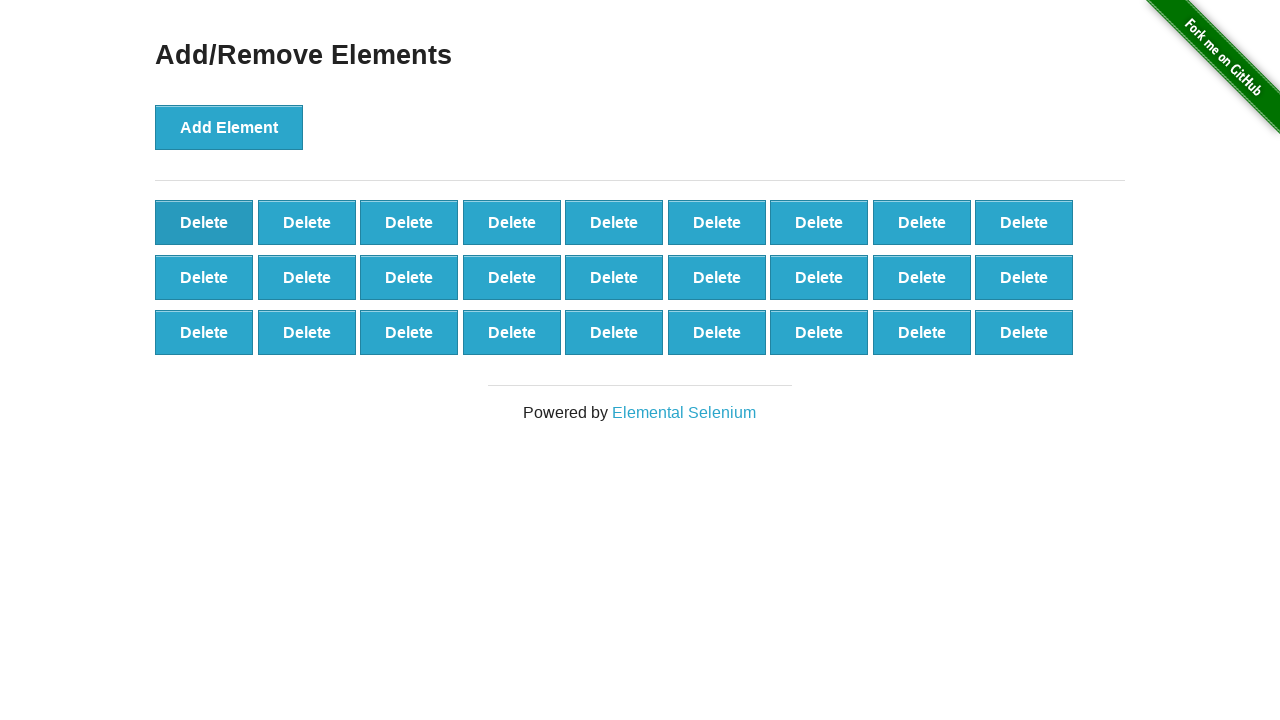

Clicked delete button (iteration 74/90) at (204, 222) on xpath=//*[@onclick='deleteElement()'] >> nth=0
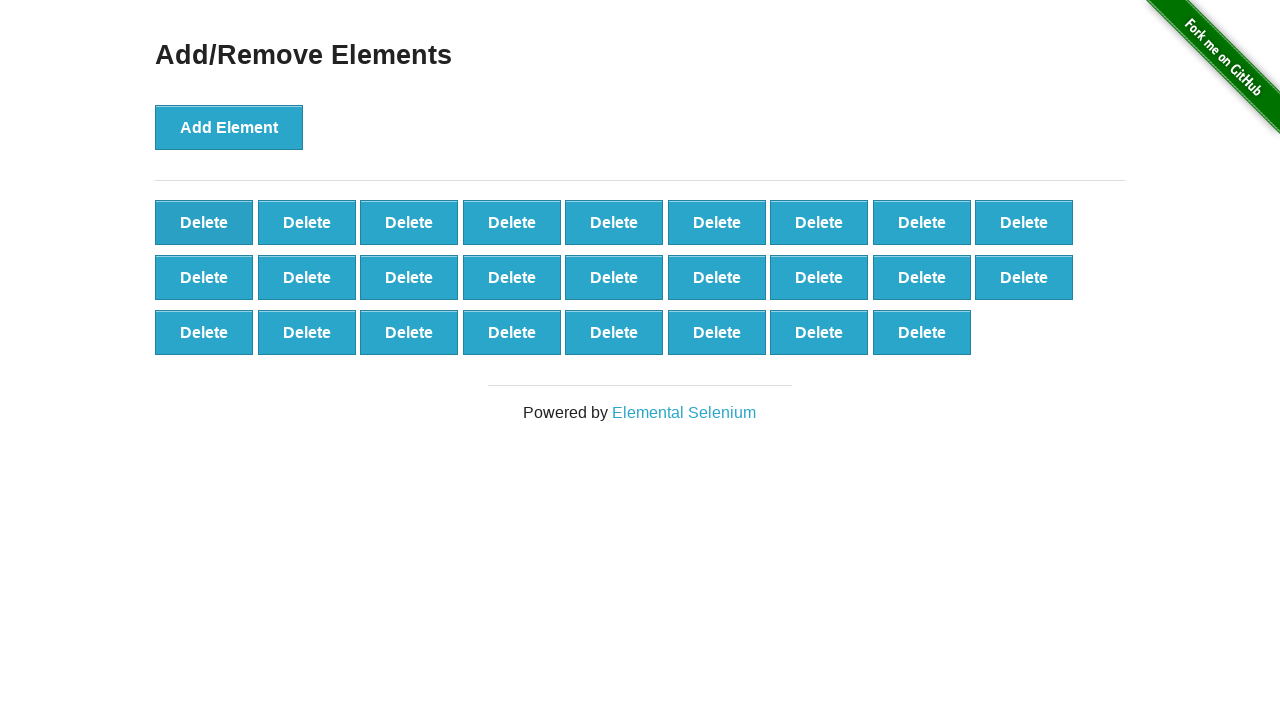

Clicked delete button (iteration 75/90) at (204, 222) on xpath=//*[@onclick='deleteElement()'] >> nth=0
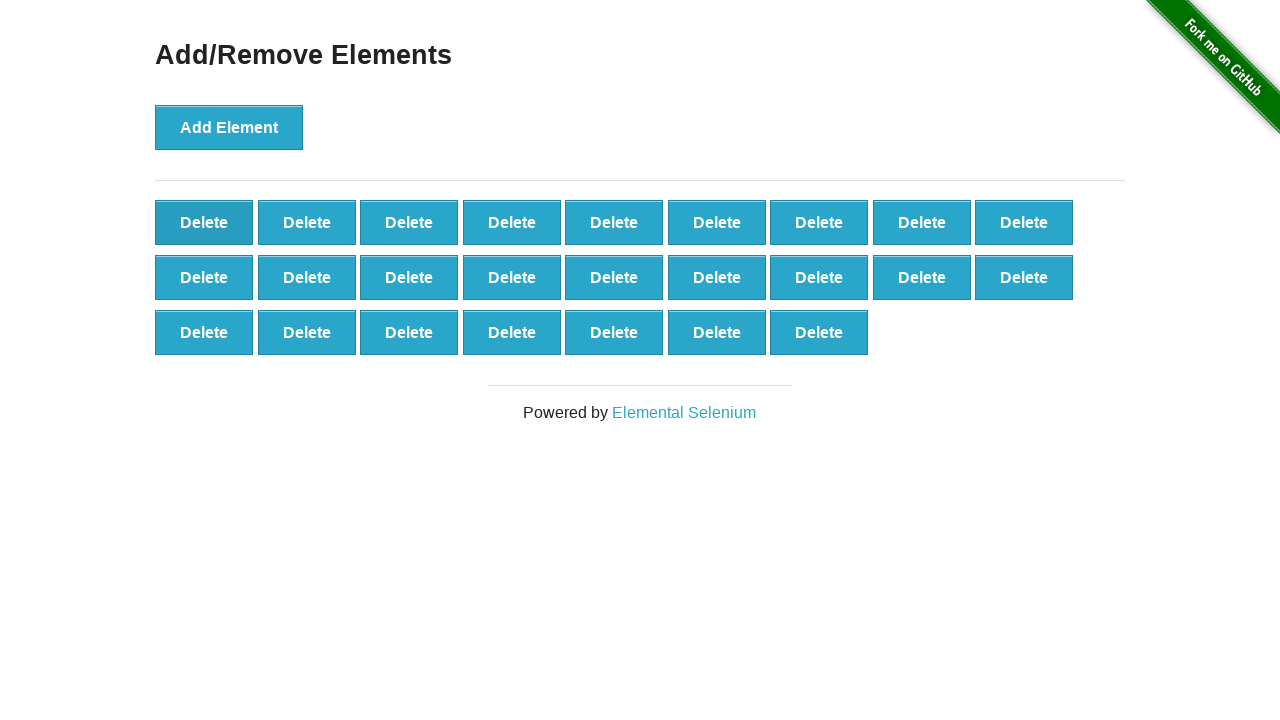

Clicked delete button (iteration 76/90) at (204, 222) on xpath=//*[@onclick='deleteElement()'] >> nth=0
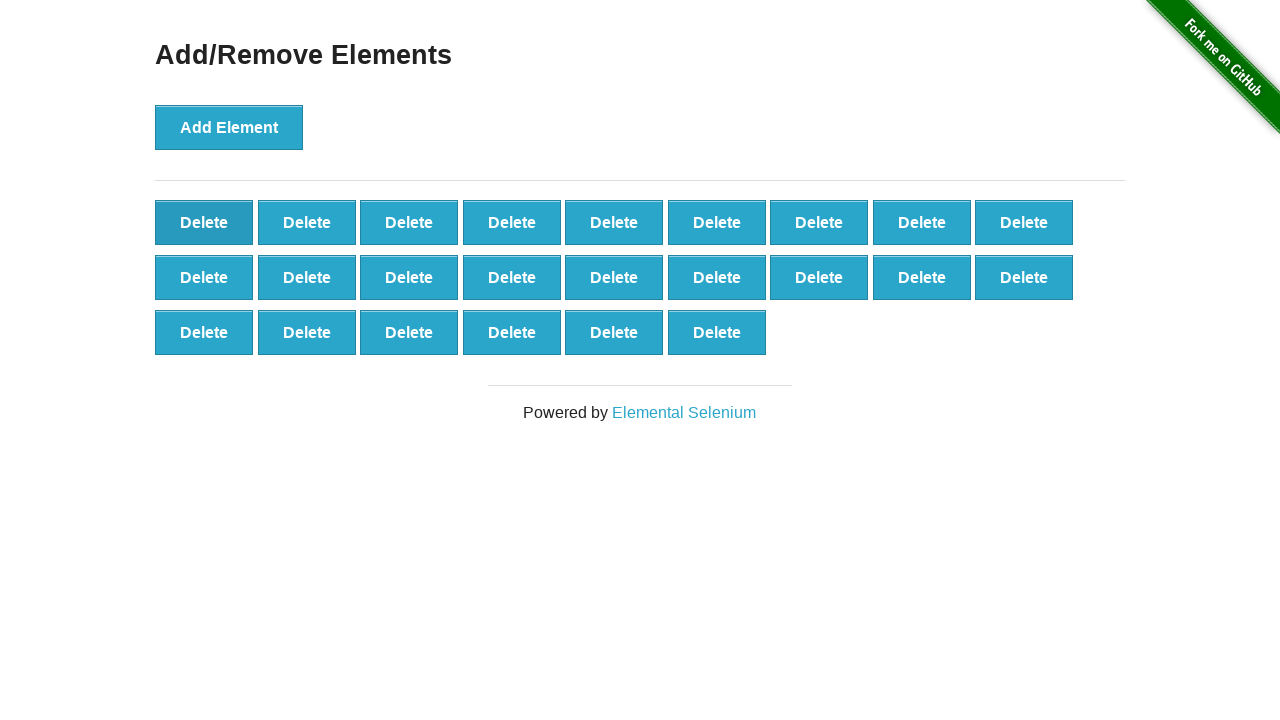

Clicked delete button (iteration 77/90) at (204, 222) on xpath=//*[@onclick='deleteElement()'] >> nth=0
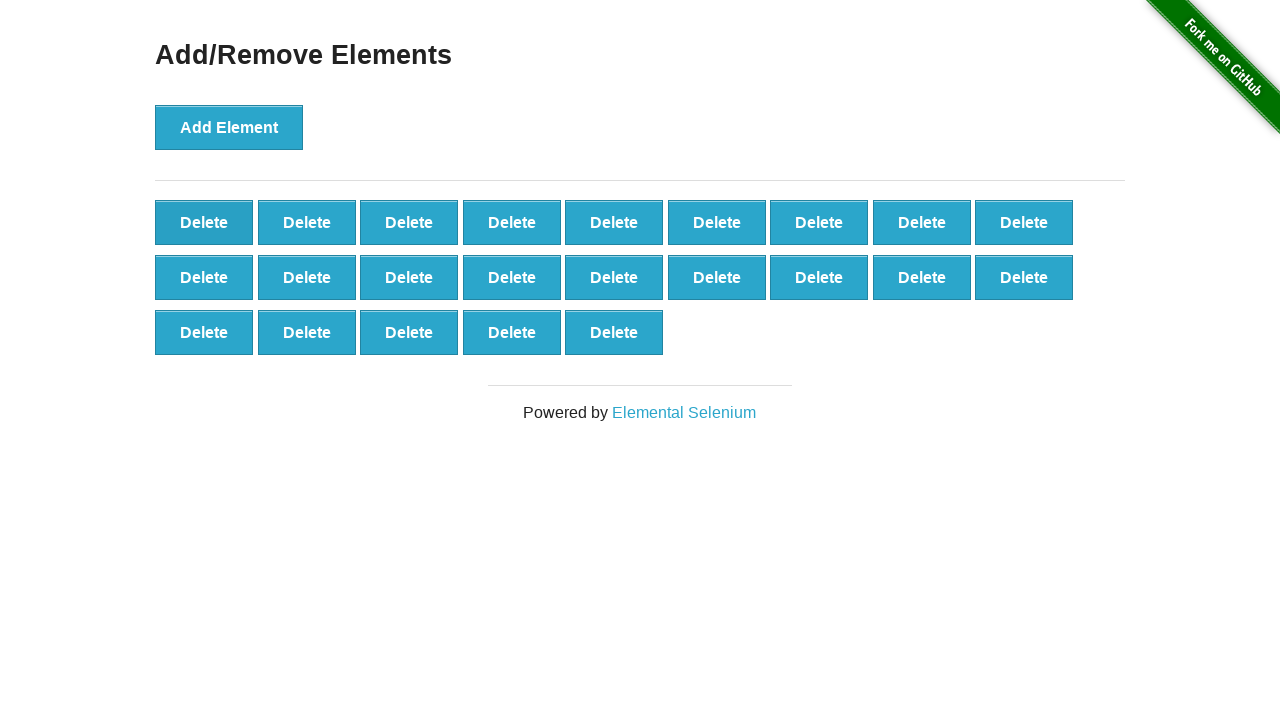

Clicked delete button (iteration 78/90) at (204, 222) on xpath=//*[@onclick='deleteElement()'] >> nth=0
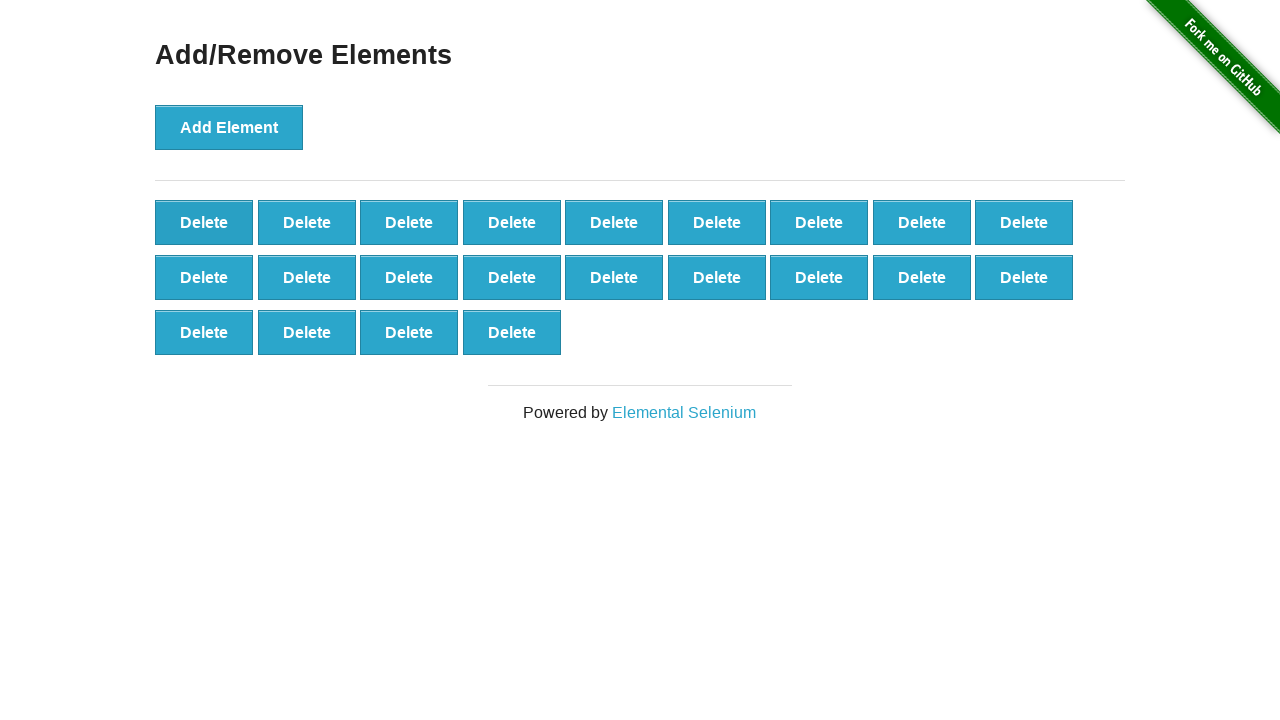

Clicked delete button (iteration 79/90) at (204, 222) on xpath=//*[@onclick='deleteElement()'] >> nth=0
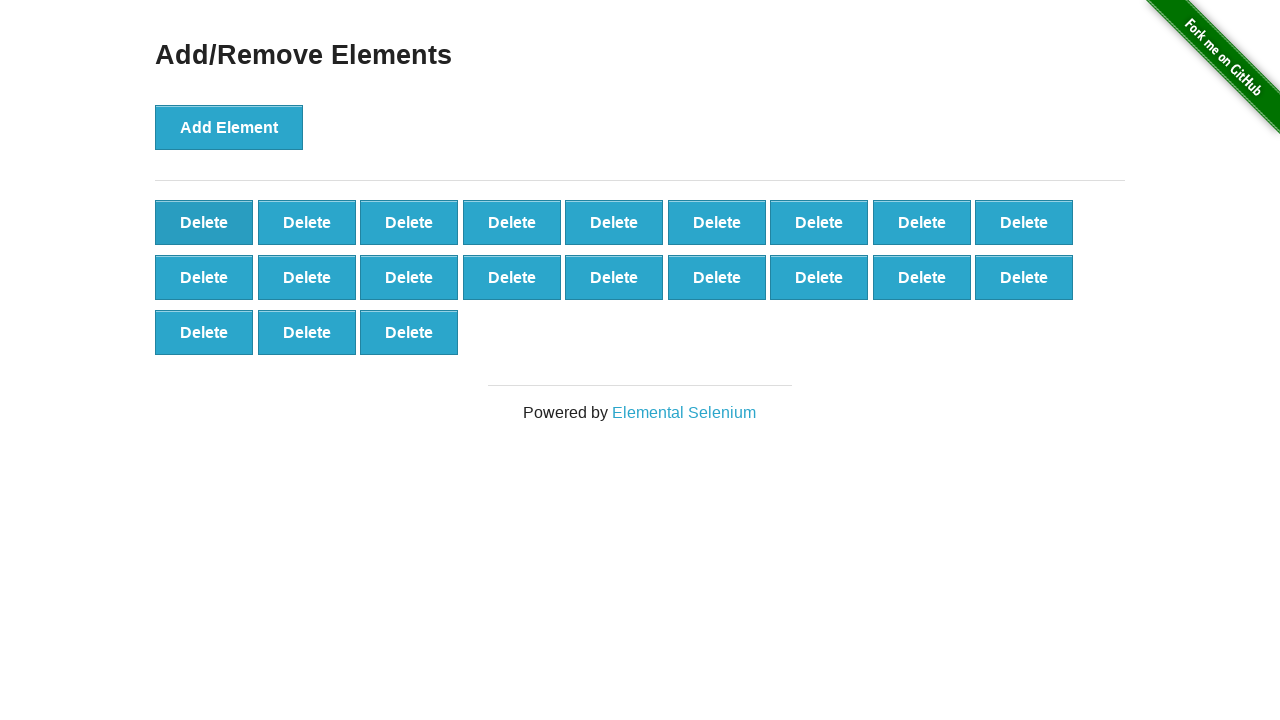

Clicked delete button (iteration 80/90) at (204, 222) on xpath=//*[@onclick='deleteElement()'] >> nth=0
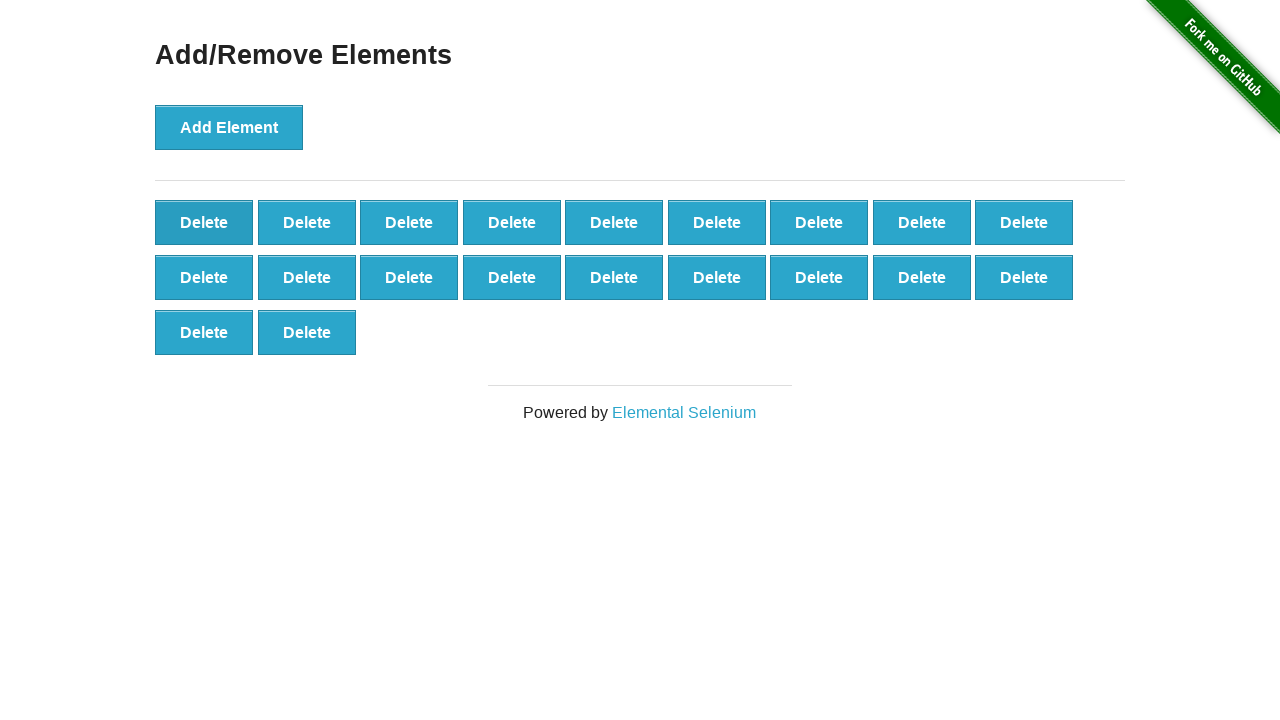

Clicked delete button (iteration 81/90) at (204, 222) on xpath=//*[@onclick='deleteElement()'] >> nth=0
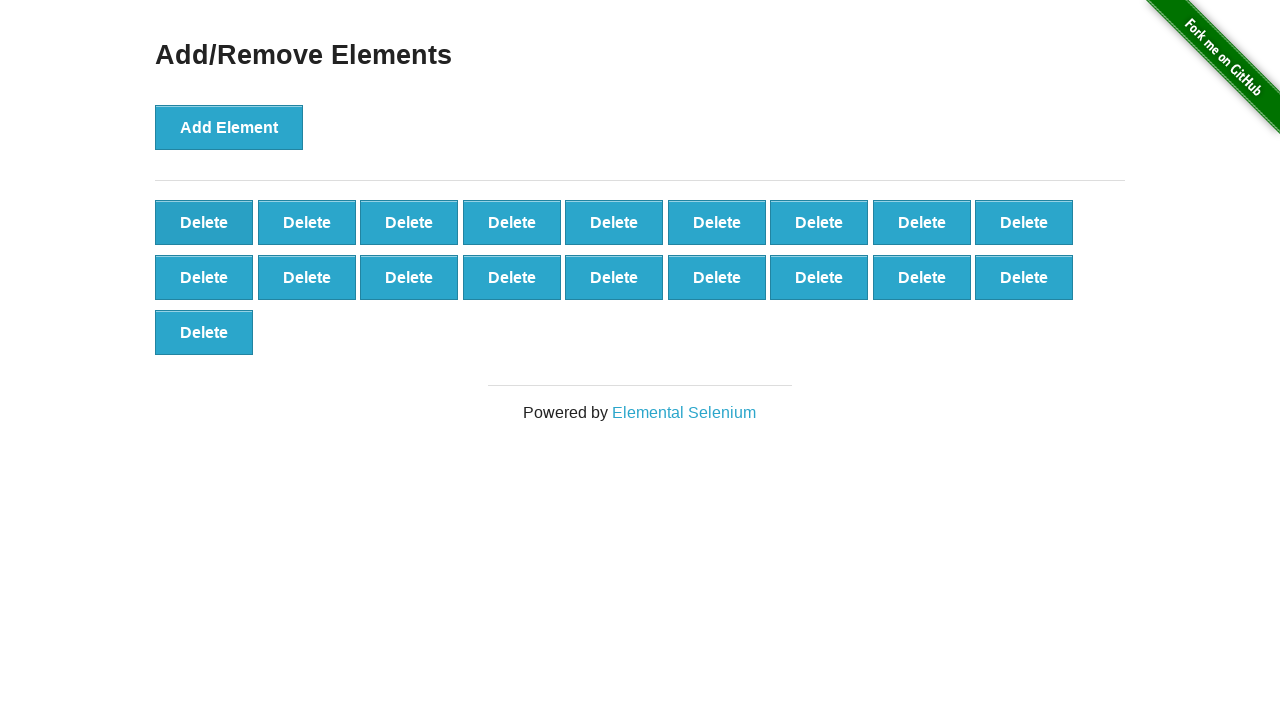

Clicked delete button (iteration 82/90) at (204, 222) on xpath=//*[@onclick='deleteElement()'] >> nth=0
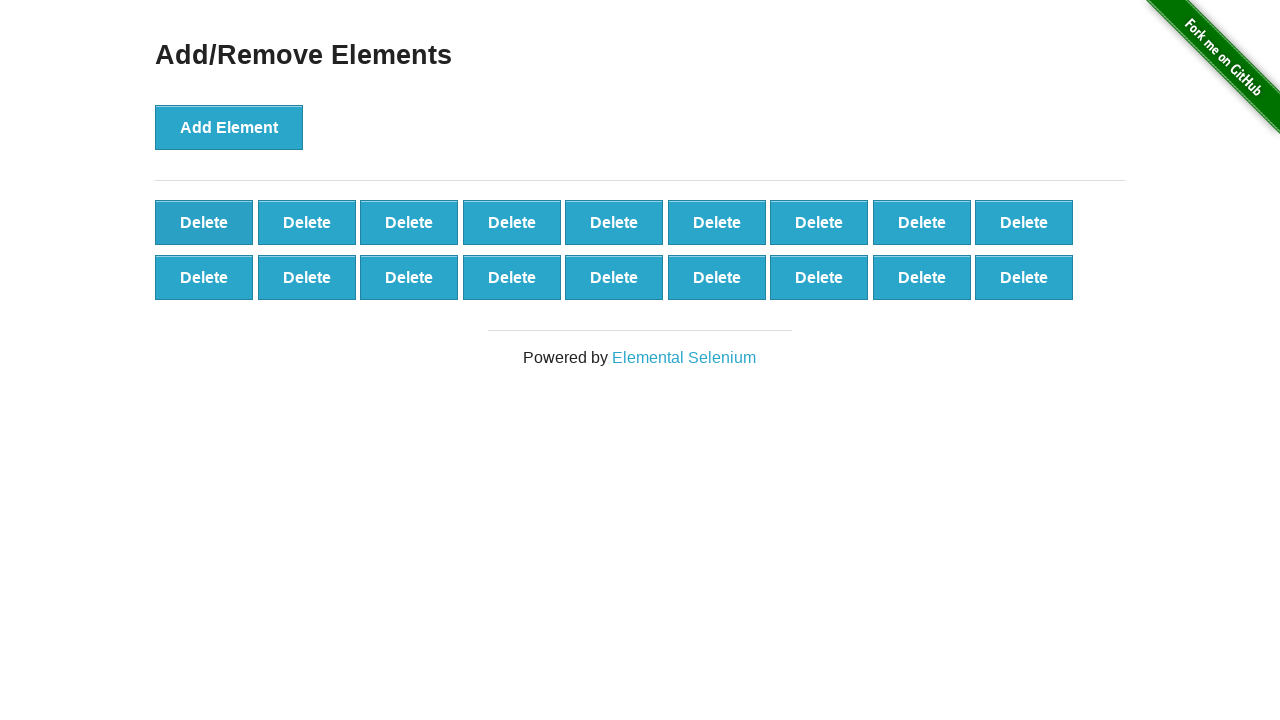

Clicked delete button (iteration 83/90) at (204, 222) on xpath=//*[@onclick='deleteElement()'] >> nth=0
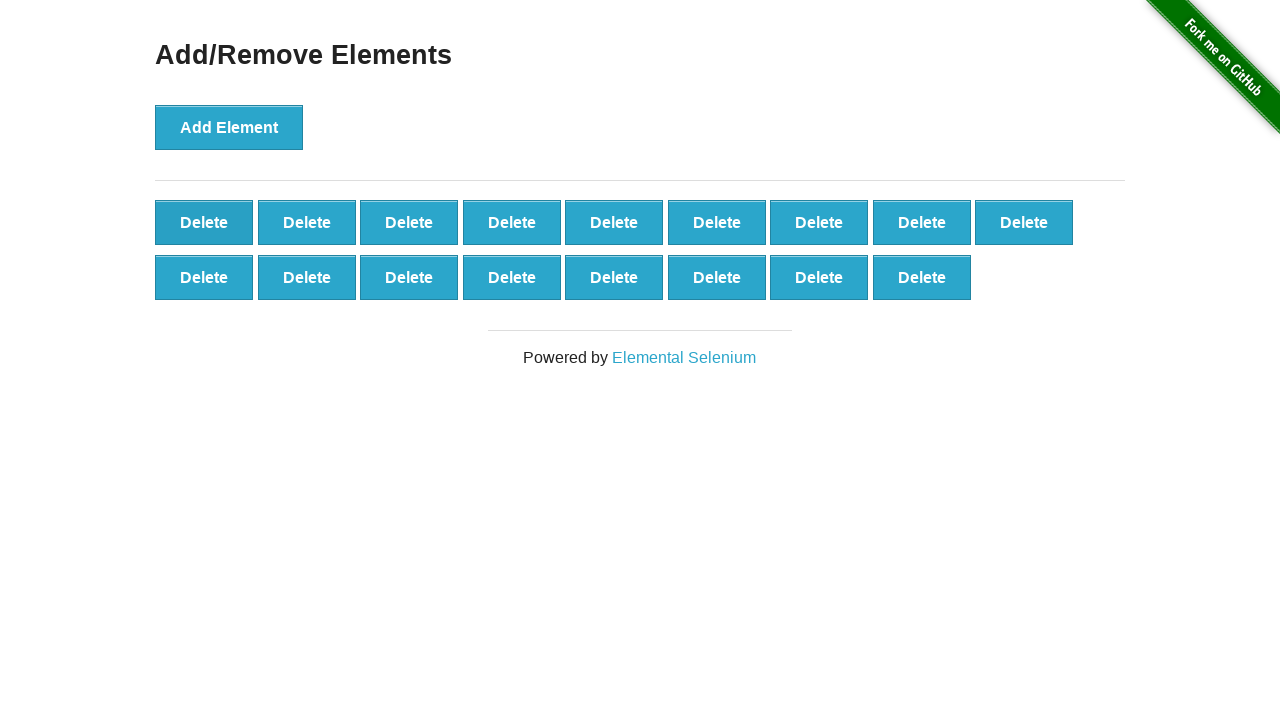

Clicked delete button (iteration 84/90) at (204, 222) on xpath=//*[@onclick='deleteElement()'] >> nth=0
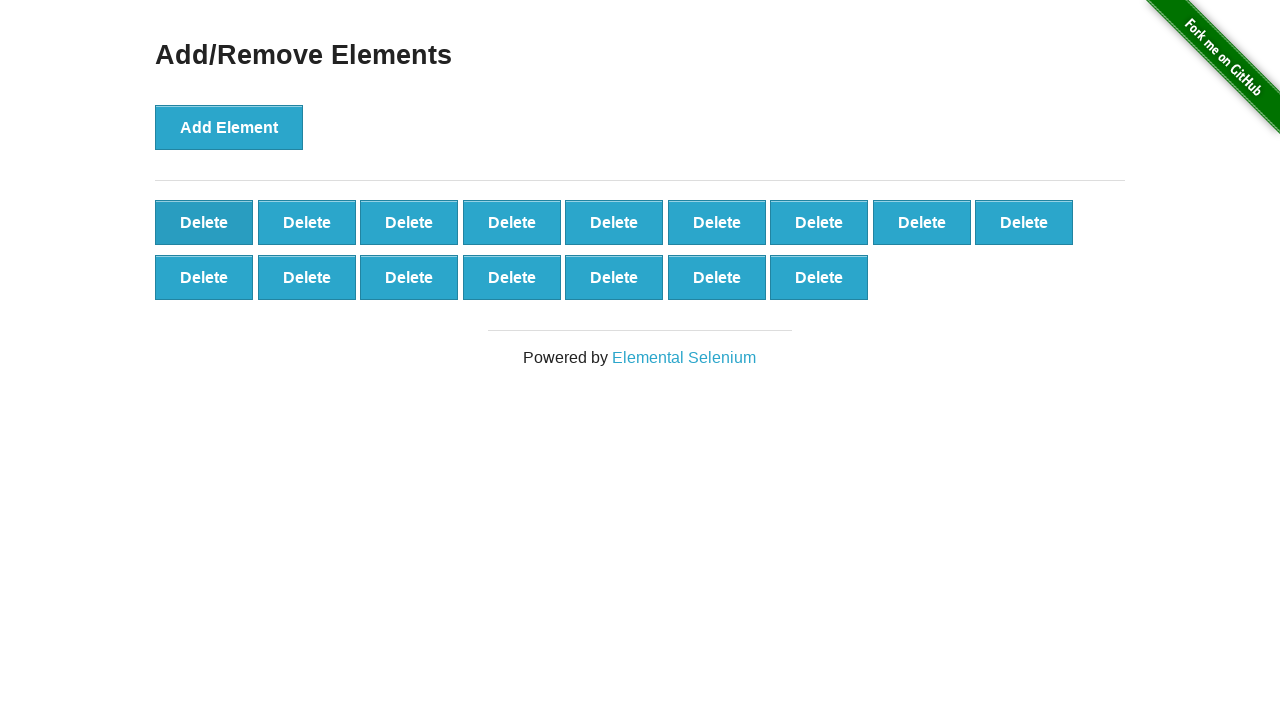

Clicked delete button (iteration 85/90) at (204, 222) on xpath=//*[@onclick='deleteElement()'] >> nth=0
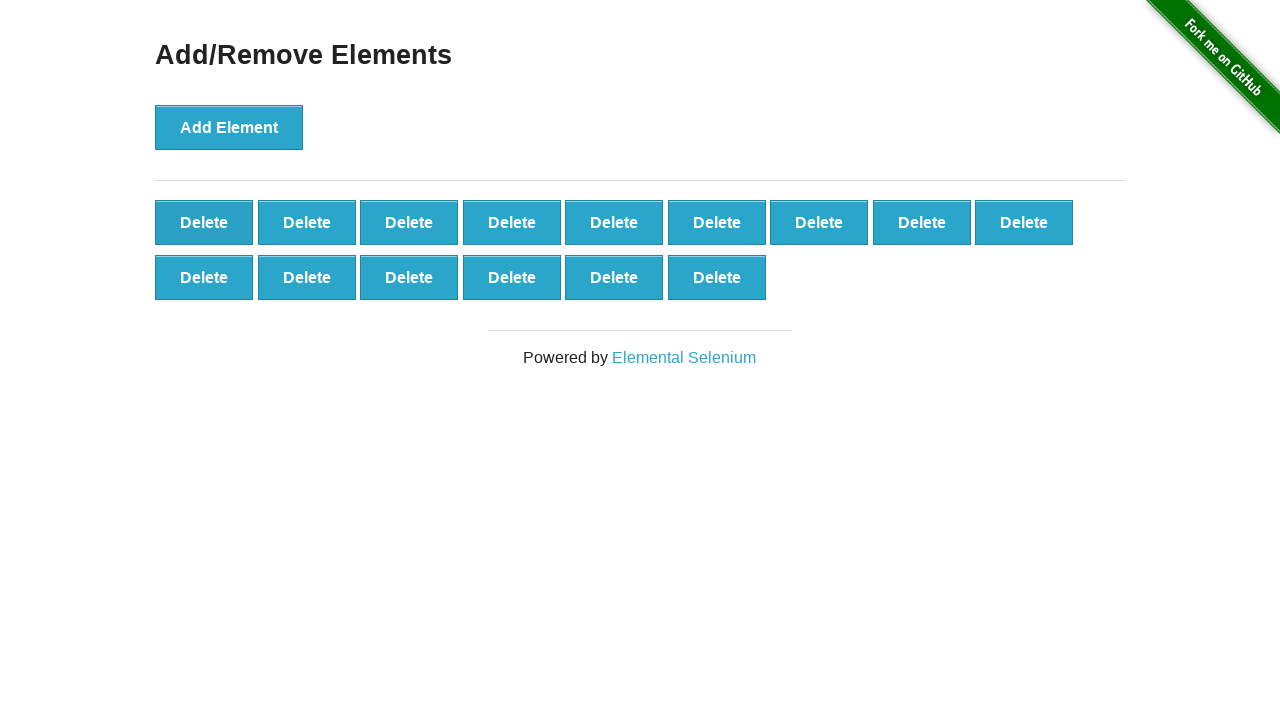

Clicked delete button (iteration 86/90) at (204, 222) on xpath=//*[@onclick='deleteElement()'] >> nth=0
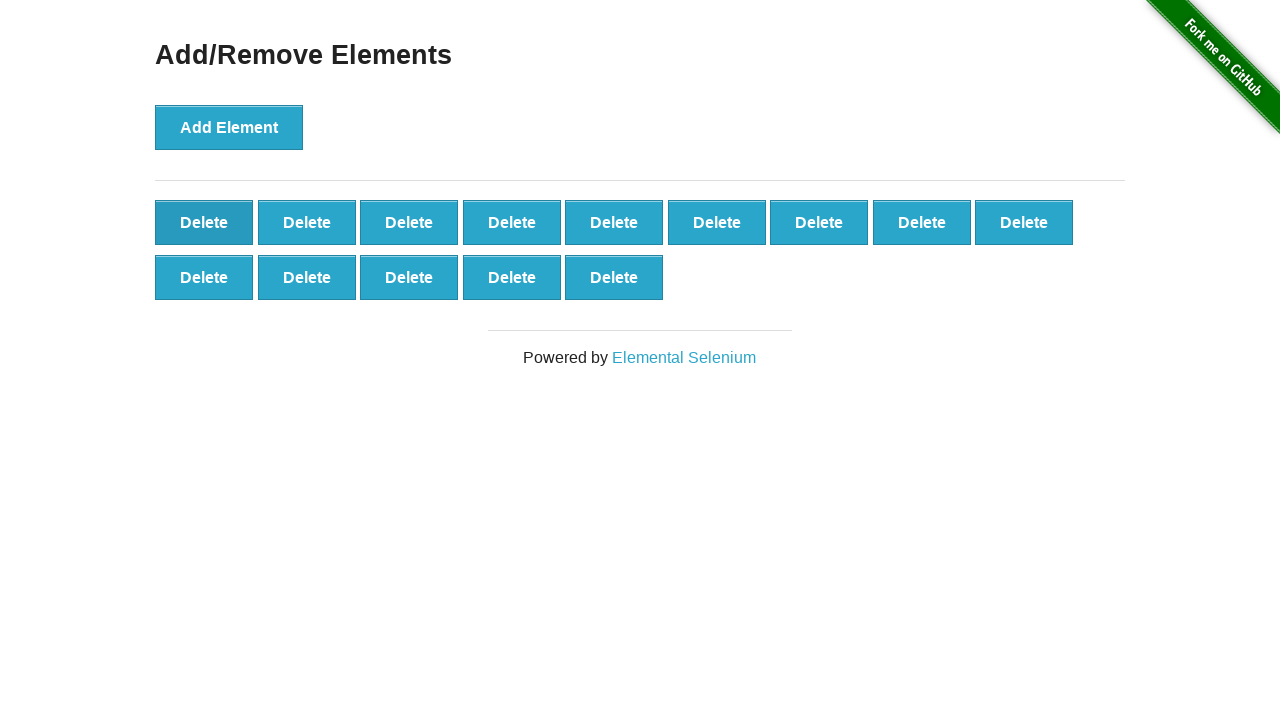

Clicked delete button (iteration 87/90) at (204, 222) on xpath=//*[@onclick='deleteElement()'] >> nth=0
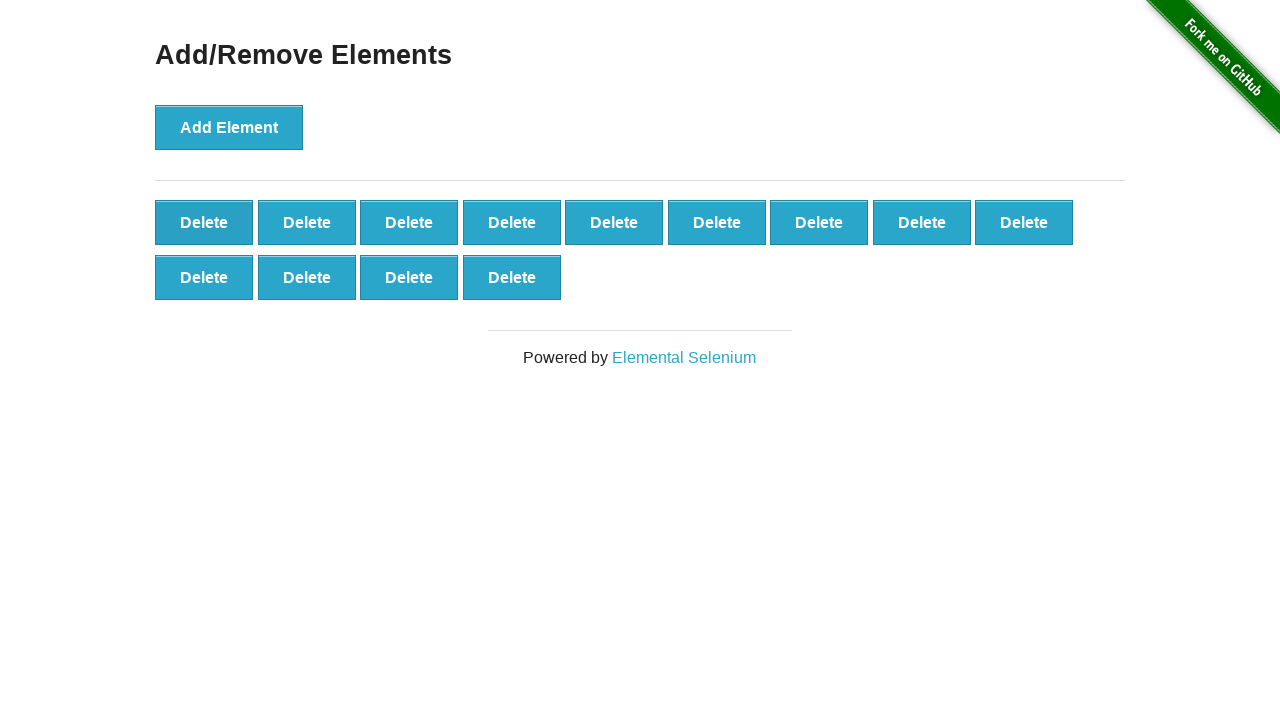

Clicked delete button (iteration 88/90) at (204, 222) on xpath=//*[@onclick='deleteElement()'] >> nth=0
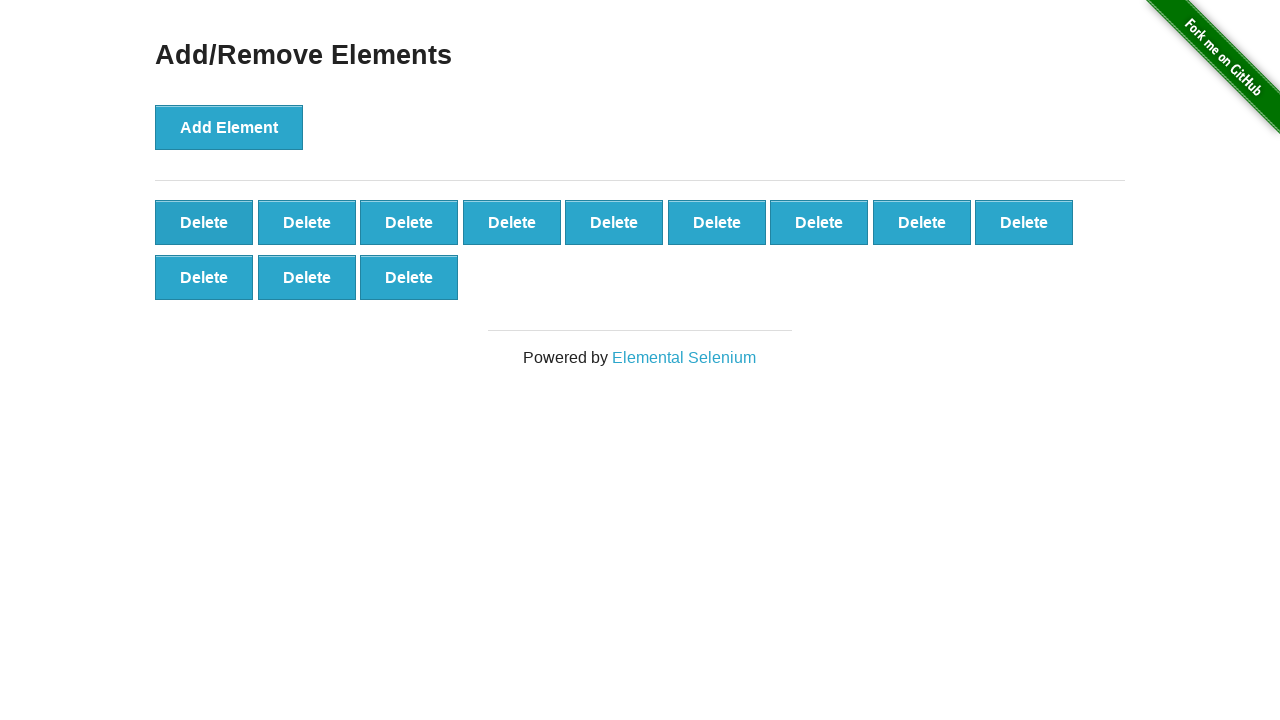

Clicked delete button (iteration 89/90) at (204, 222) on xpath=//*[@onclick='deleteElement()'] >> nth=0
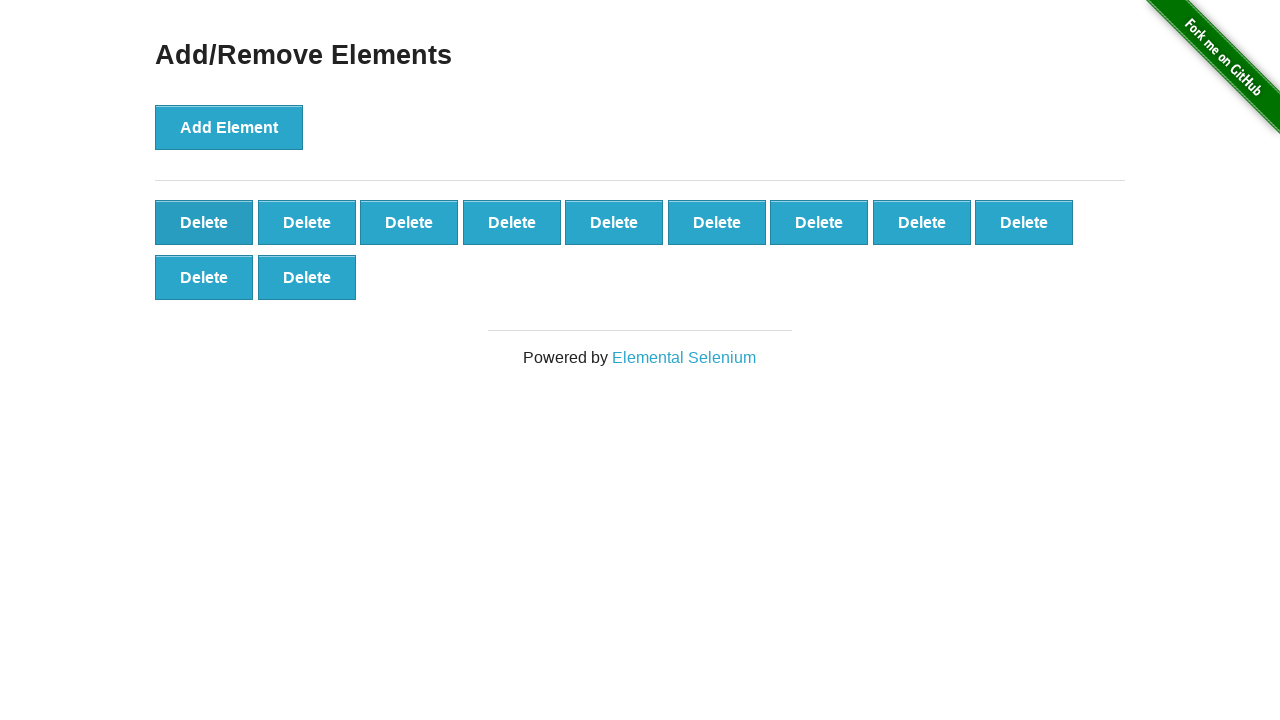

Clicked delete button (iteration 90/90) at (204, 222) on xpath=//*[@onclick='deleteElement()'] >> nth=0
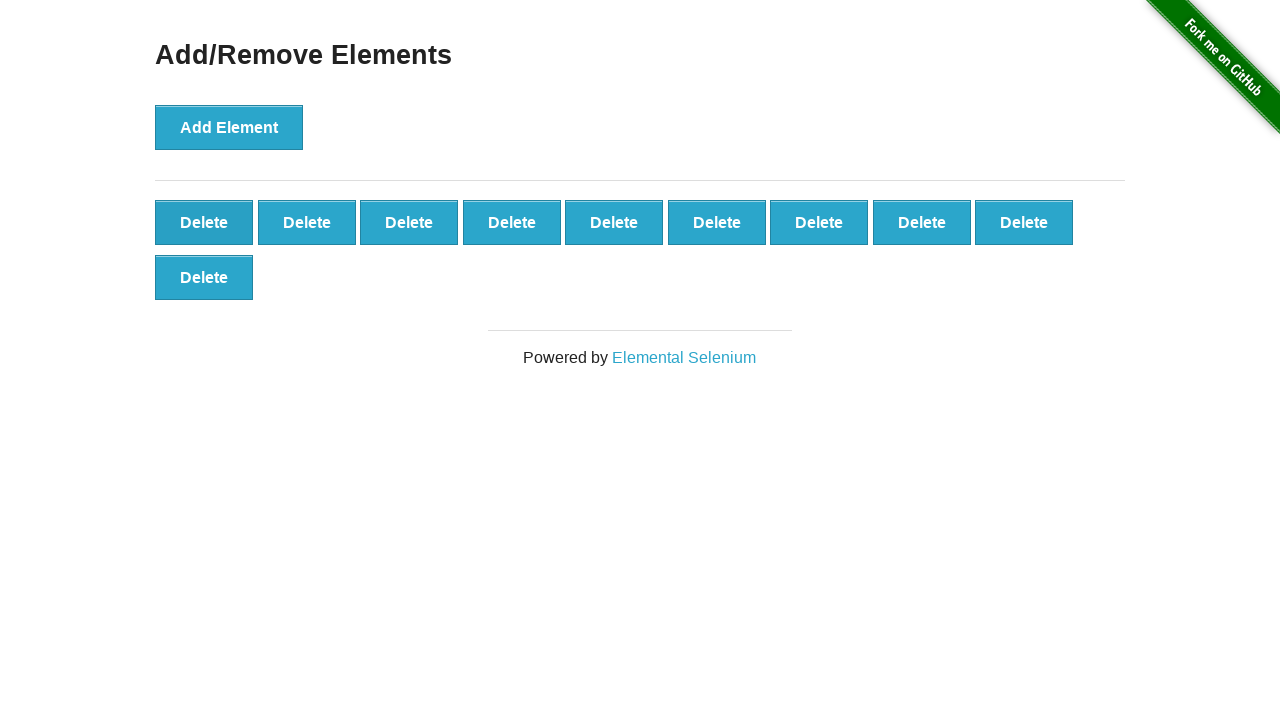

Verified that exactly 10 delete buttons remain
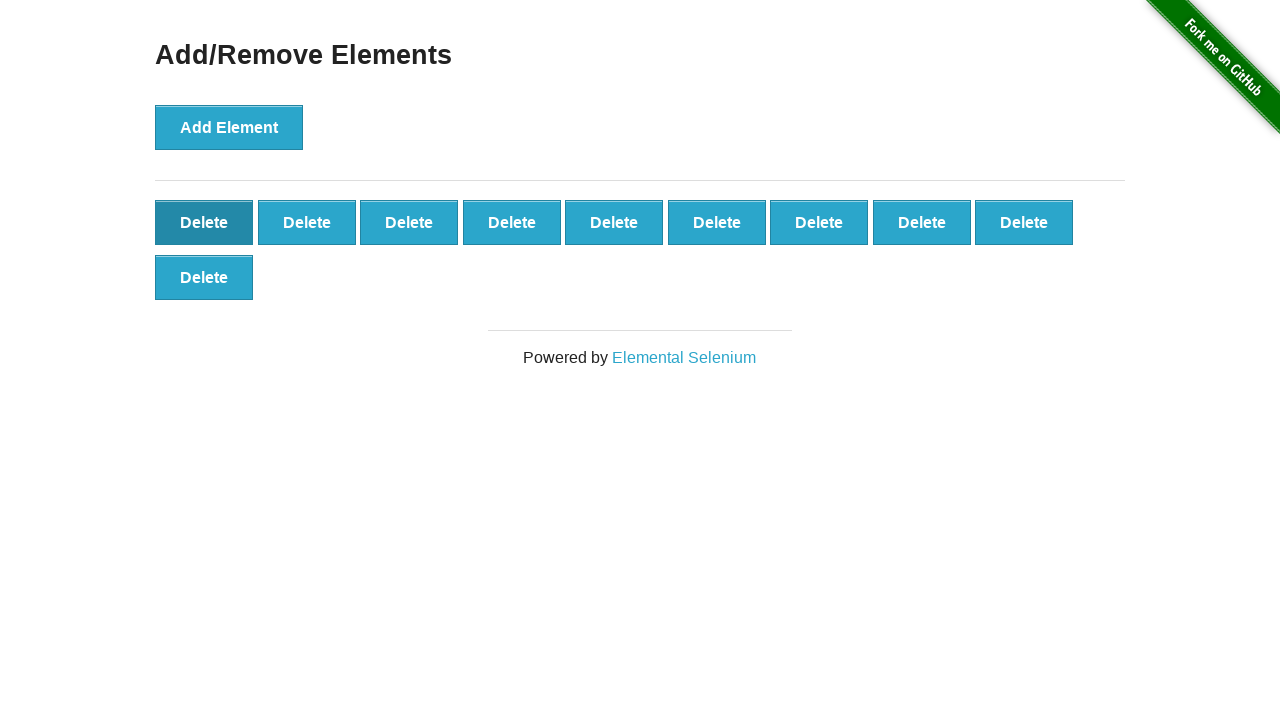

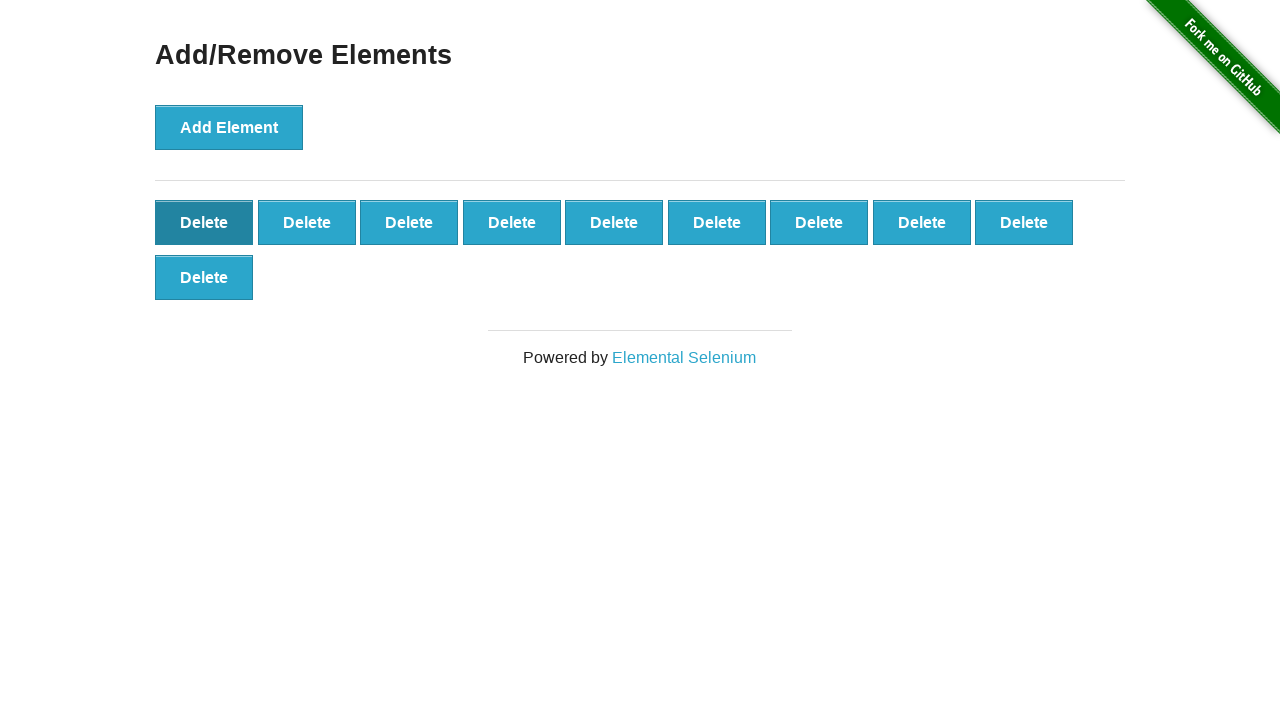